Tests a basic calculator web application by performing multiple arithmetic operations (add, subtract, multiply, divide, concatenate) with random numbers and verifying the results

Starting URL: https://testsheepnz.github.io/BasicCalculator.html

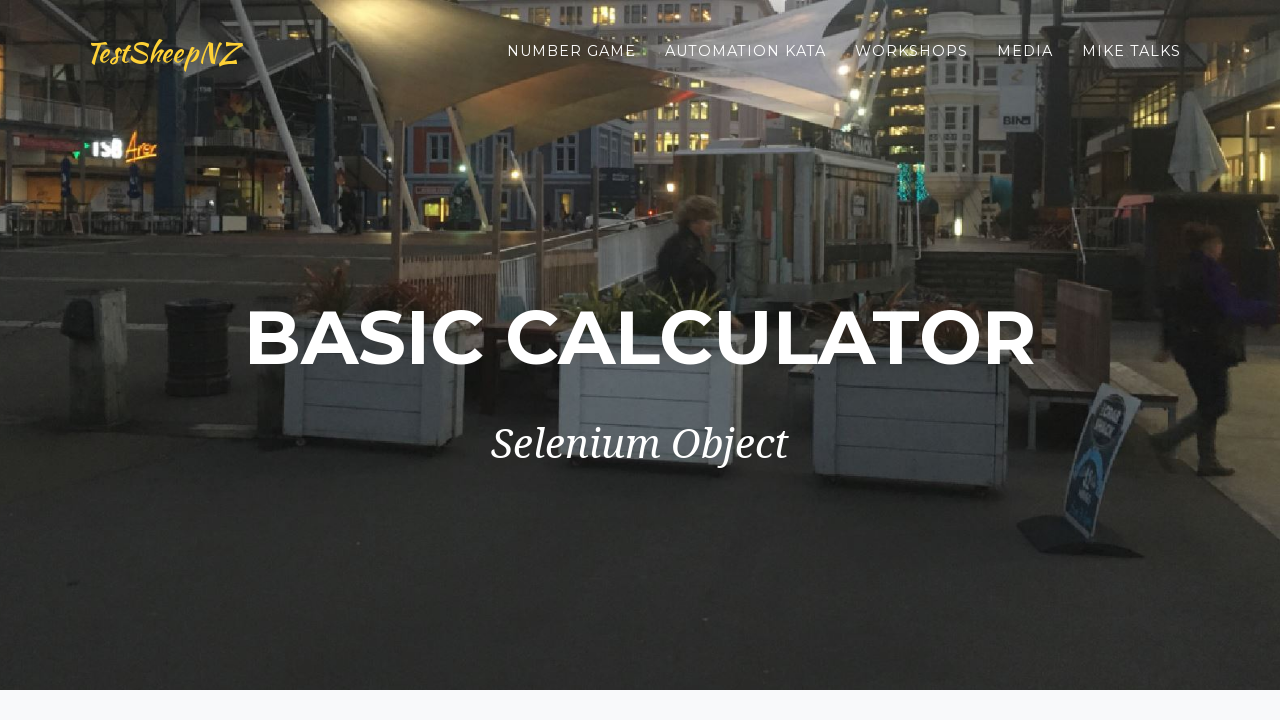

Cleared first number field on #number1Field
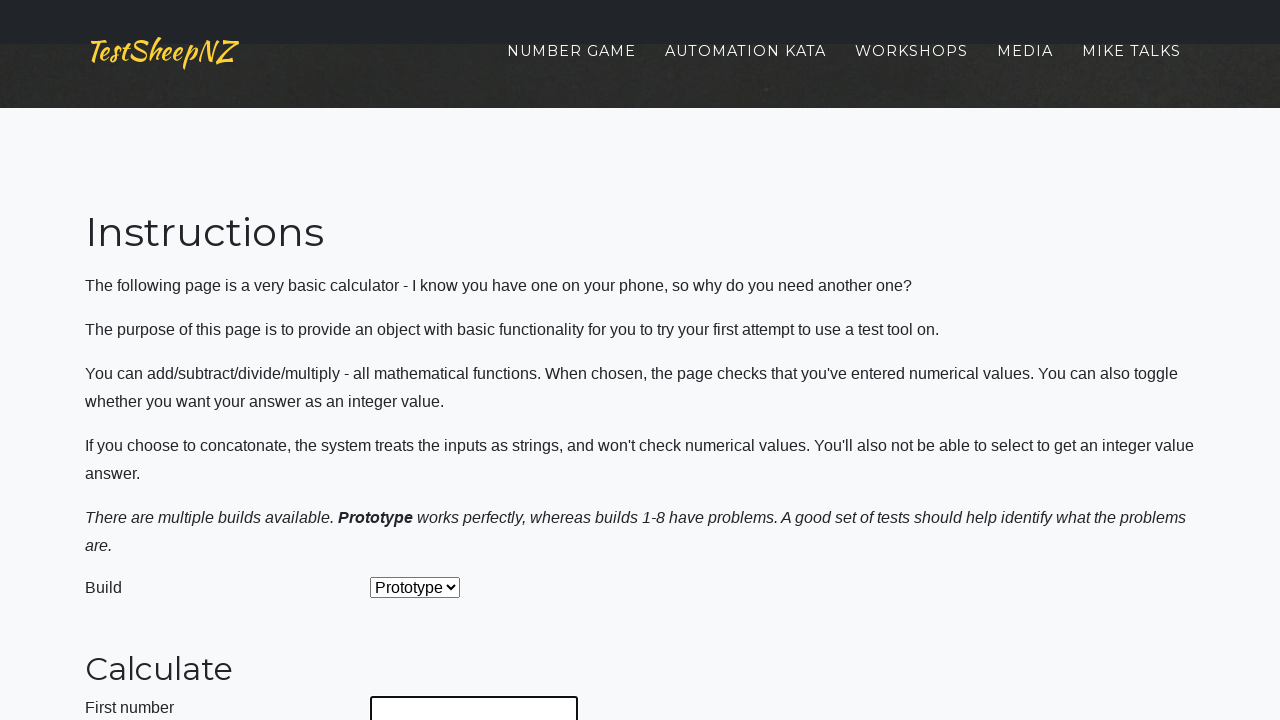

Filled first number field with 2 on #number1Field
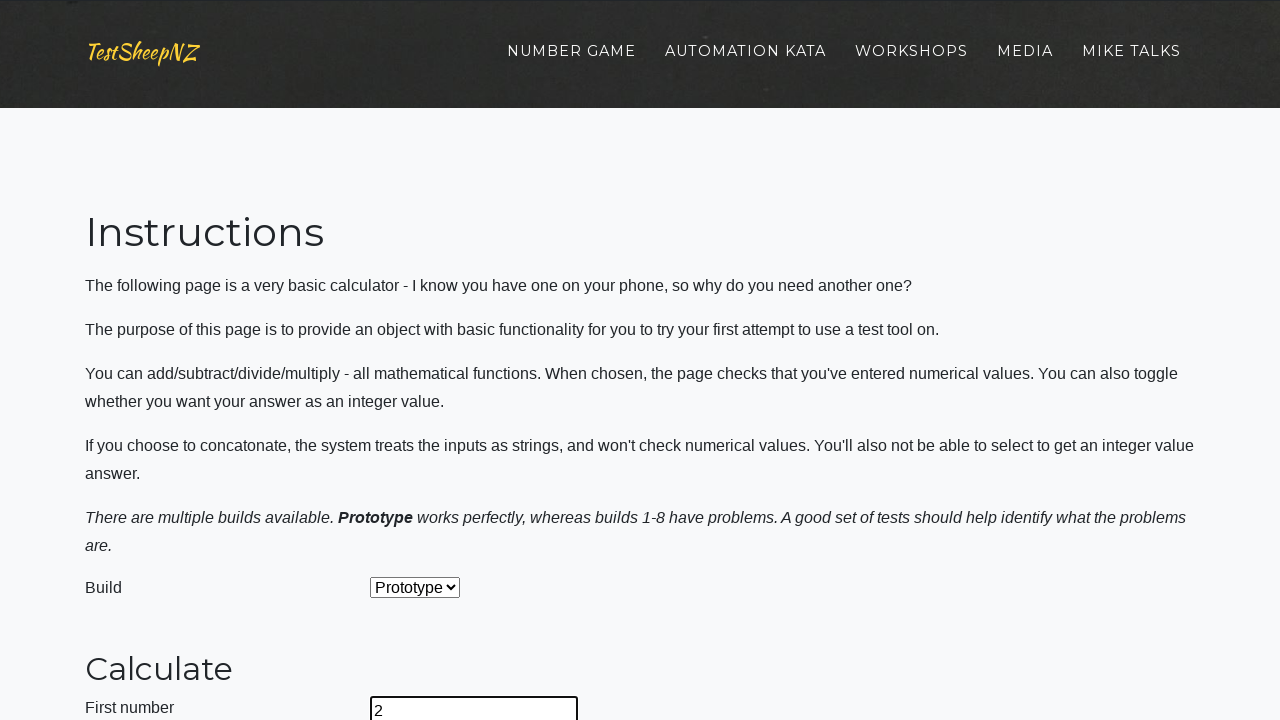

Cleared second number field on #number2Field
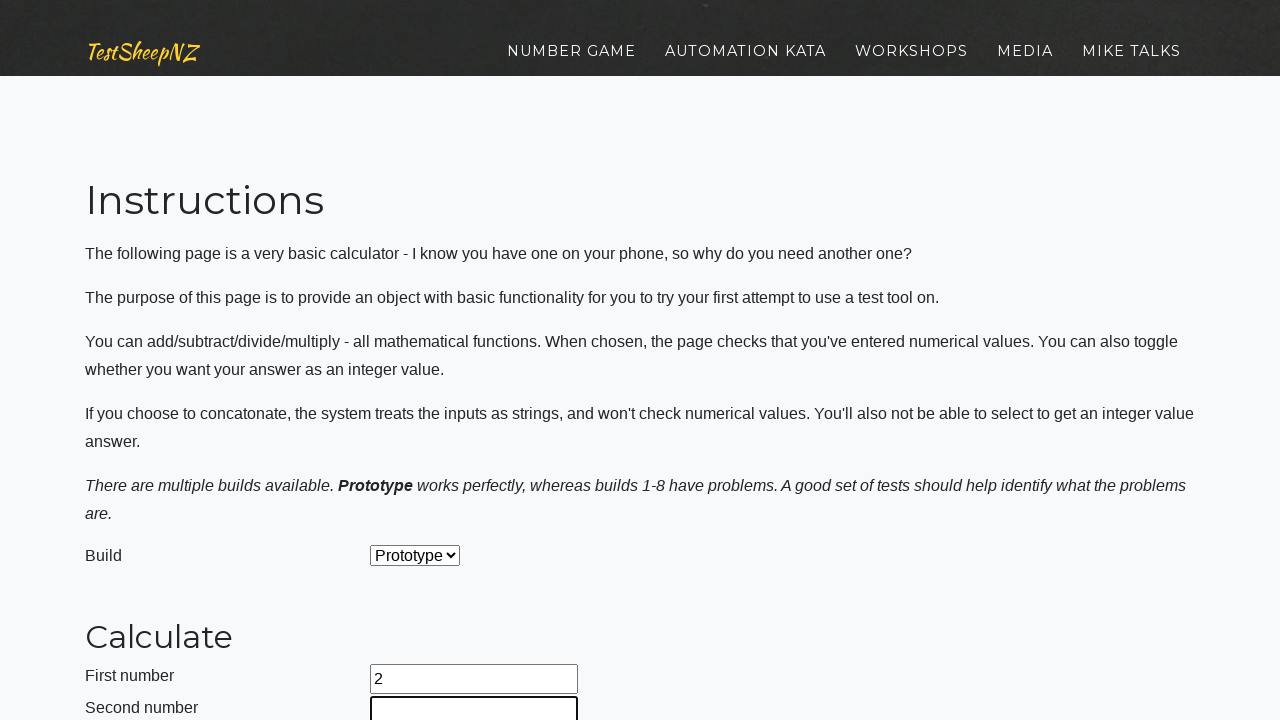

Filled second number field with 7 on #number2Field
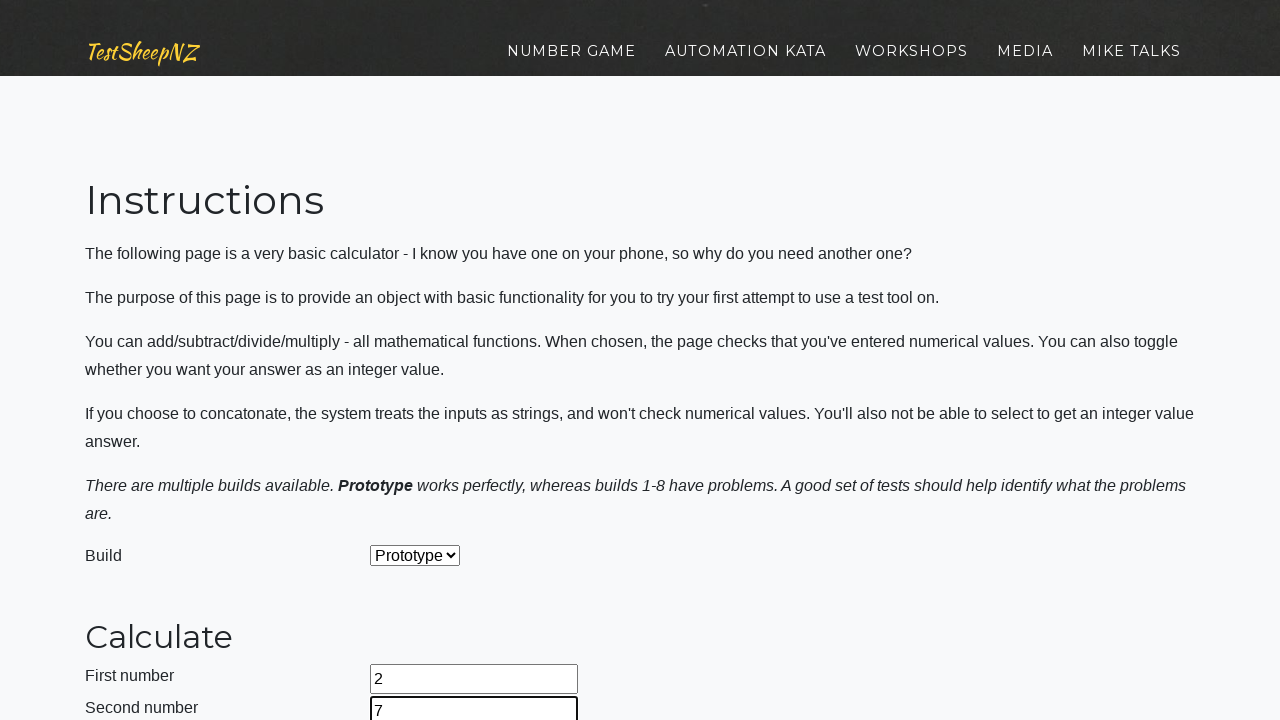

Selected 'Add' operation from dropdown on #selectOperationDropdown
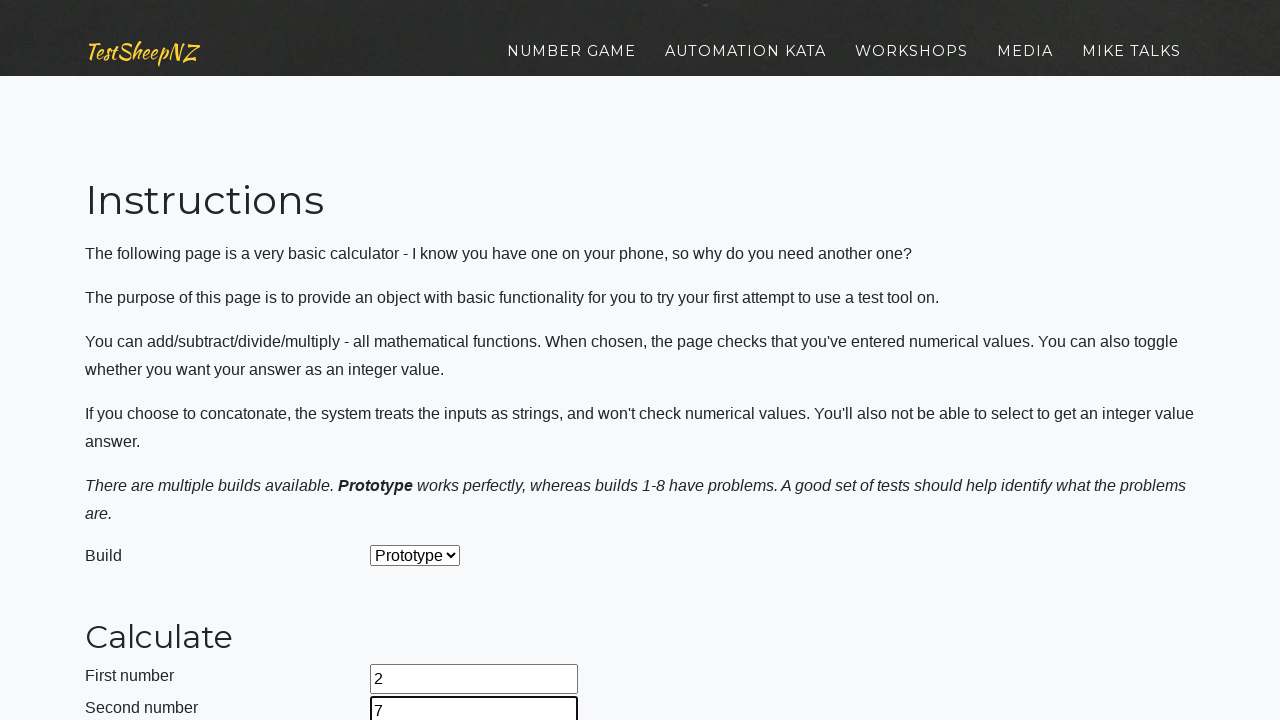

Clicked calculate button at (422, 361) on #calculateButton
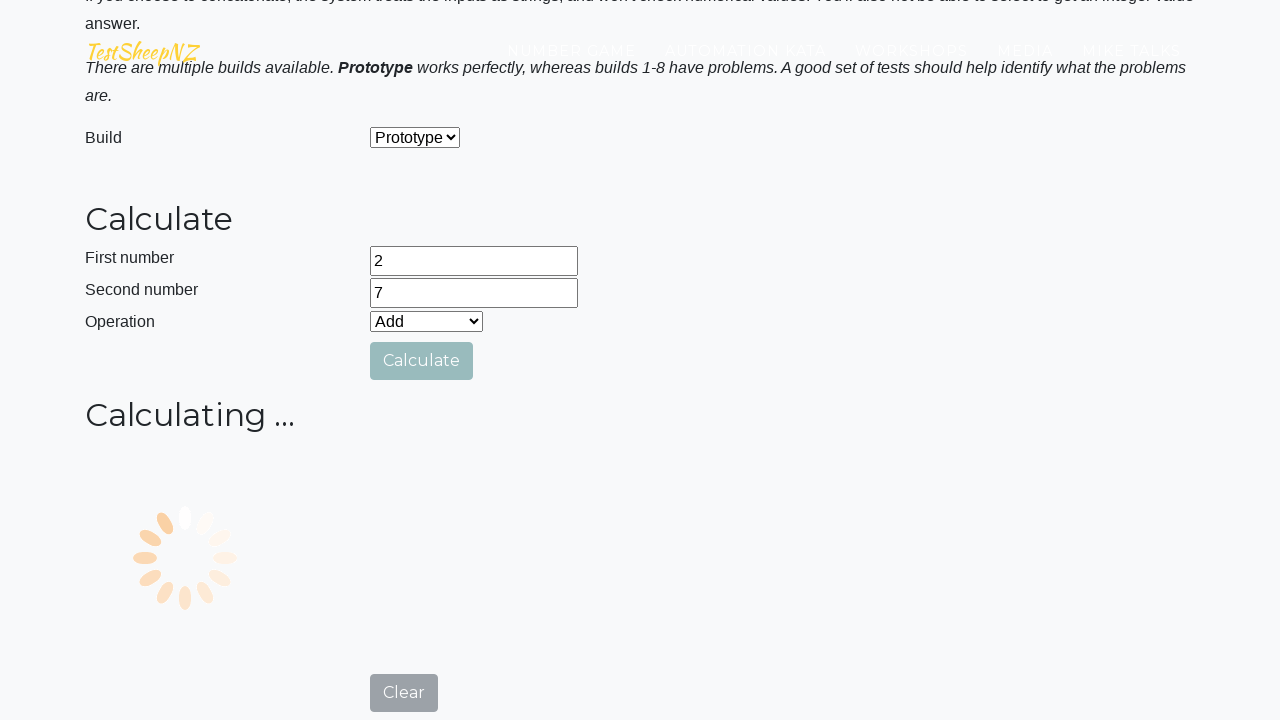

Answer field appeared
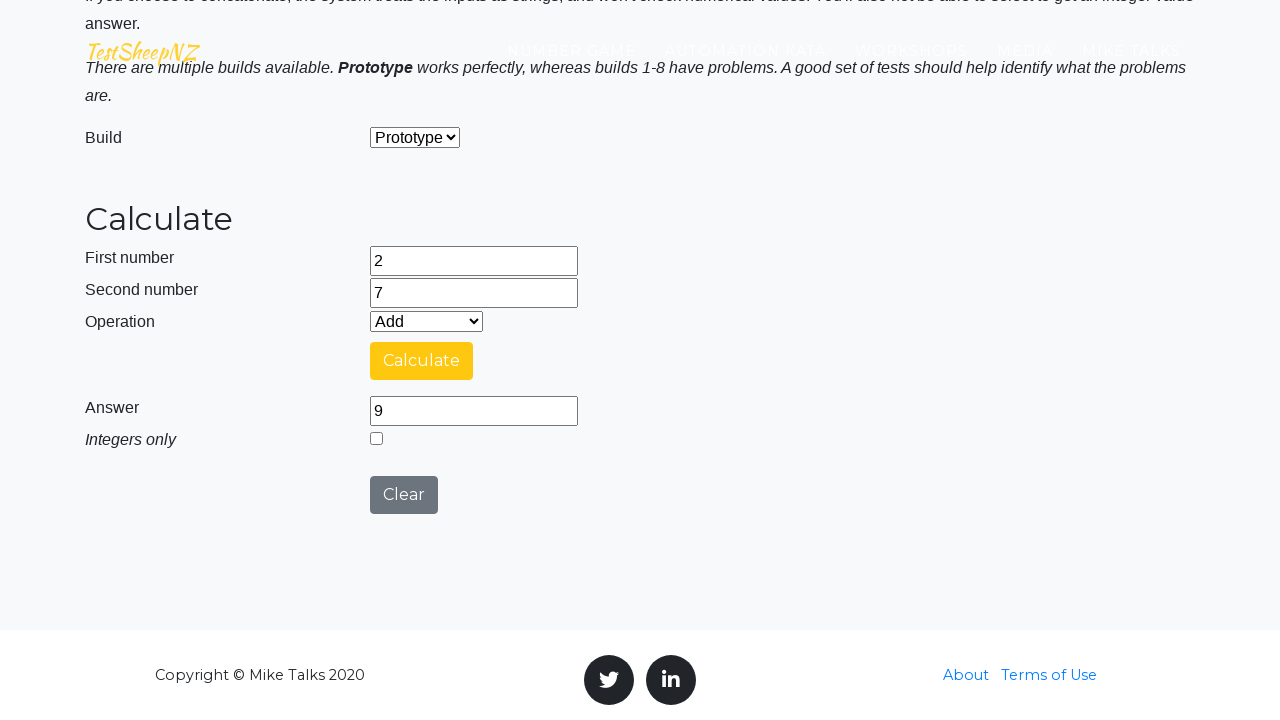

Retrieved answer: 9
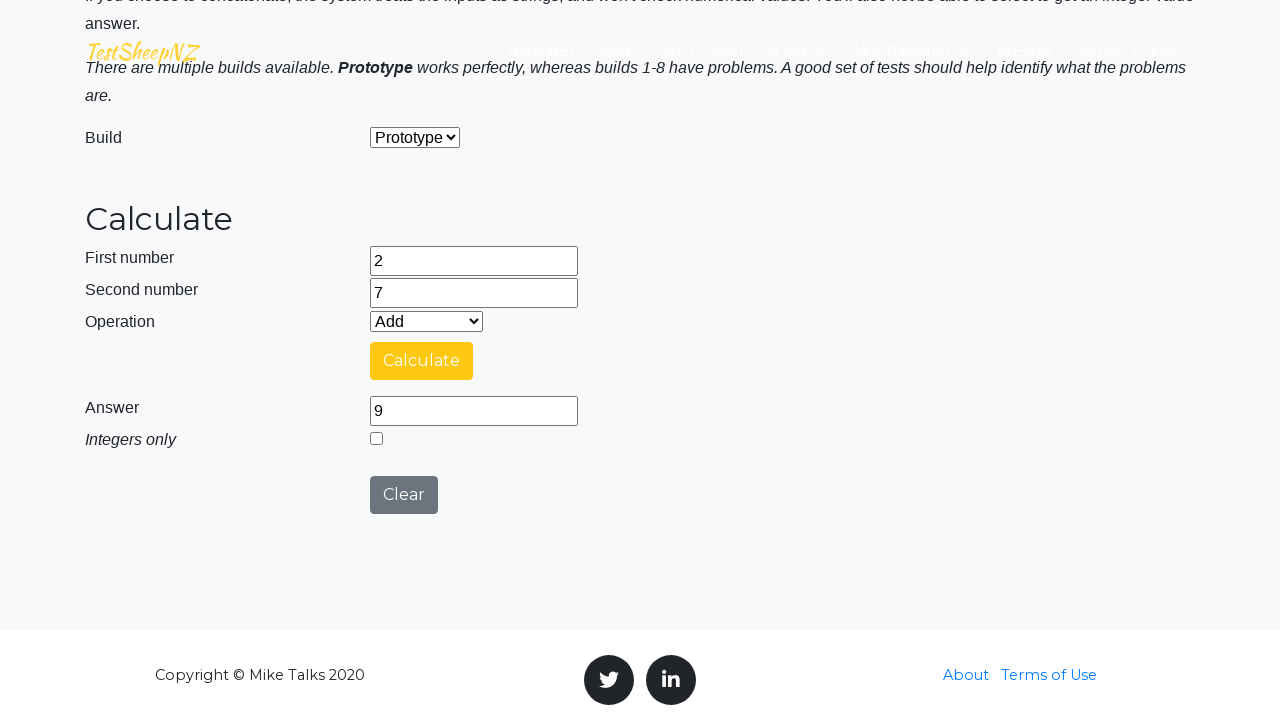

Verified addition: 2 + 7 = 9 ✓
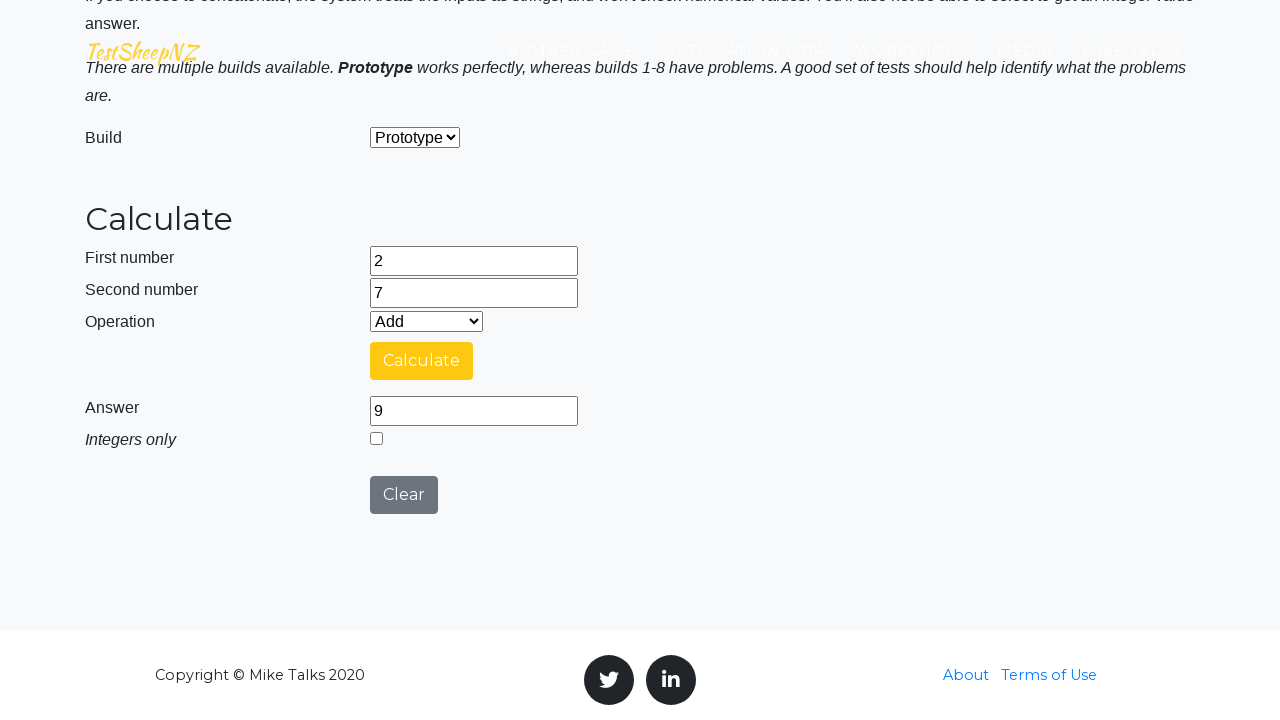

Cleared first number field on #number1Field
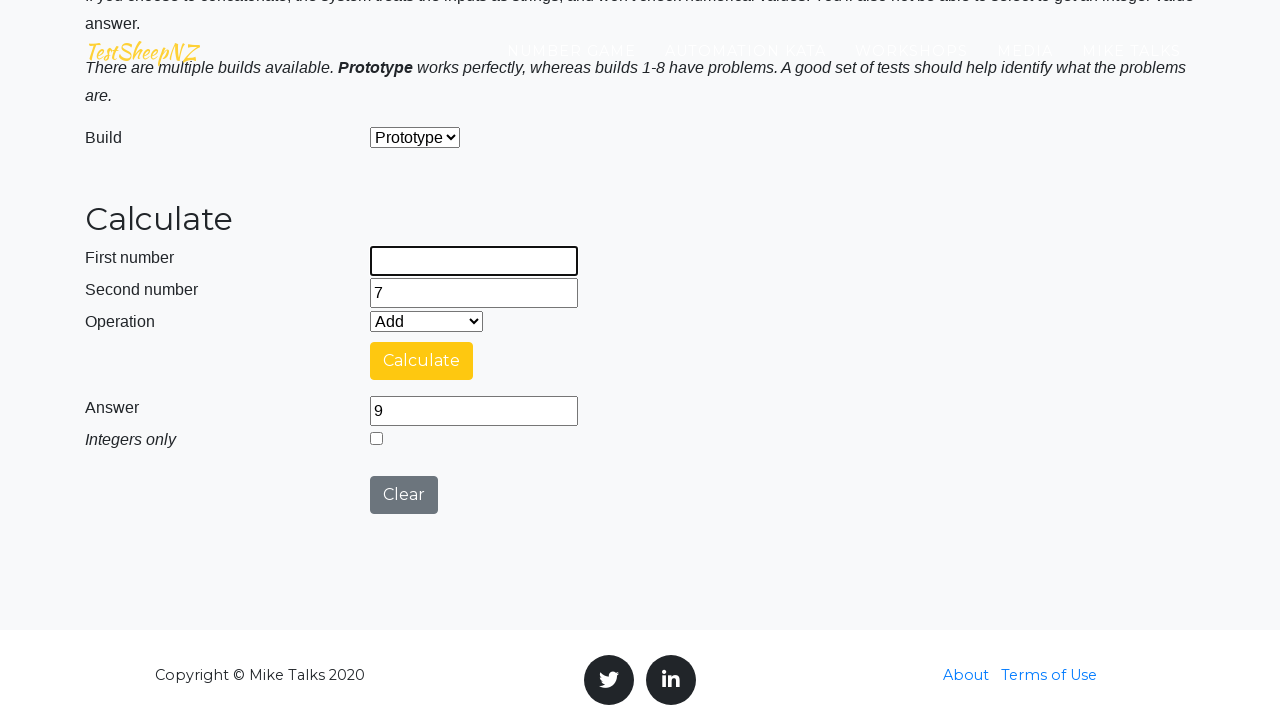

Filled first number field with 4 on #number1Field
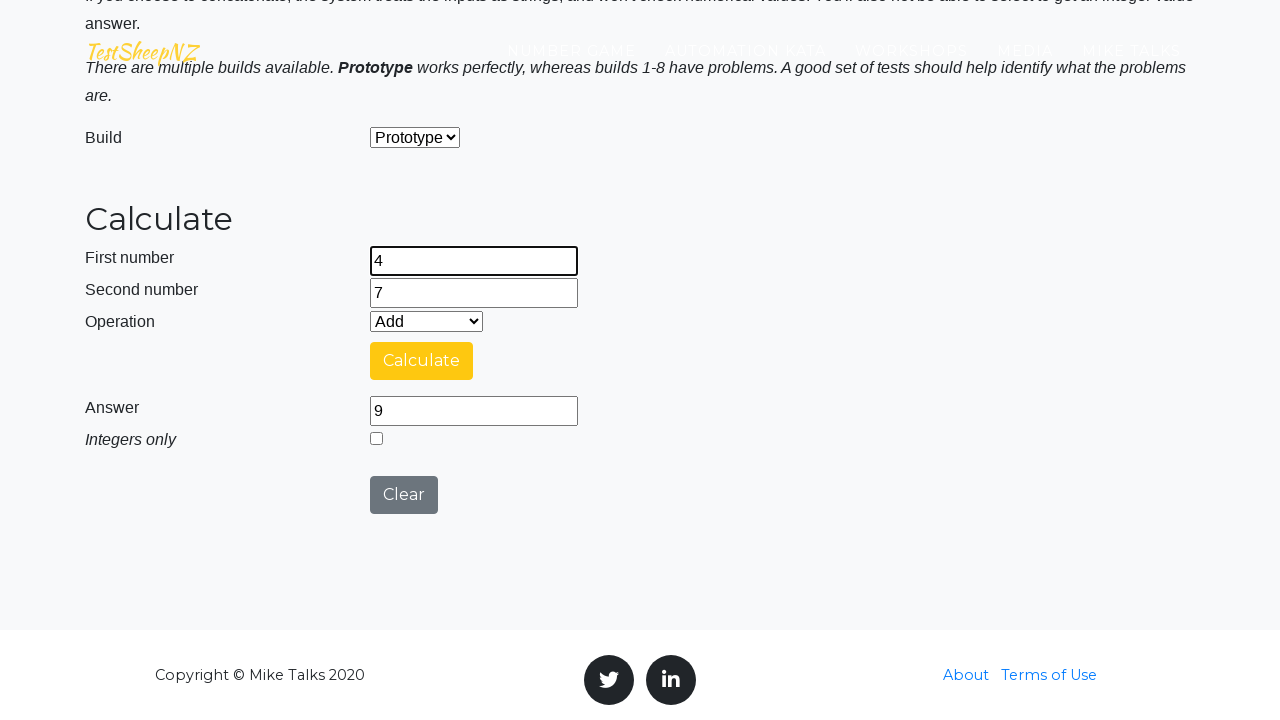

Cleared second number field on #number2Field
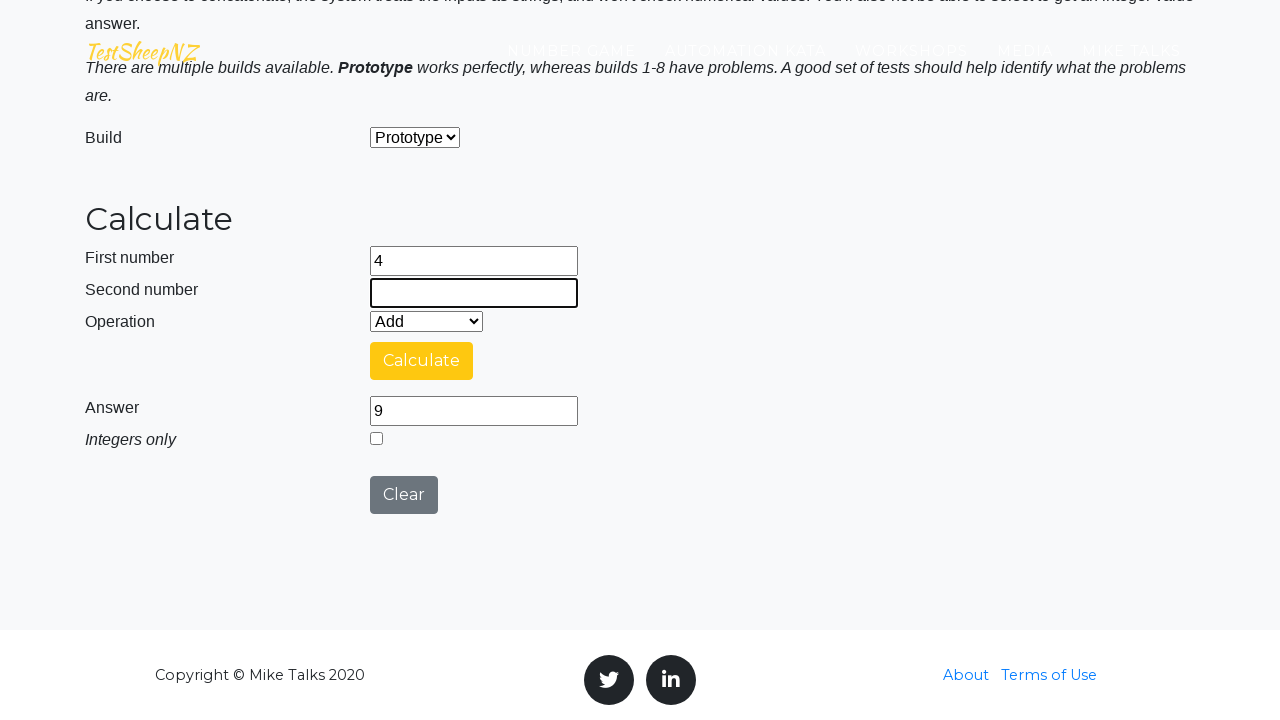

Filled second number field with 6 on #number2Field
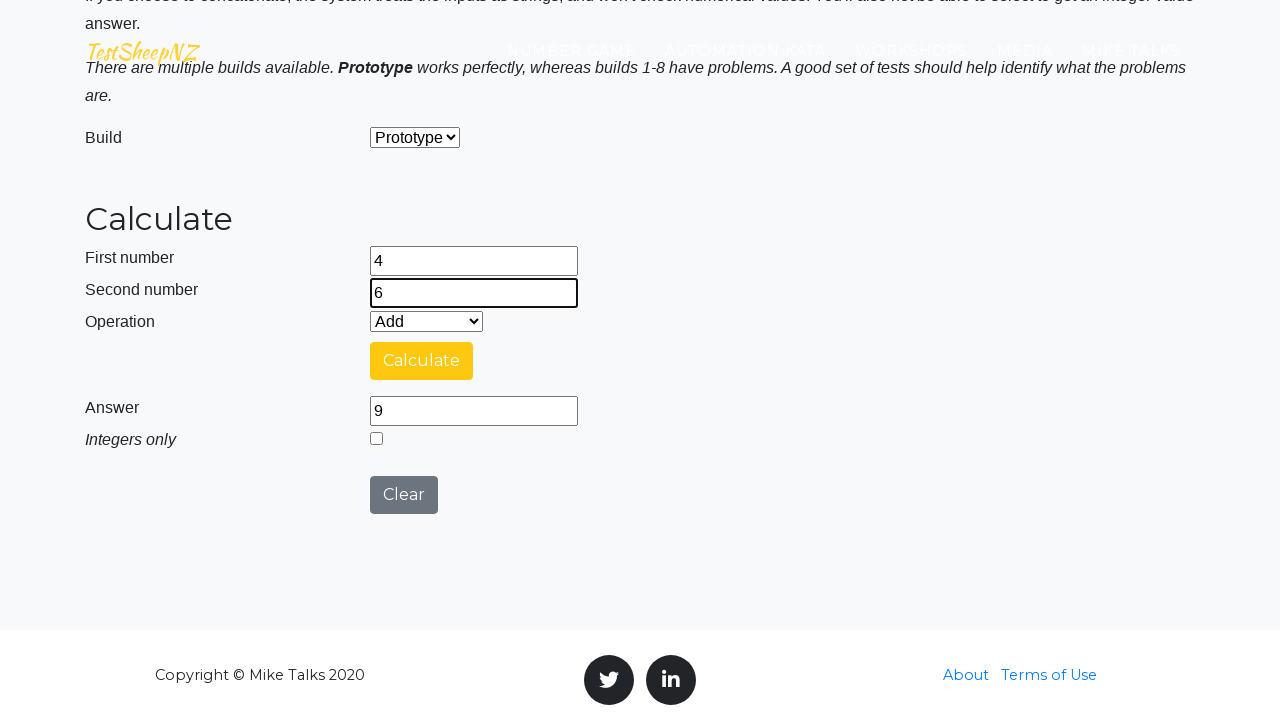

Selected 'Add' operation from dropdown on #selectOperationDropdown
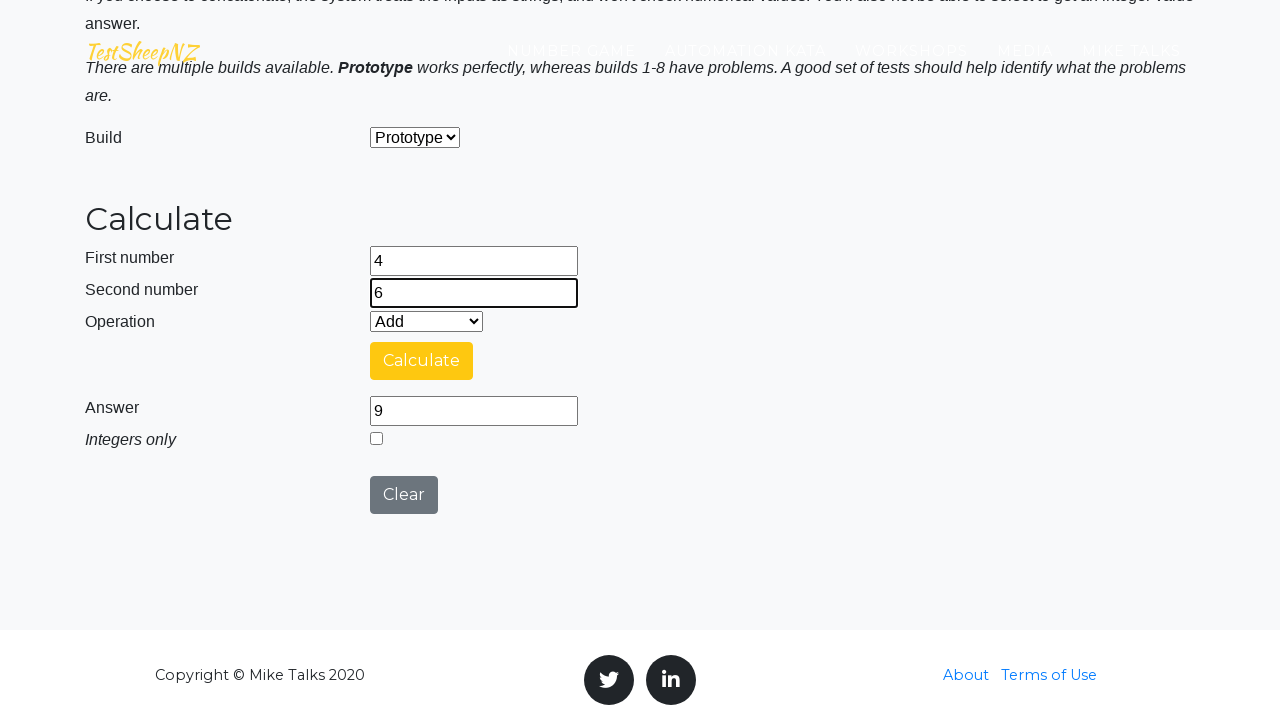

Clicked calculate button at (422, 361) on #calculateButton
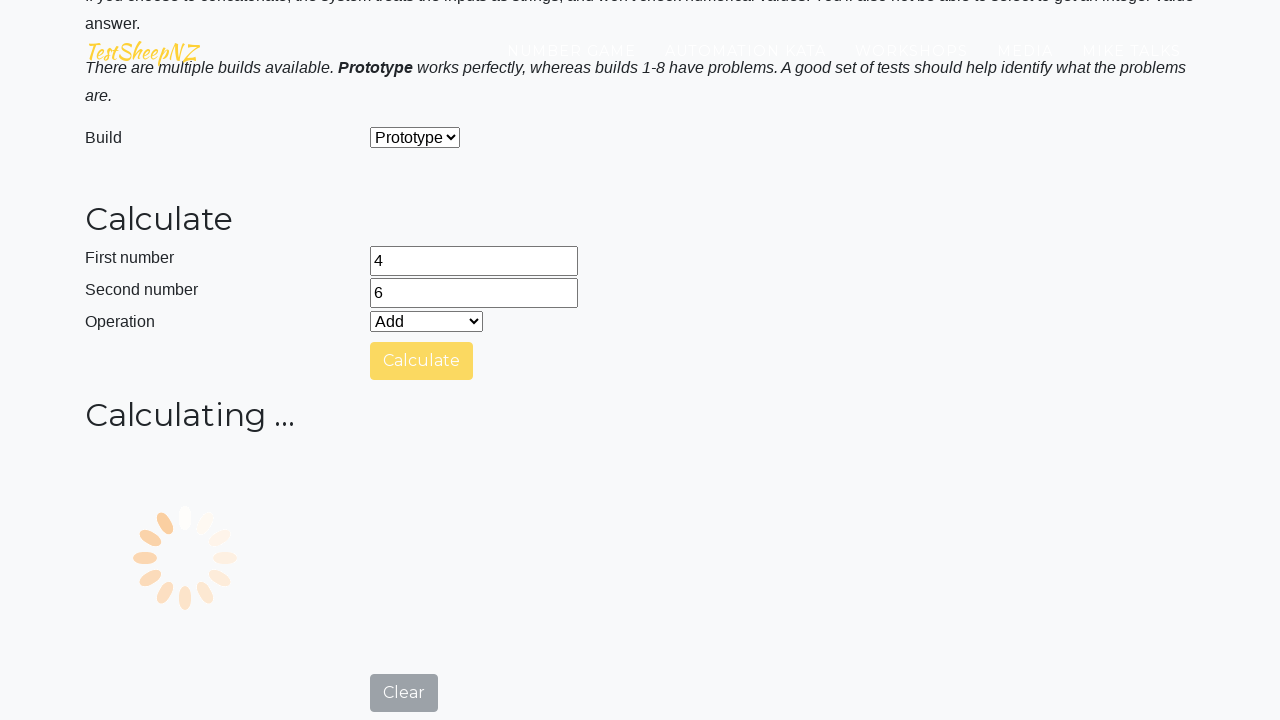

Answer field appeared
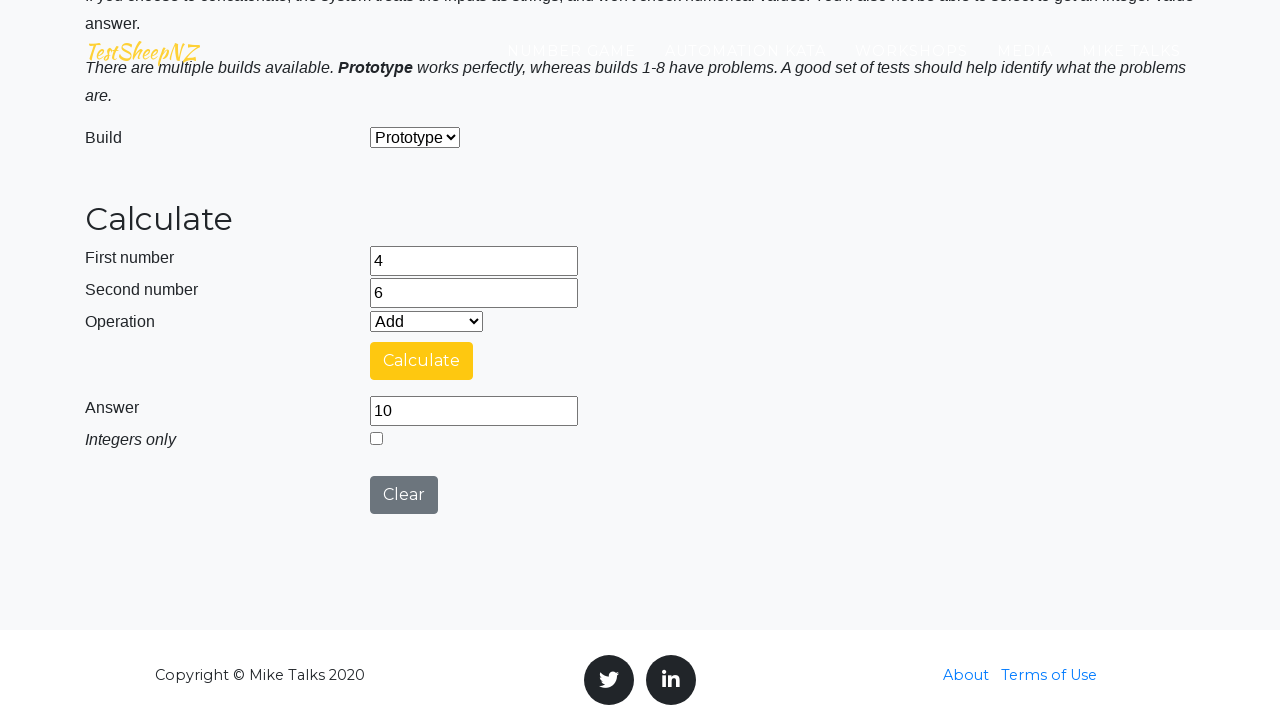

Retrieved answer: 10
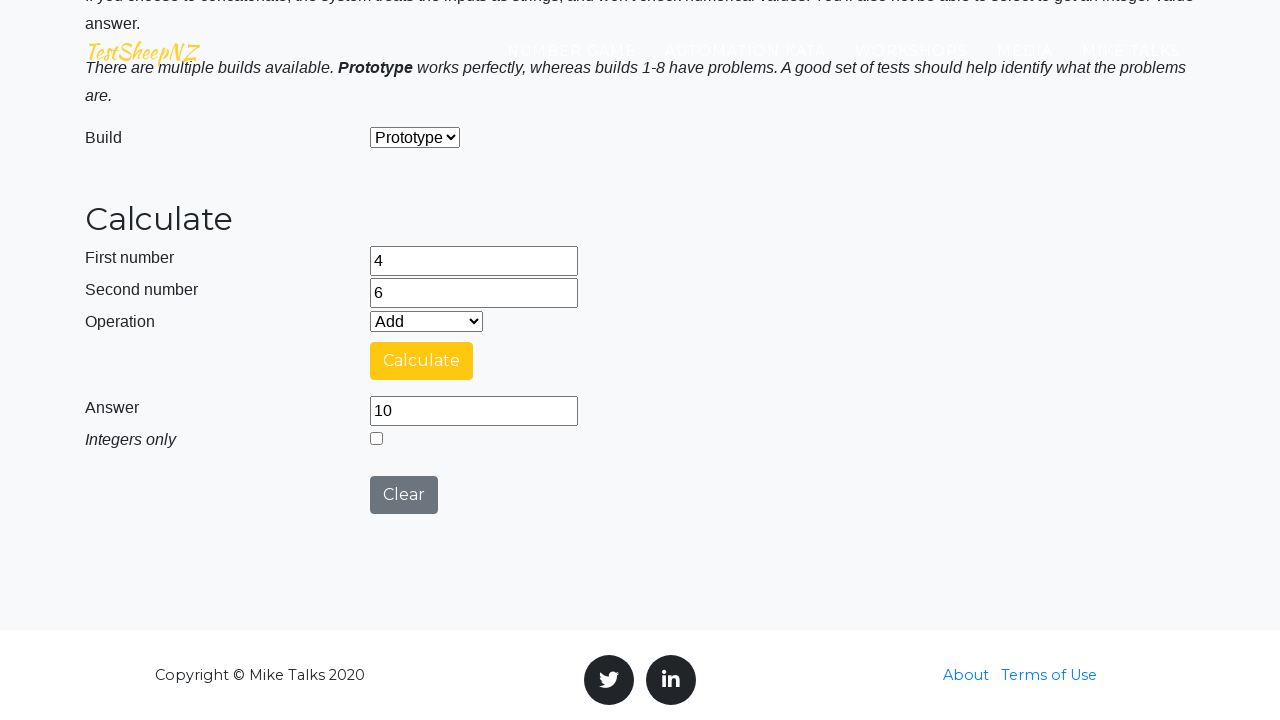

Verified addition: 4 + 6 = 10 ✓
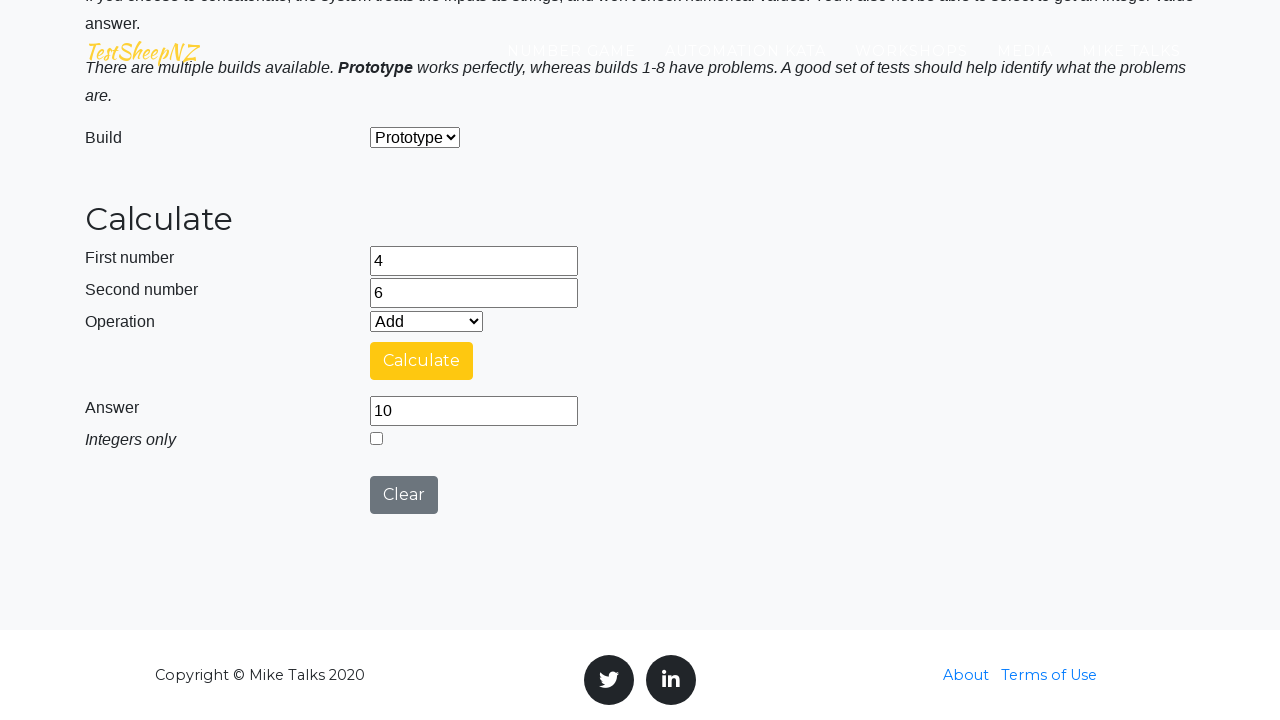

Cleared first number field on #number1Field
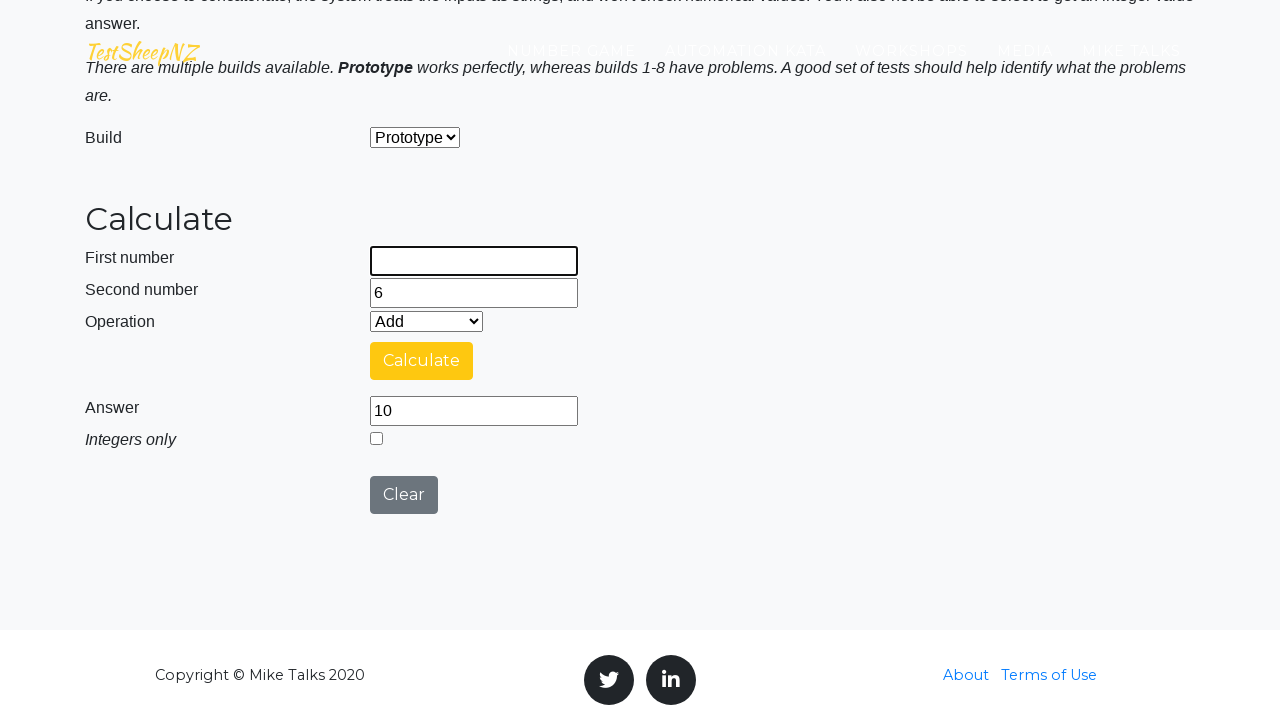

Filled first number field with 3 on #number1Field
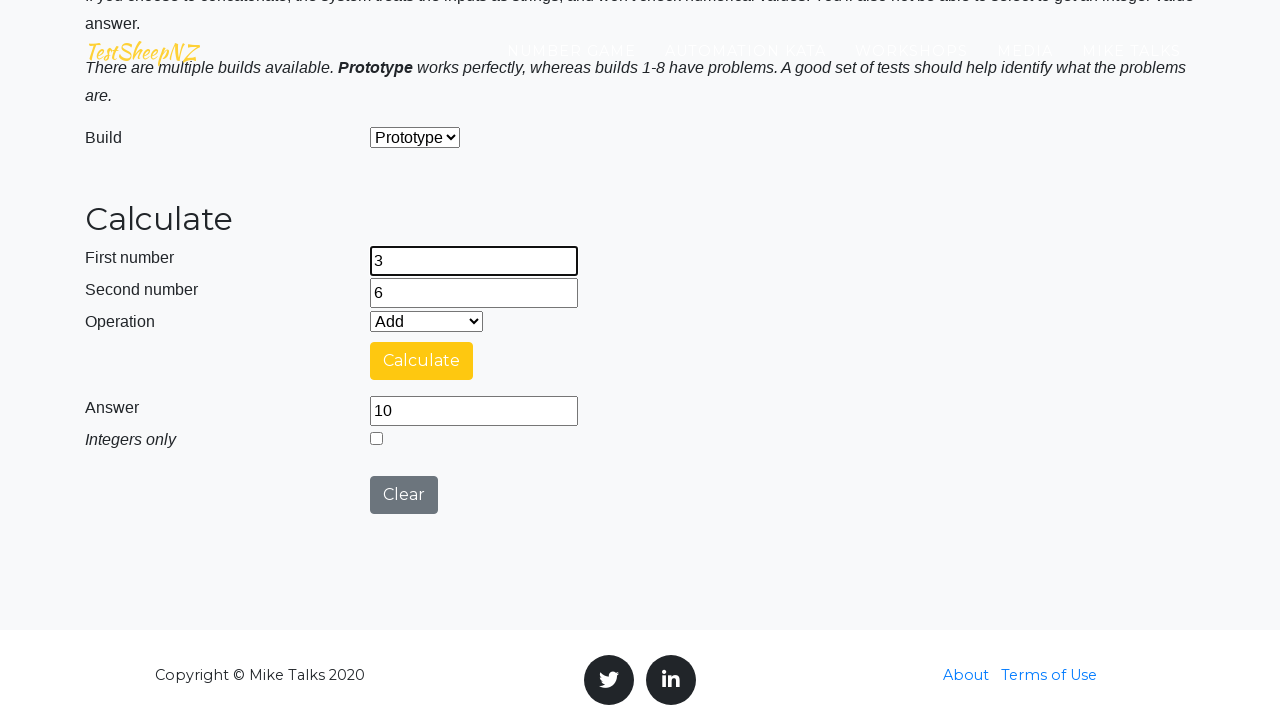

Cleared second number field on #number2Field
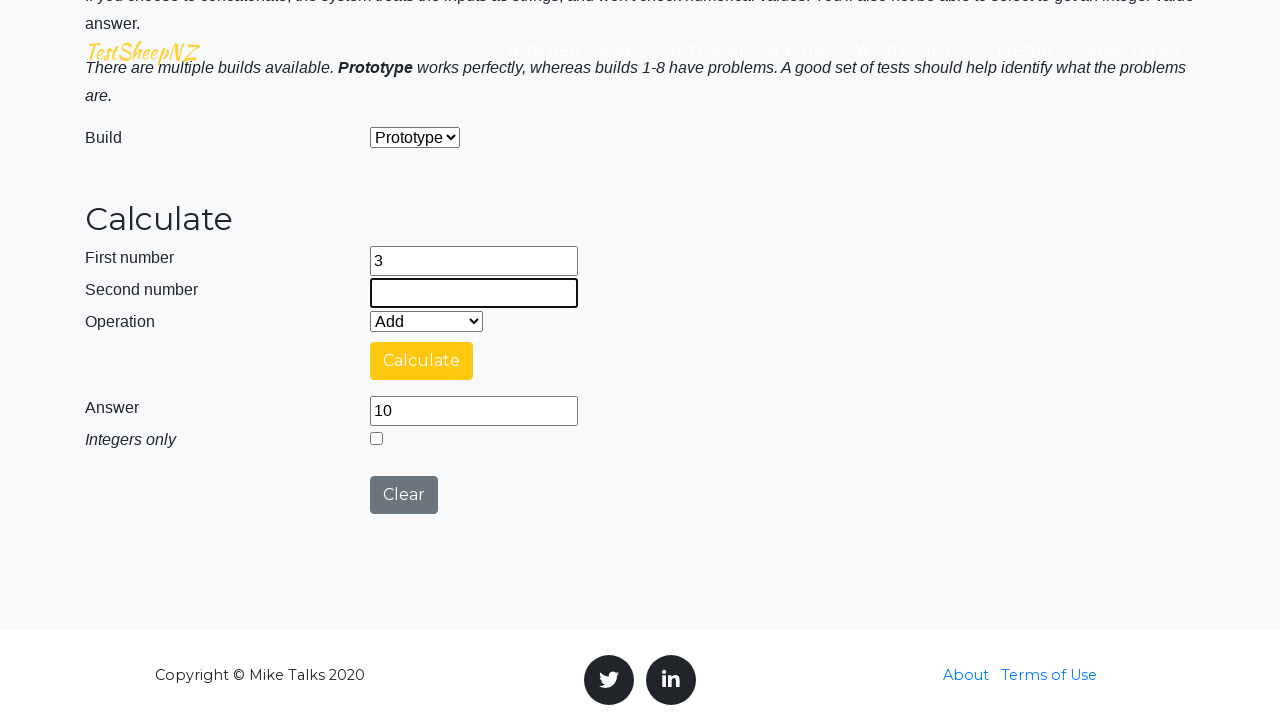

Filled second number field with 10 on #number2Field
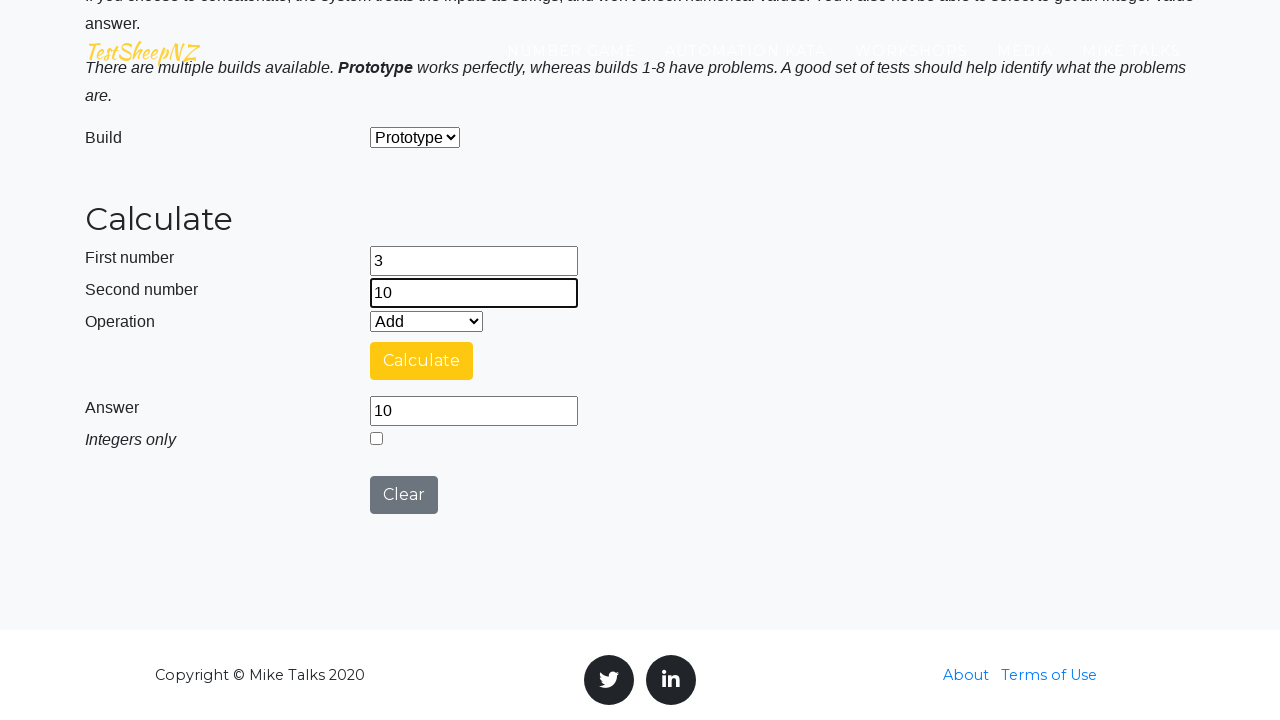

Selected 'Add' operation from dropdown on #selectOperationDropdown
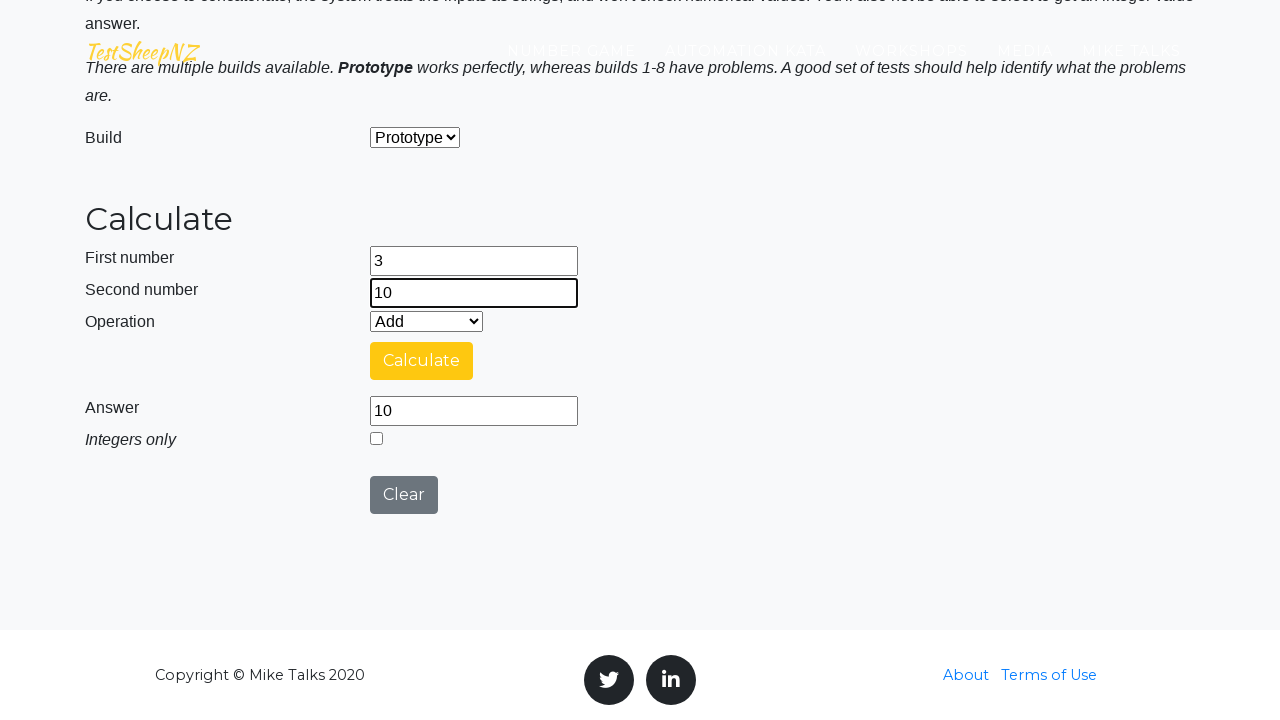

Clicked calculate button at (422, 361) on #calculateButton
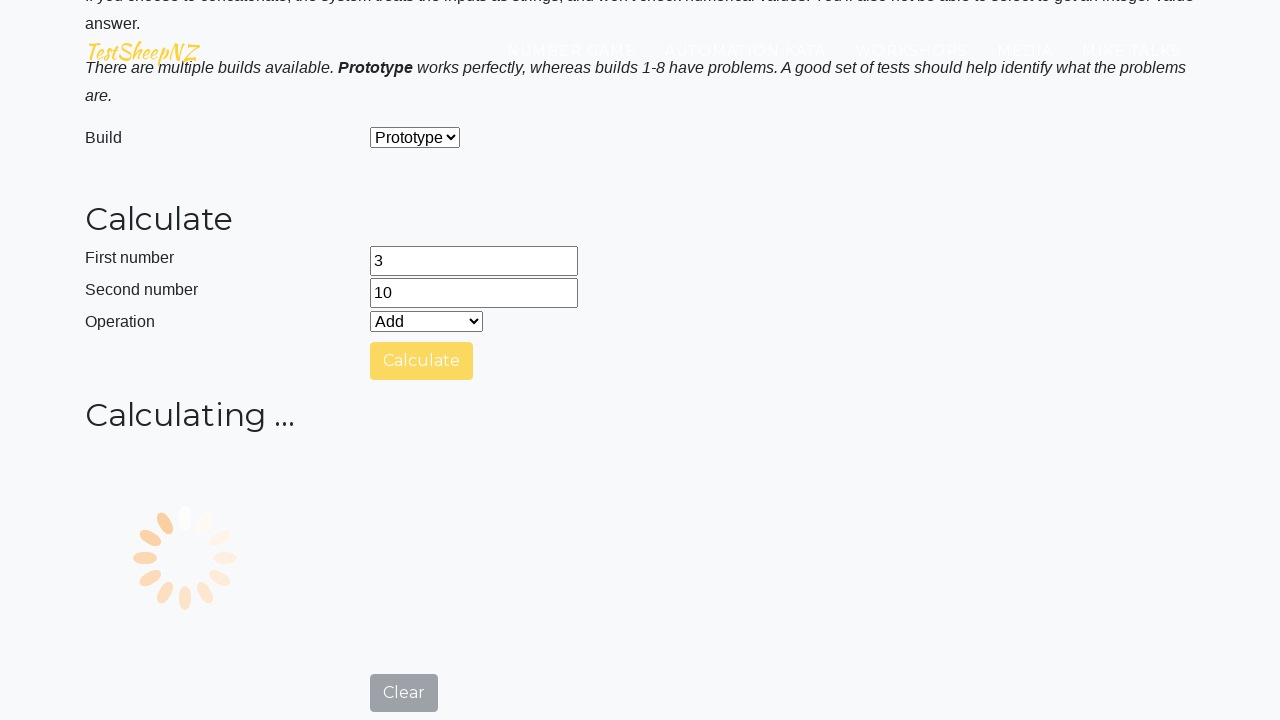

Answer field appeared
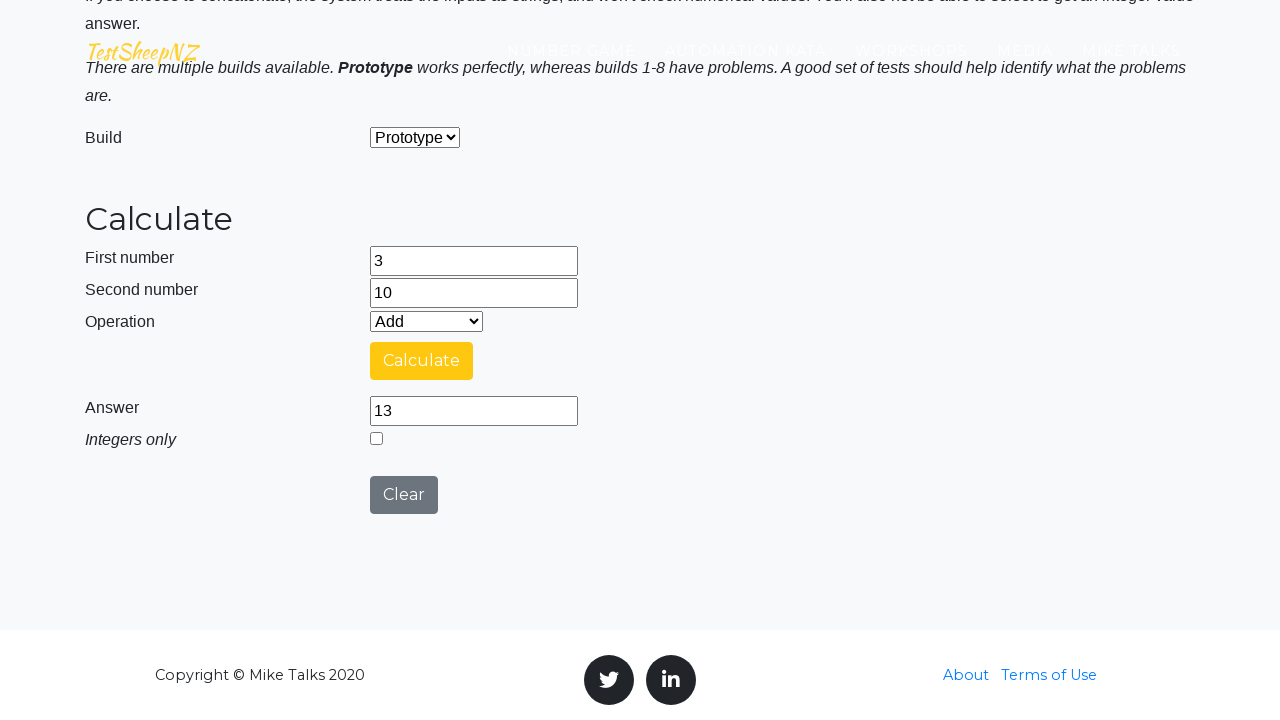

Retrieved answer: 13
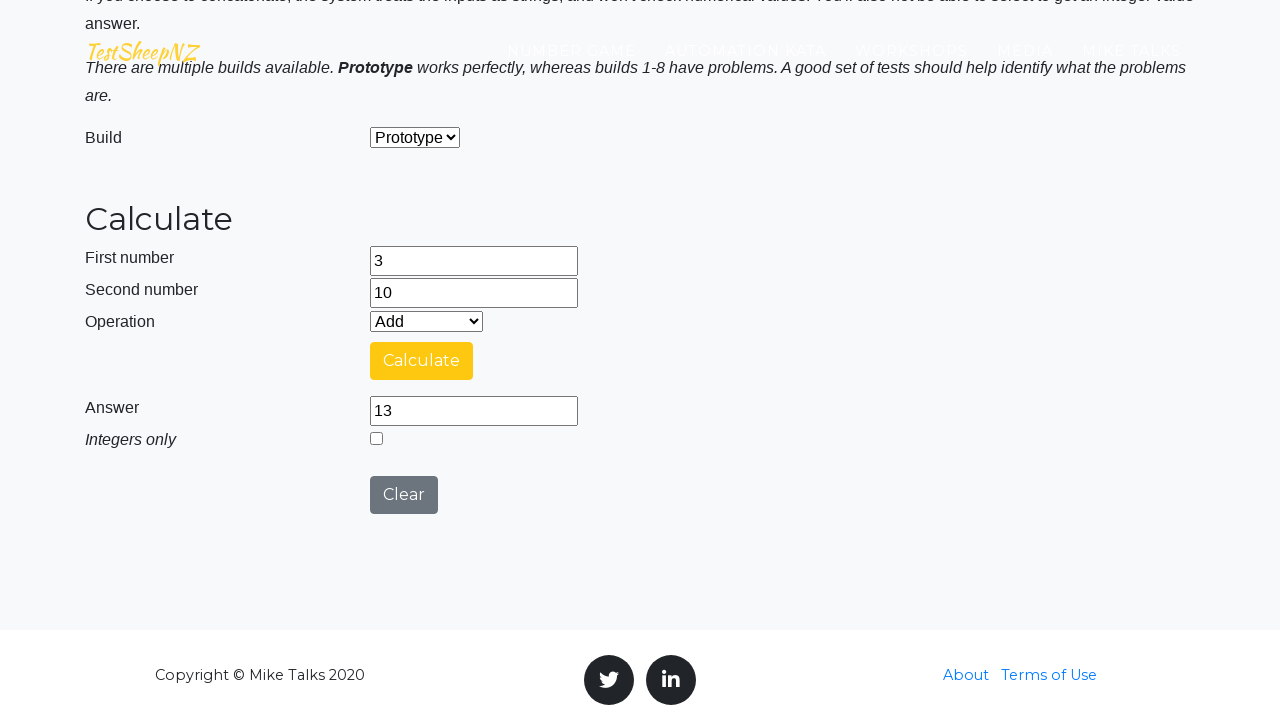

Verified addition: 3 + 10 = 13 ✓
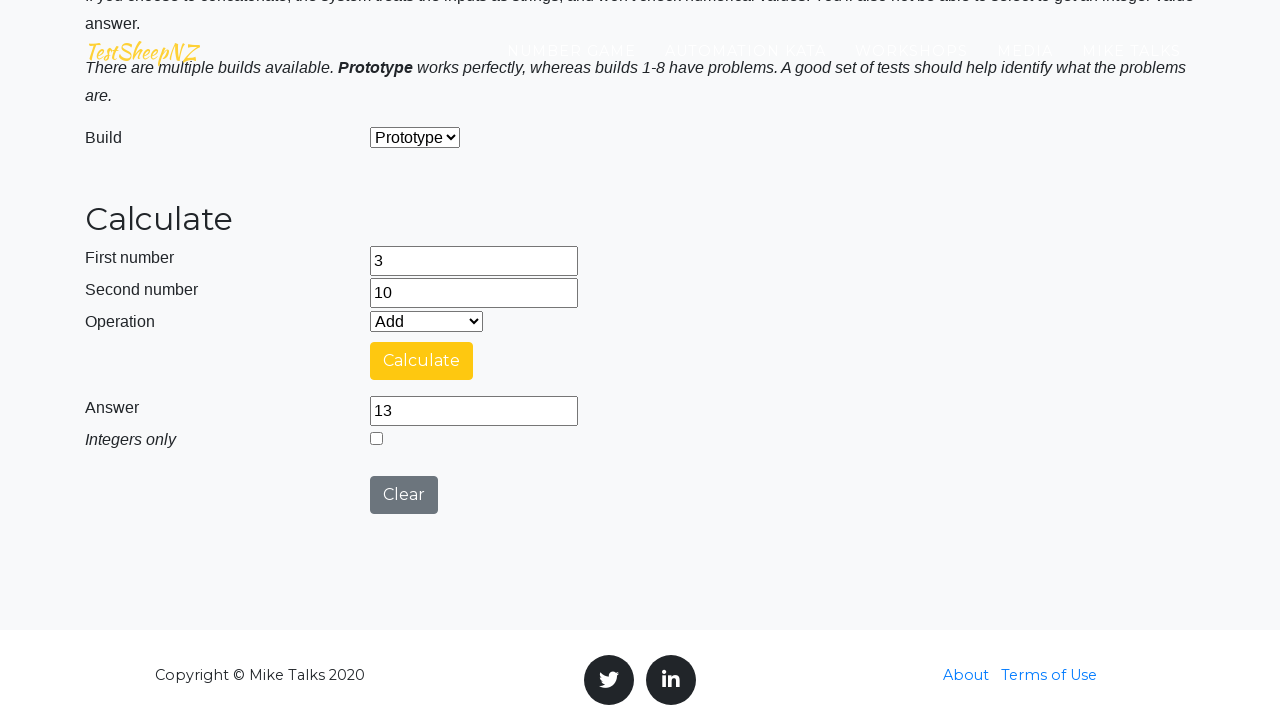

Cleared first number field on #number1Field
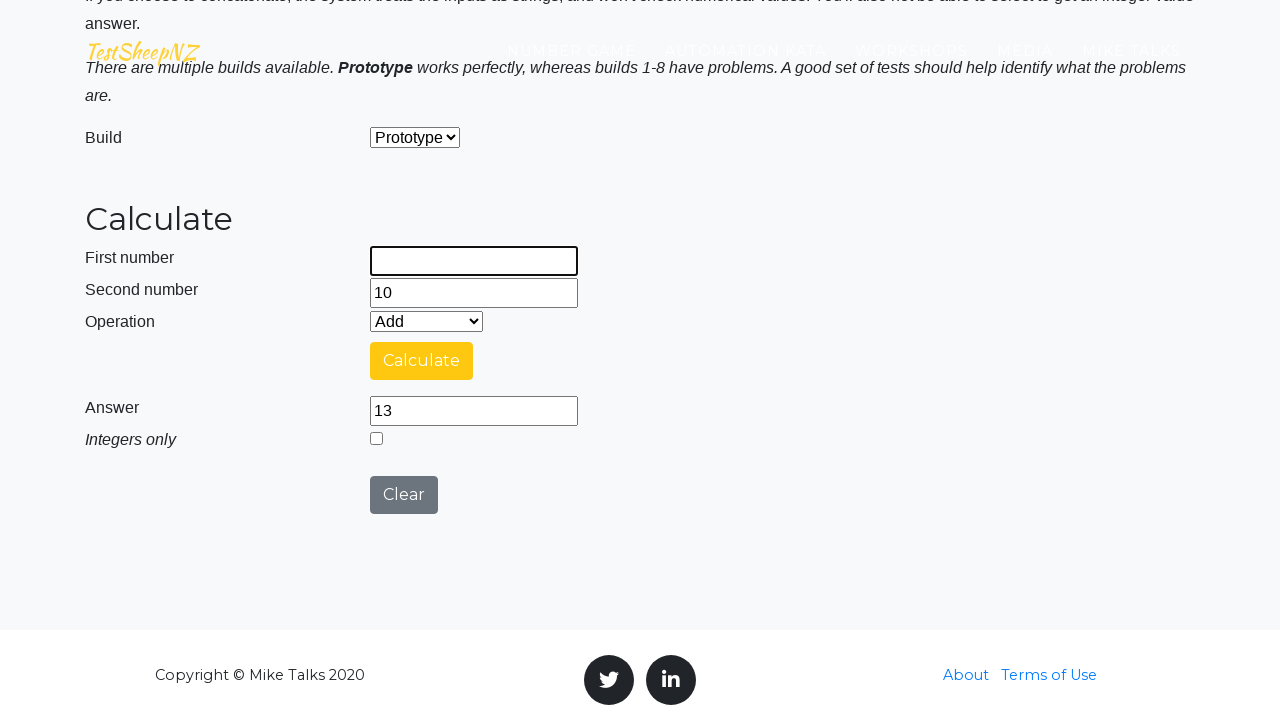

Filled first number field with 8 on #number1Field
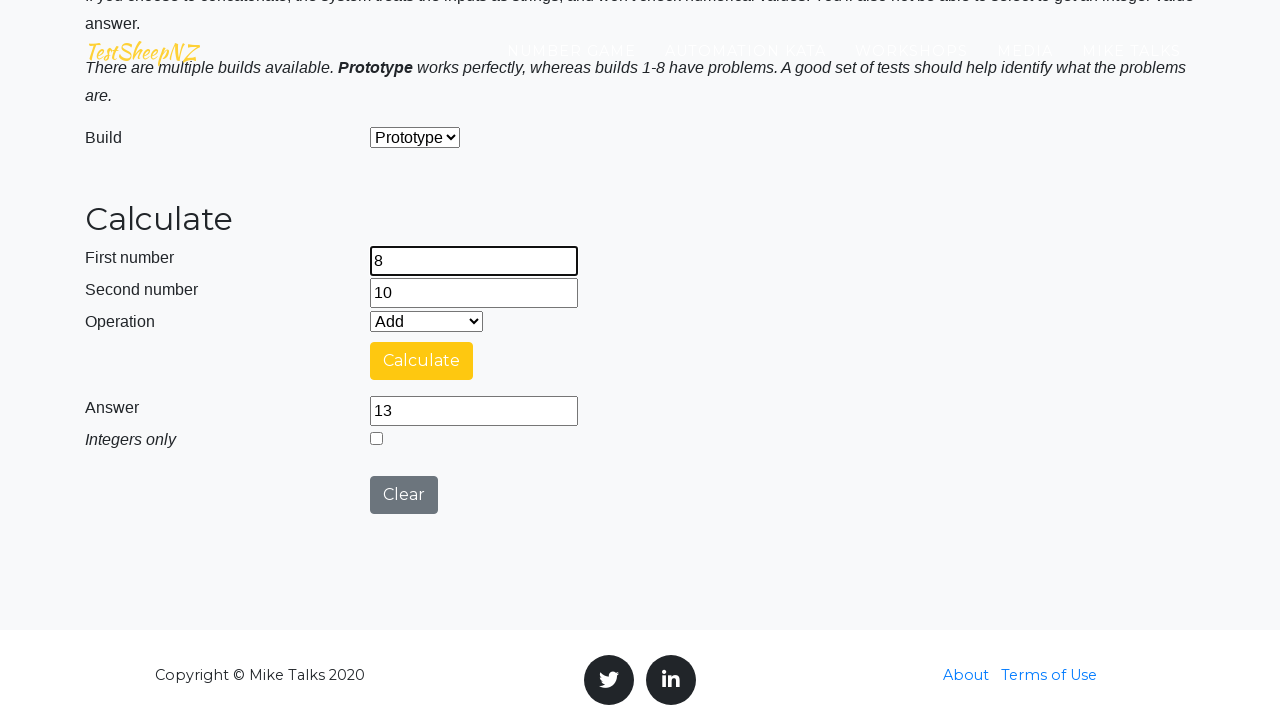

Cleared second number field on #number2Field
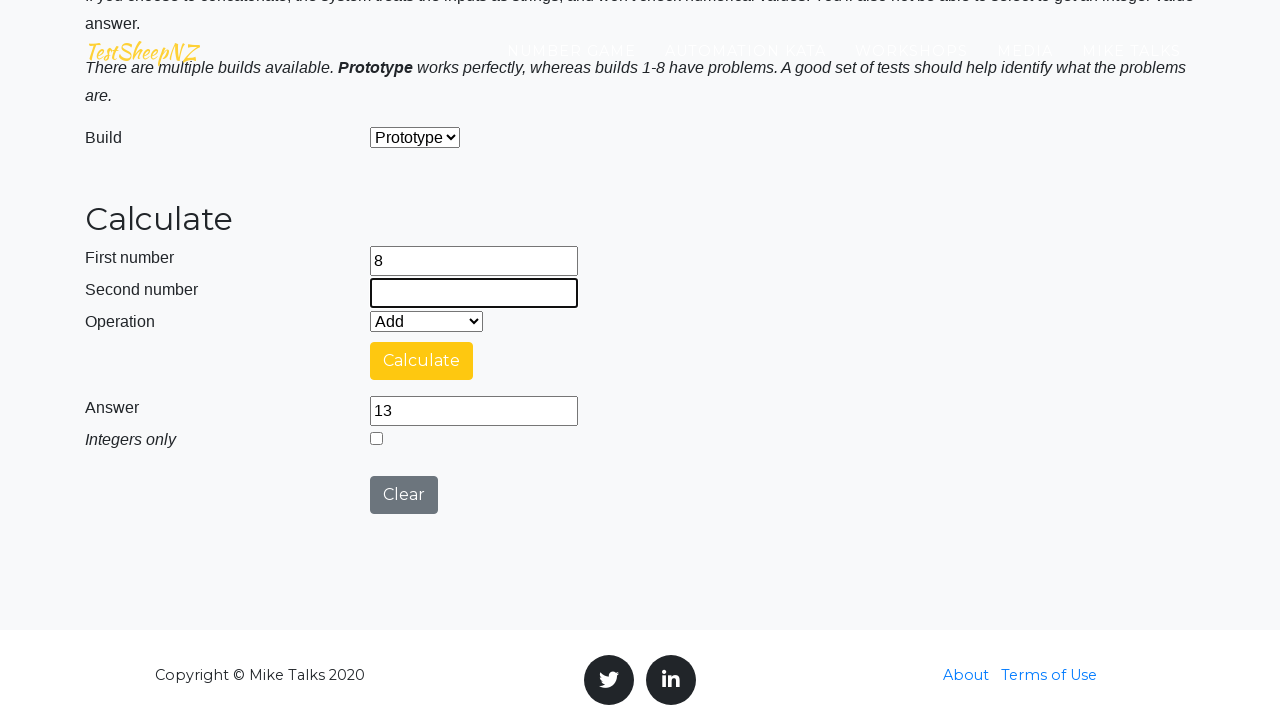

Filled second number field with 4 on #number2Field
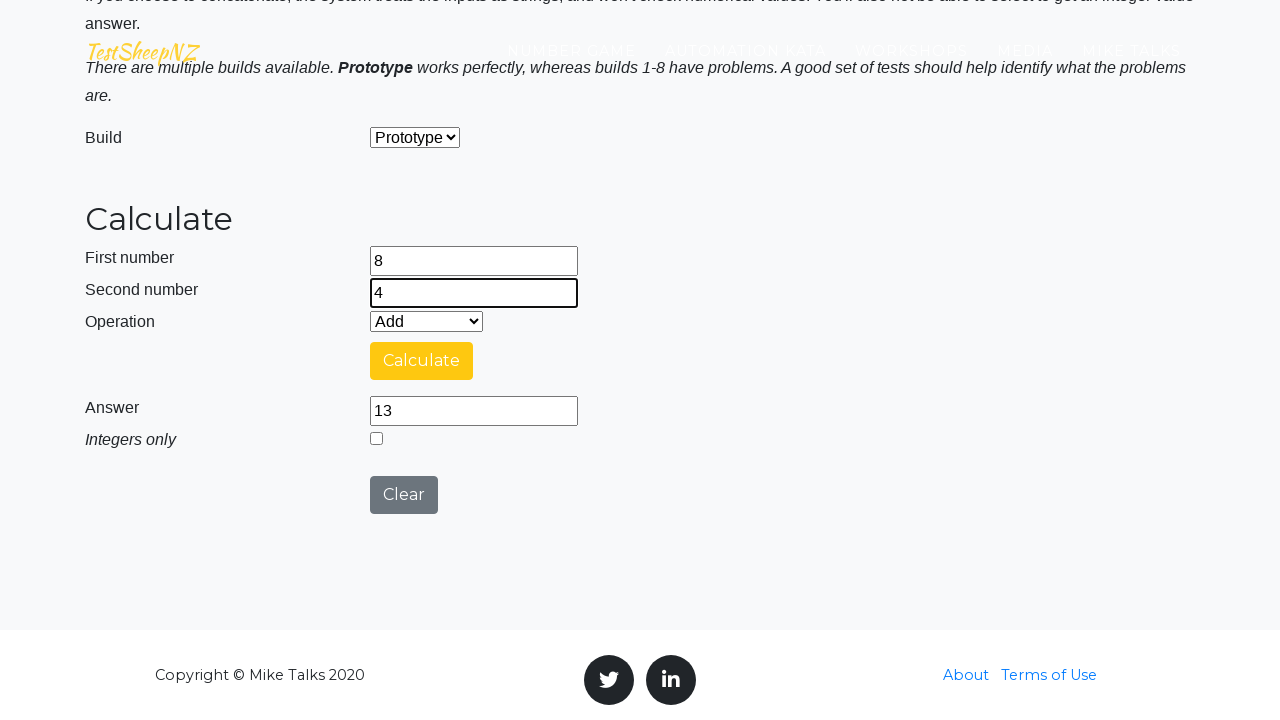

Selected 'Add' operation from dropdown on #selectOperationDropdown
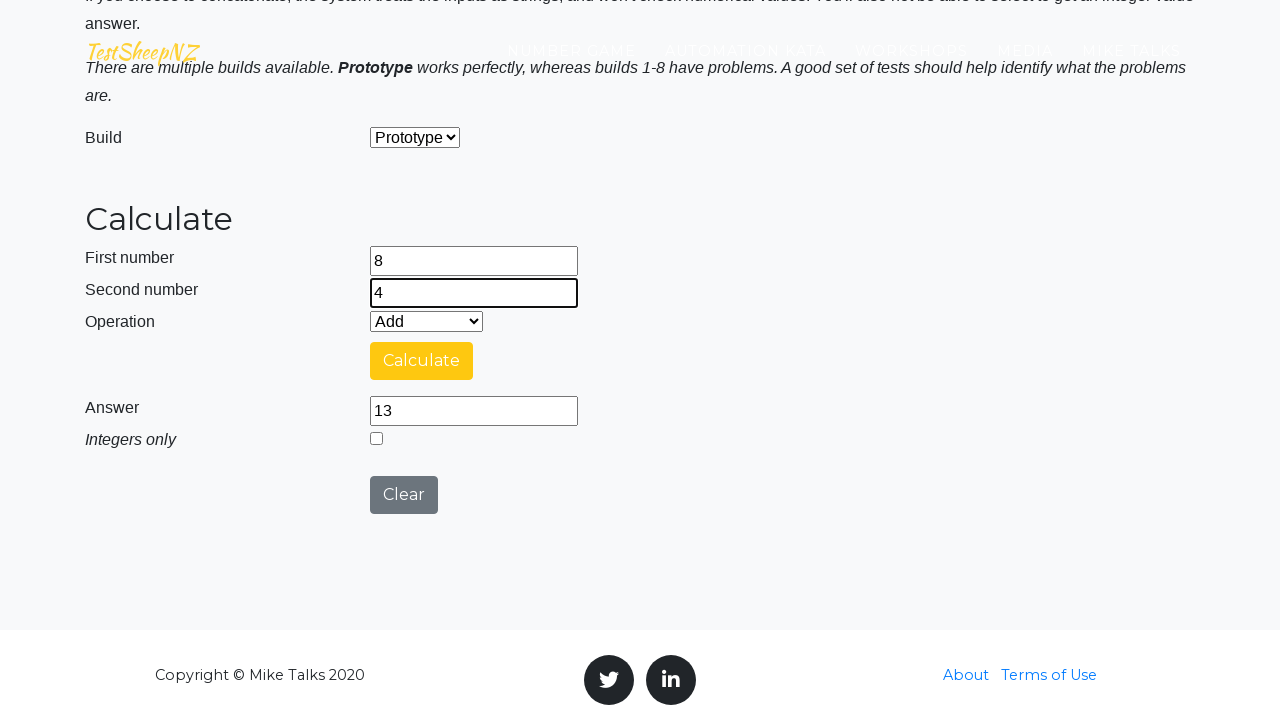

Clicked calculate button at (422, 361) on #calculateButton
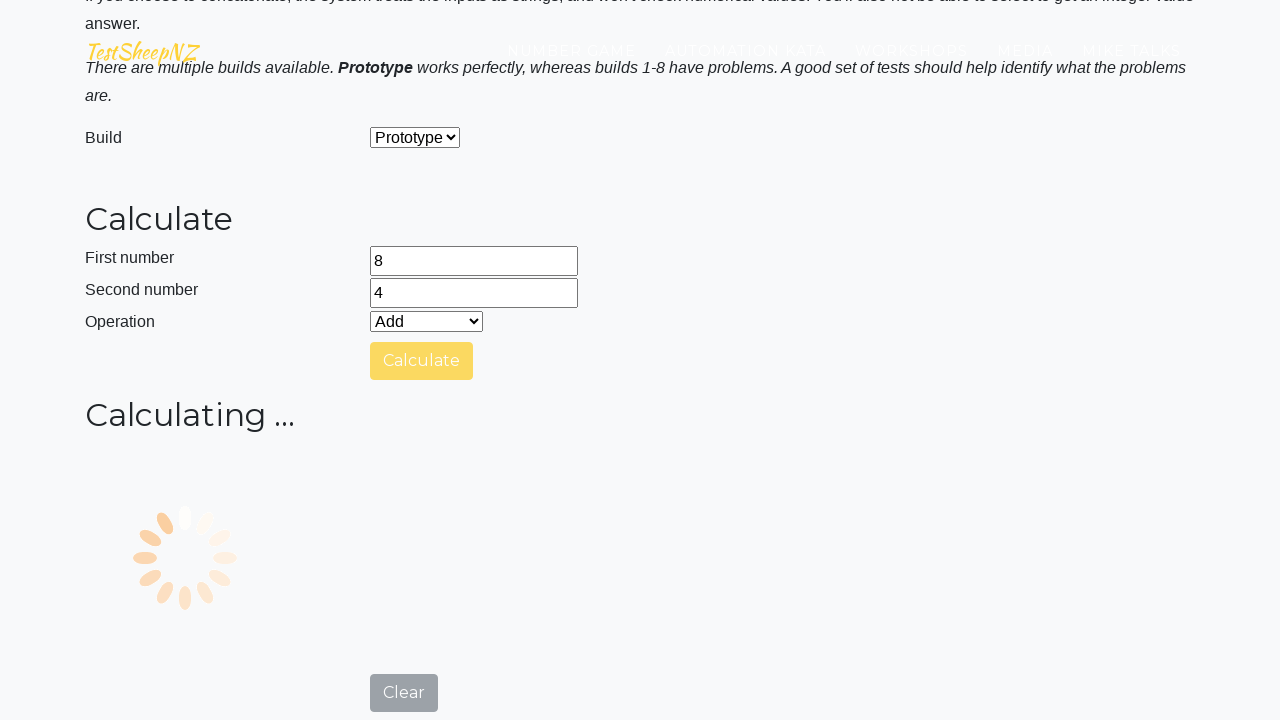

Answer field appeared
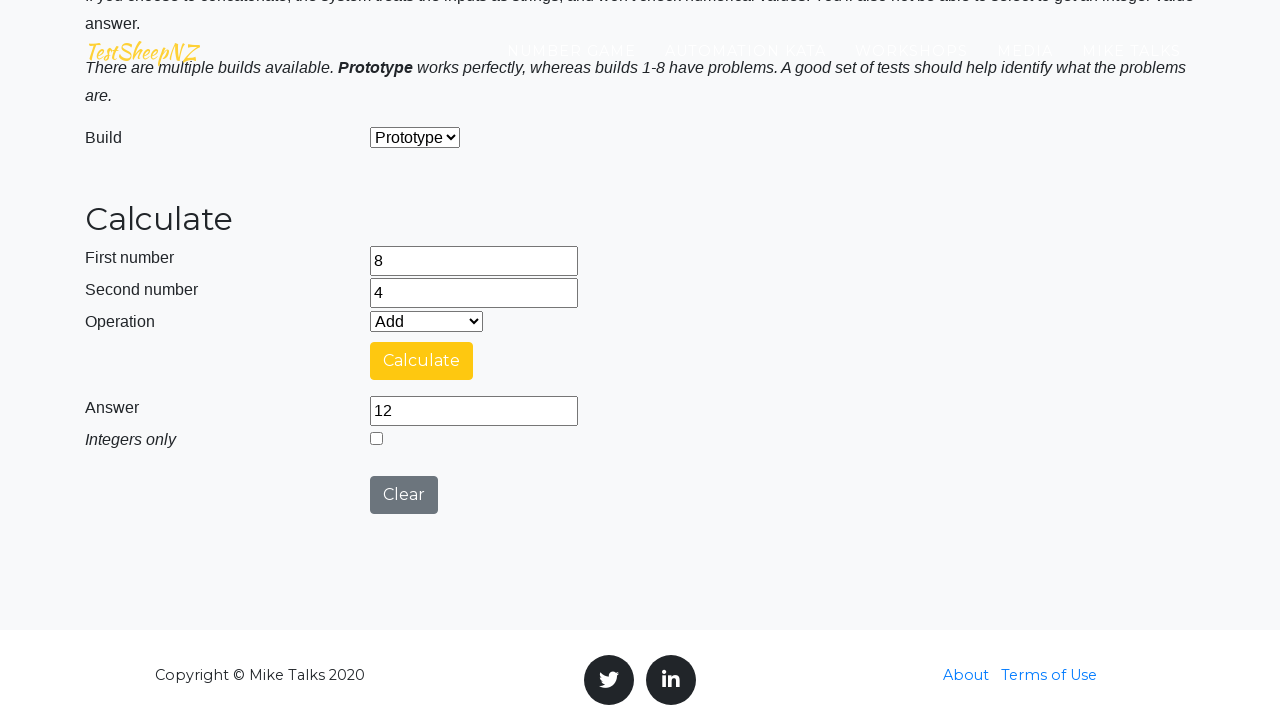

Retrieved answer: 12
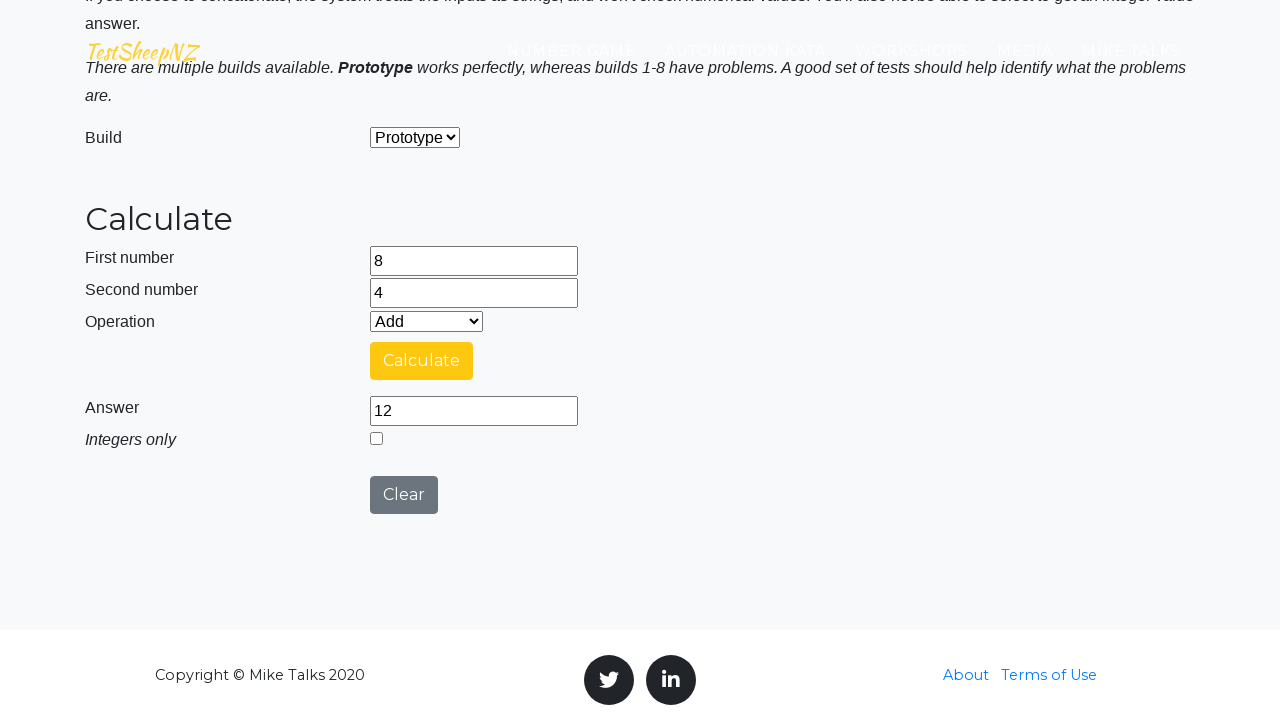

Verified addition: 8 + 4 = 12 ✓
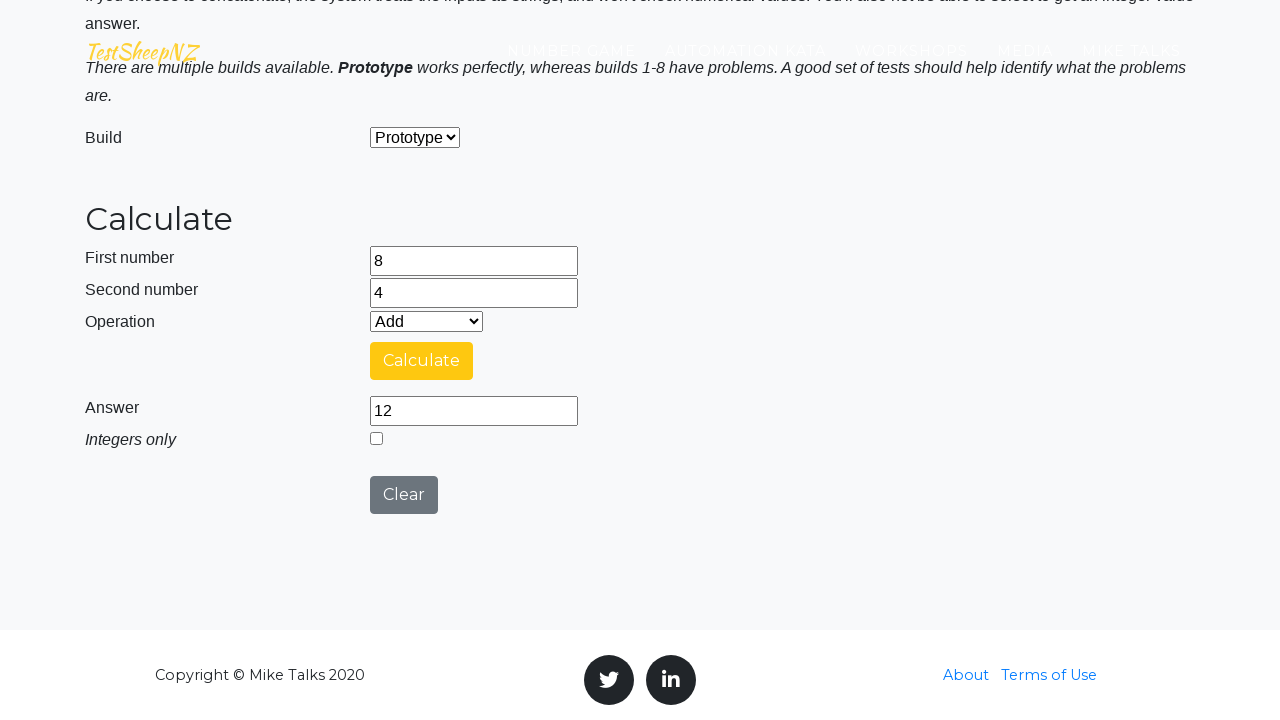

Cleared first number field on #number1Field
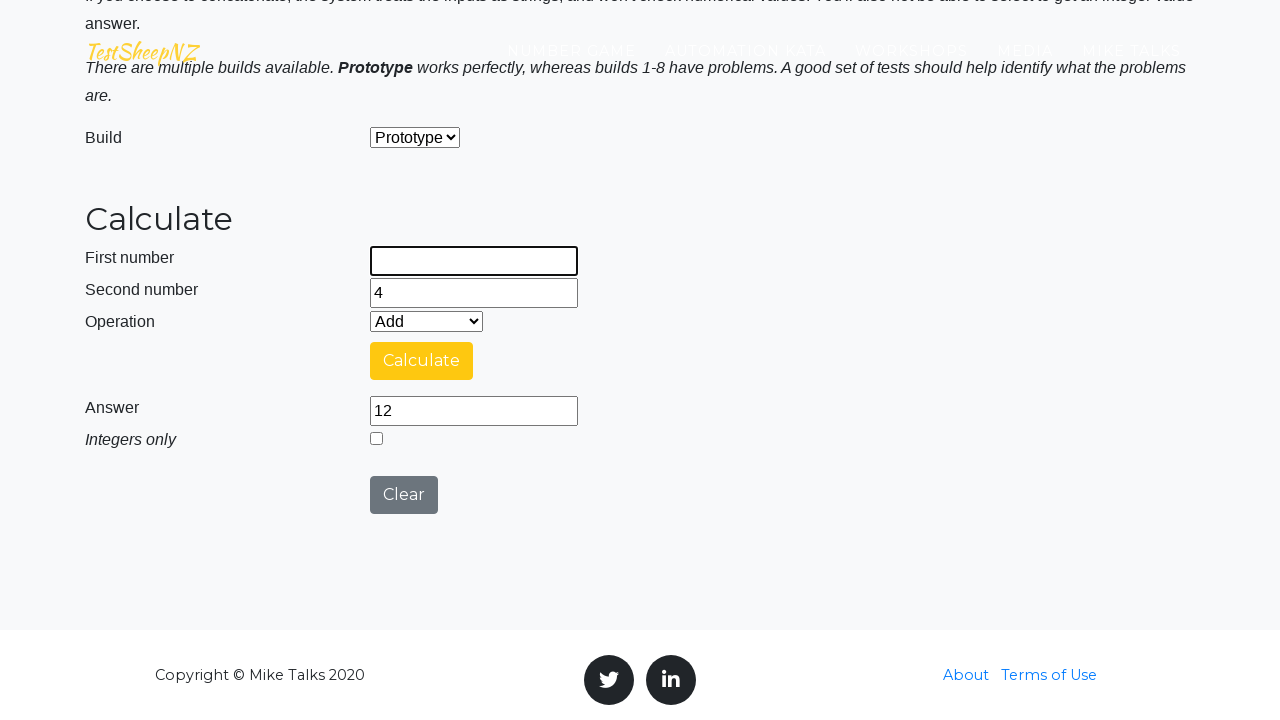

Filled first number field with 3 on #number1Field
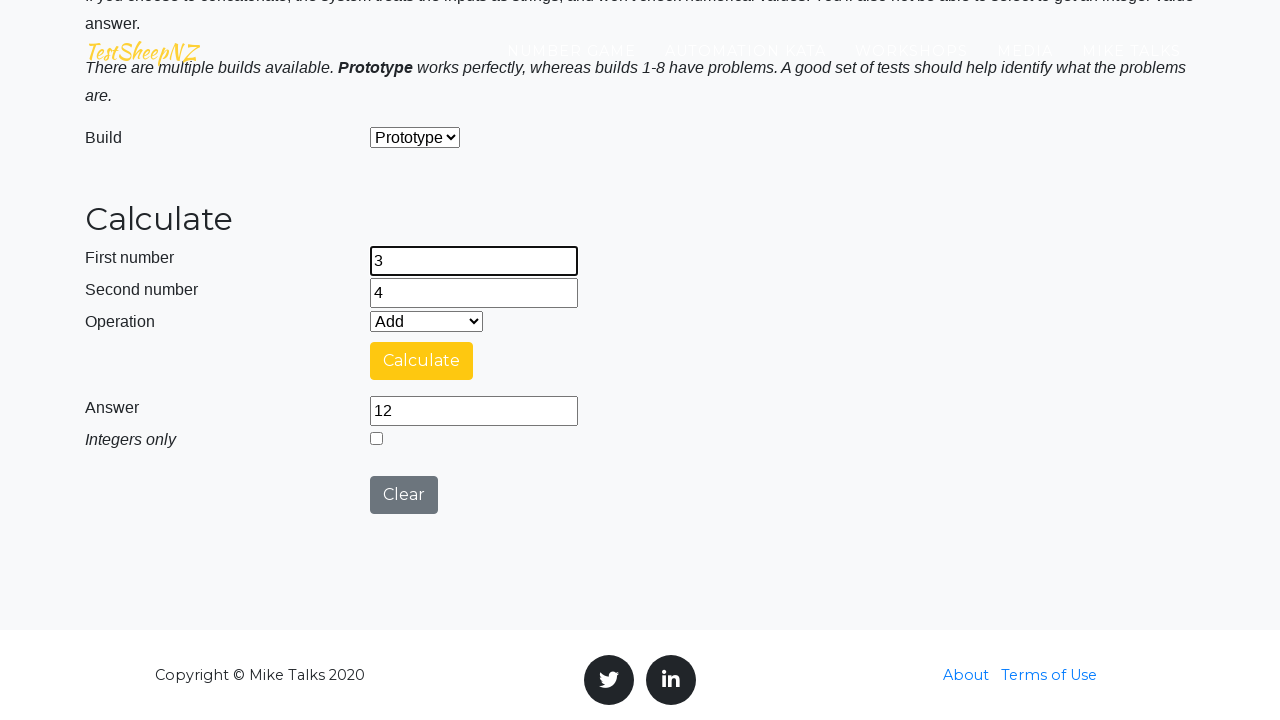

Cleared second number field on #number2Field
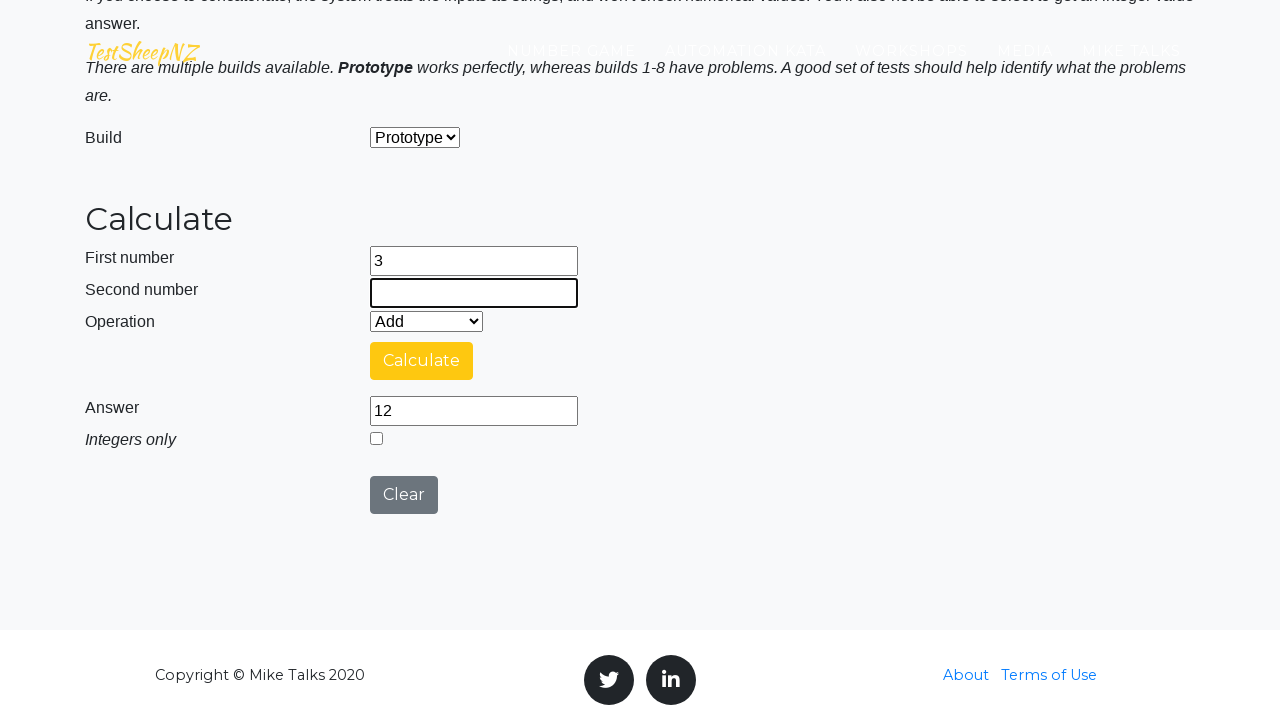

Filled second number field with 7 on #number2Field
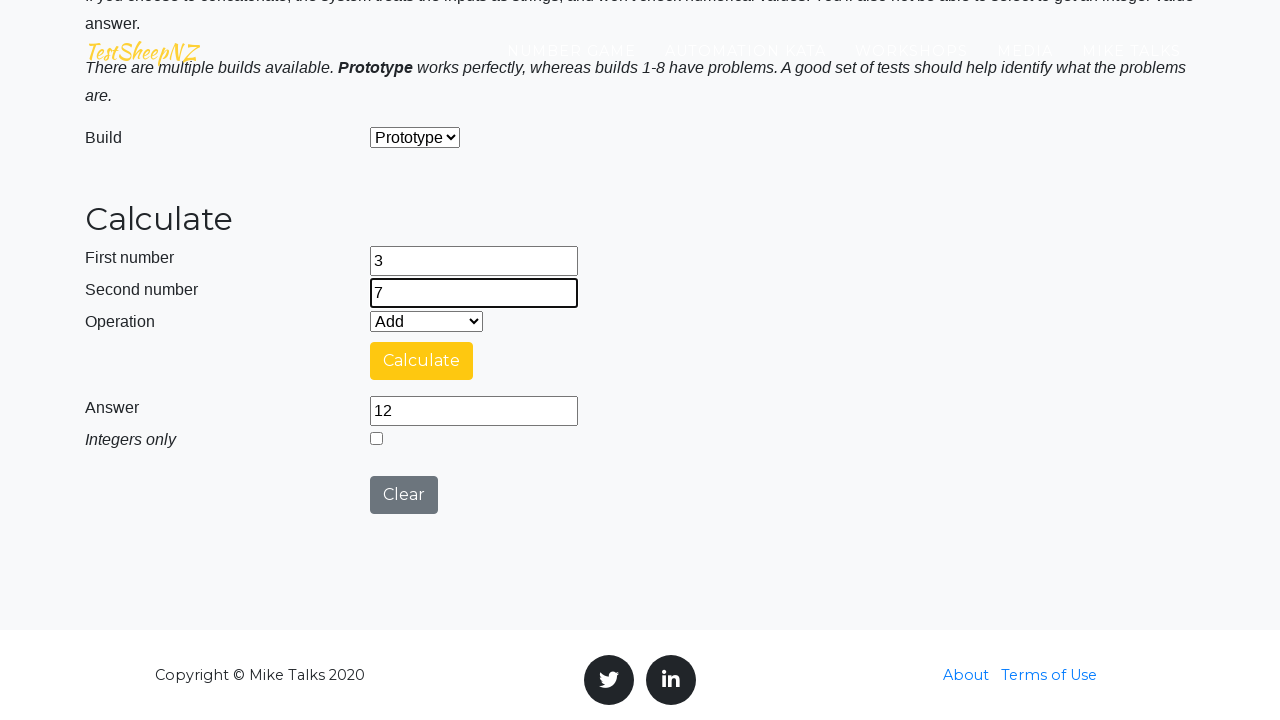

Selected 'Add' operation from dropdown on #selectOperationDropdown
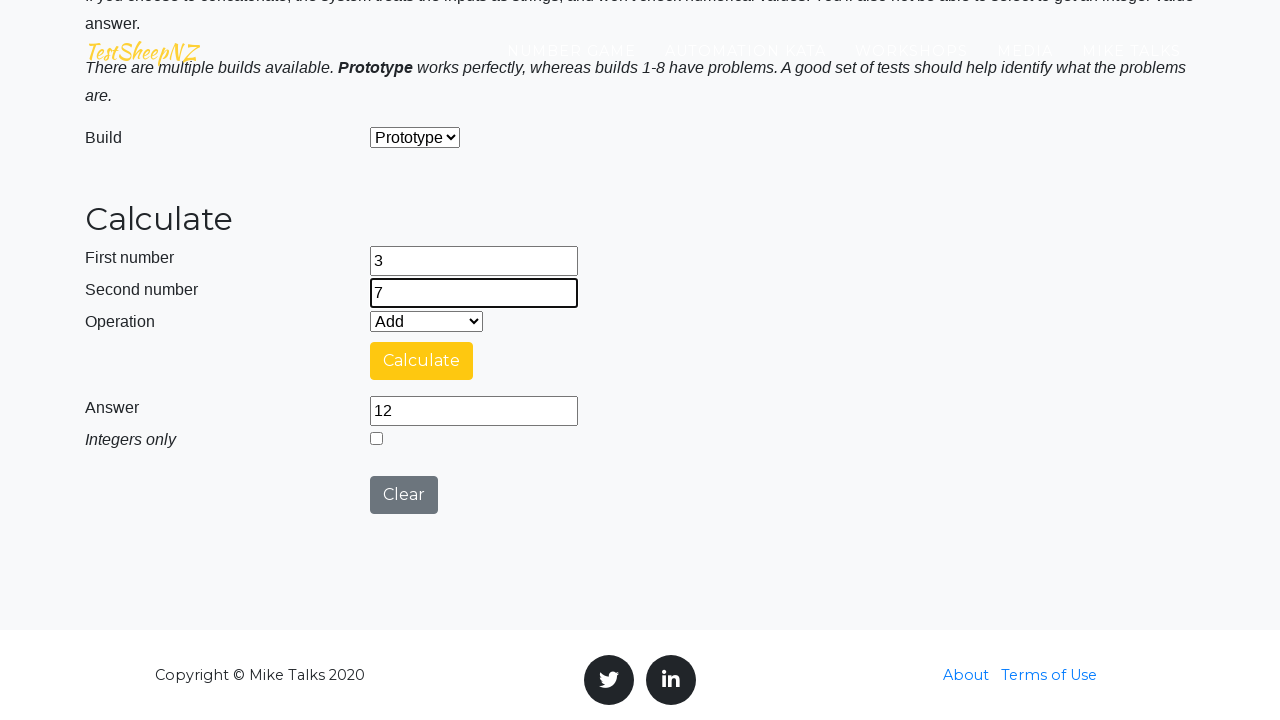

Clicked calculate button at (422, 361) on #calculateButton
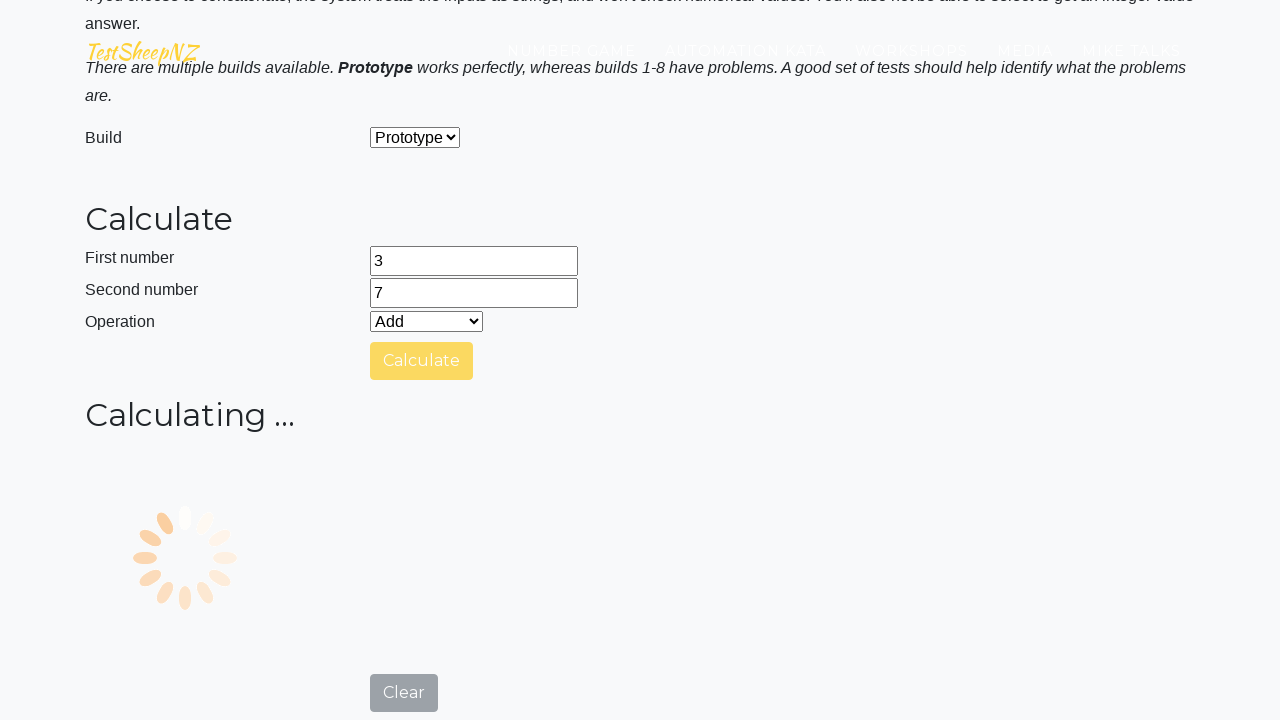

Answer field appeared
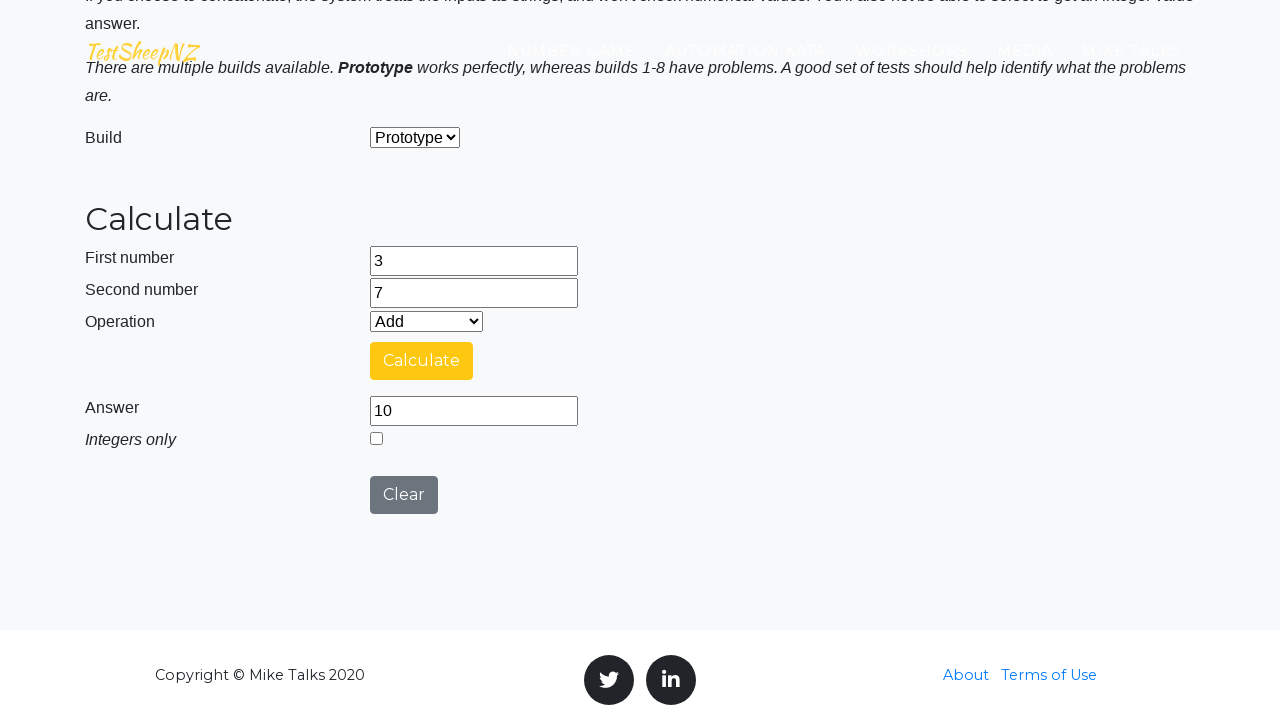

Retrieved answer: 10
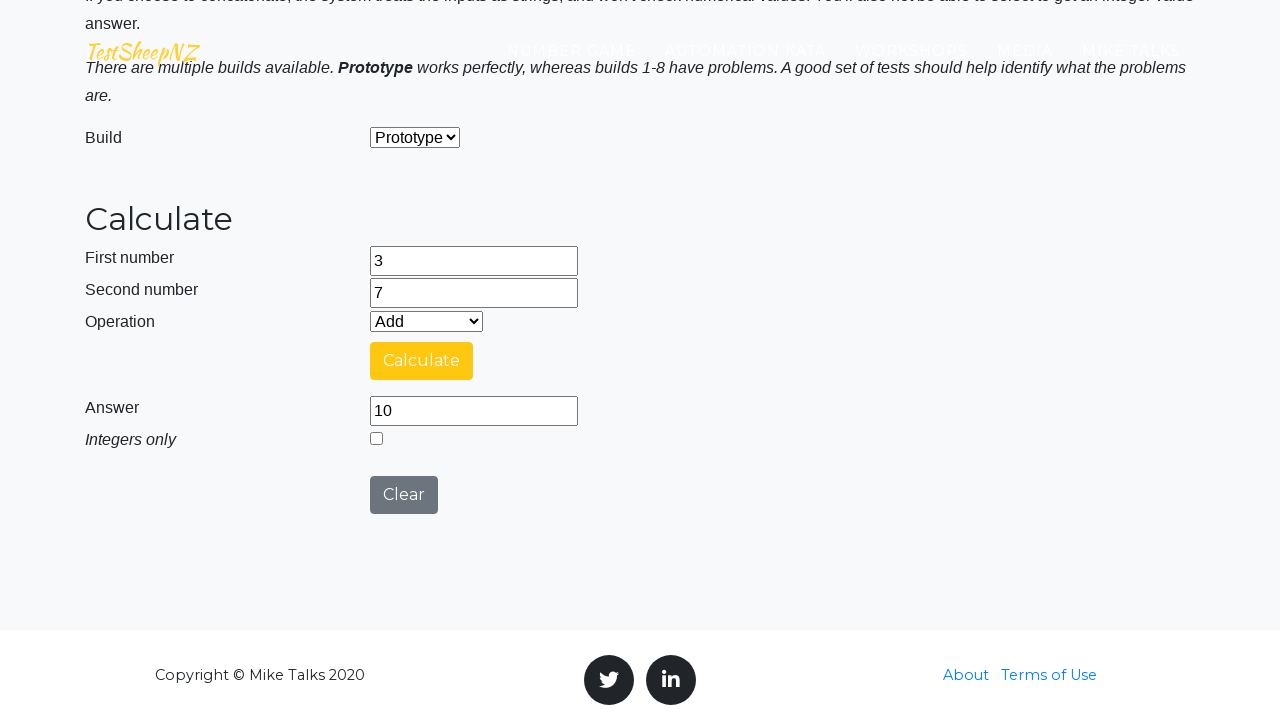

Verified addition: 3 + 7 = 10 ✓
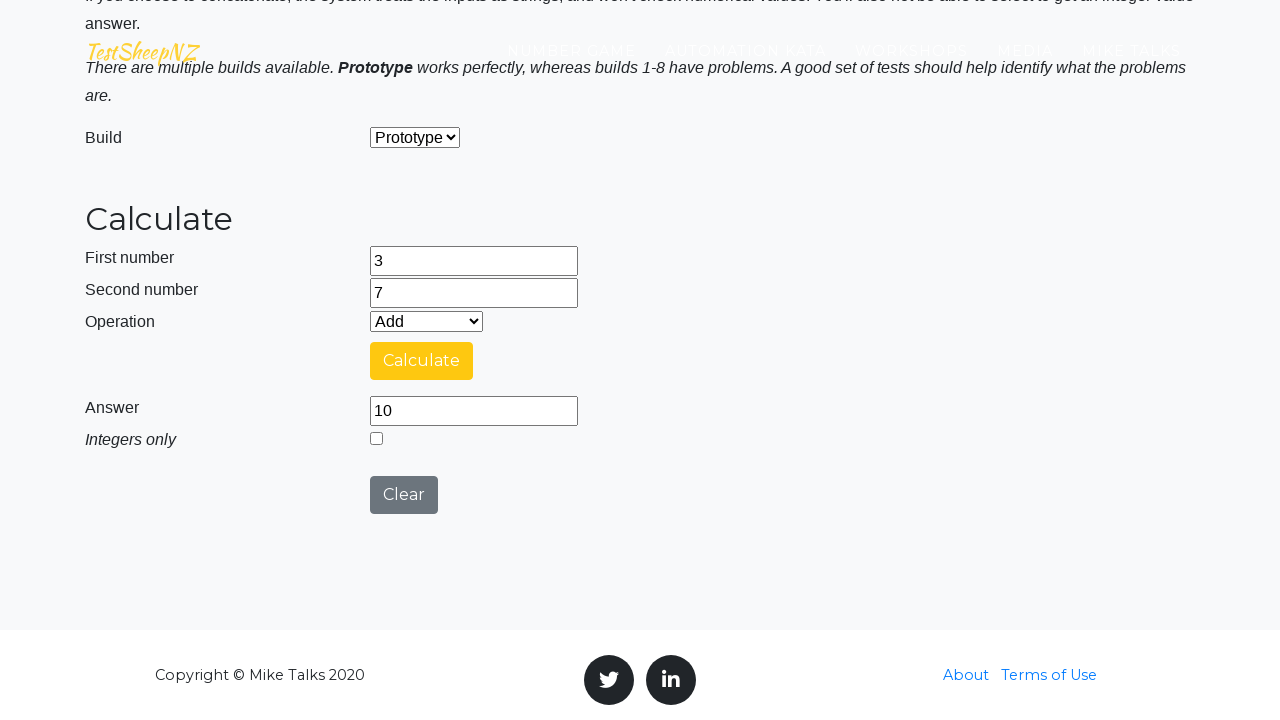

Cleared first number field on #number1Field
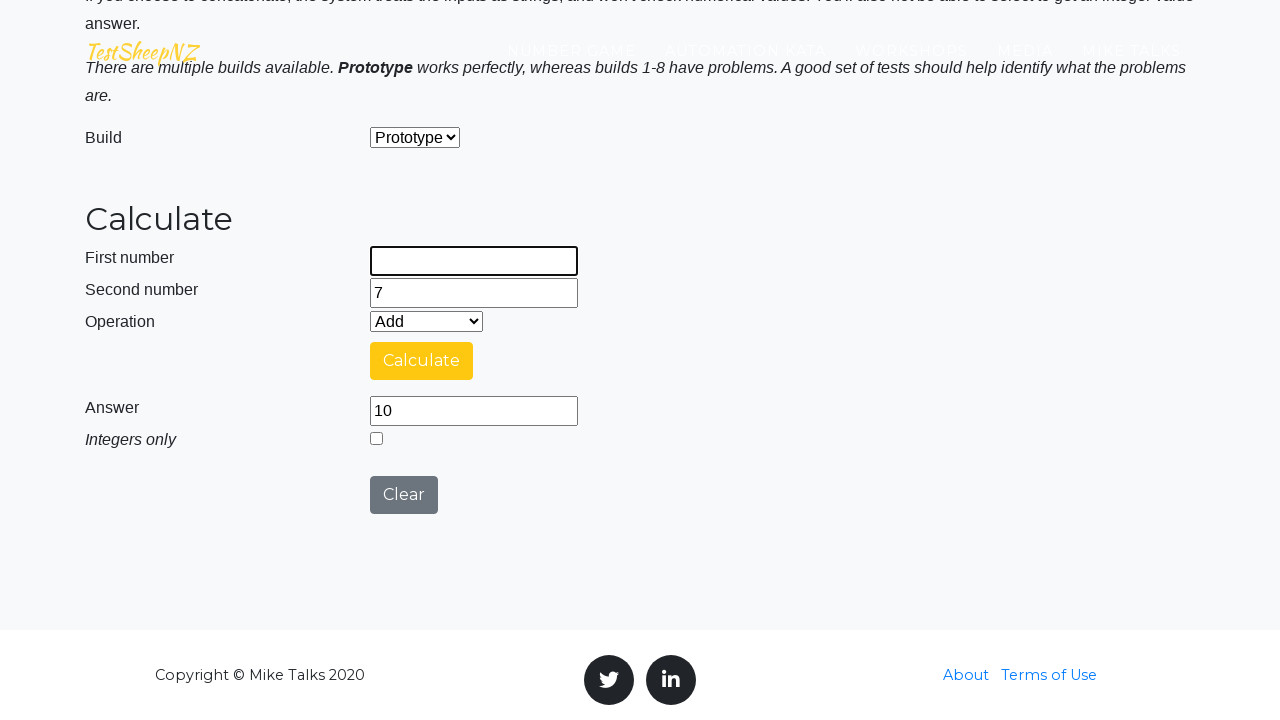

Filled first number field with 4 on #number1Field
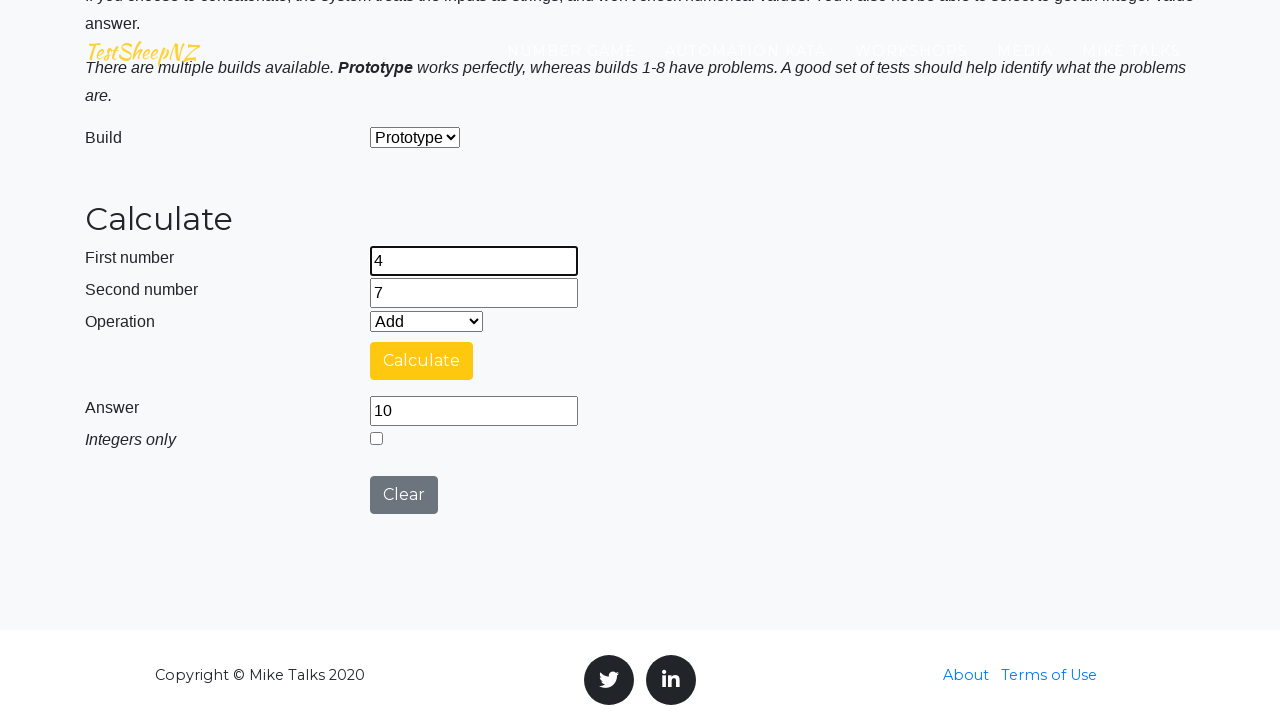

Cleared second number field on #number2Field
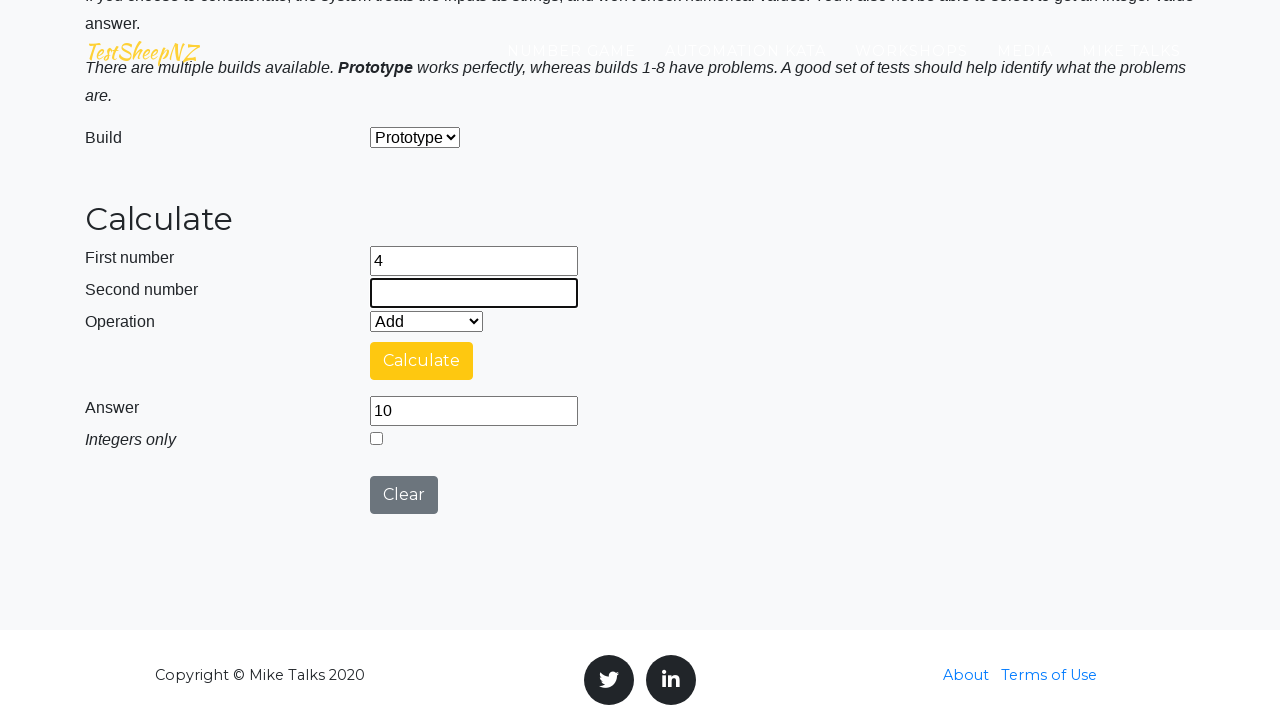

Filled second number field with 10 on #number2Field
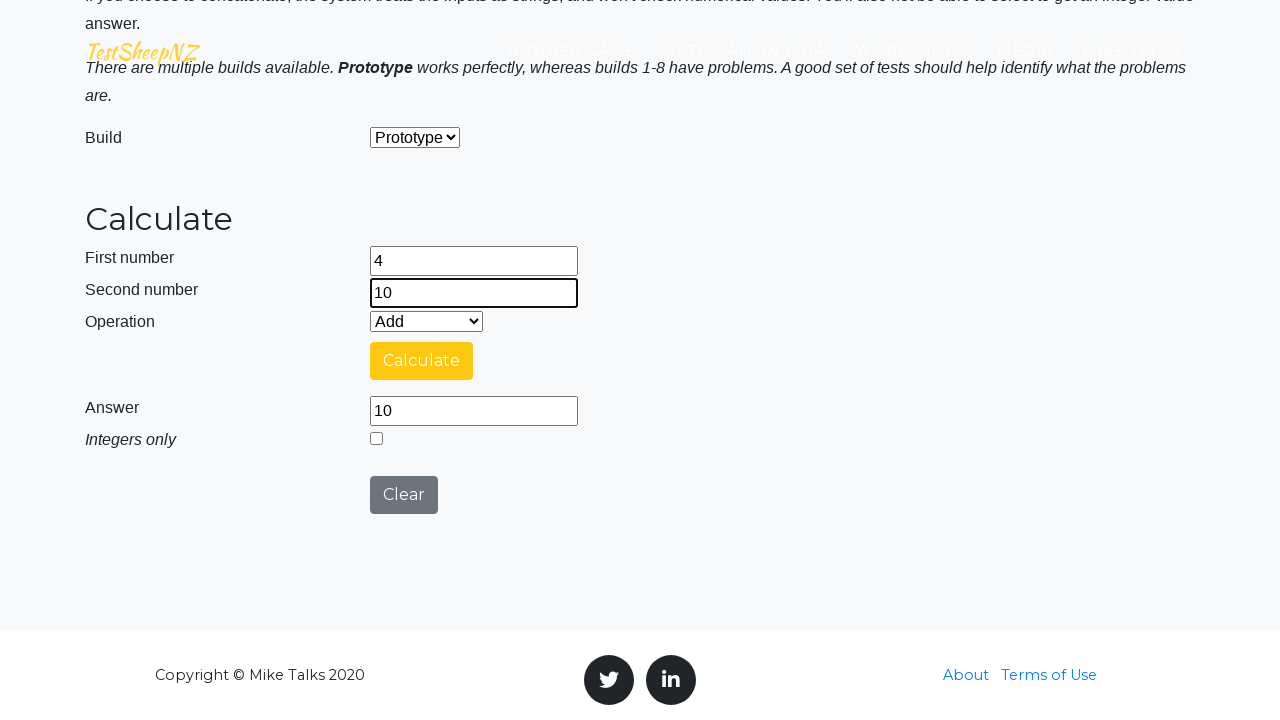

Selected 'Subtract' operation from dropdown on #selectOperationDropdown
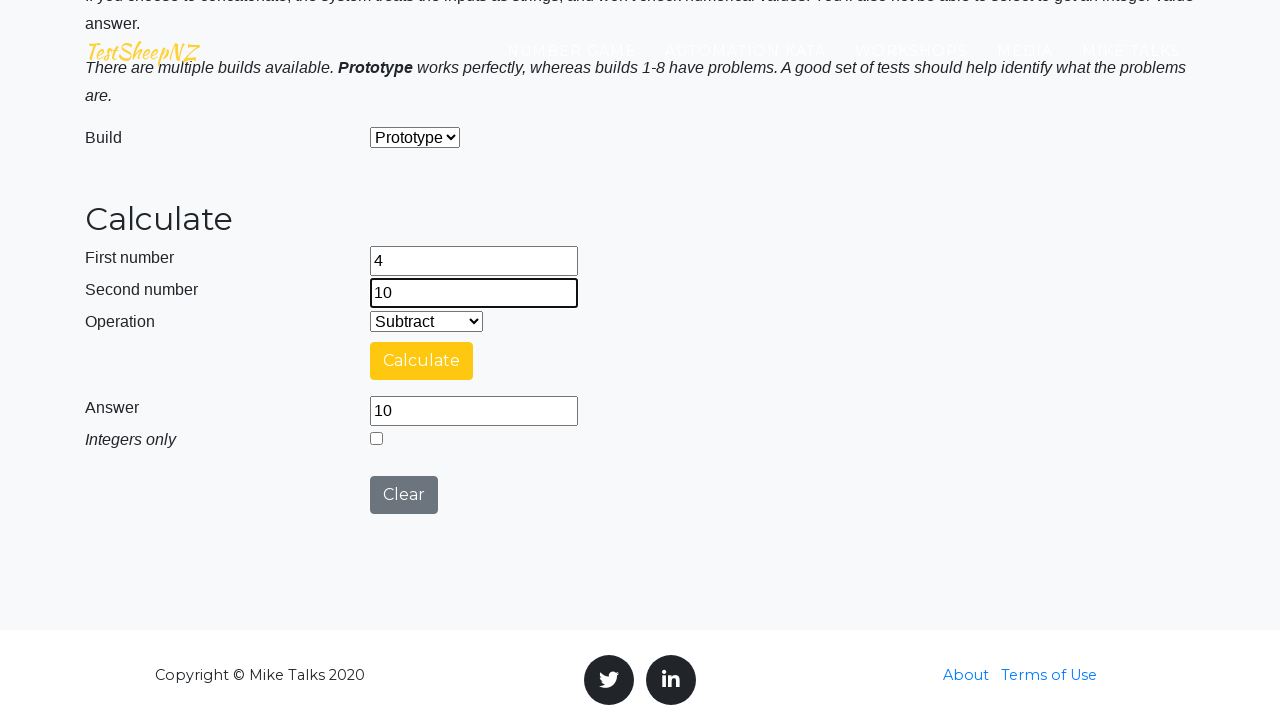

Clicked calculate button at (422, 361) on #calculateButton
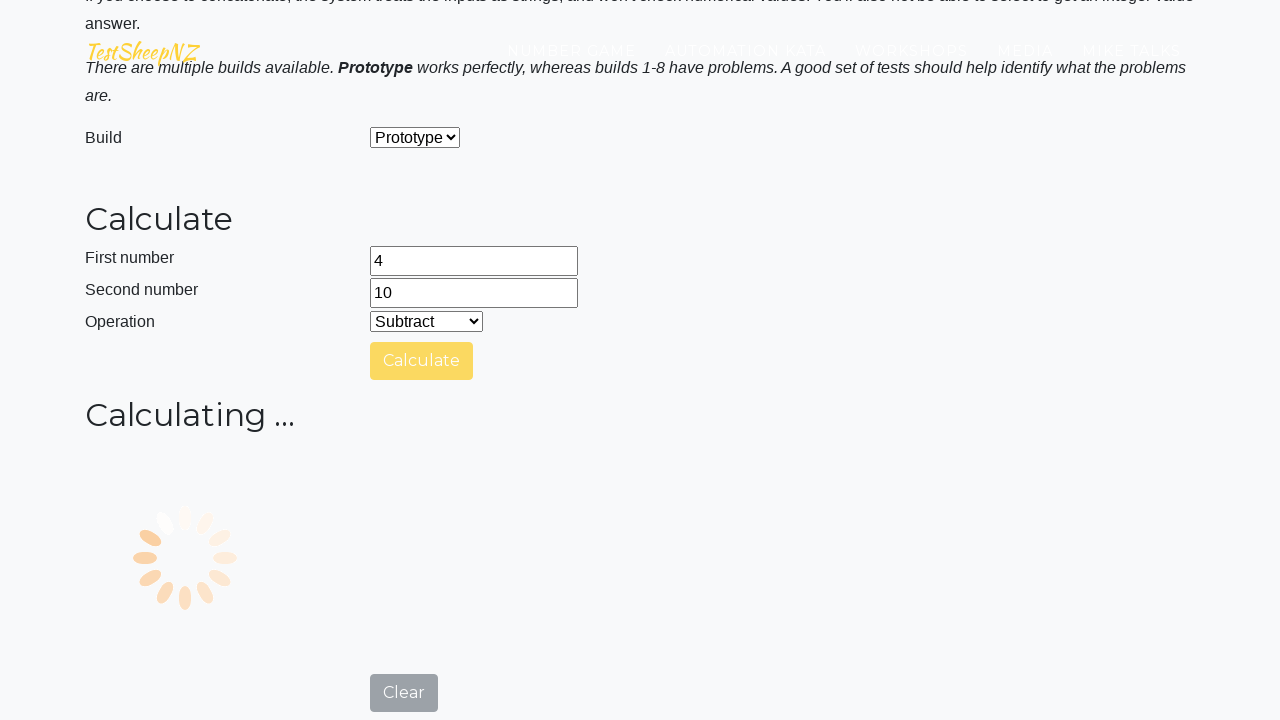

Answer field appeared
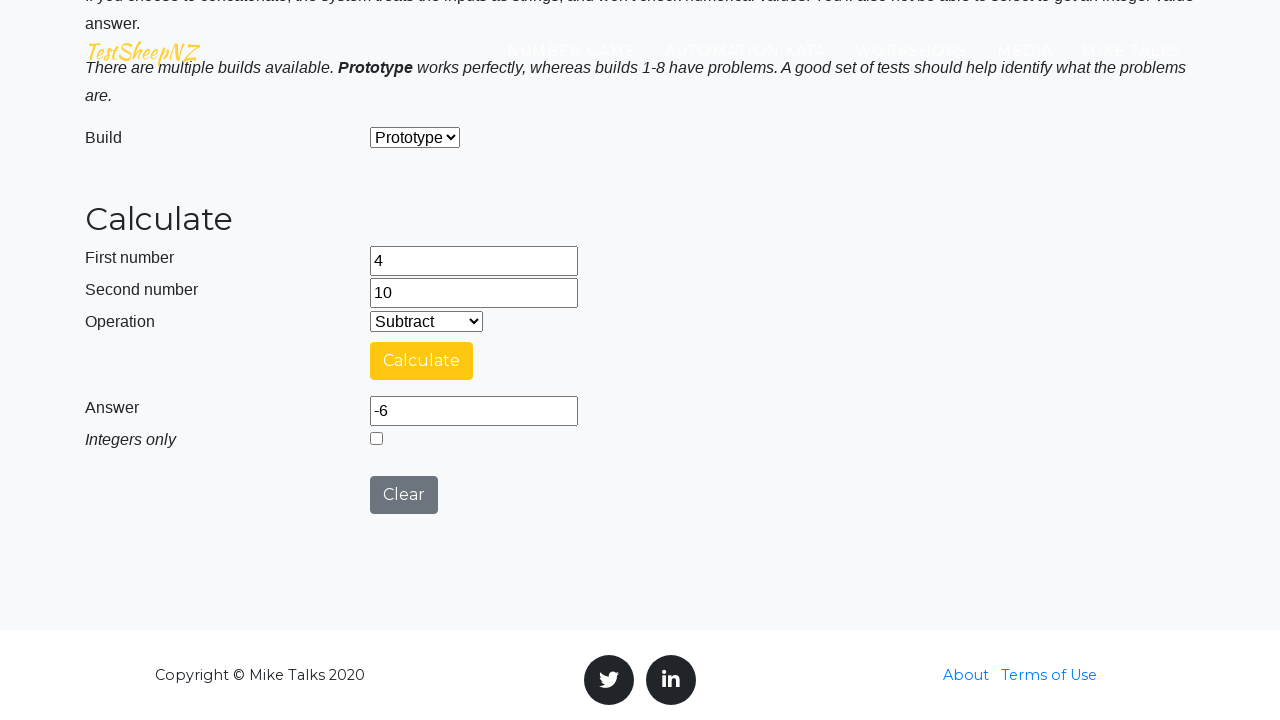

Retrieved answer: -6
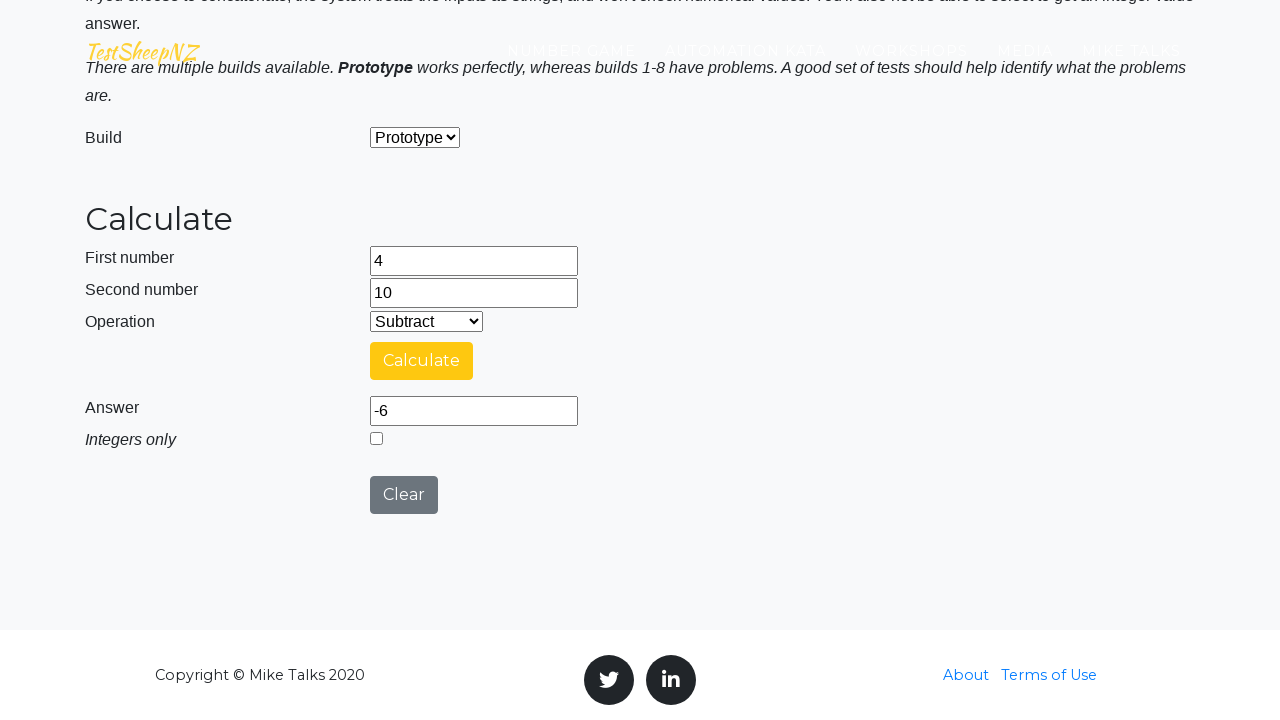

Verified subtraction: 4 - 10 = -6 ✓
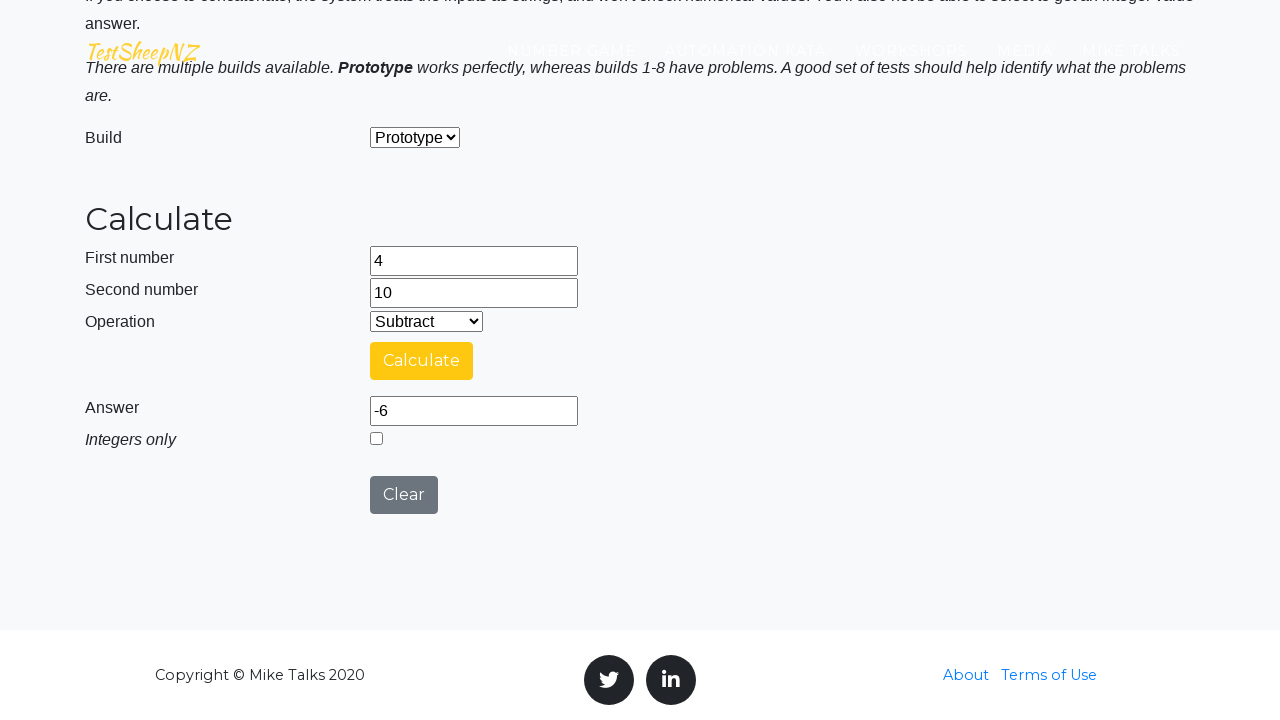

Cleared first number field on #number1Field
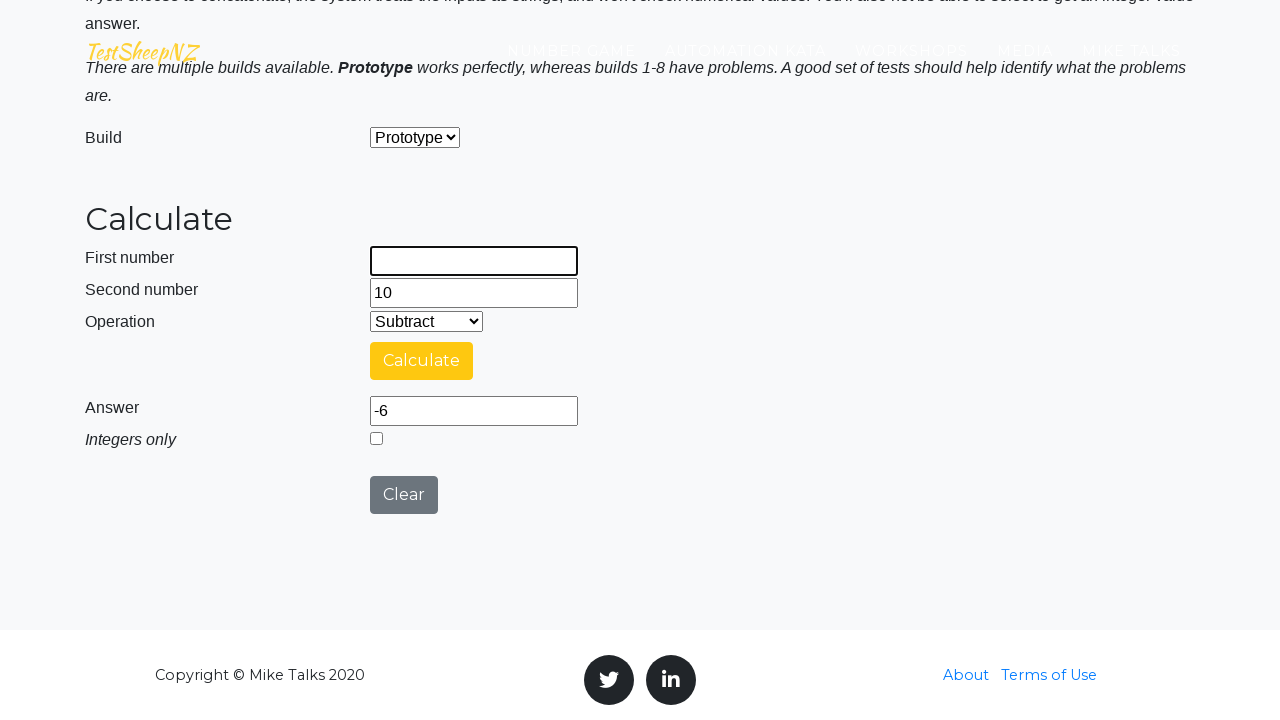

Filled first number field with 6 on #number1Field
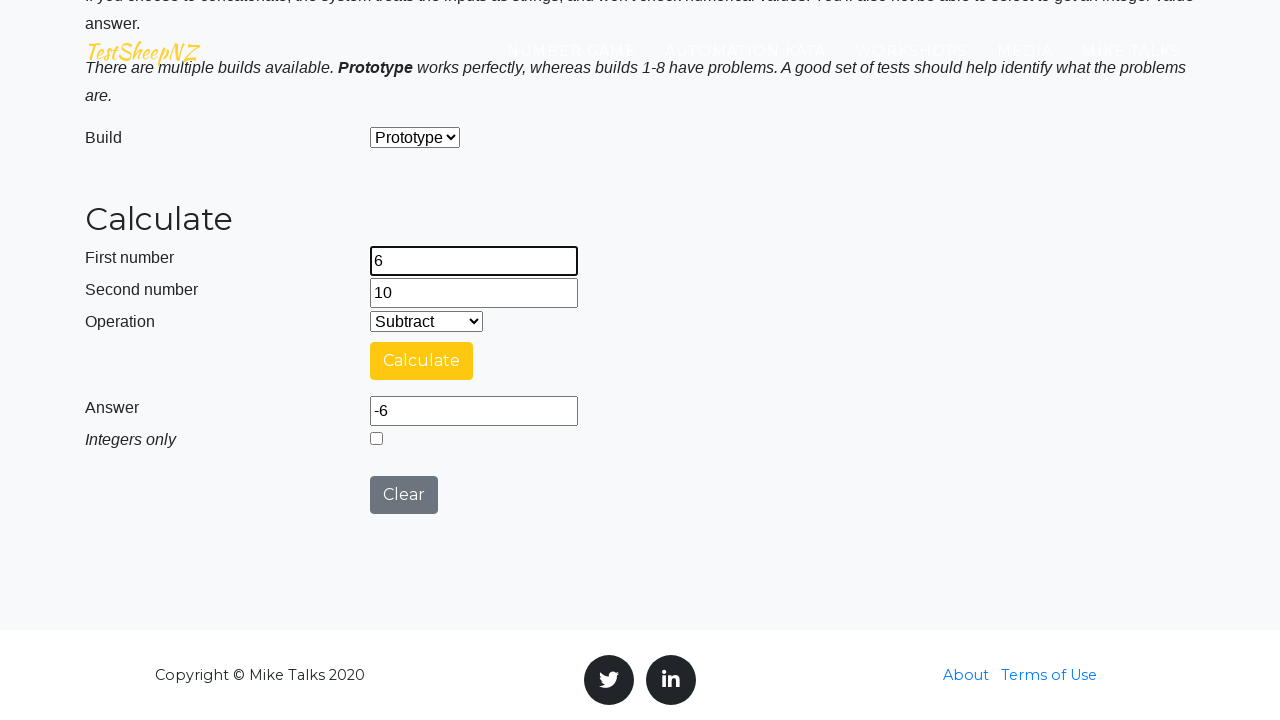

Cleared second number field on #number2Field
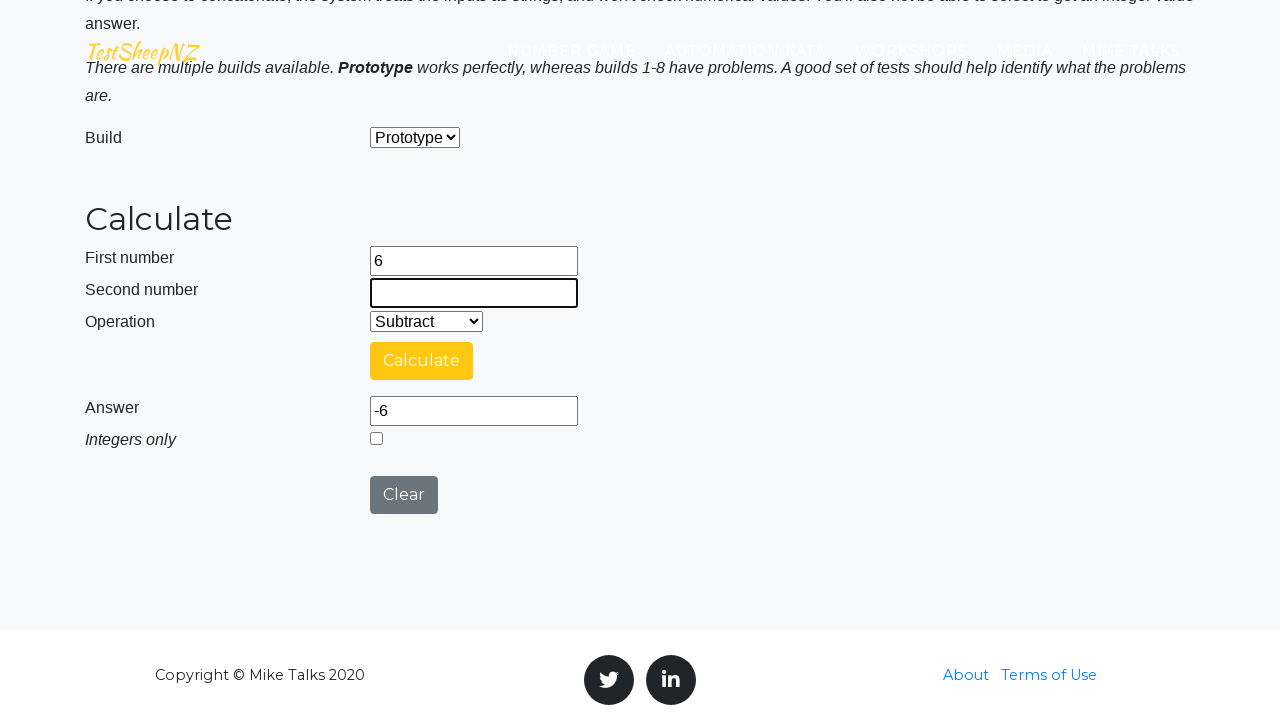

Filled second number field with 3 on #number2Field
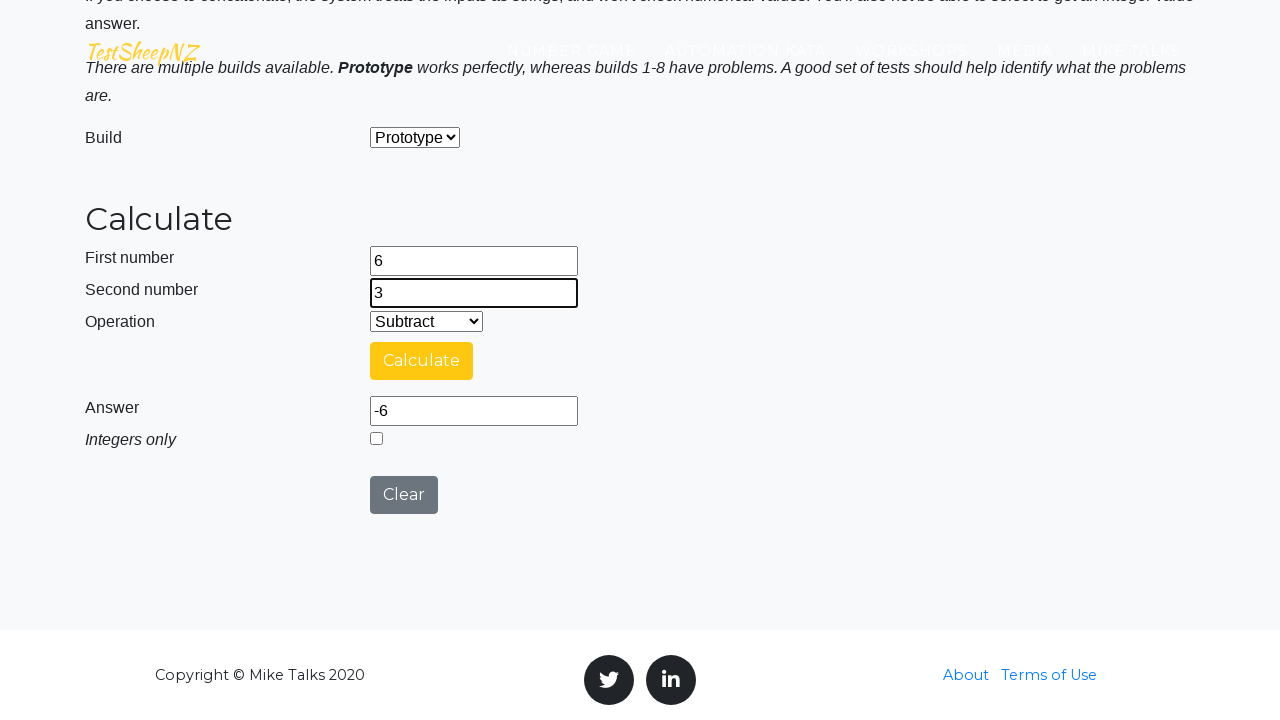

Selected 'Subtract' operation from dropdown on #selectOperationDropdown
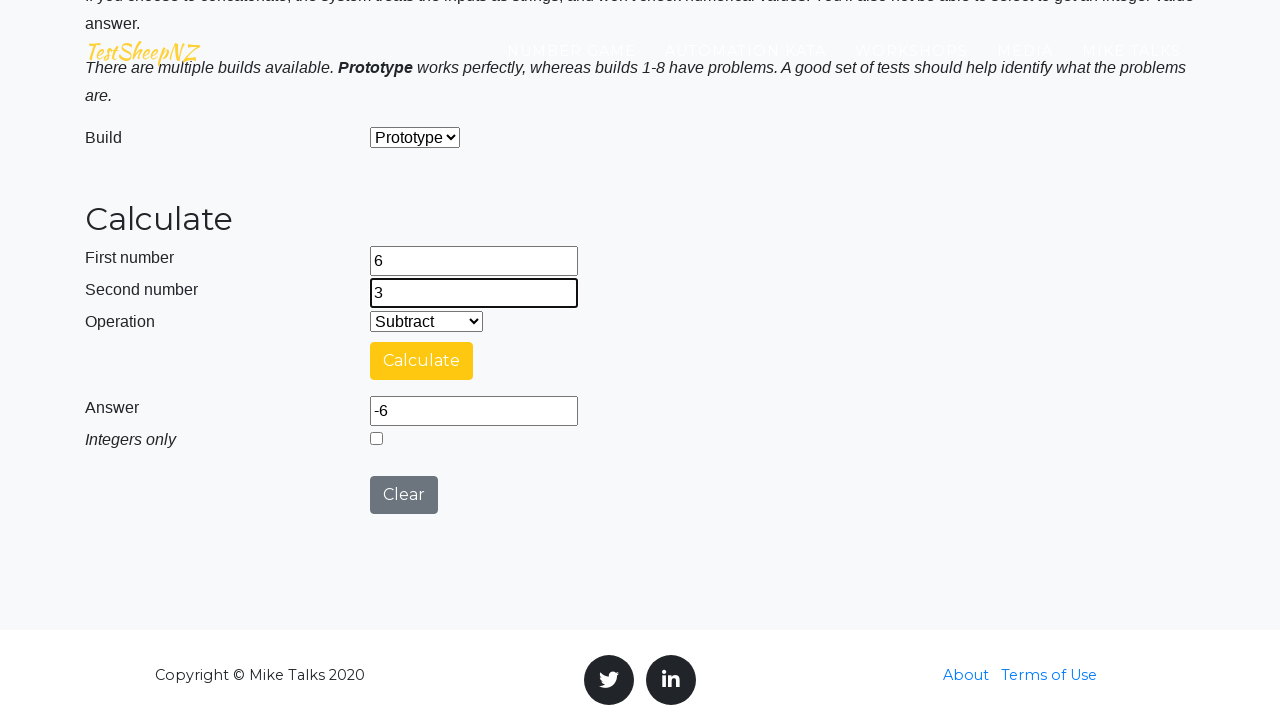

Clicked calculate button at (422, 361) on #calculateButton
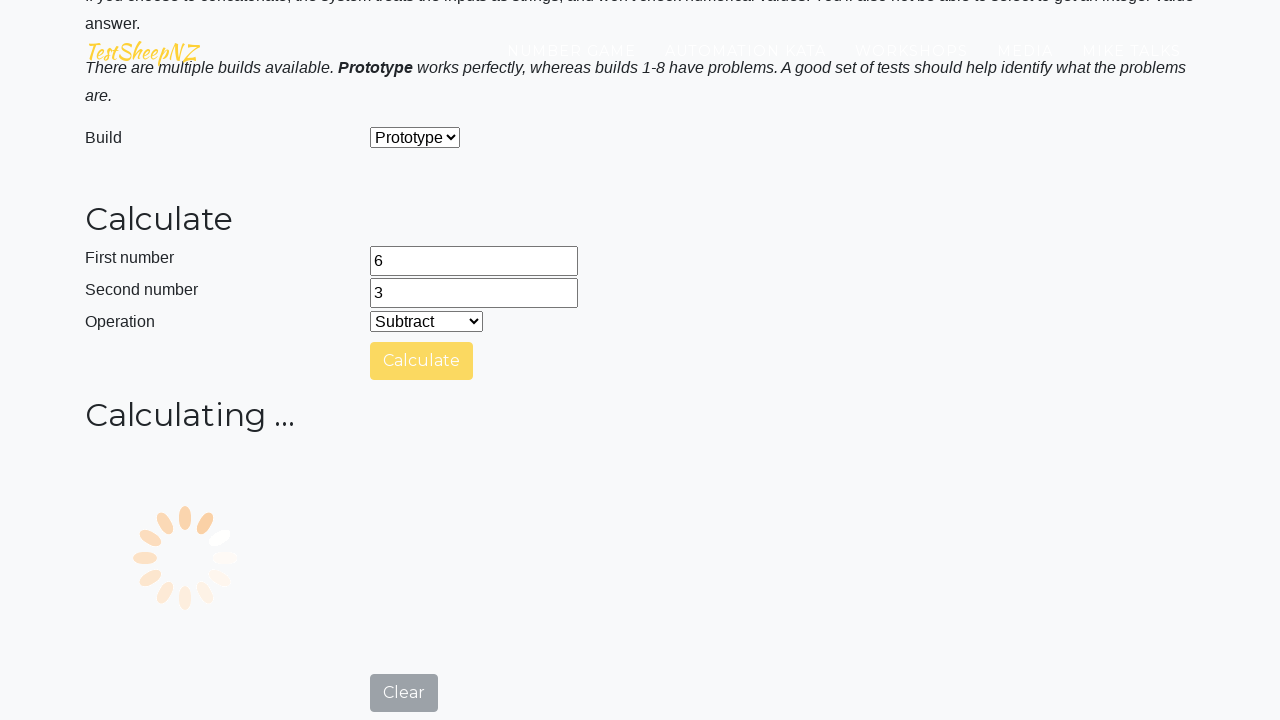

Answer field appeared
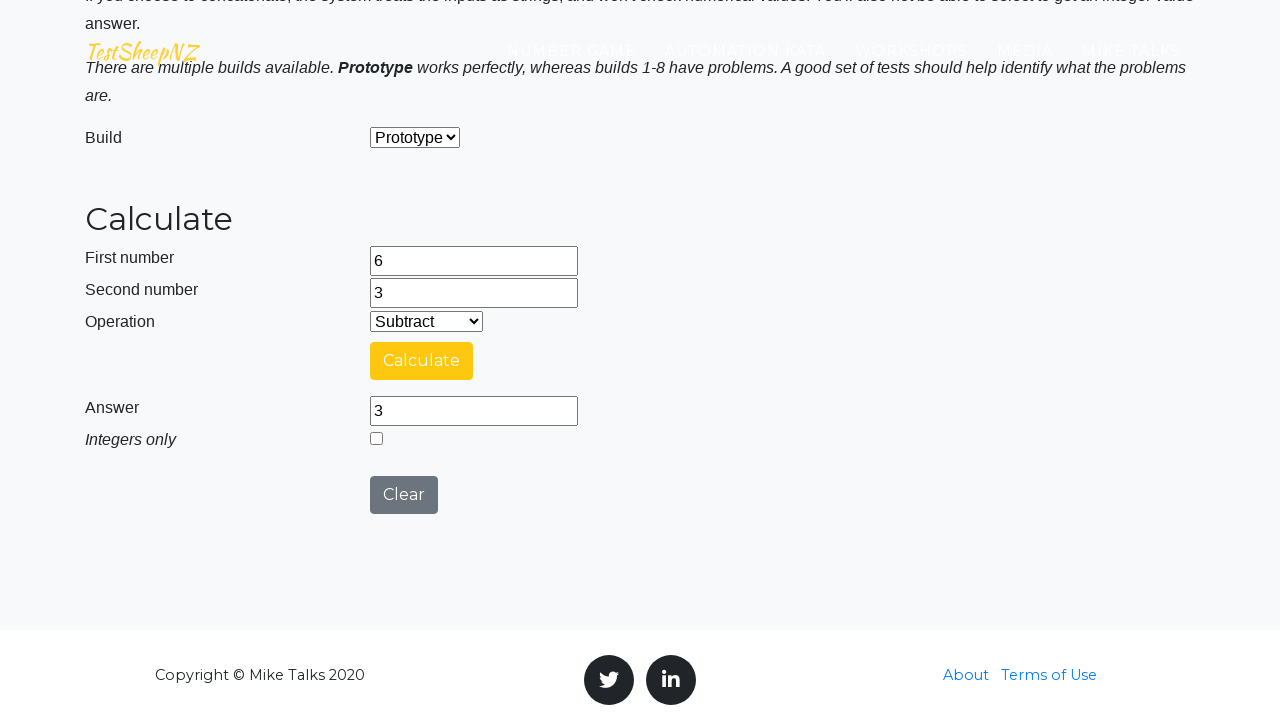

Retrieved answer: 3
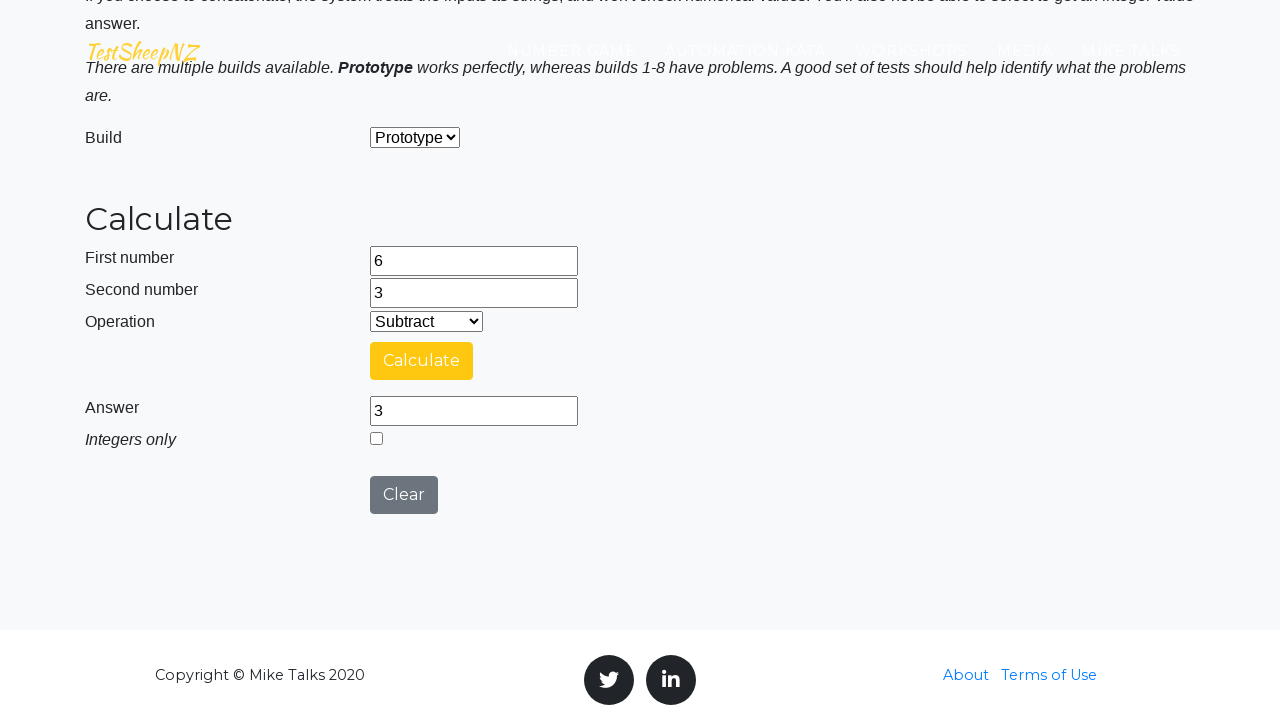

Verified subtraction: 6 - 3 = 3 ✓
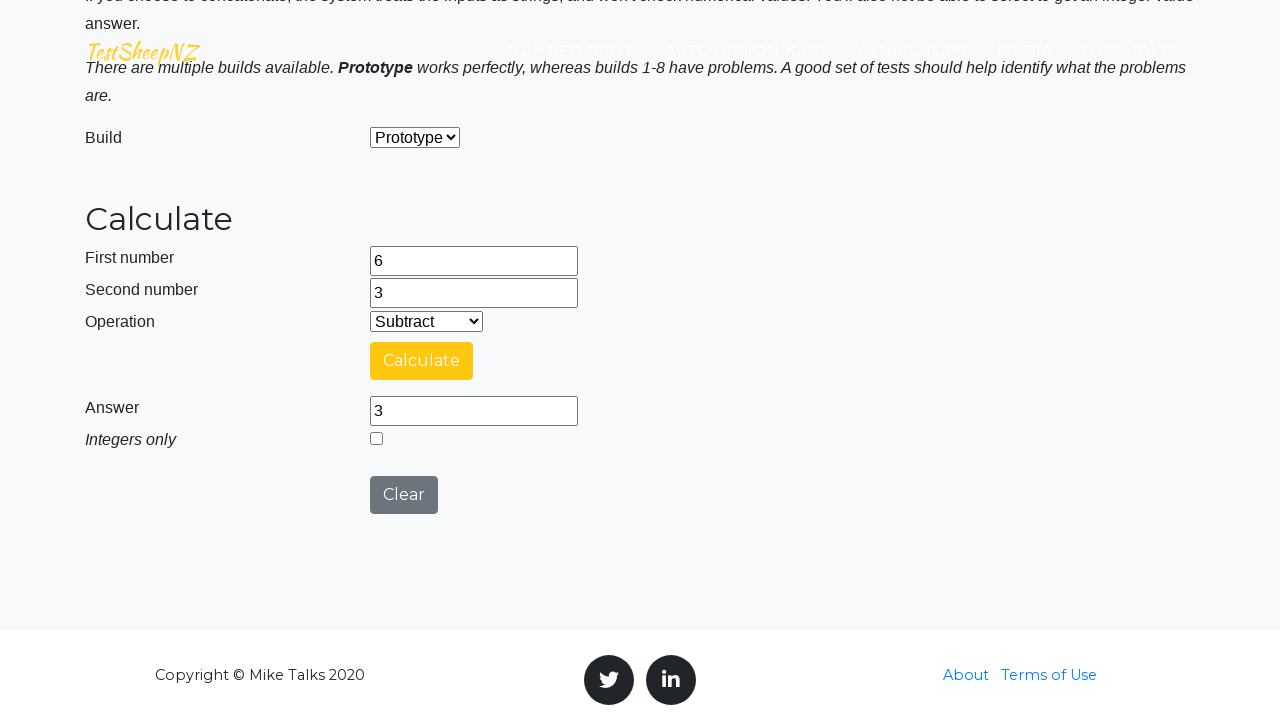

Cleared first number field on #number1Field
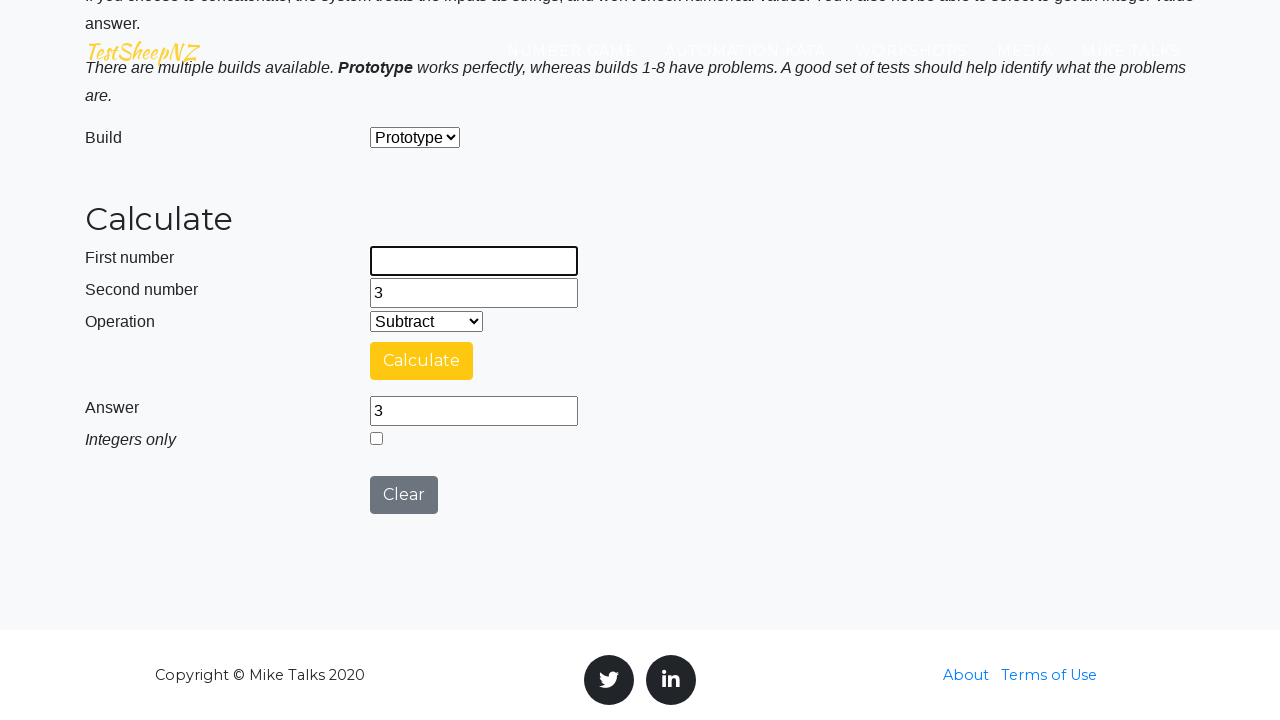

Filled first number field with 5 on #number1Field
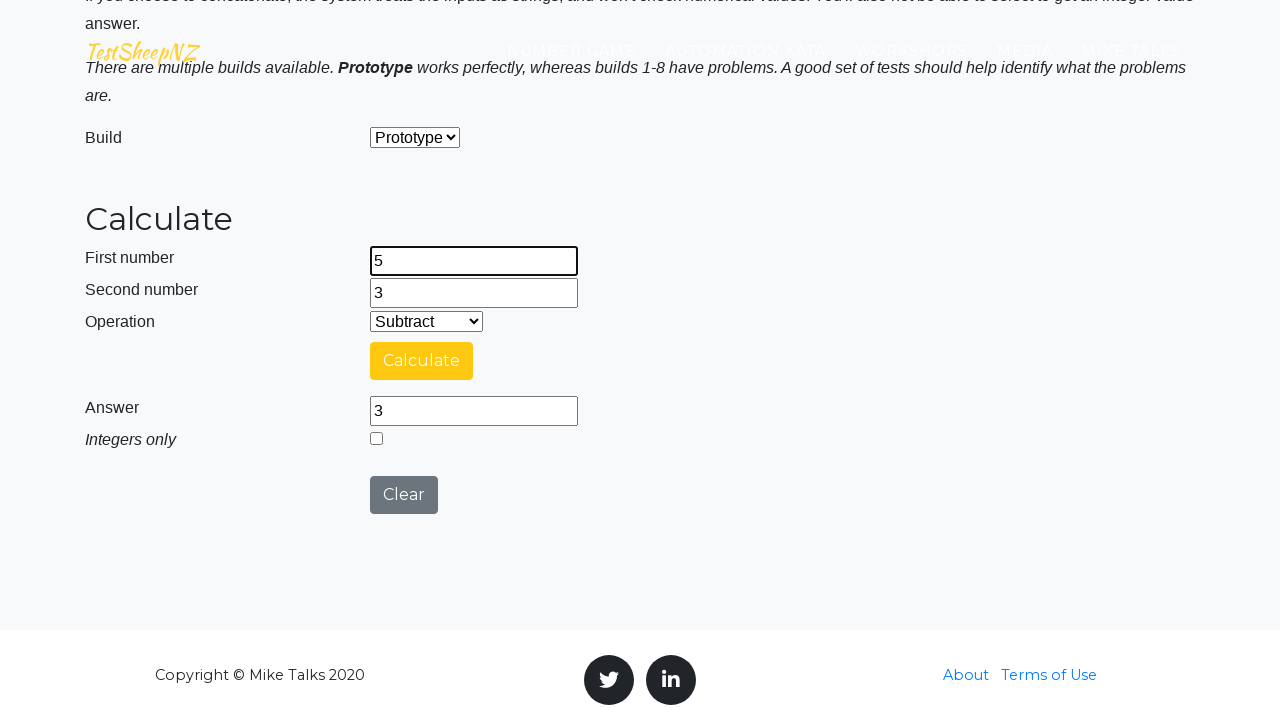

Cleared second number field on #number2Field
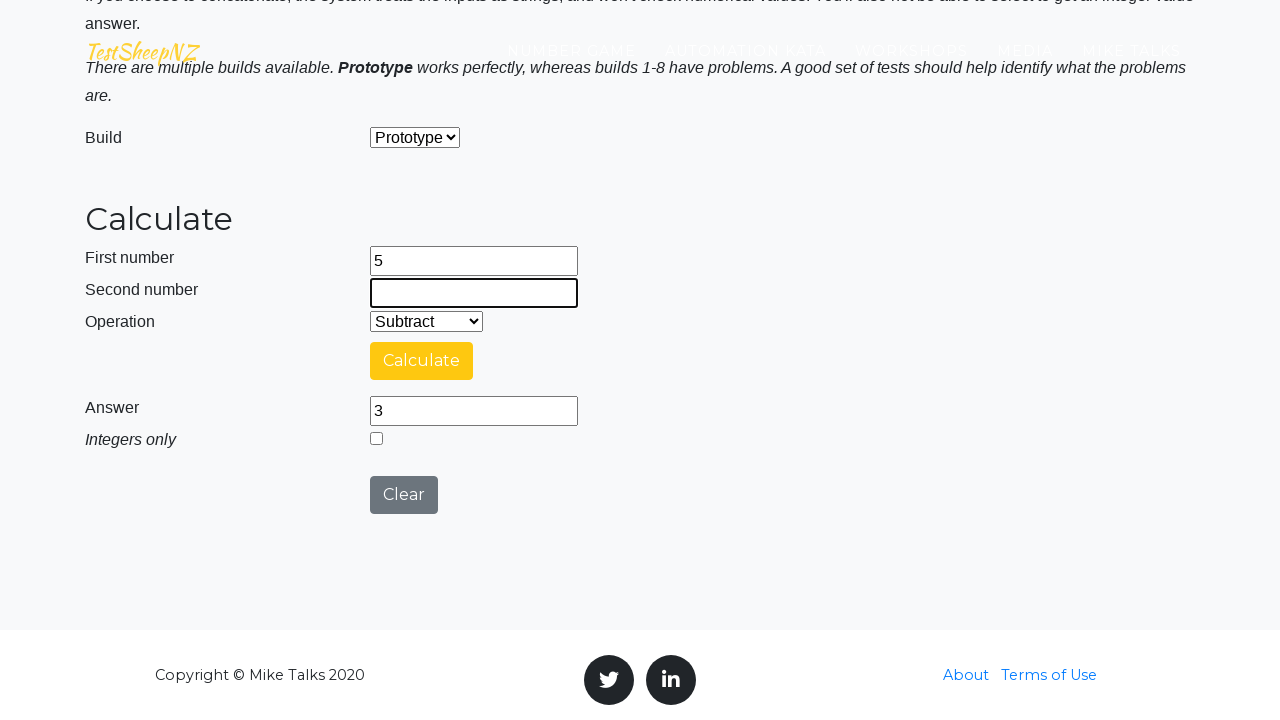

Filled second number field with 8 on #number2Field
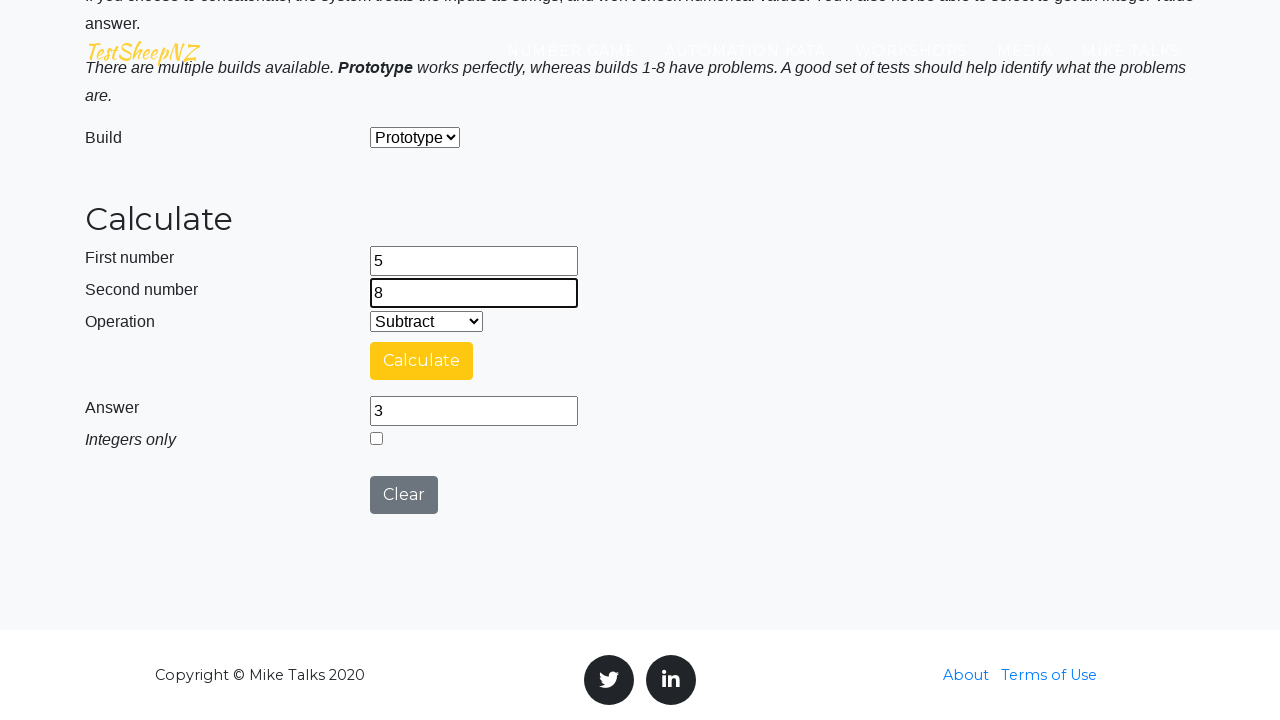

Selected 'Subtract' operation from dropdown on #selectOperationDropdown
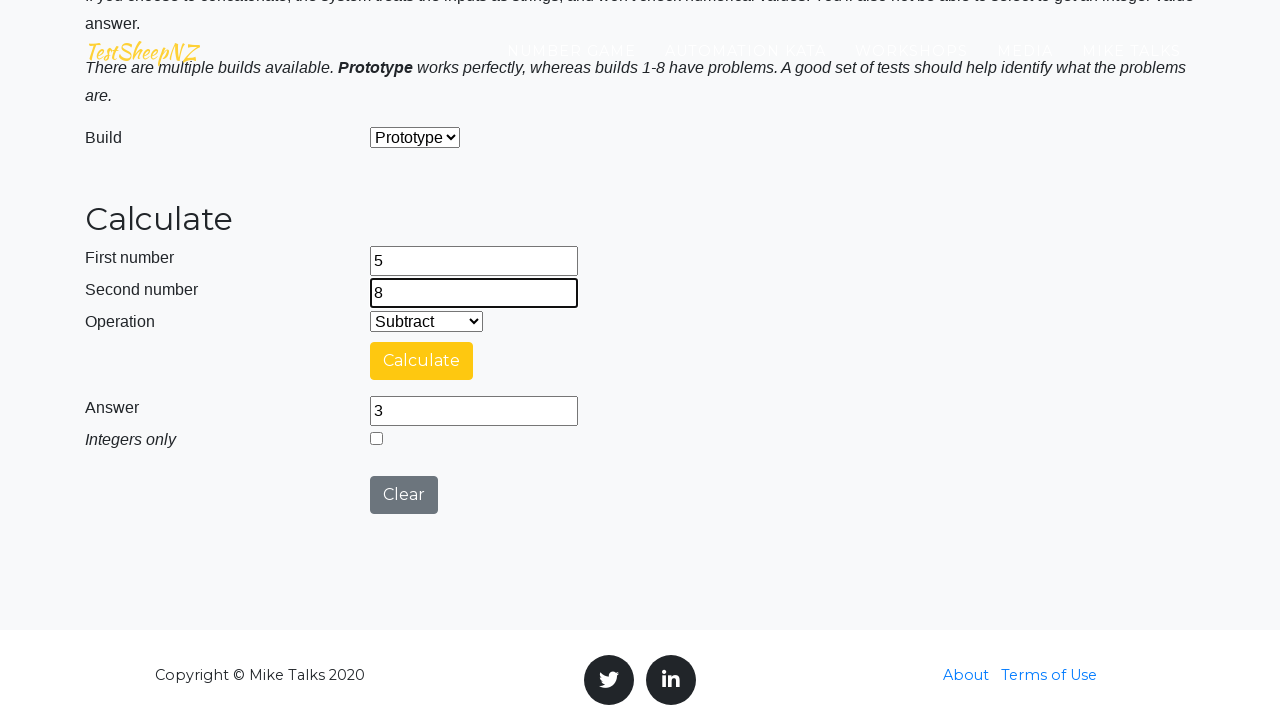

Clicked calculate button at (422, 361) on #calculateButton
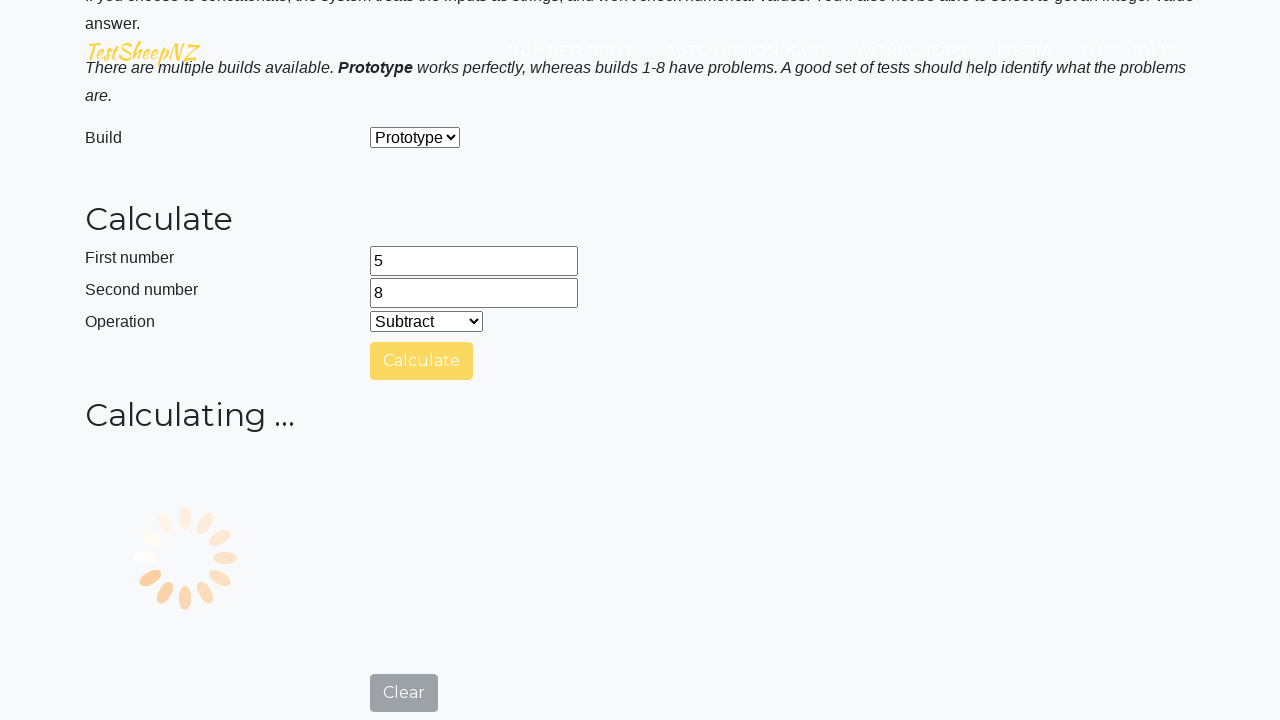

Answer field appeared
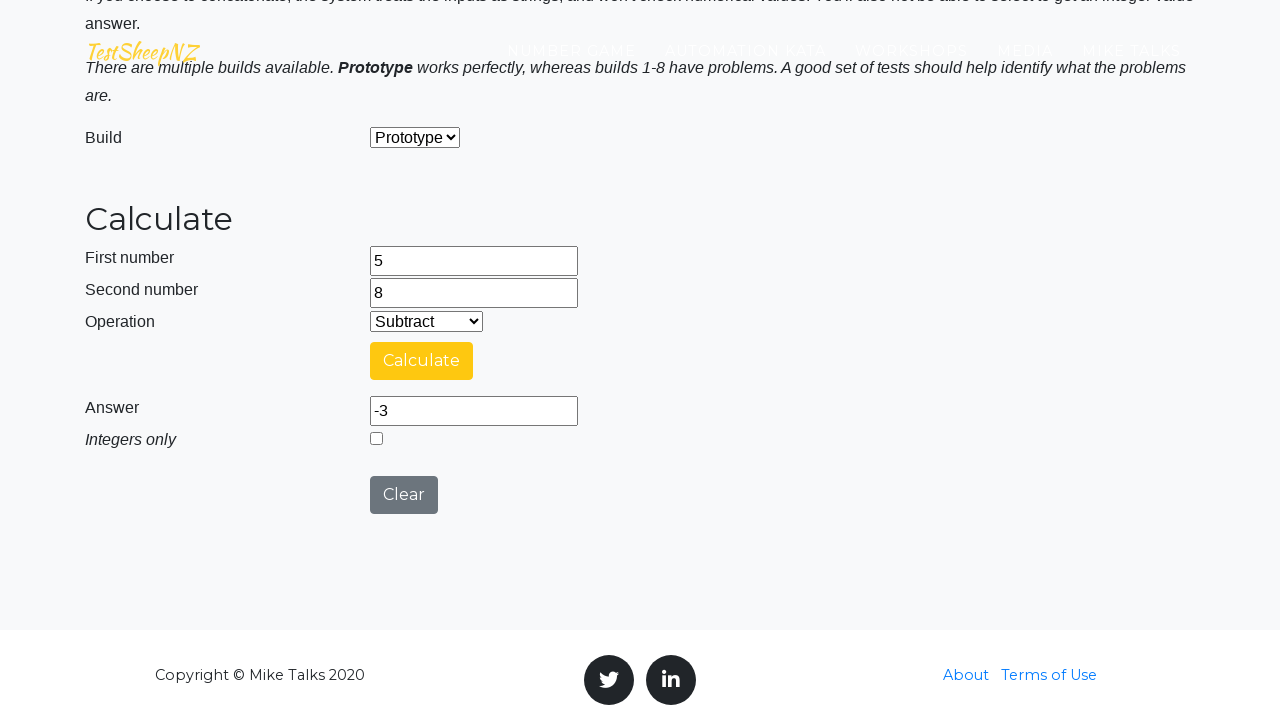

Retrieved answer: -3
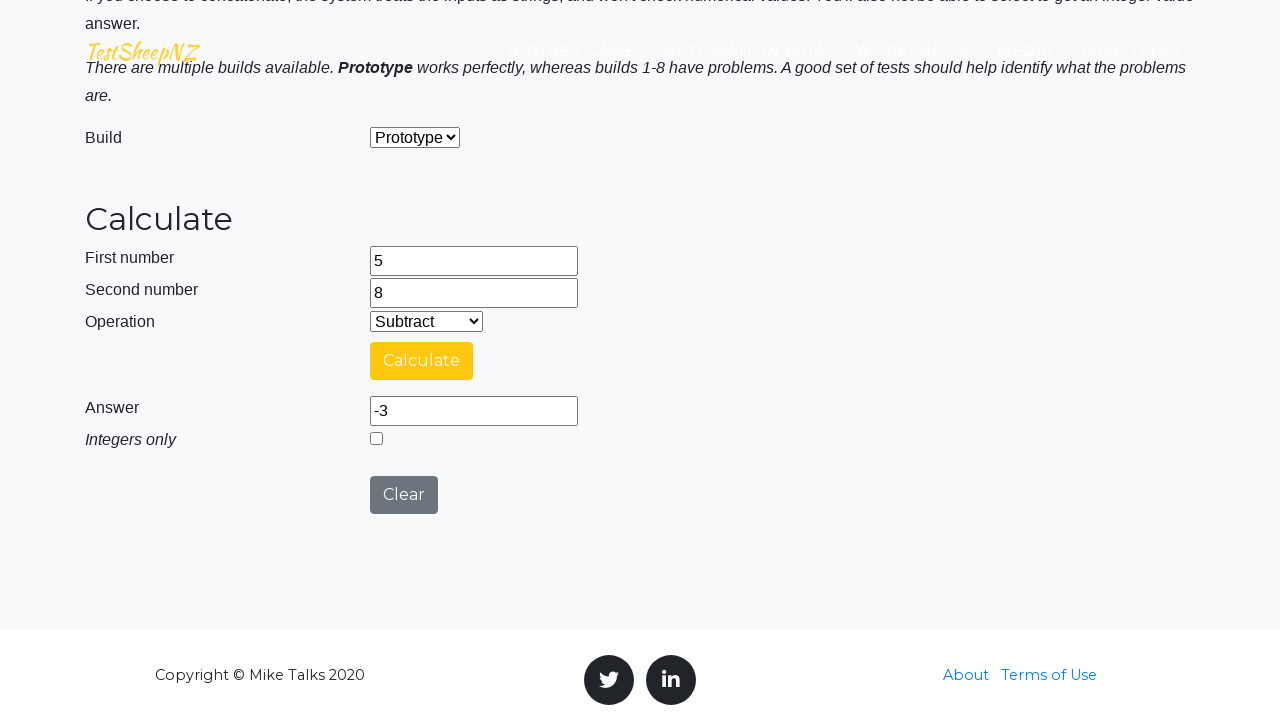

Verified subtraction: 5 - 8 = -3 ✓
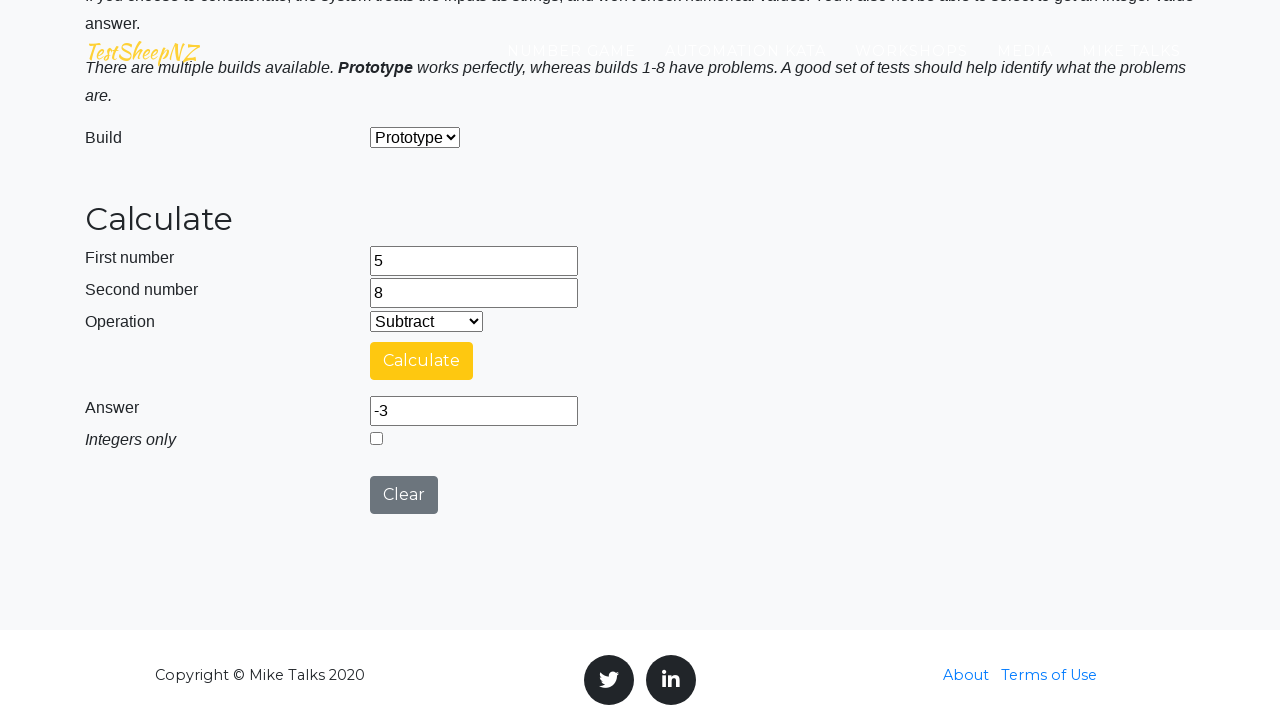

Cleared first number field on #number1Field
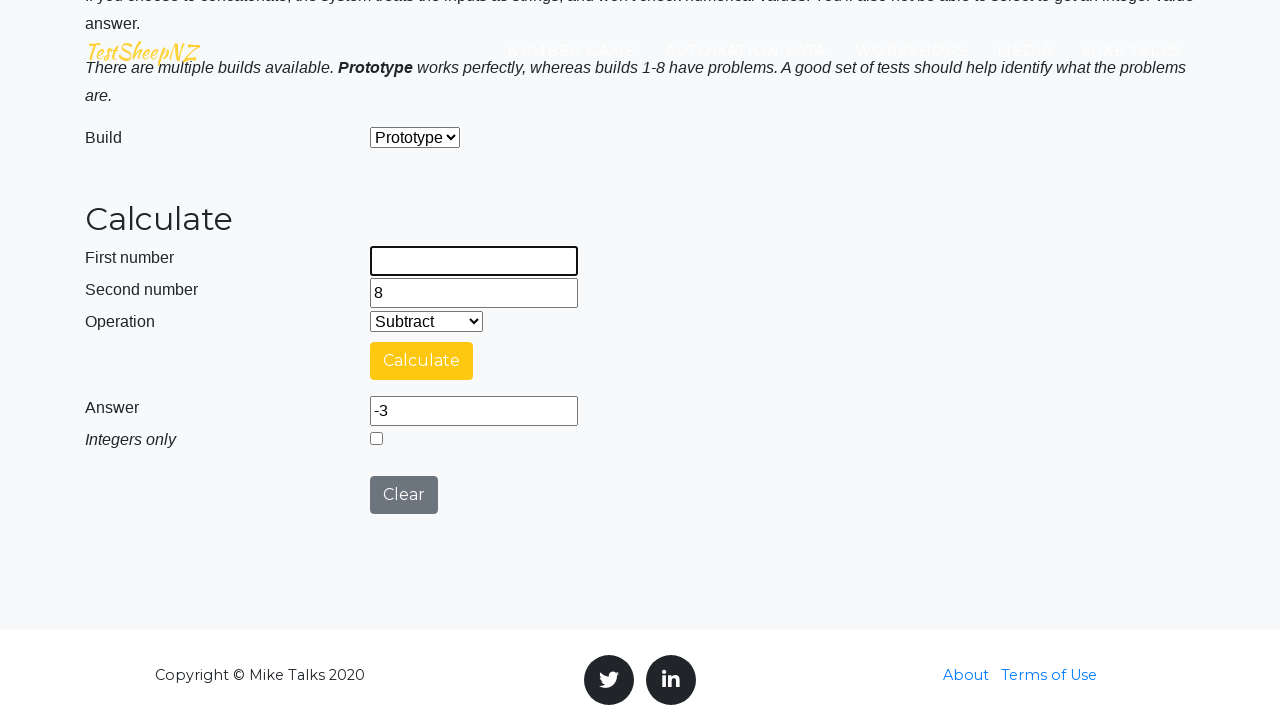

Filled first number field with 8 on #number1Field
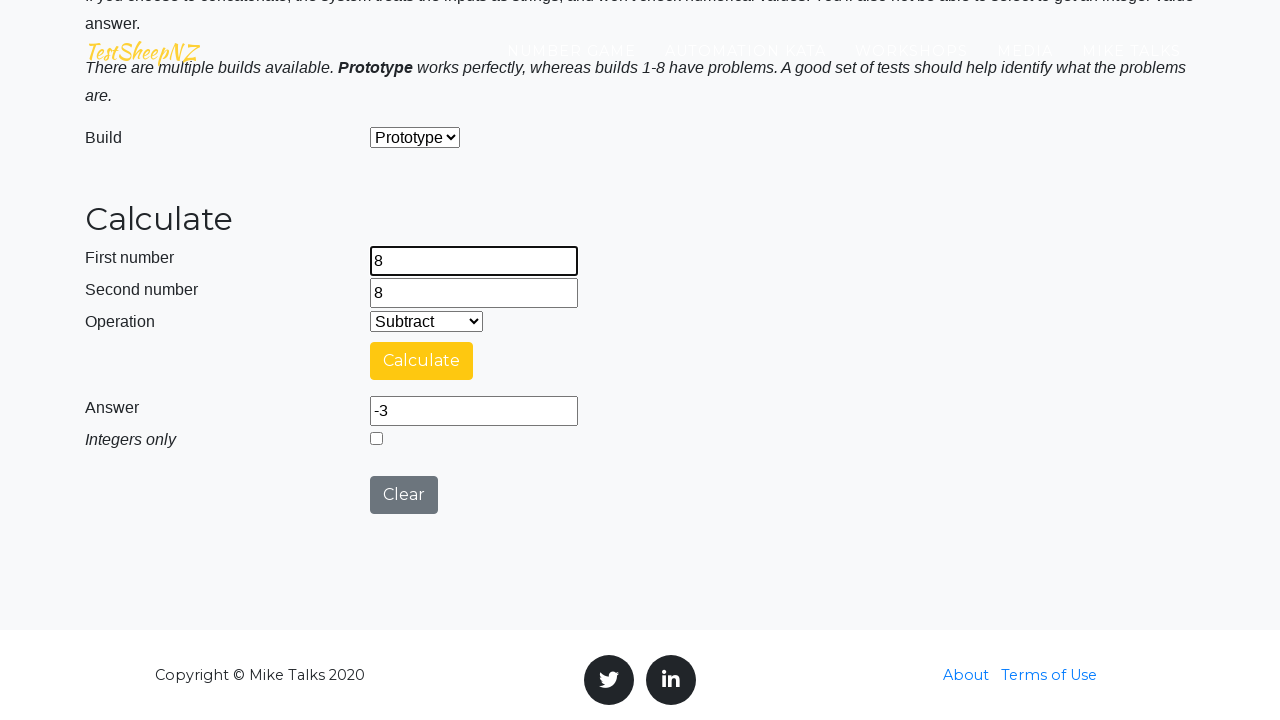

Cleared second number field on #number2Field
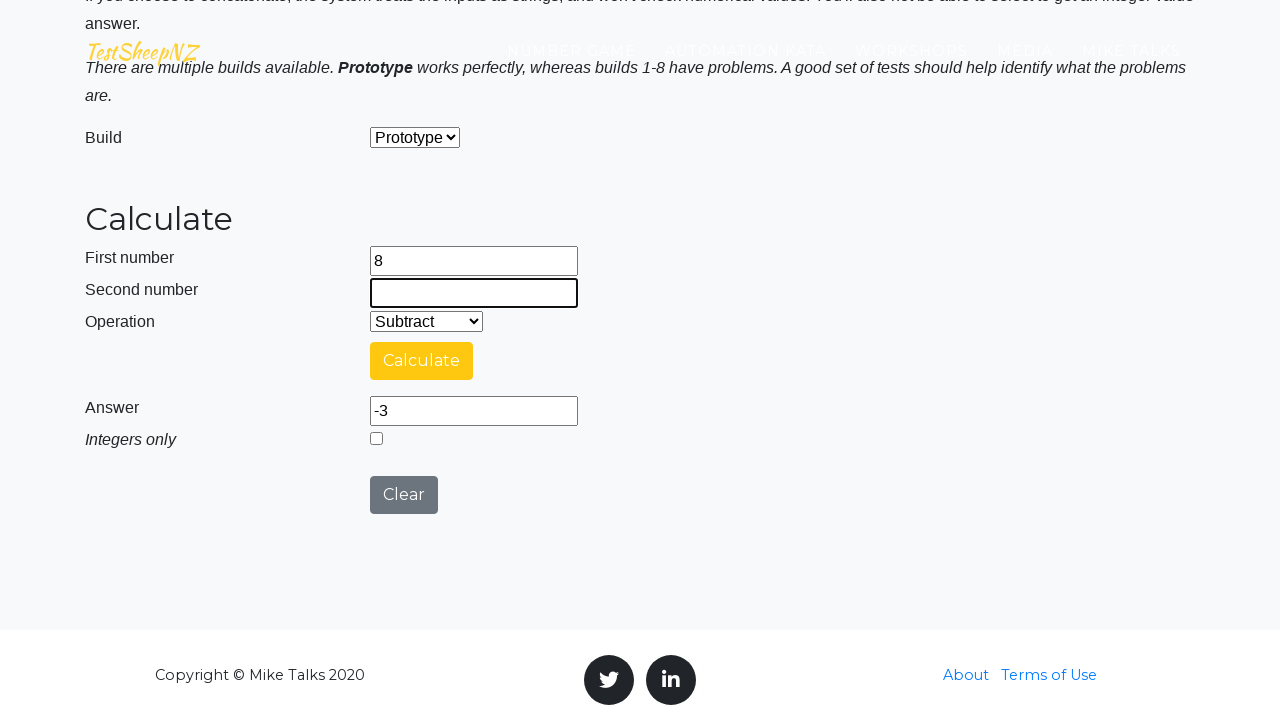

Filled second number field with 8 on #number2Field
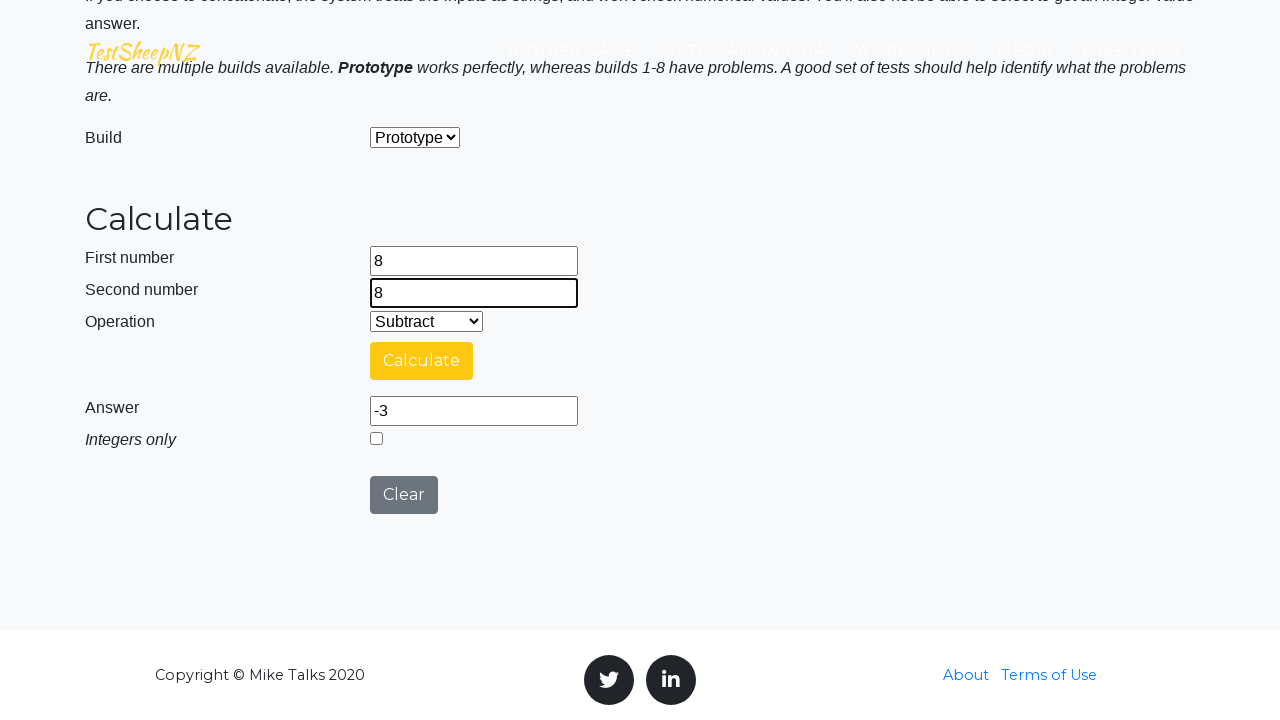

Selected 'Subtract' operation from dropdown on #selectOperationDropdown
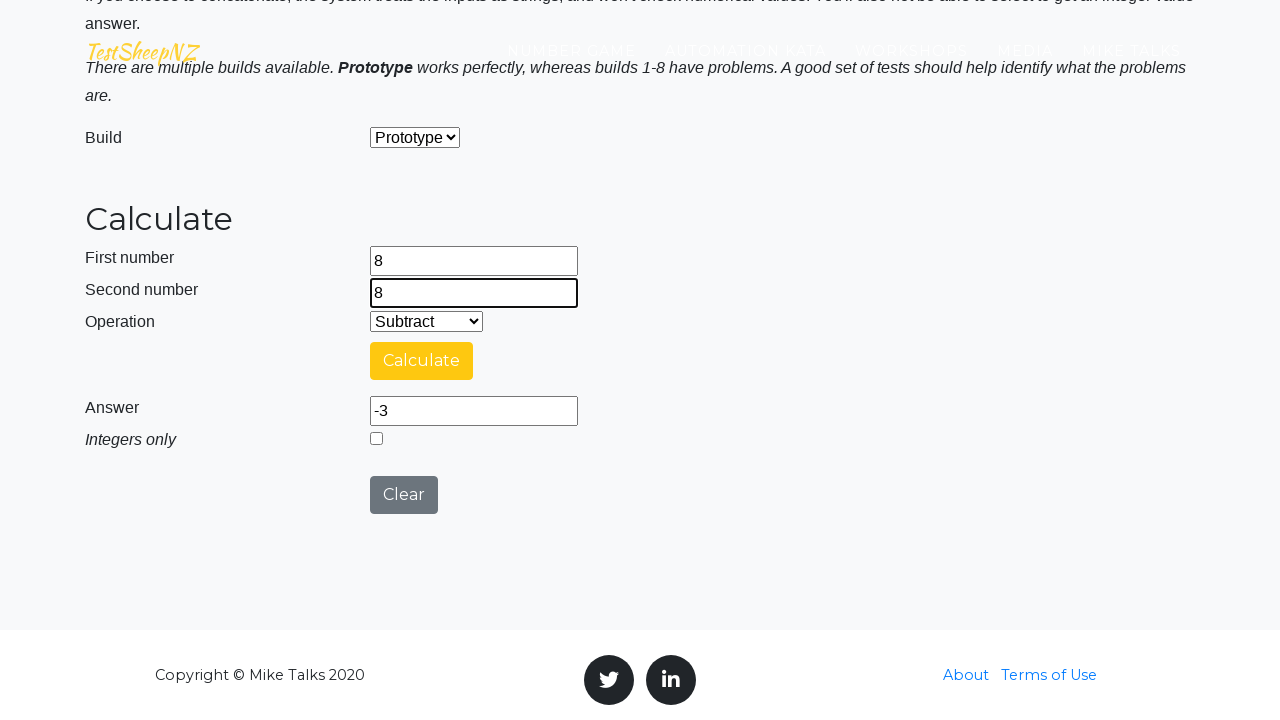

Clicked calculate button at (422, 361) on #calculateButton
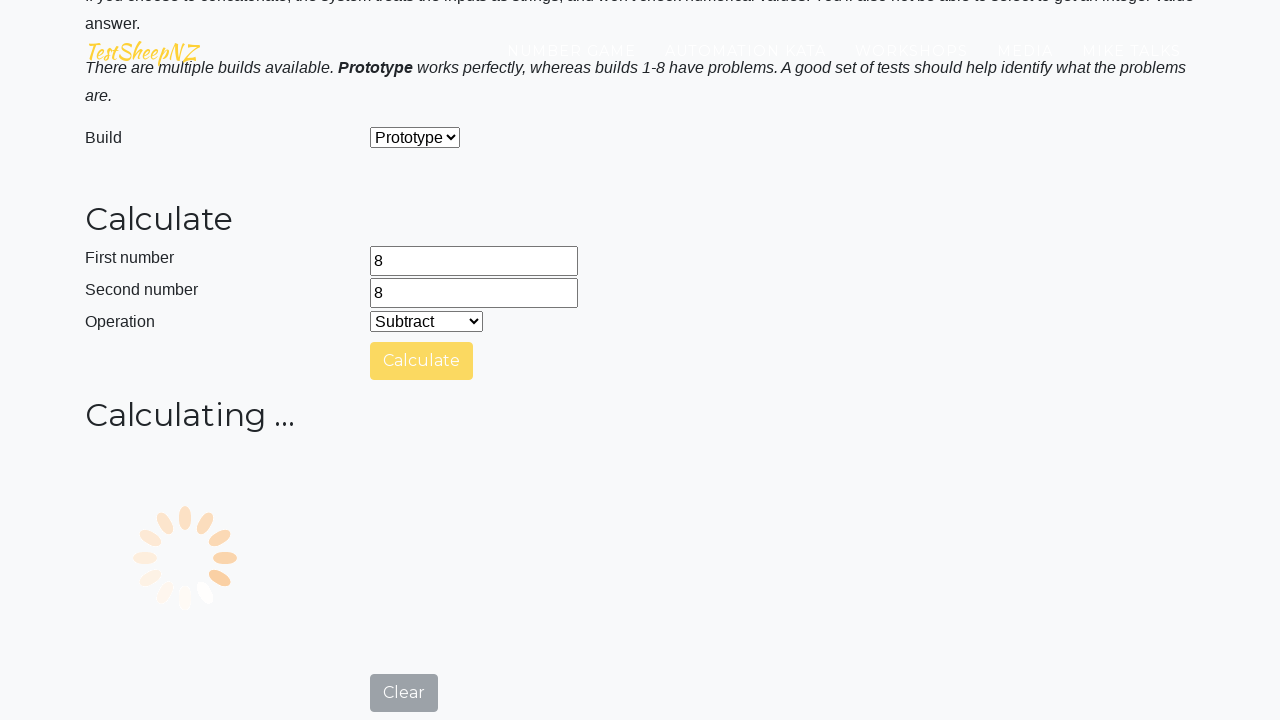

Answer field appeared
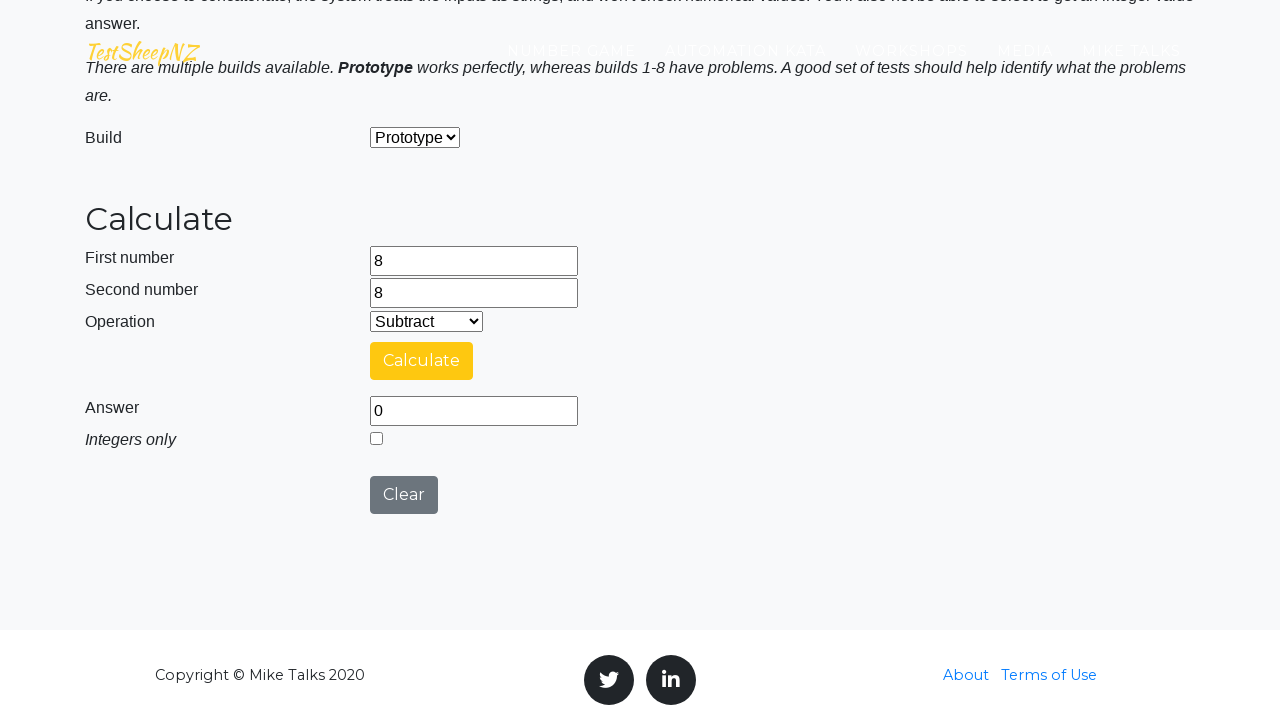

Retrieved answer: 0
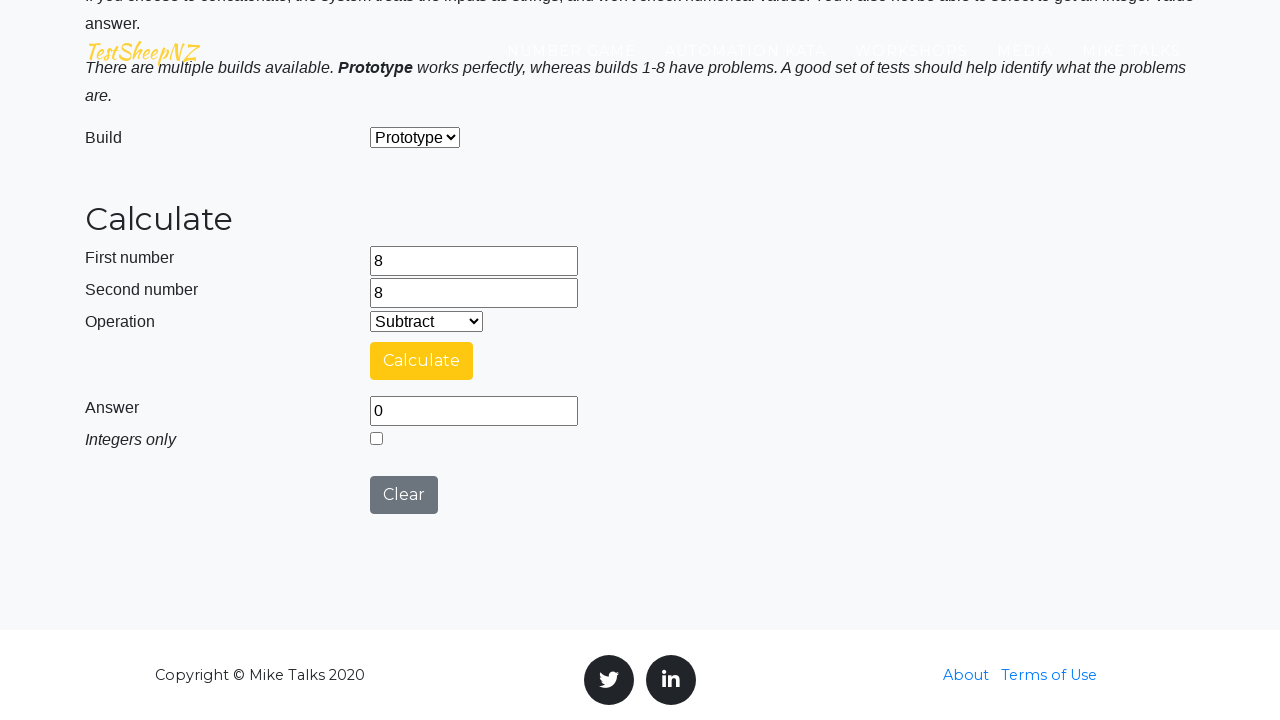

Verified subtraction: 8 - 8 = 0 ✓
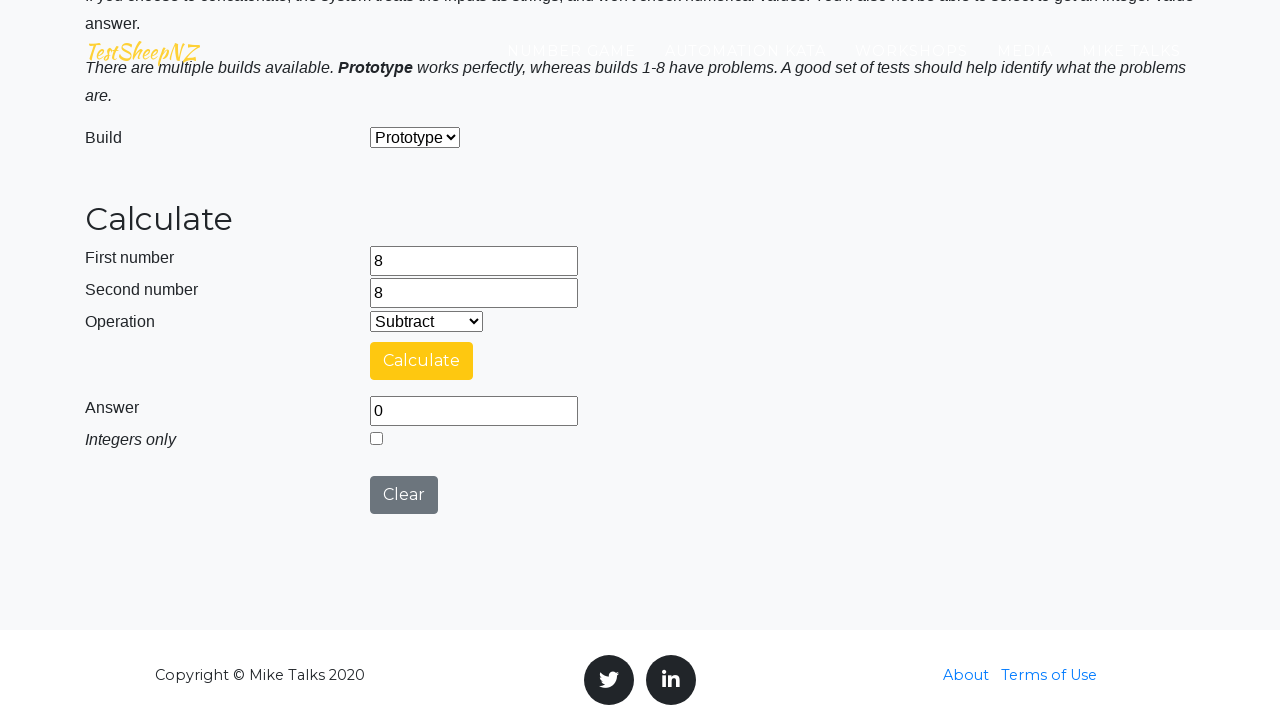

Cleared first number field on #number1Field
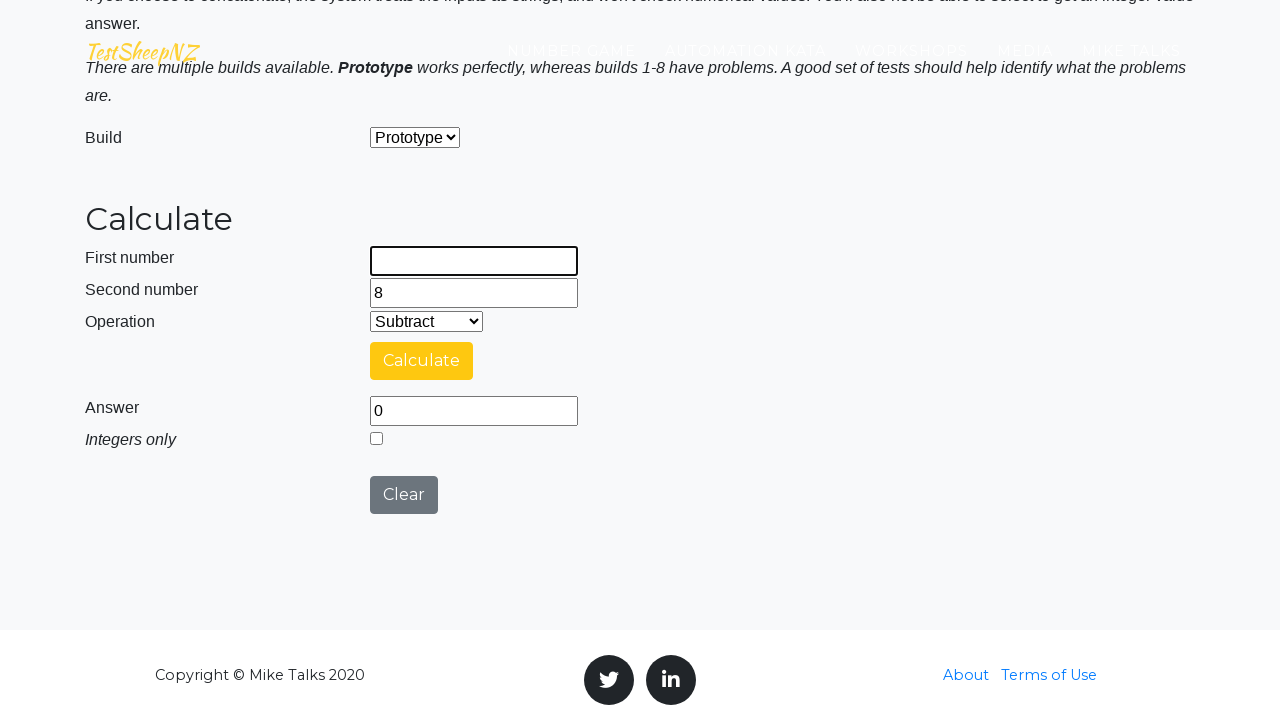

Filled first number field with 4 on #number1Field
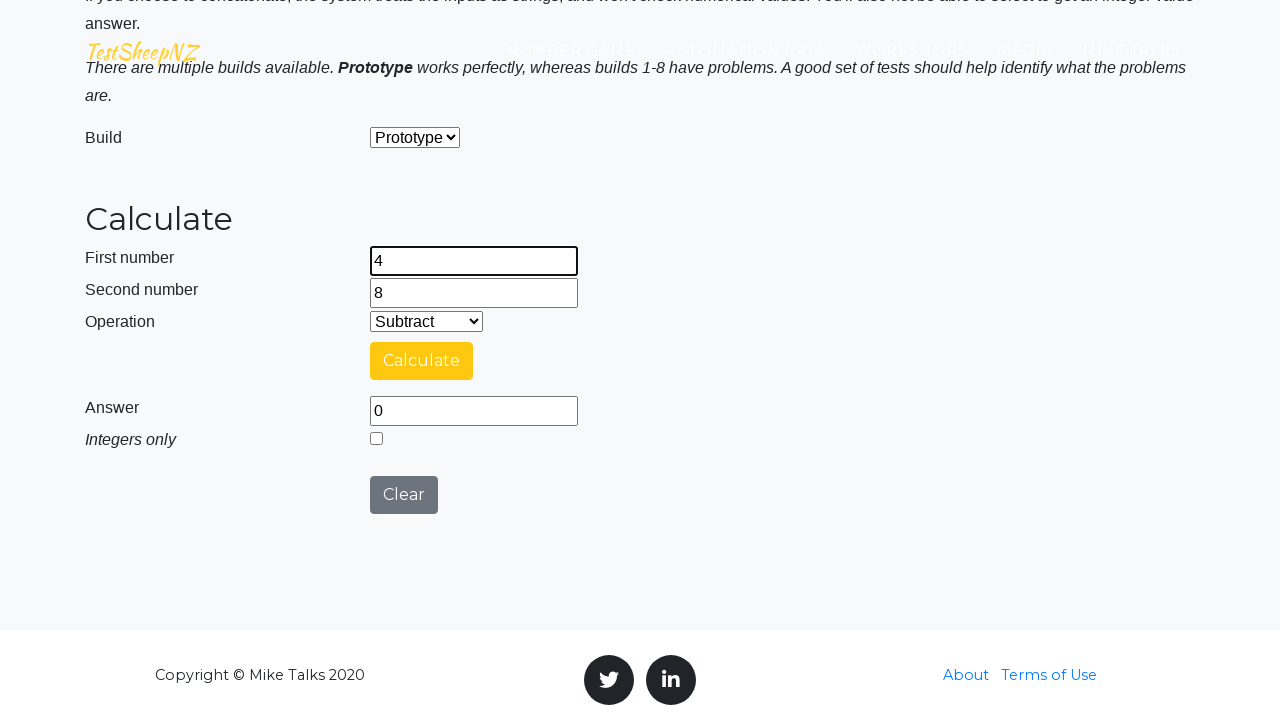

Cleared second number field on #number2Field
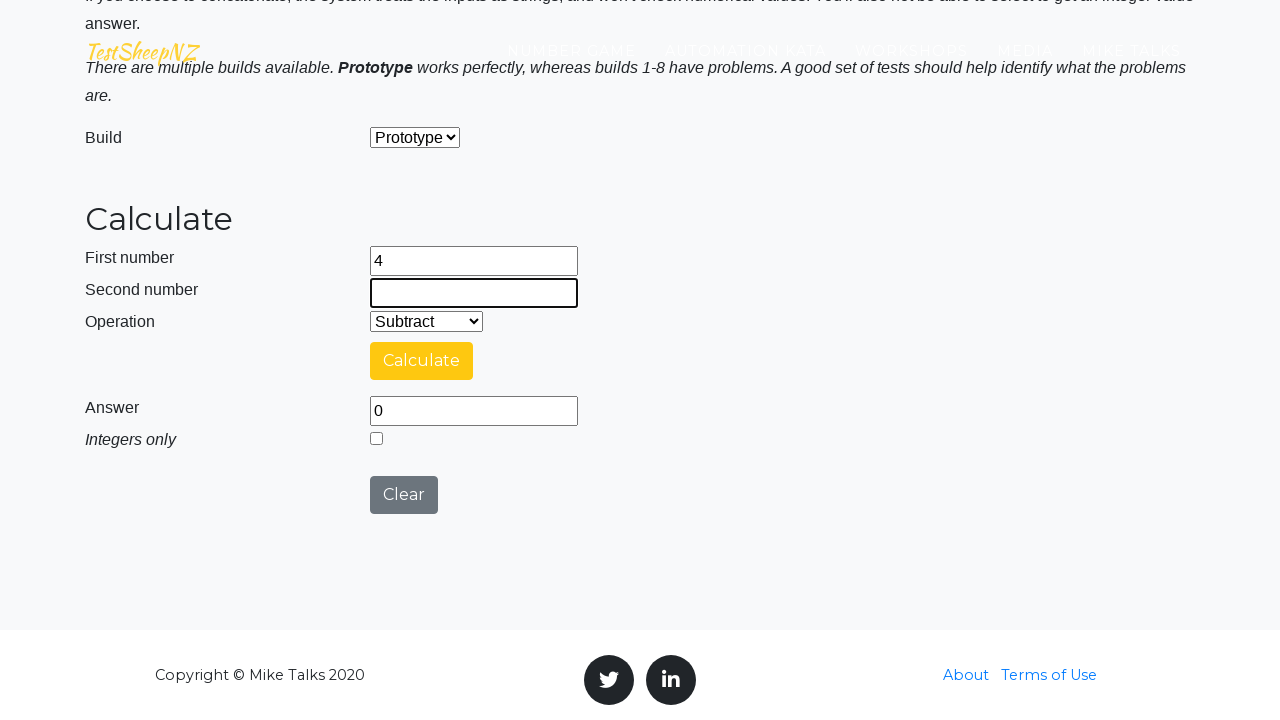

Filled second number field with 4 on #number2Field
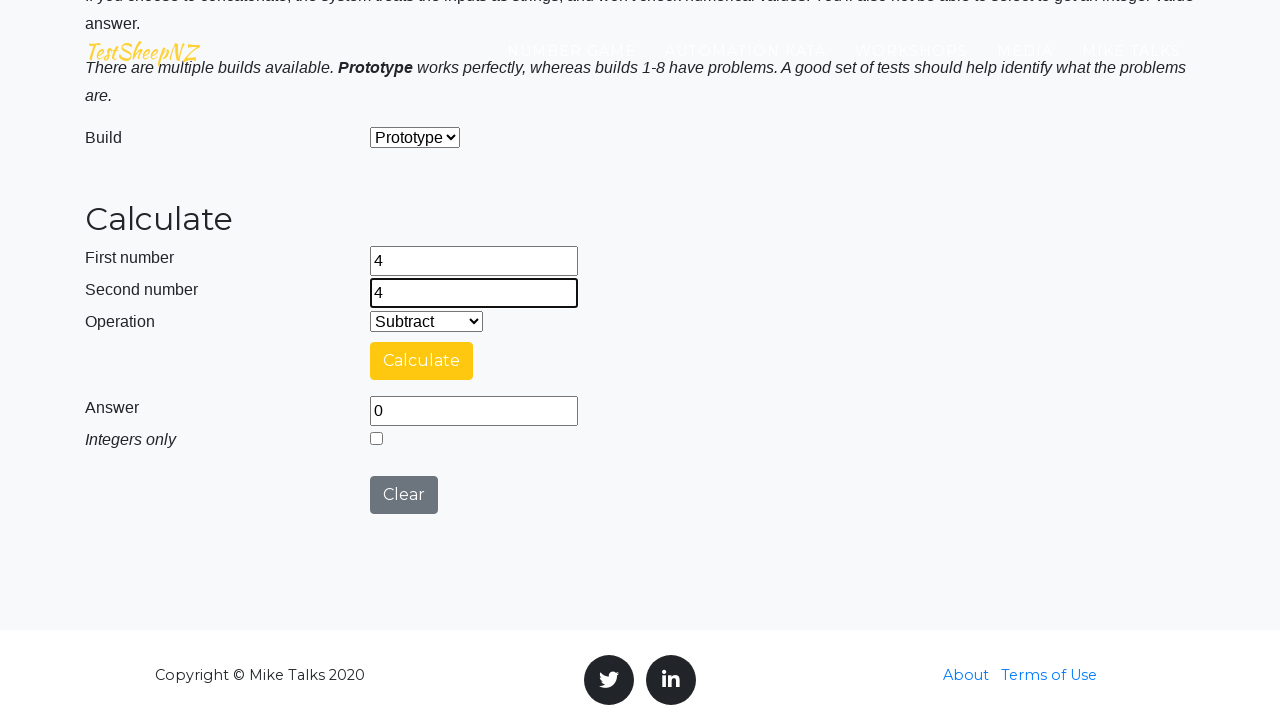

Selected 'Subtract' operation from dropdown on #selectOperationDropdown
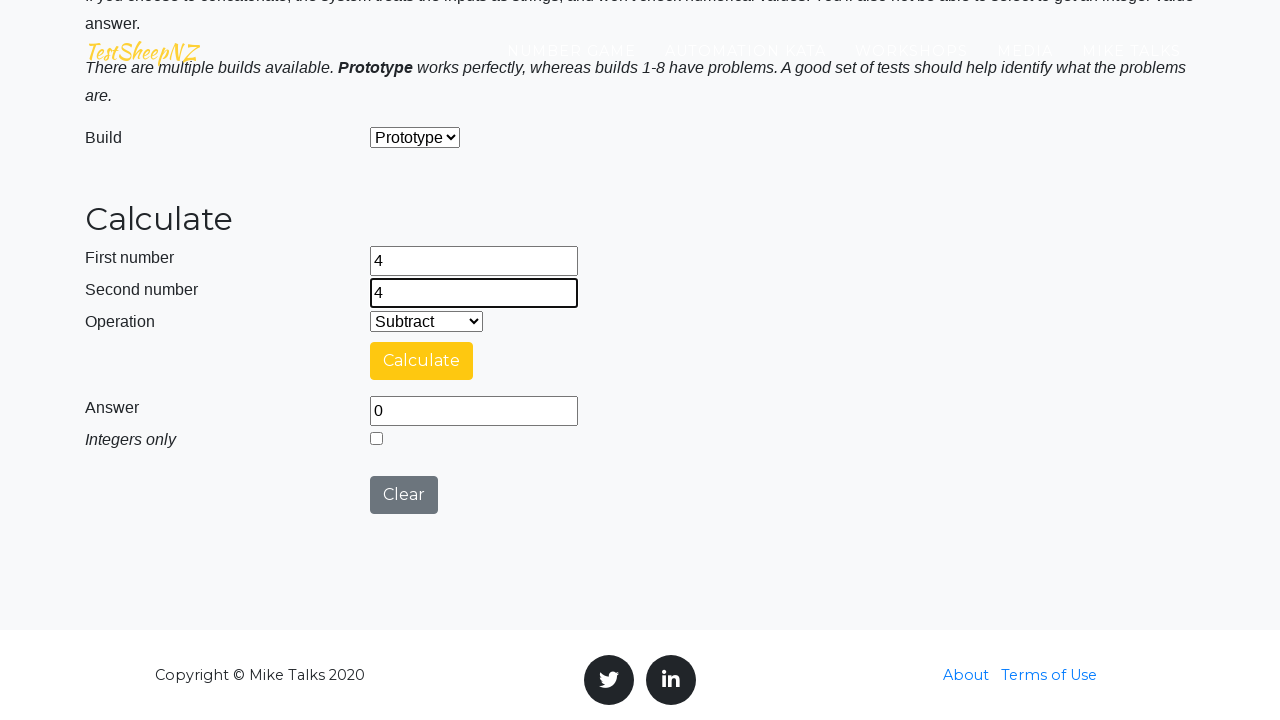

Clicked calculate button at (422, 361) on #calculateButton
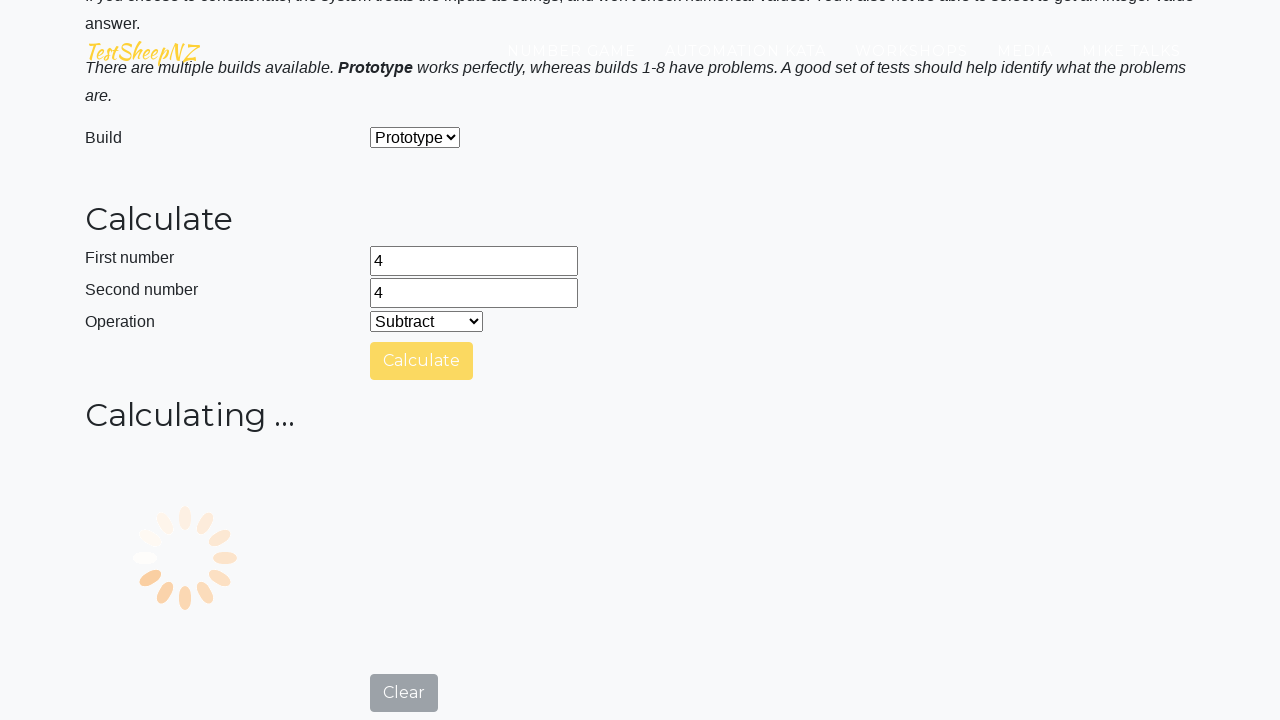

Answer field appeared
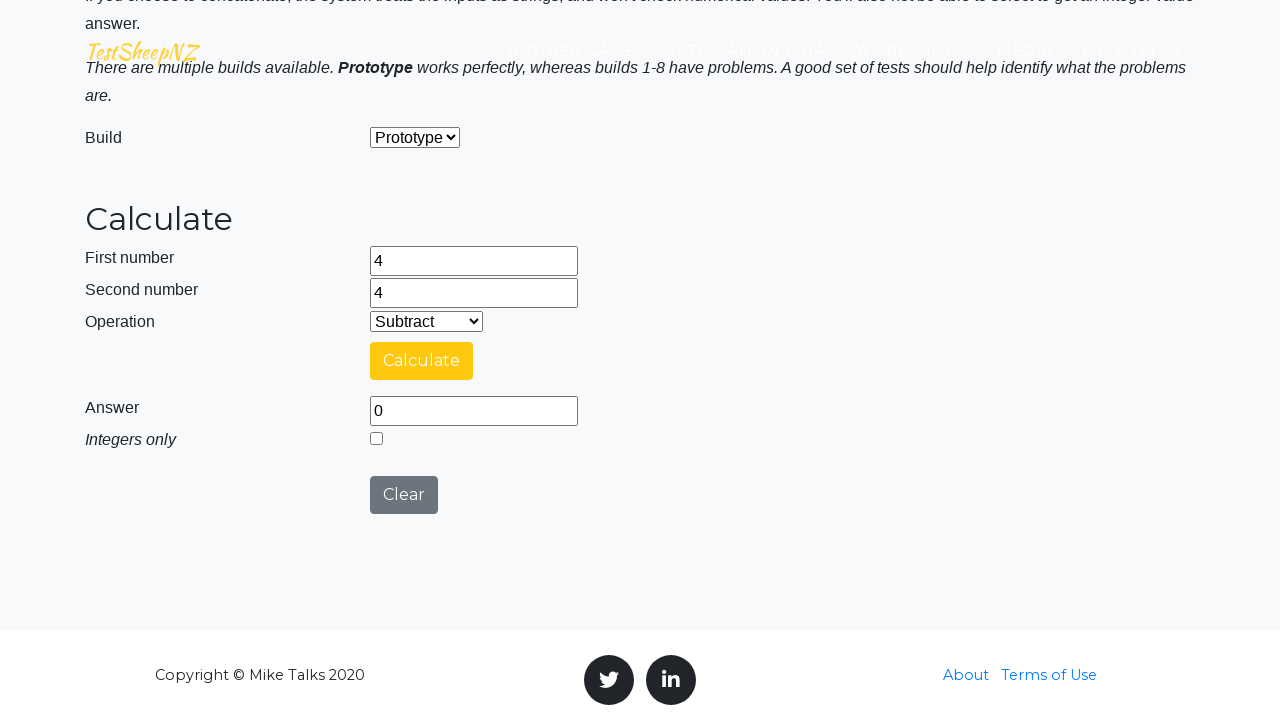

Retrieved answer: 0
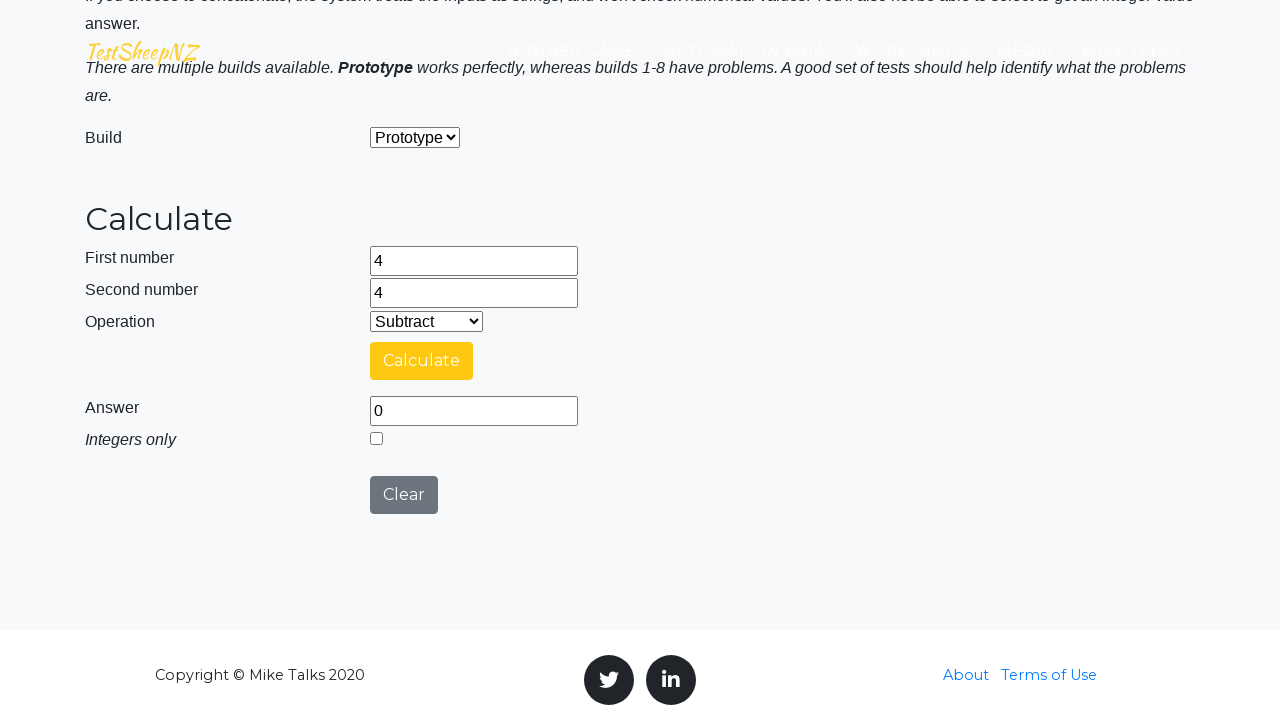

Verified subtraction: 4 - 4 = 0 ✓
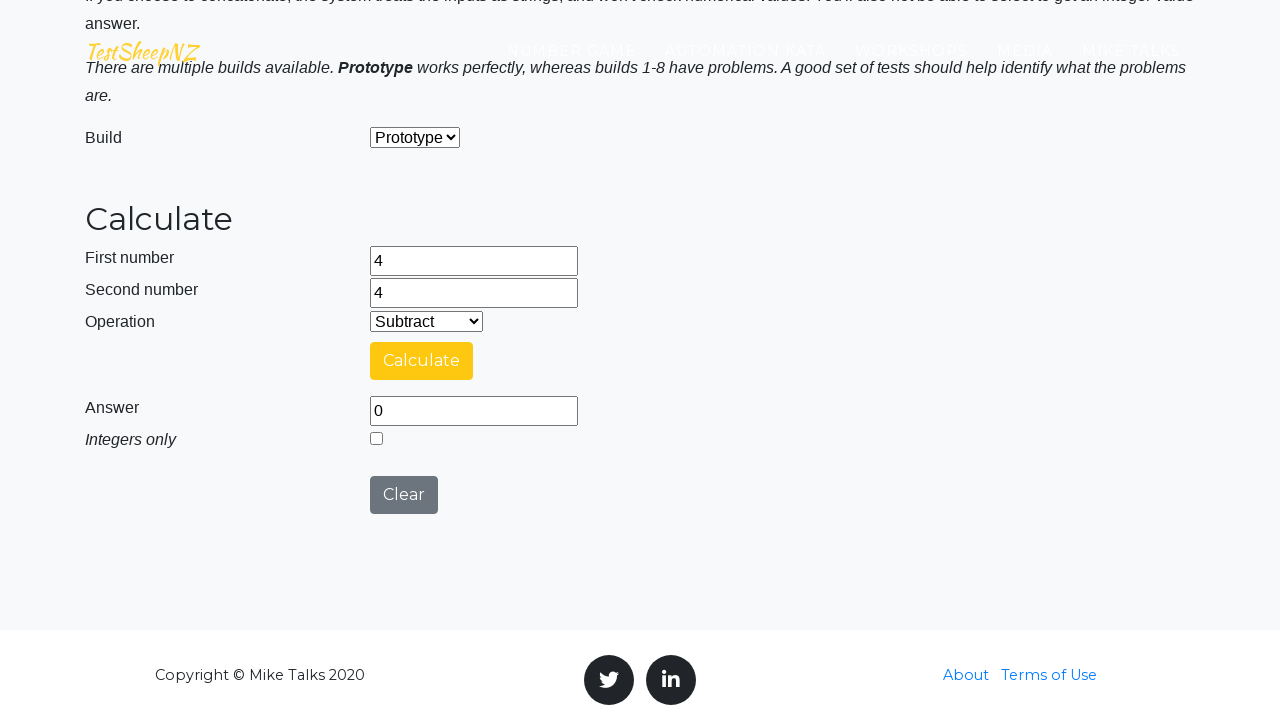

Cleared first number field on #number1Field
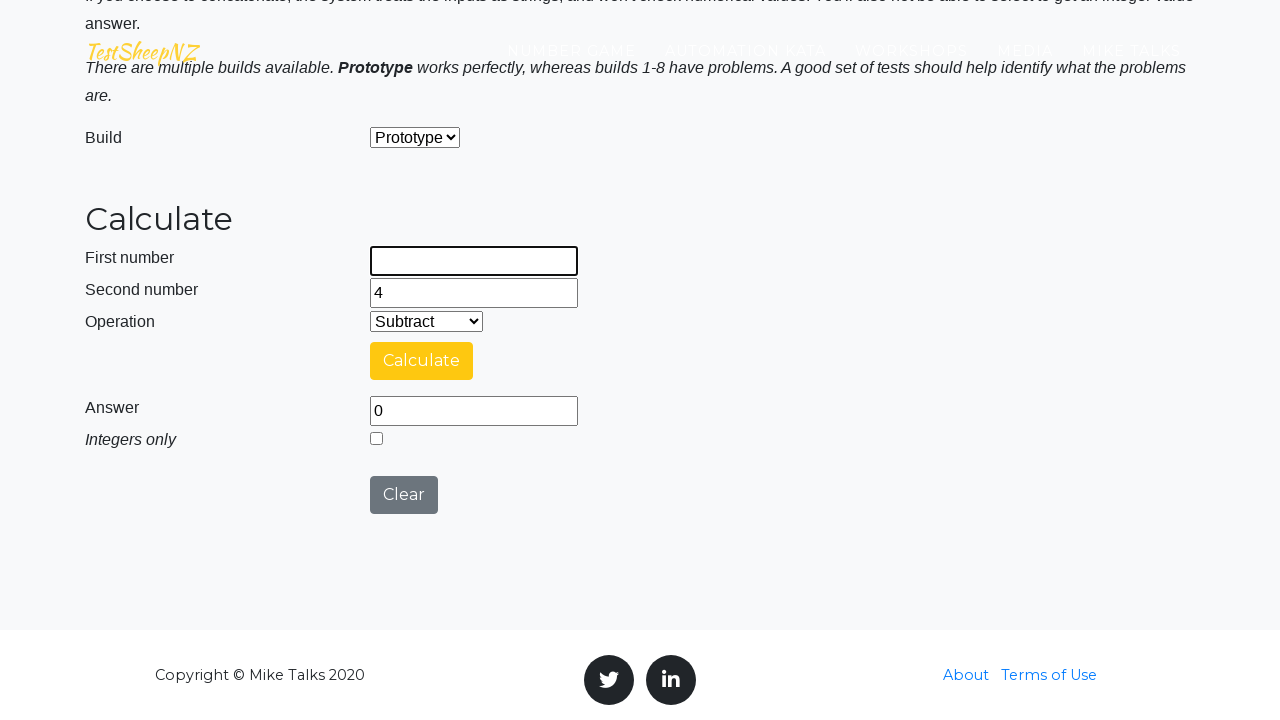

Filled first number field with 2 on #number1Field
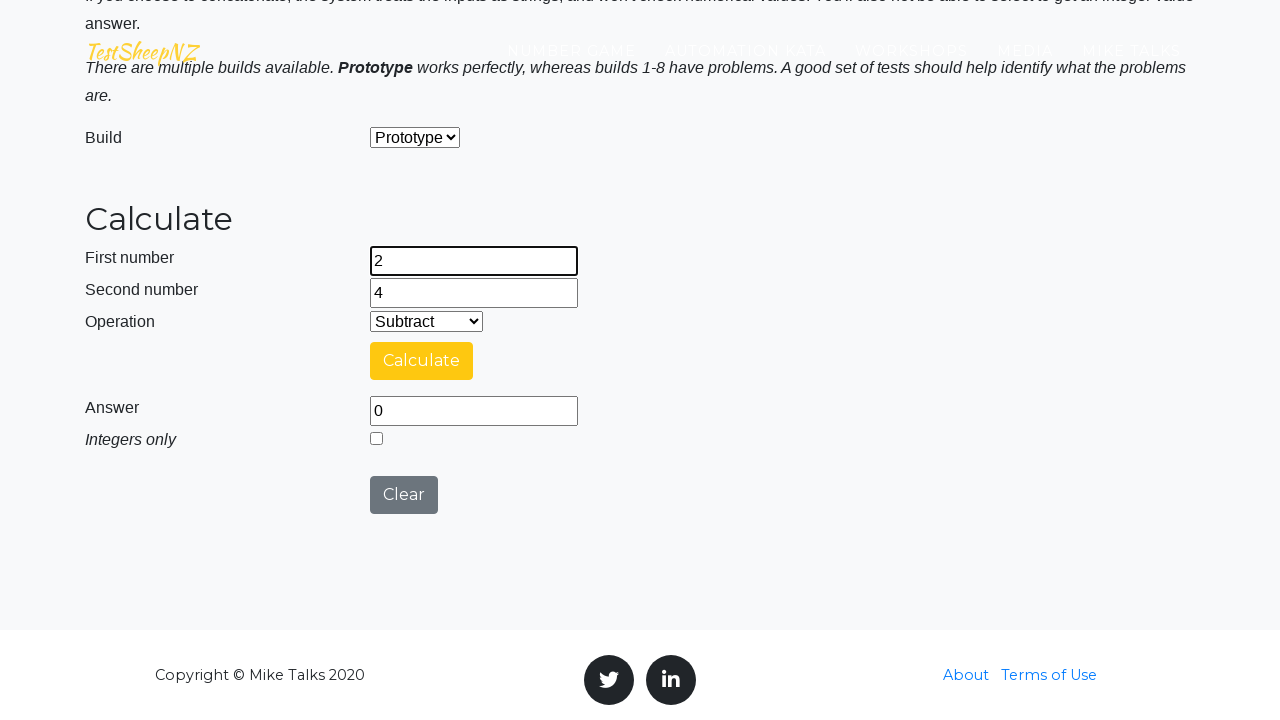

Cleared second number field on #number2Field
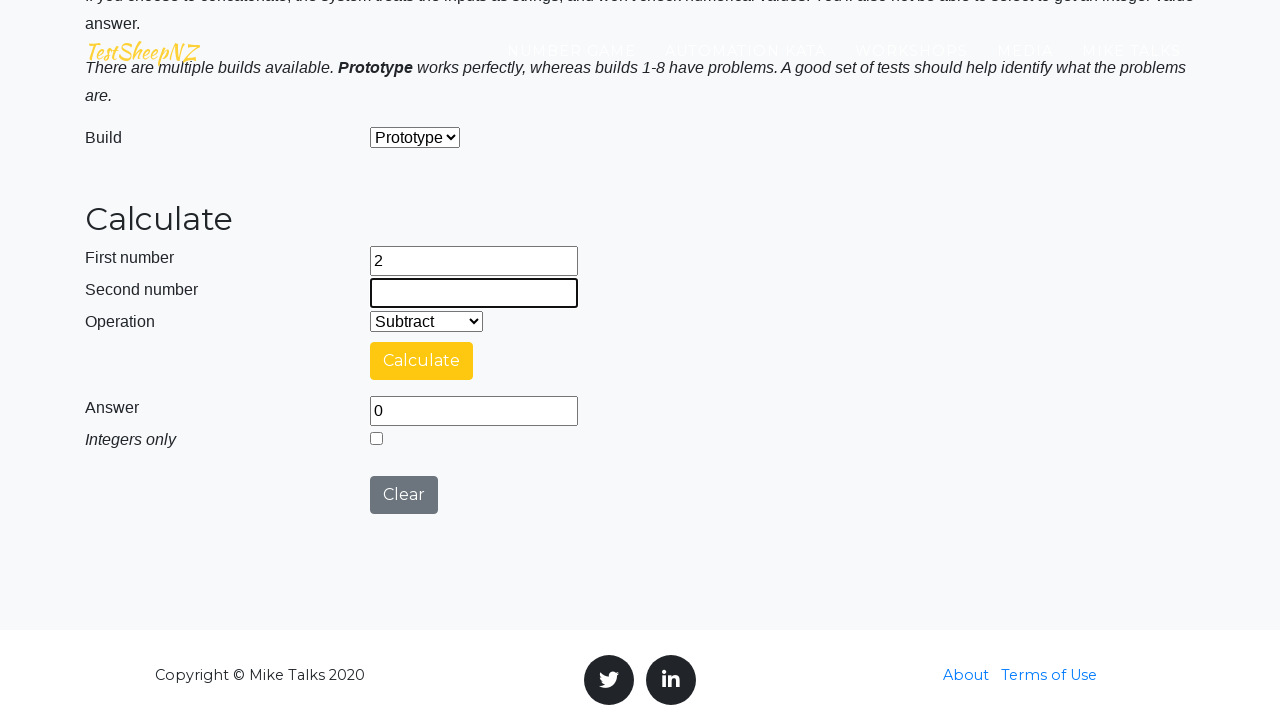

Filled second number field with 2 on #number2Field
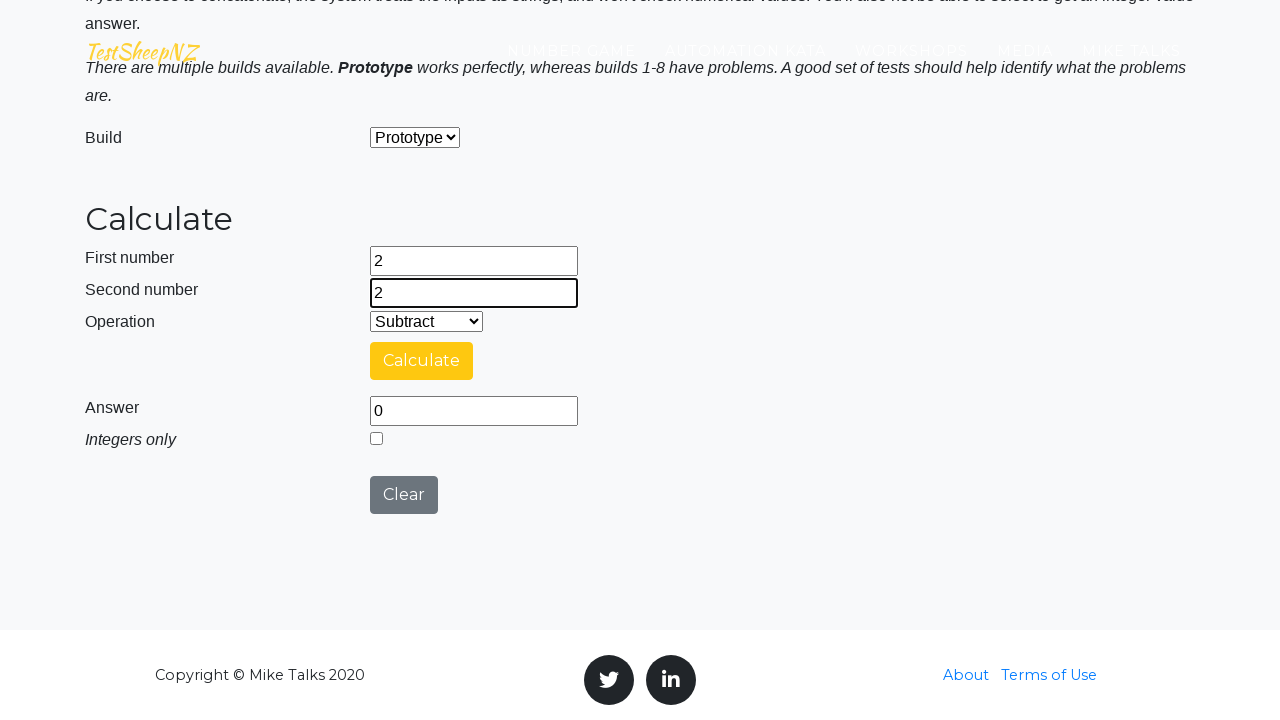

Selected 'Multiply' operation from dropdown on #selectOperationDropdown
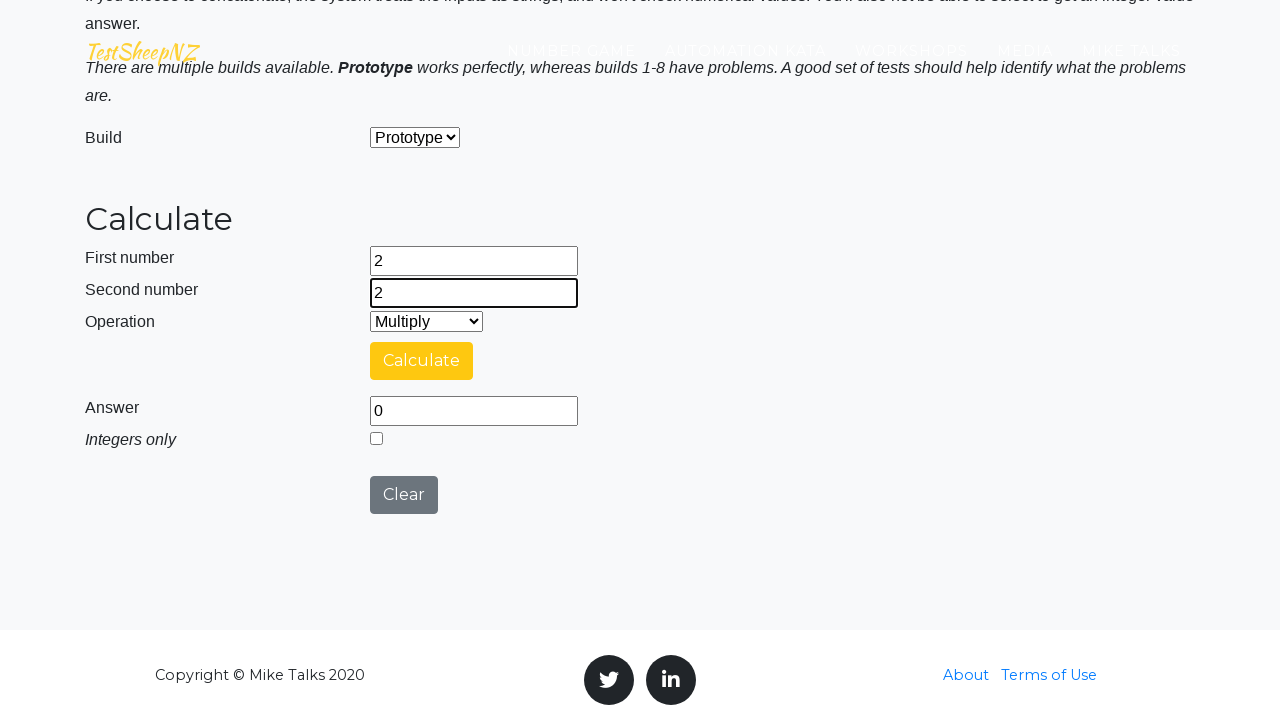

Clicked calculate button at (422, 361) on #calculateButton
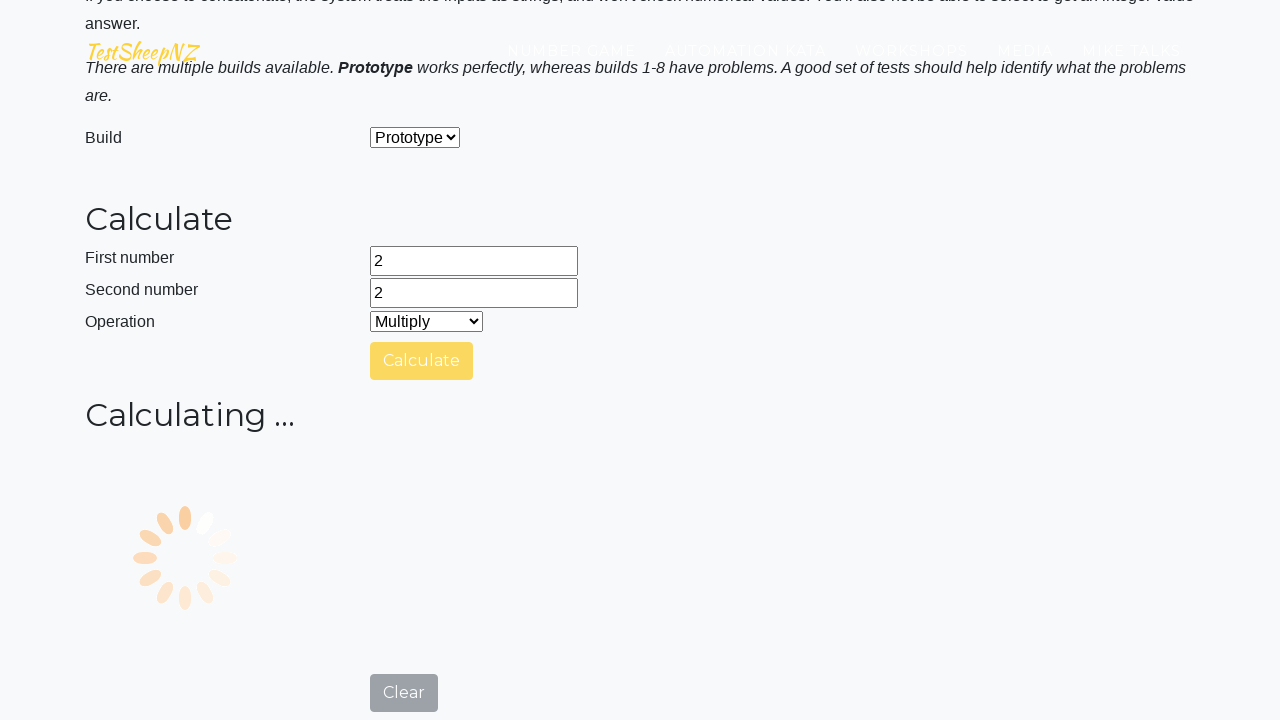

Answer field appeared
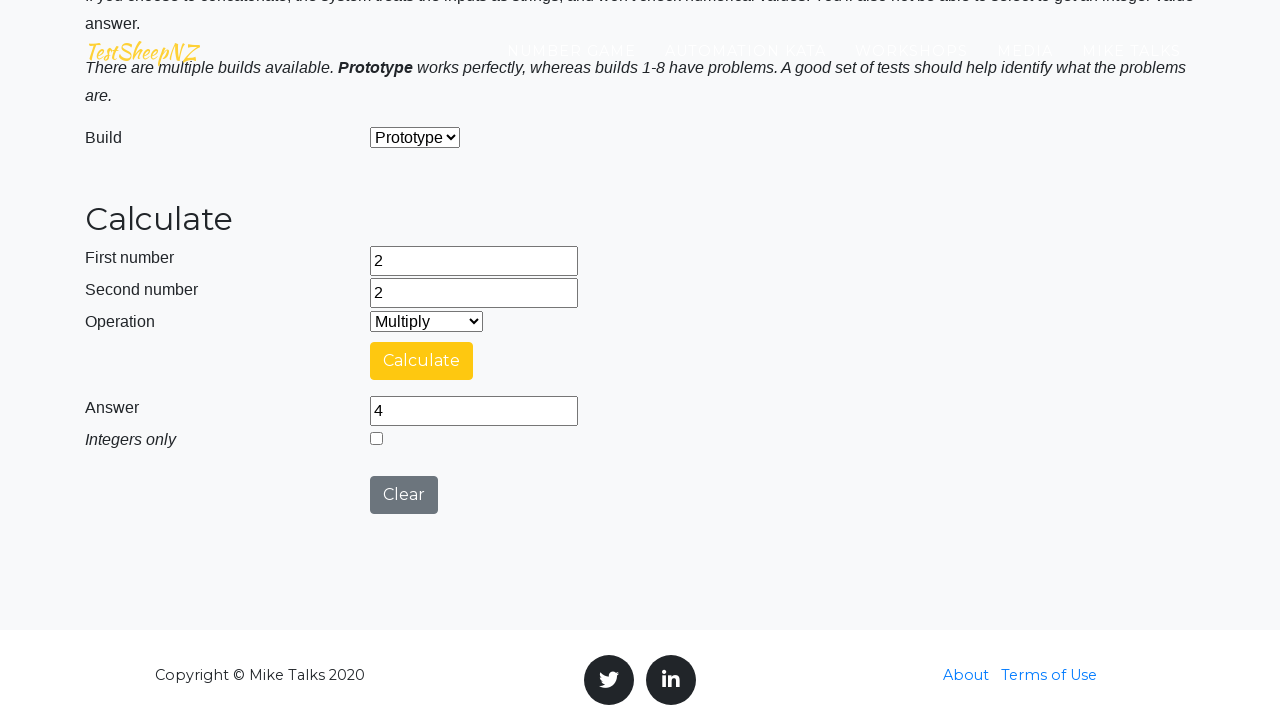

Retrieved answer: 4
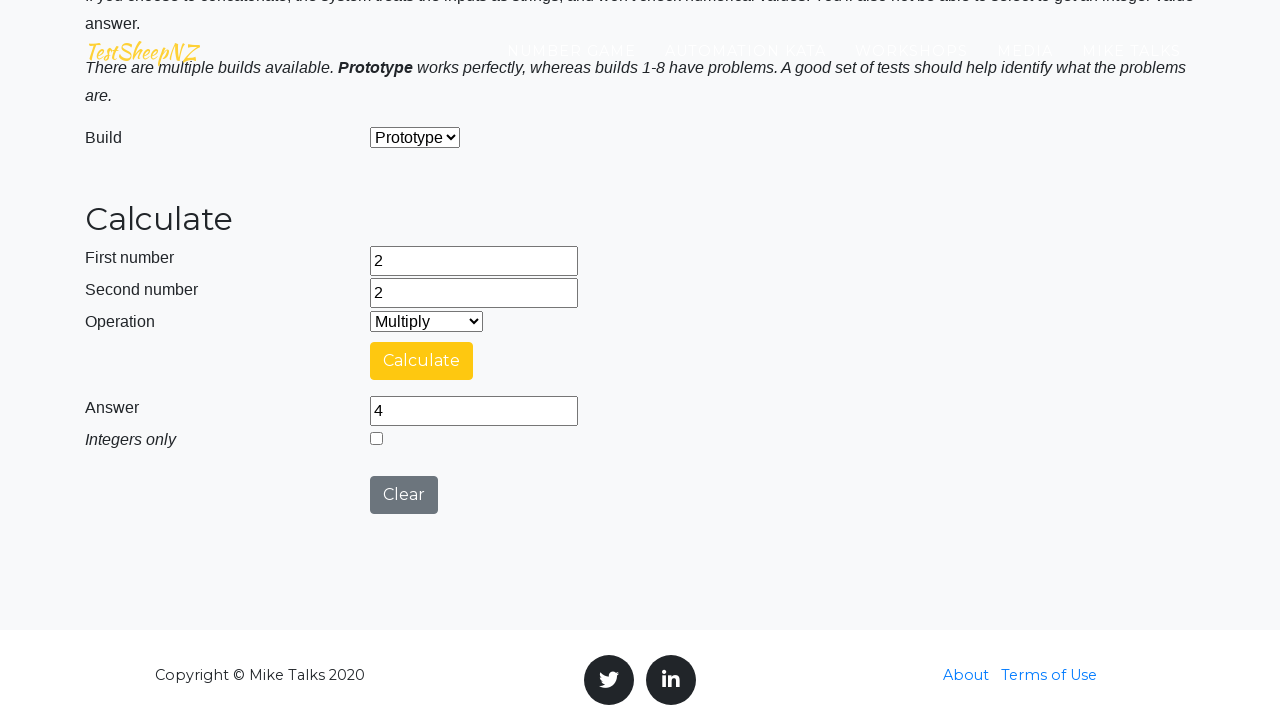

Verified multiplication: 2 * 2 = 4 ✓
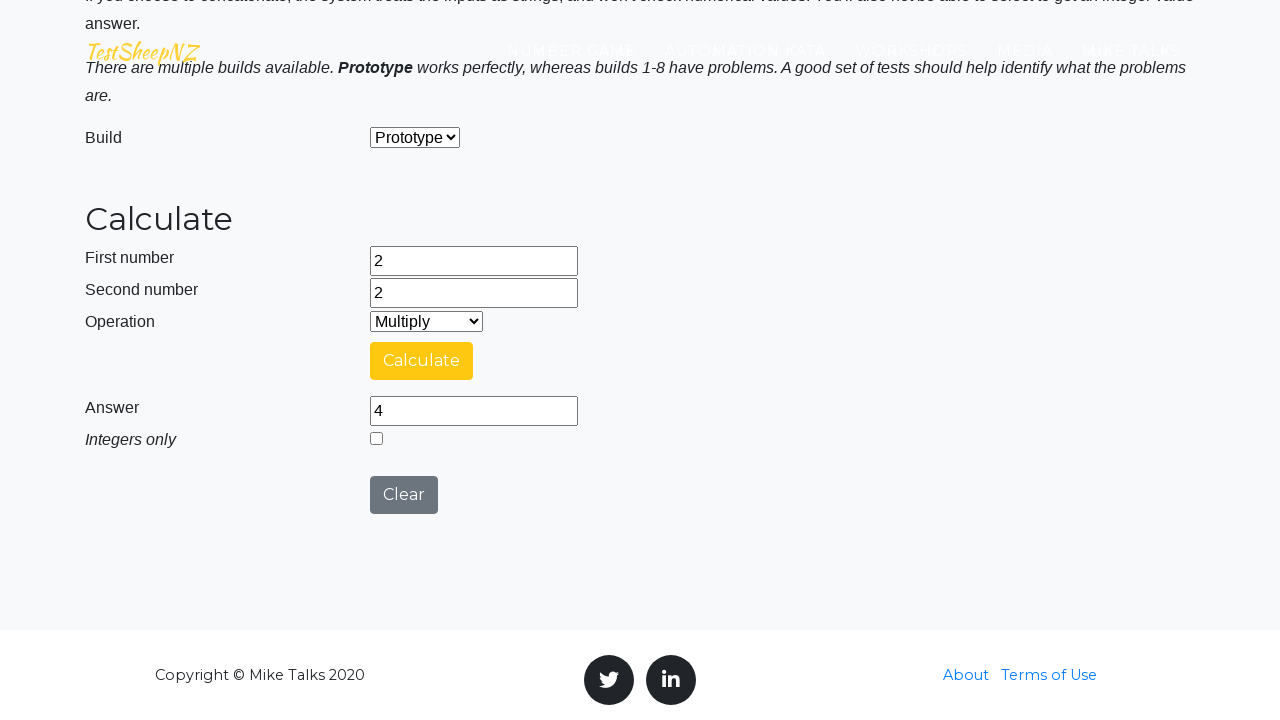

Cleared first number field on #number1Field
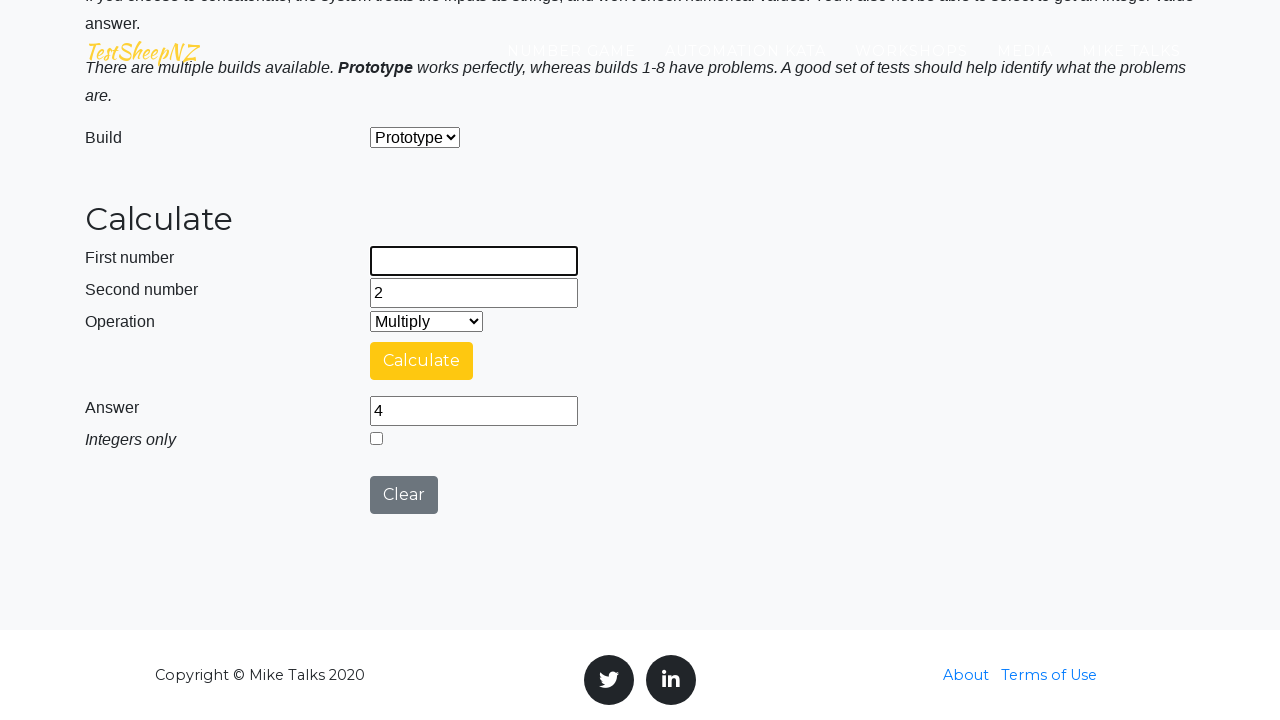

Filled first number field with 6 on #number1Field
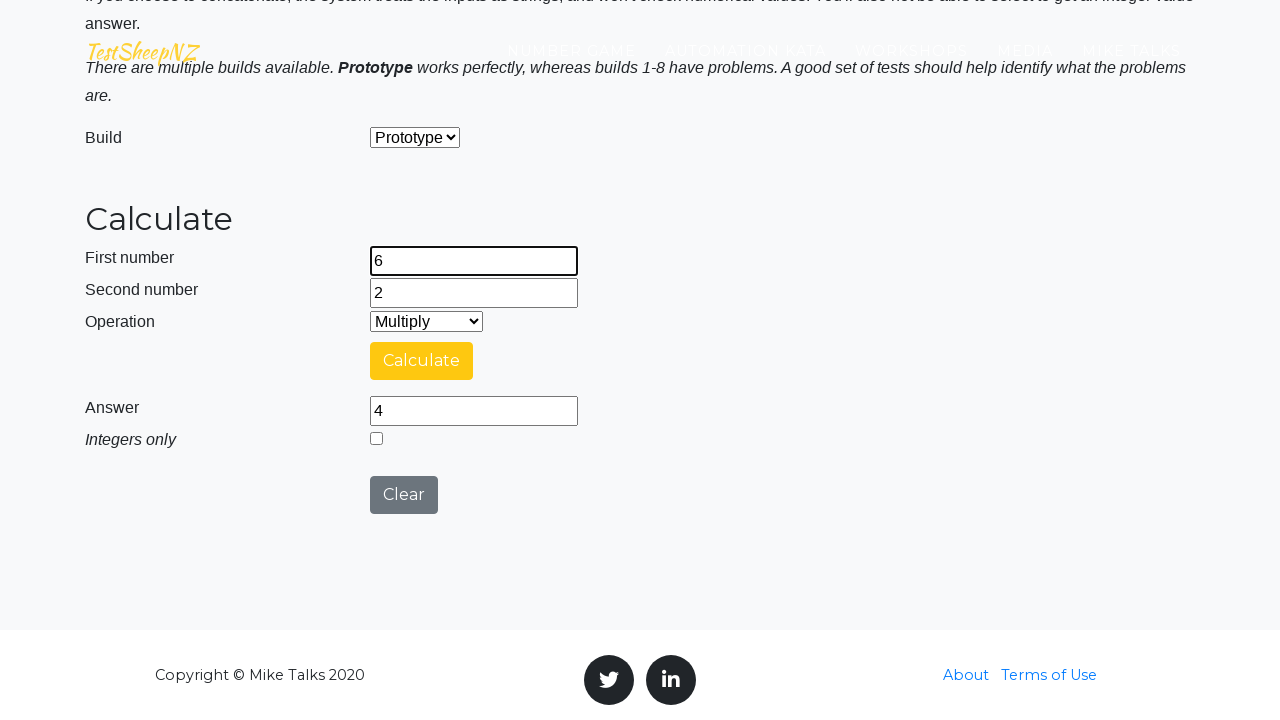

Cleared second number field on #number2Field
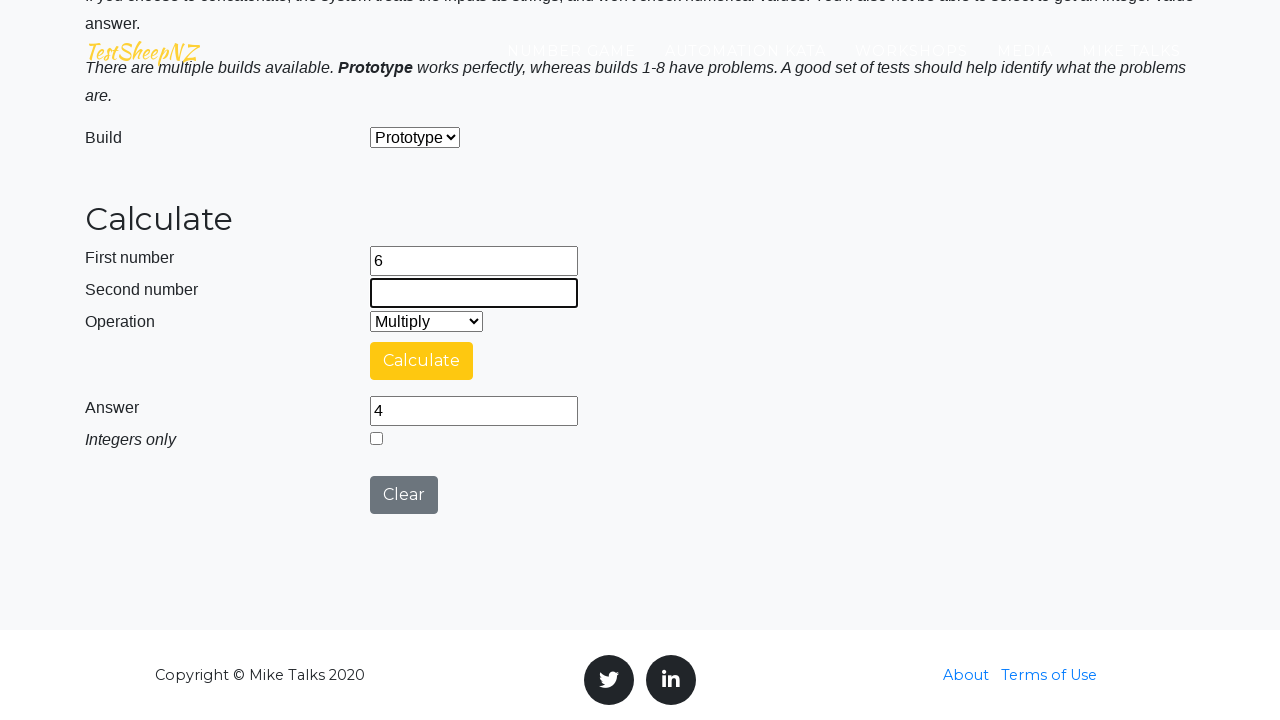

Filled second number field with 10 on #number2Field
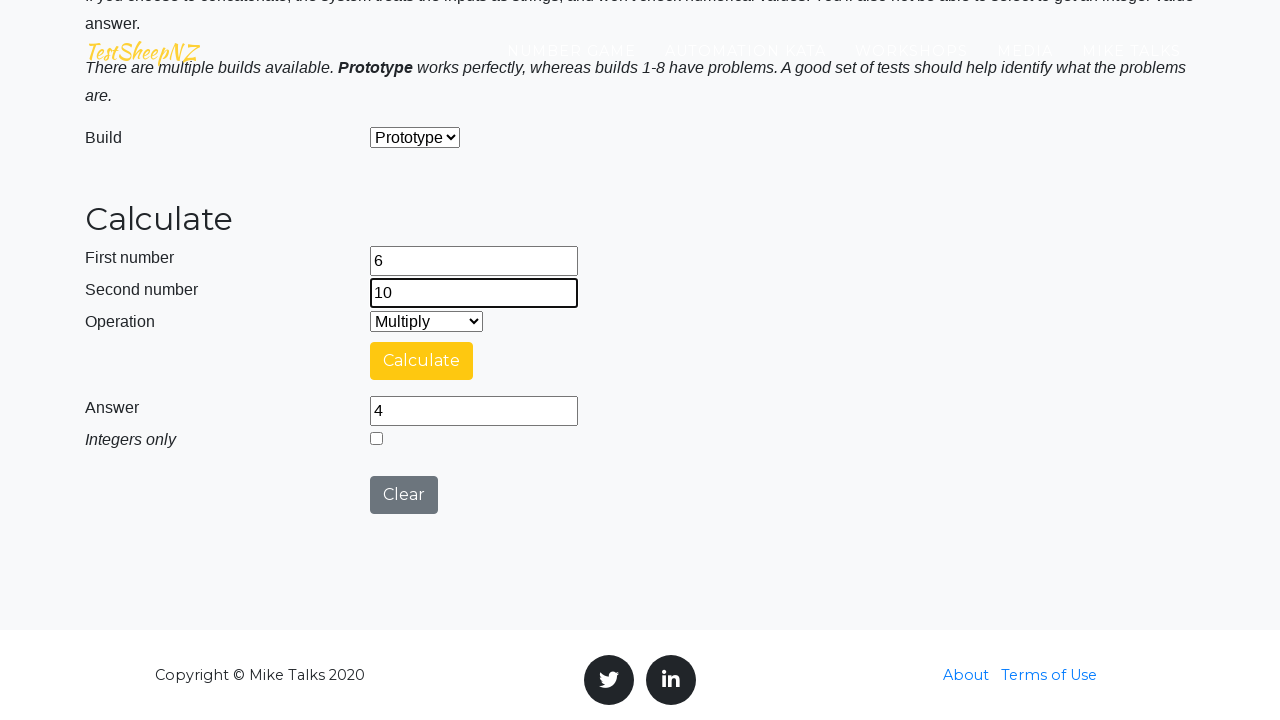

Selected 'Multiply' operation from dropdown on #selectOperationDropdown
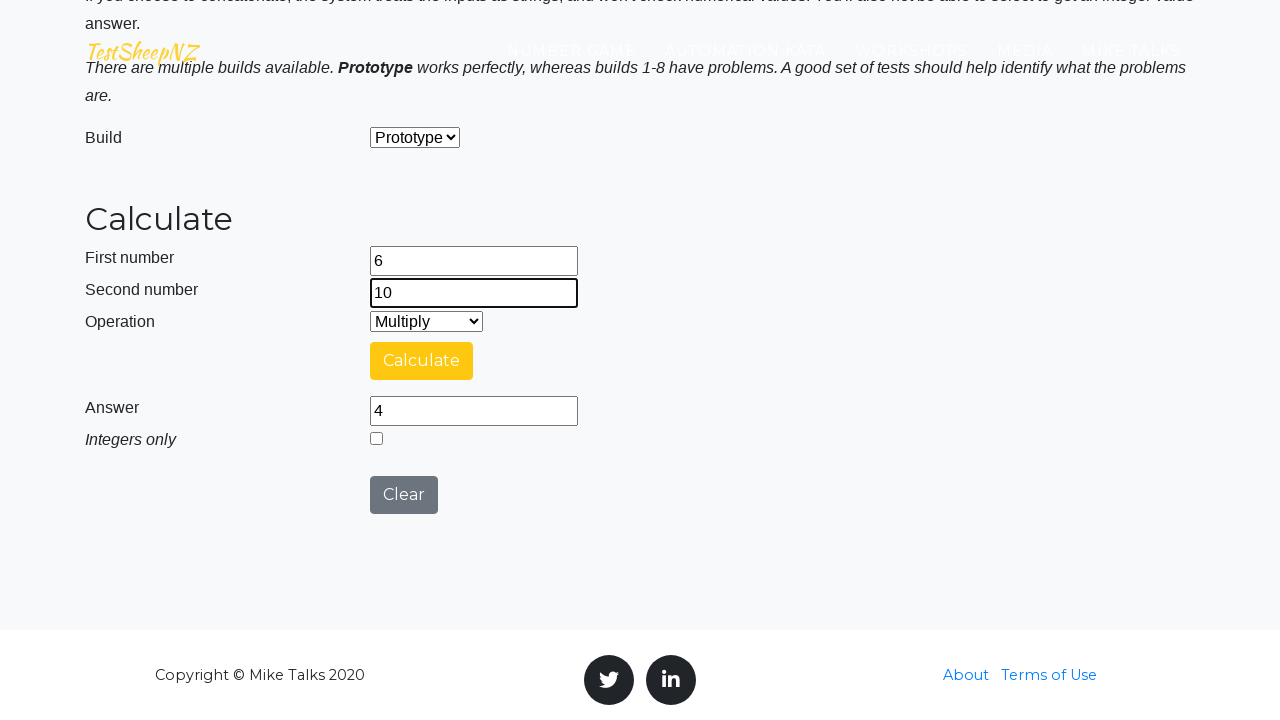

Clicked calculate button at (422, 361) on #calculateButton
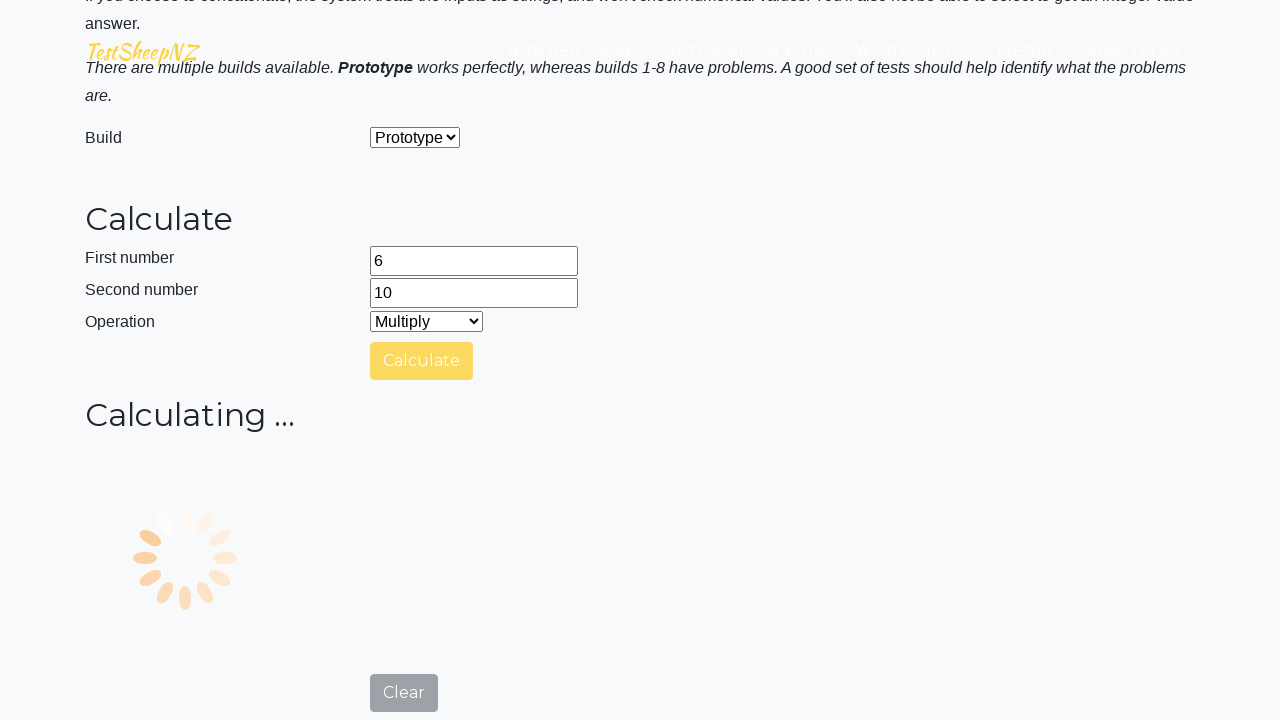

Answer field appeared
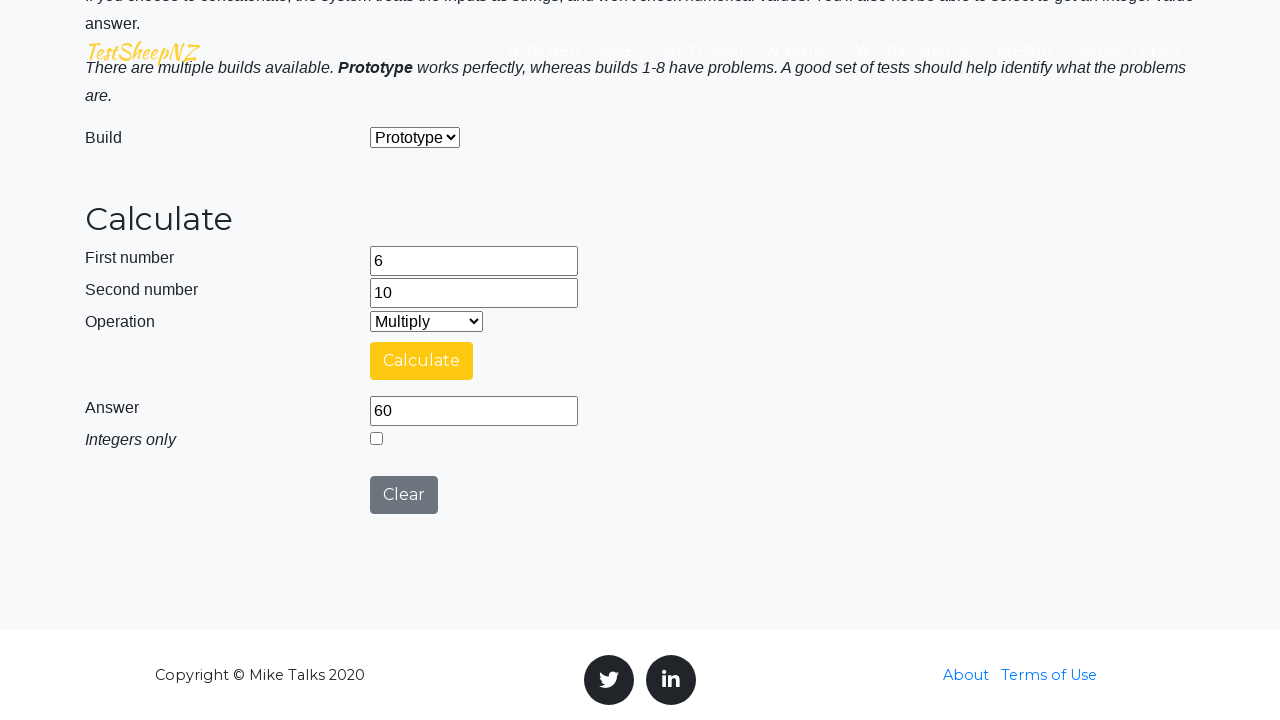

Retrieved answer: 60
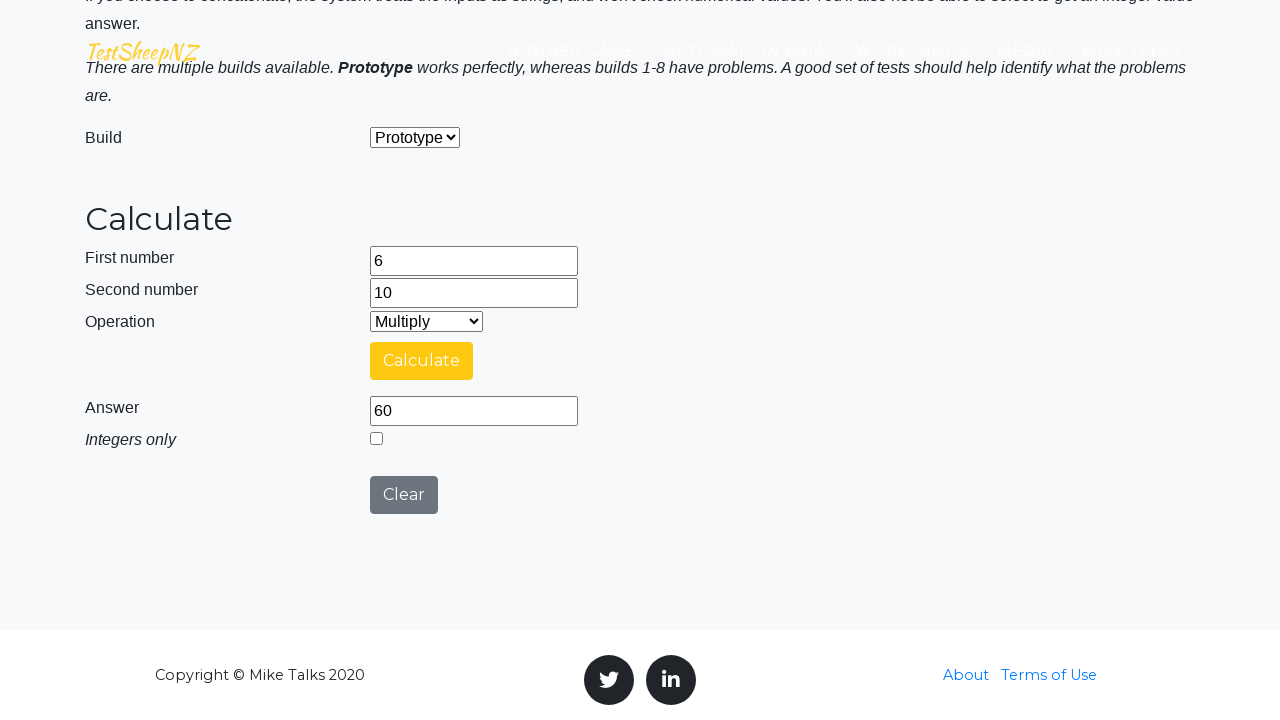

Verified multiplication: 6 * 10 = 60 ✓
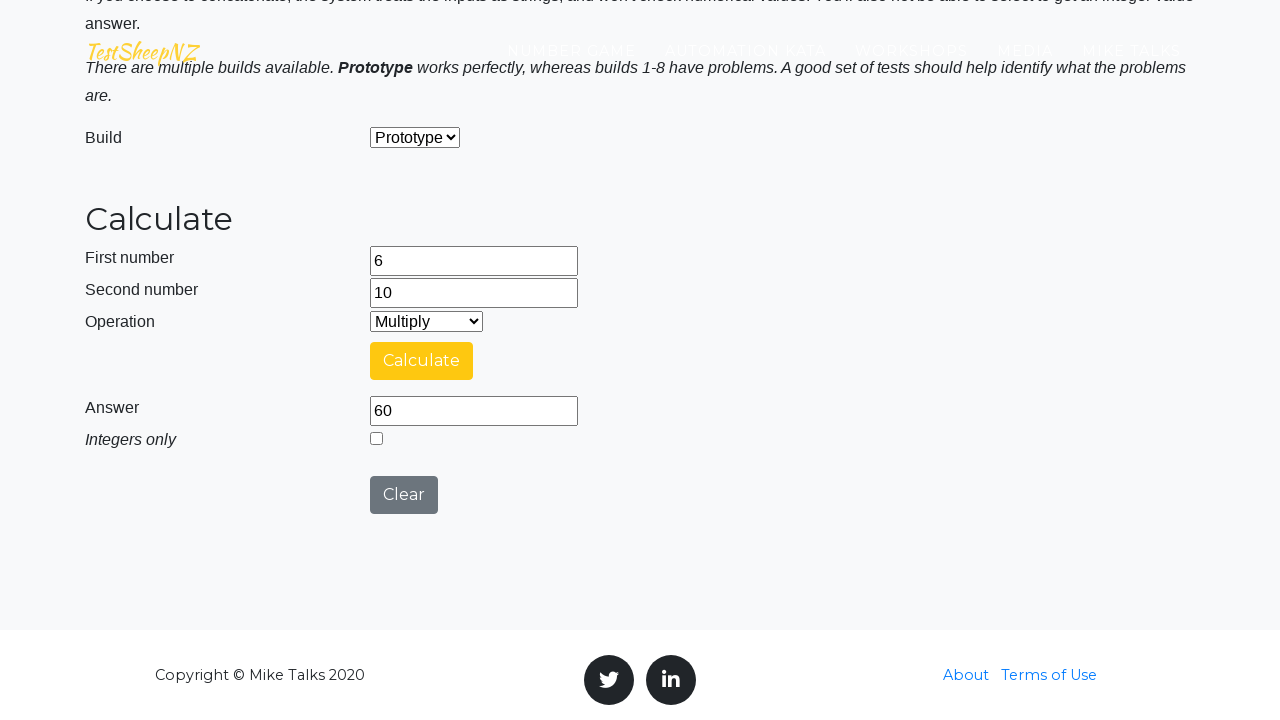

Cleared first number field on #number1Field
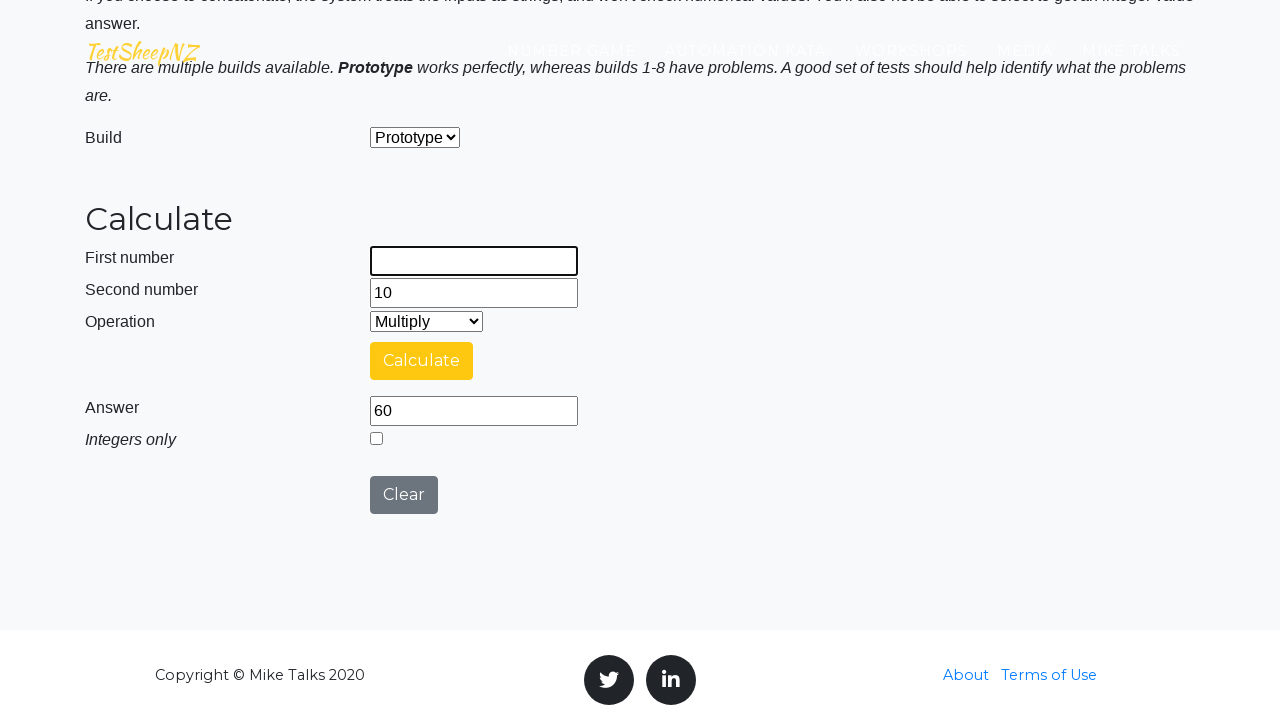

Filled first number field with 5 on #number1Field
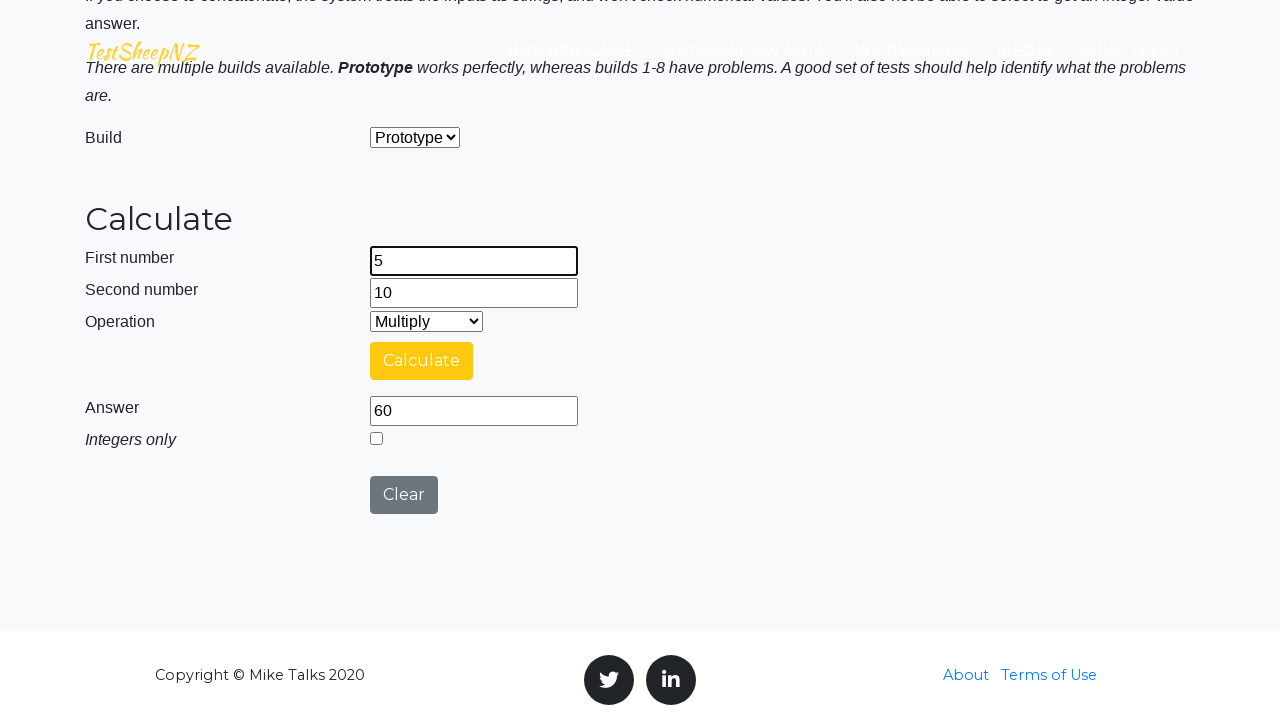

Cleared second number field on #number2Field
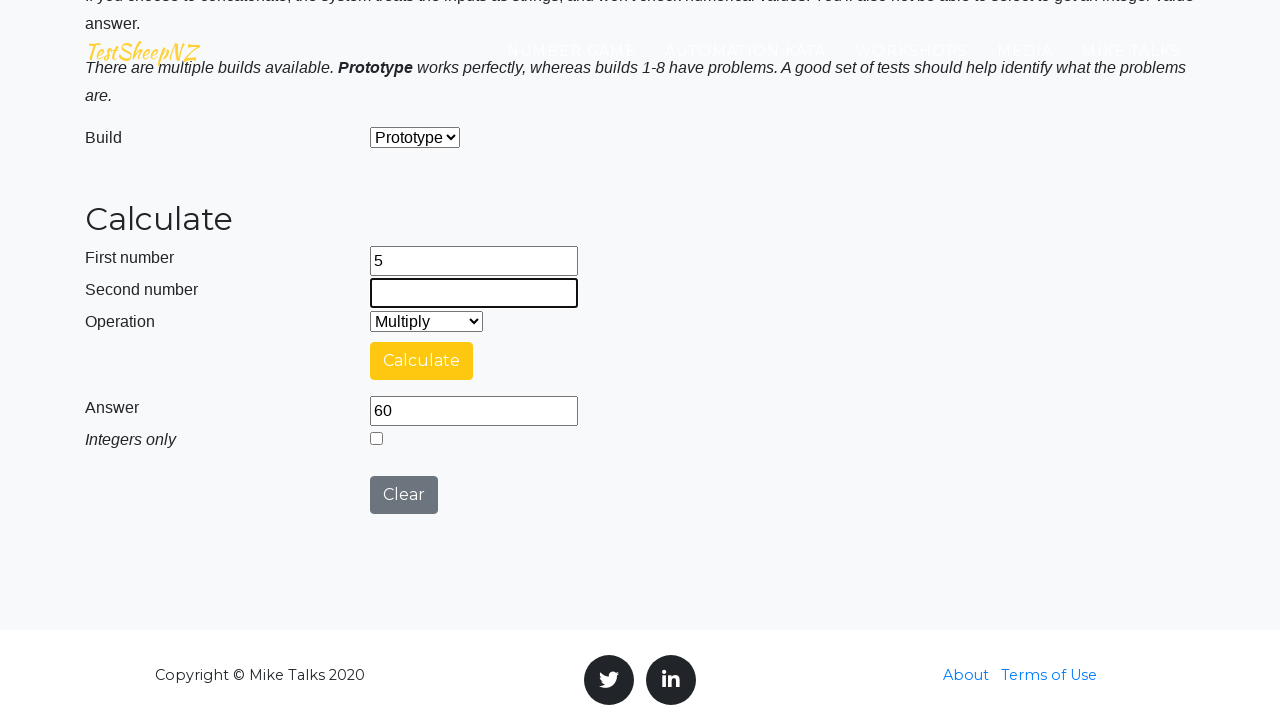

Filled second number field with 8 on #number2Field
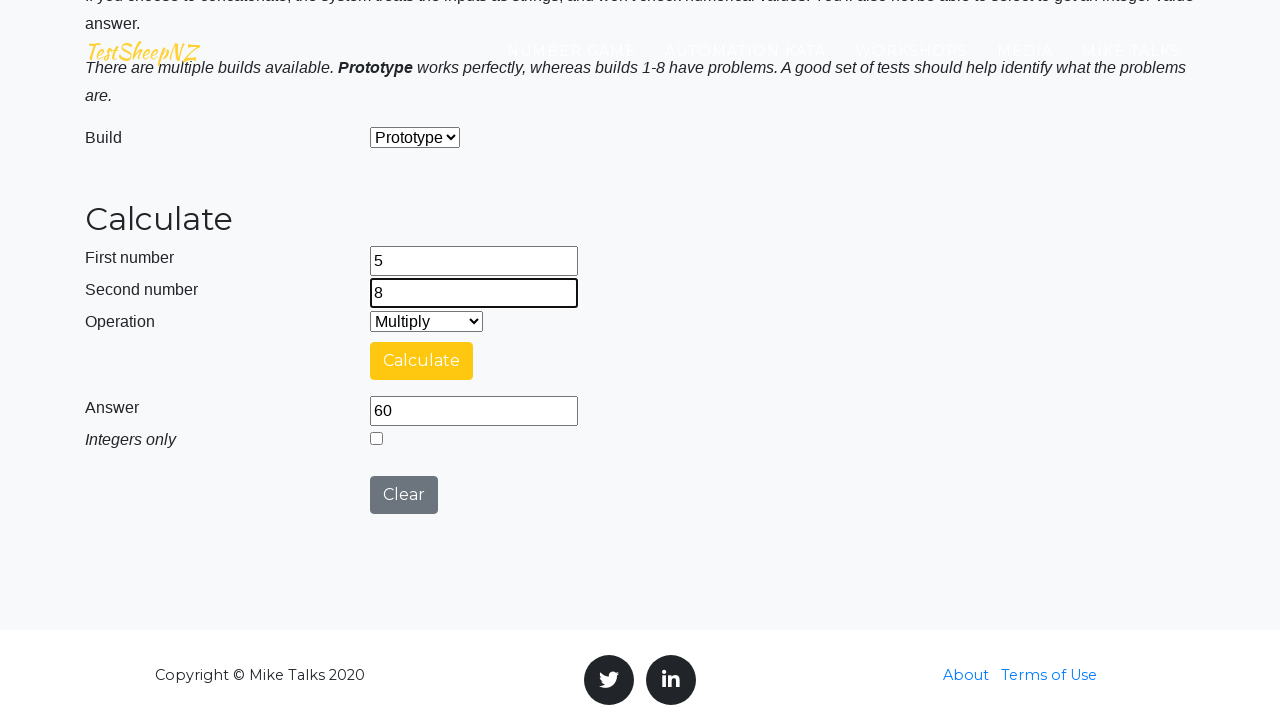

Selected 'Multiply' operation from dropdown on #selectOperationDropdown
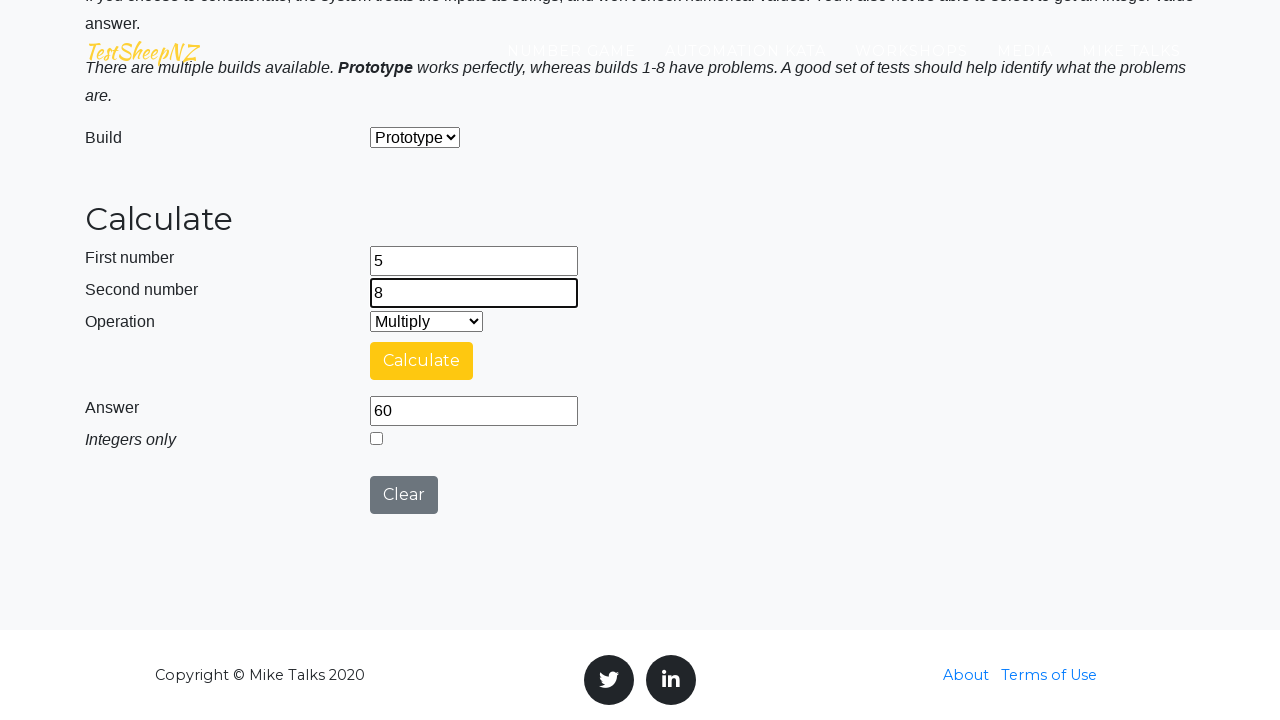

Clicked calculate button at (422, 361) on #calculateButton
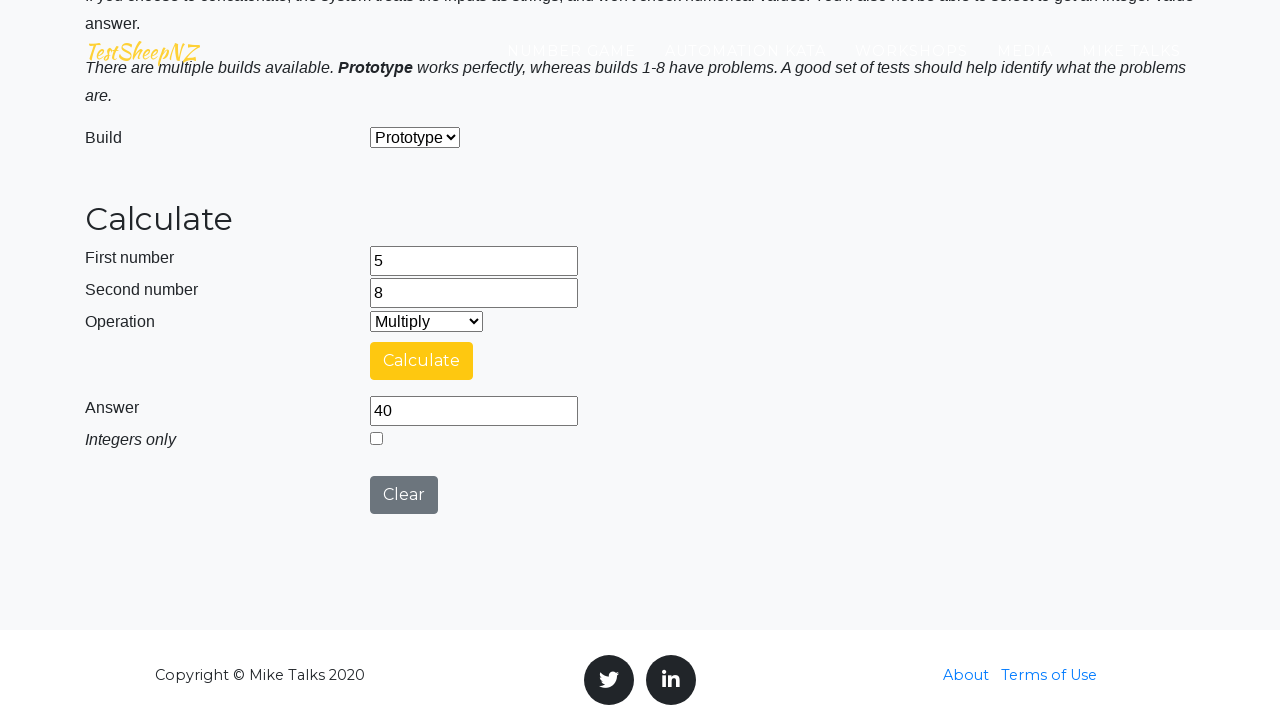

Answer field appeared
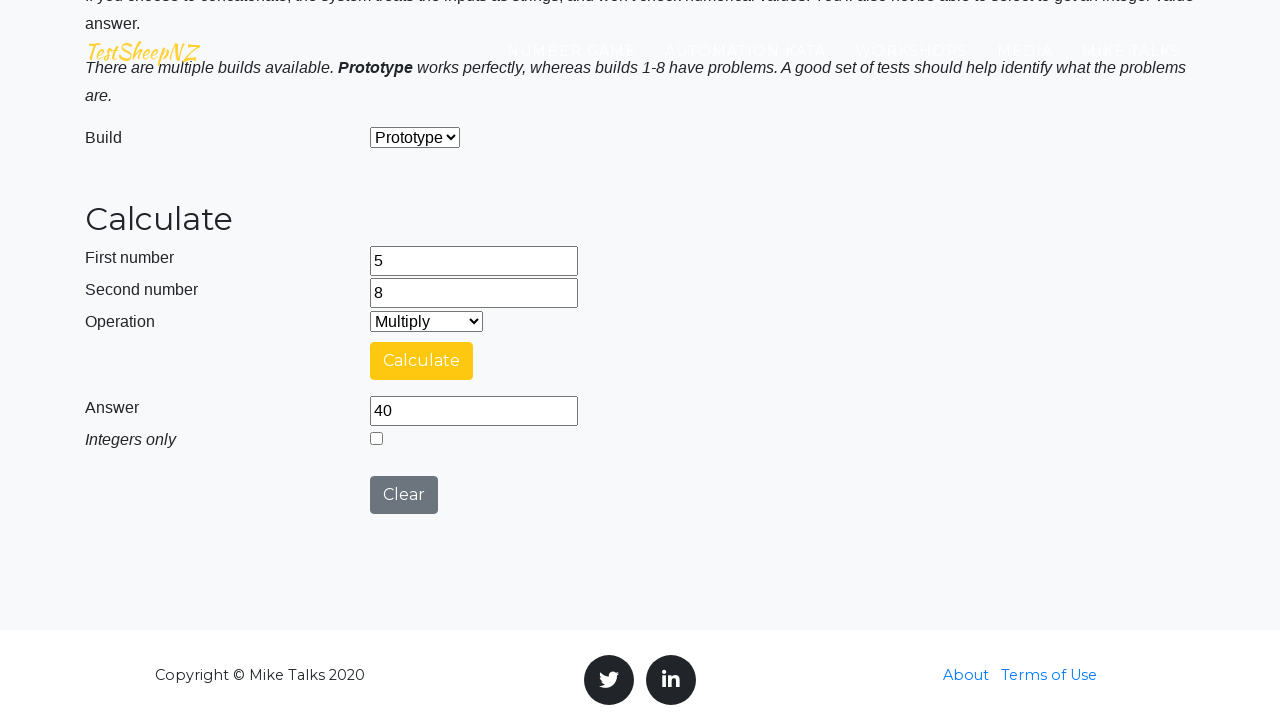

Retrieved answer: 40
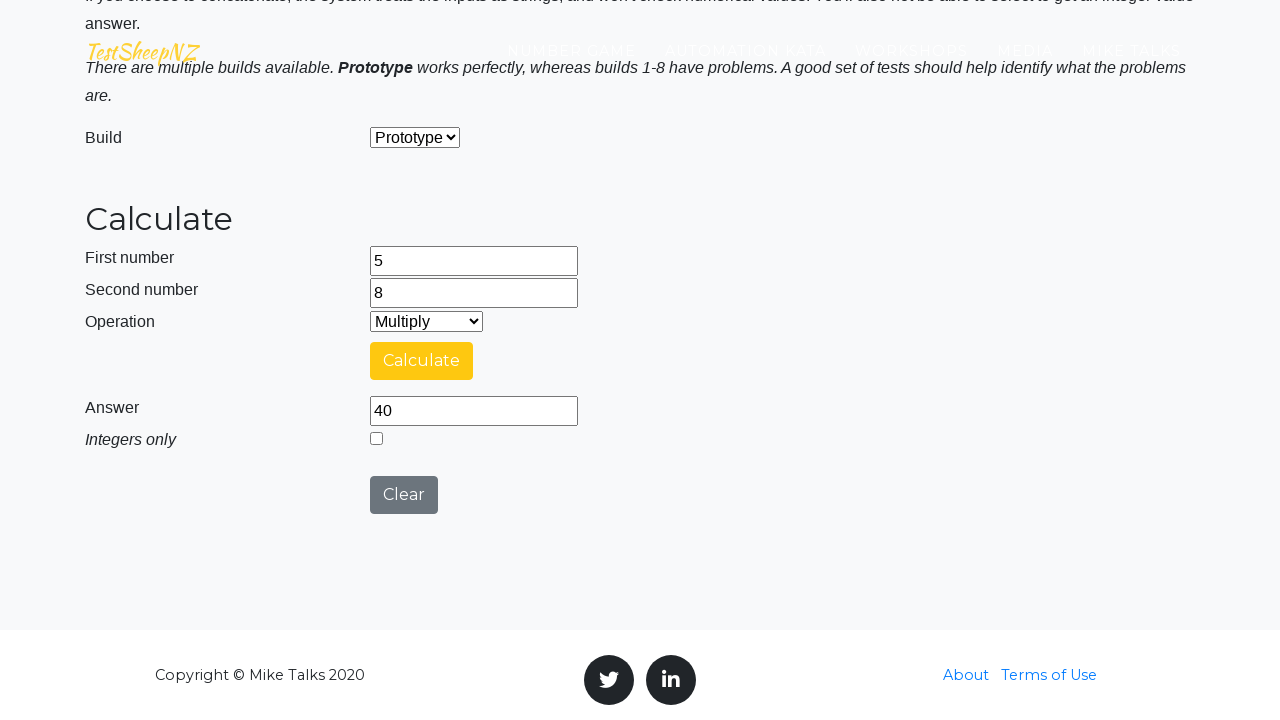

Verified multiplication: 5 * 8 = 40 ✓
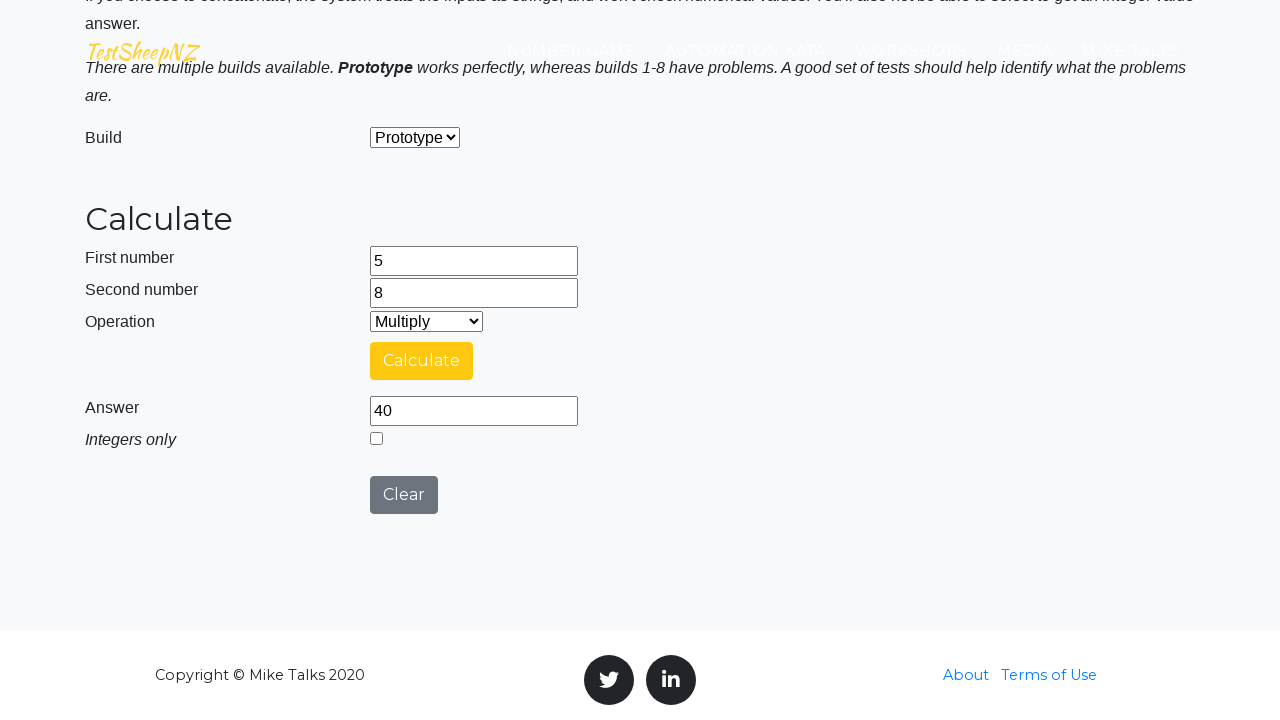

Cleared first number field on #number1Field
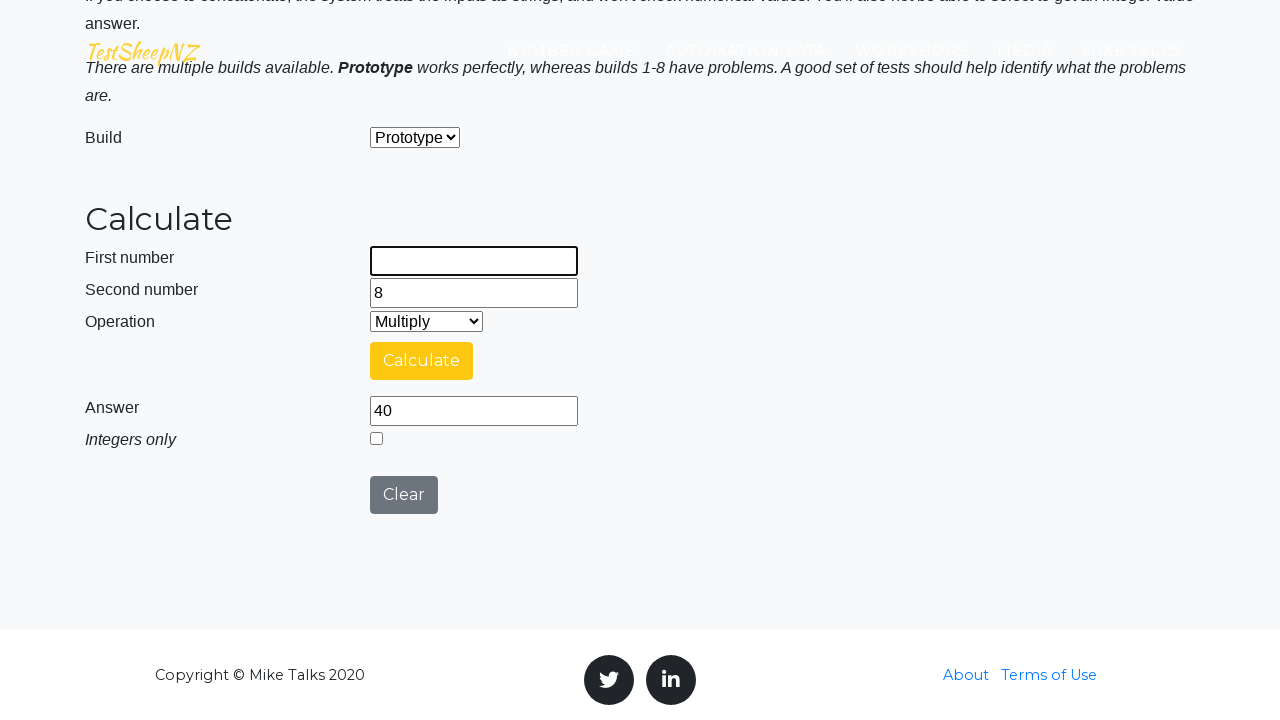

Filled first number field with 4 on #number1Field
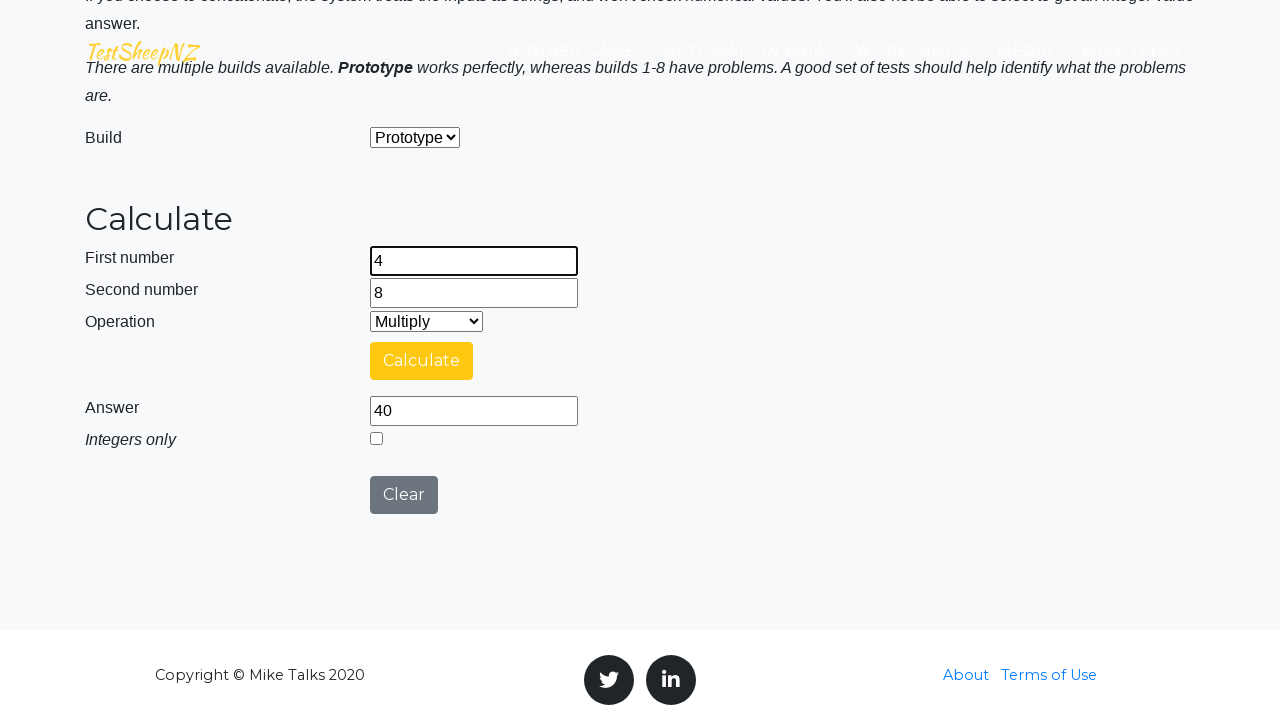

Cleared second number field on #number2Field
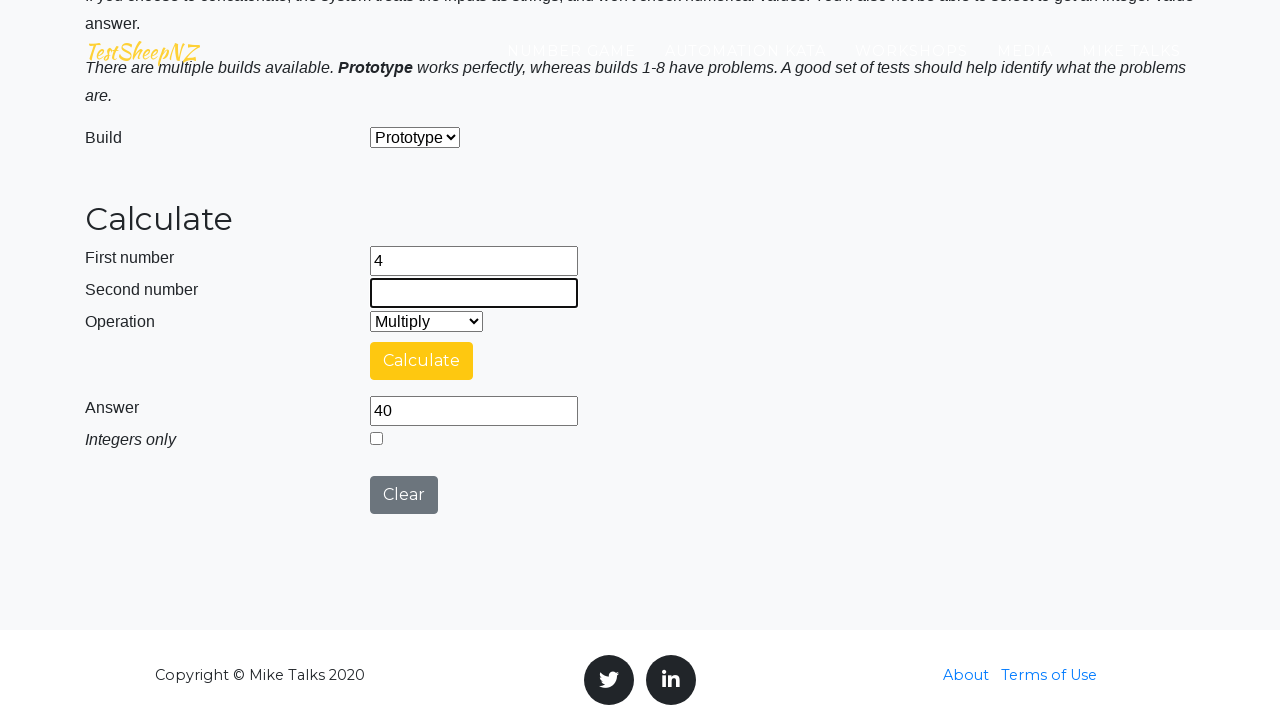

Filled second number field with 6 on #number2Field
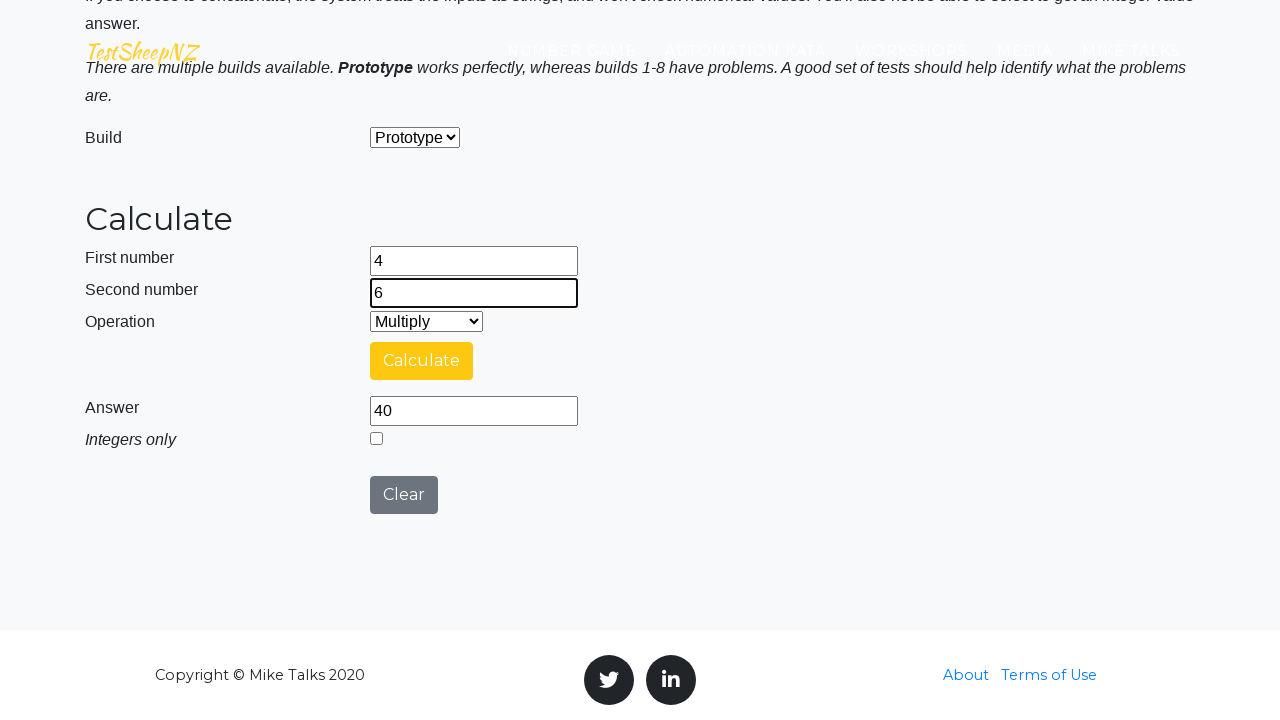

Selected 'Multiply' operation from dropdown on #selectOperationDropdown
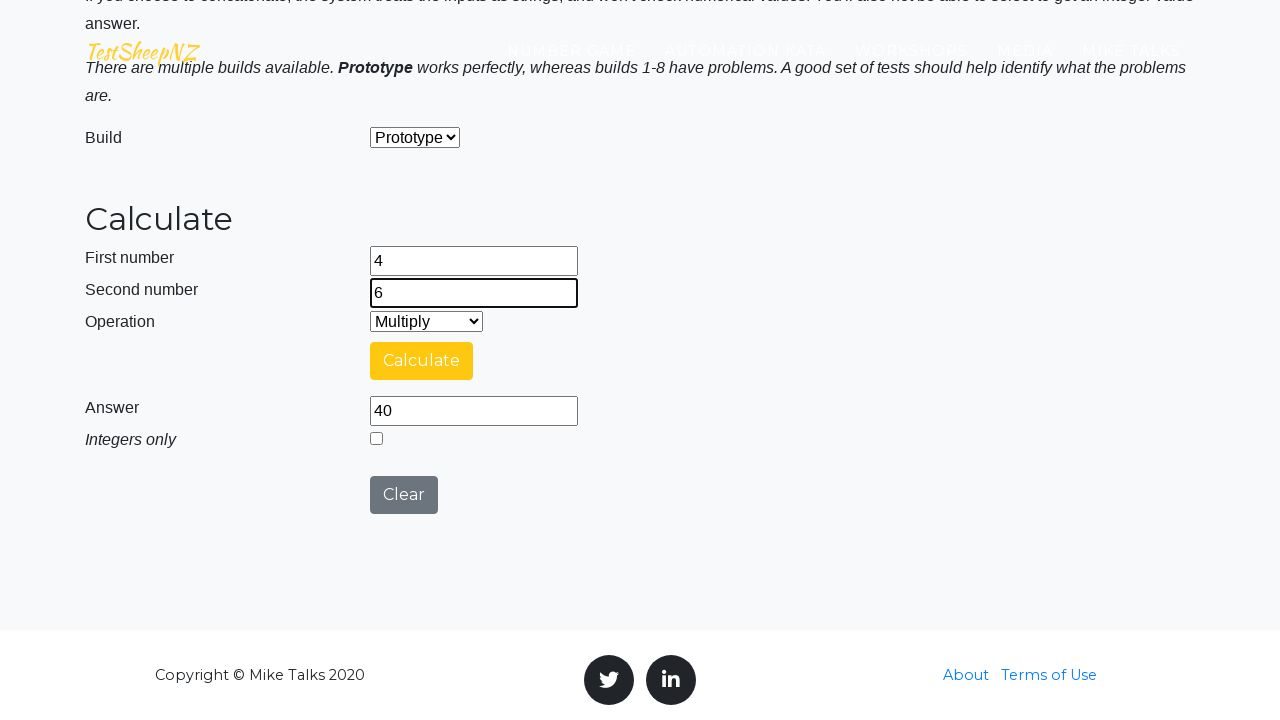

Clicked calculate button at (422, 361) on #calculateButton
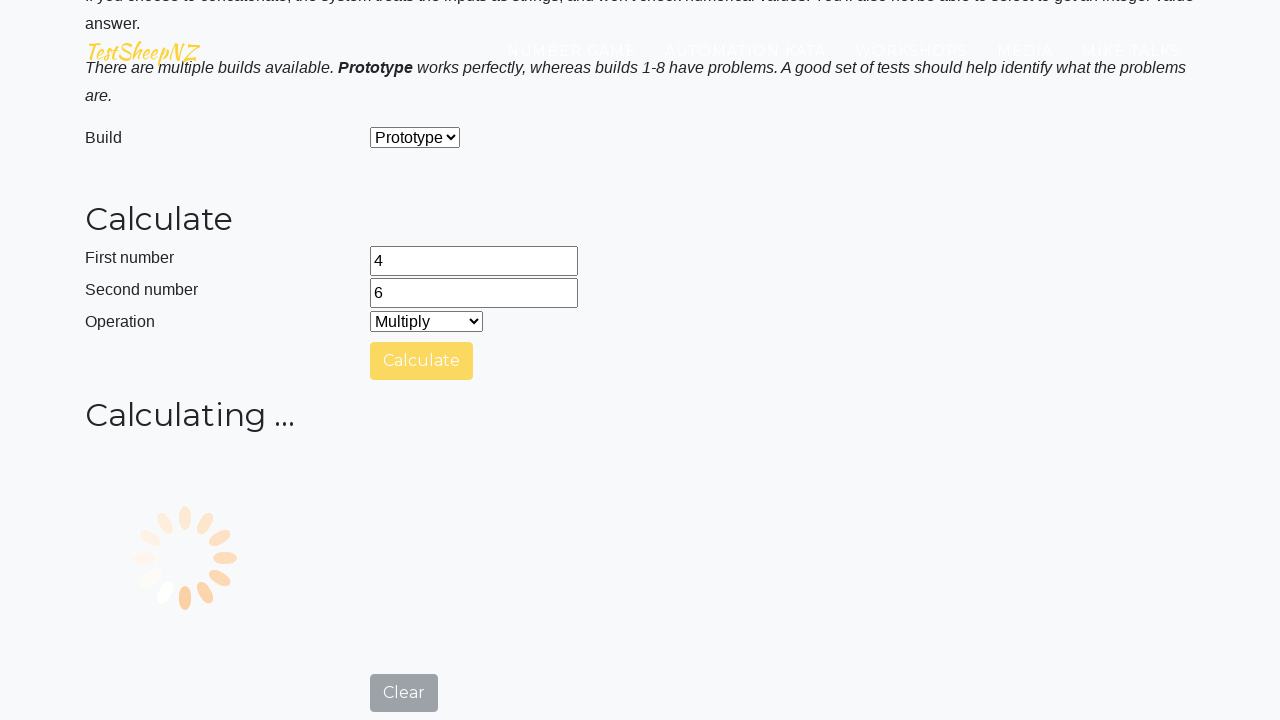

Answer field appeared
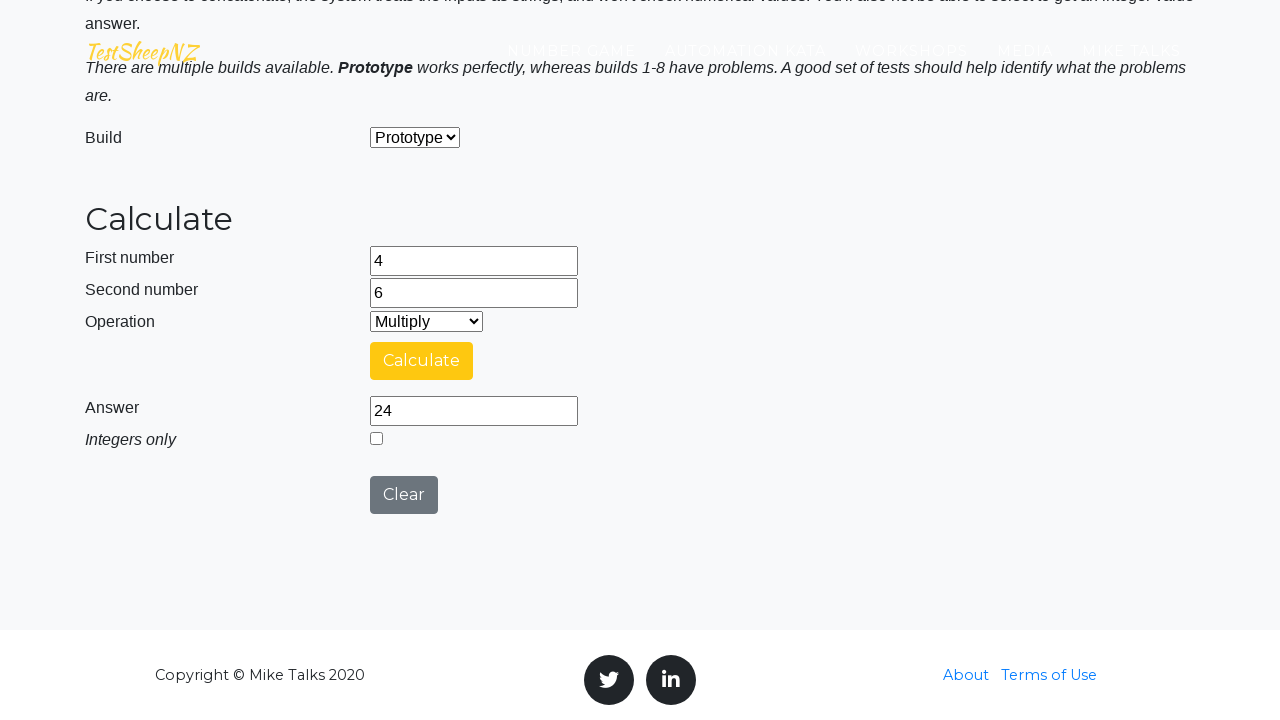

Retrieved answer: 24
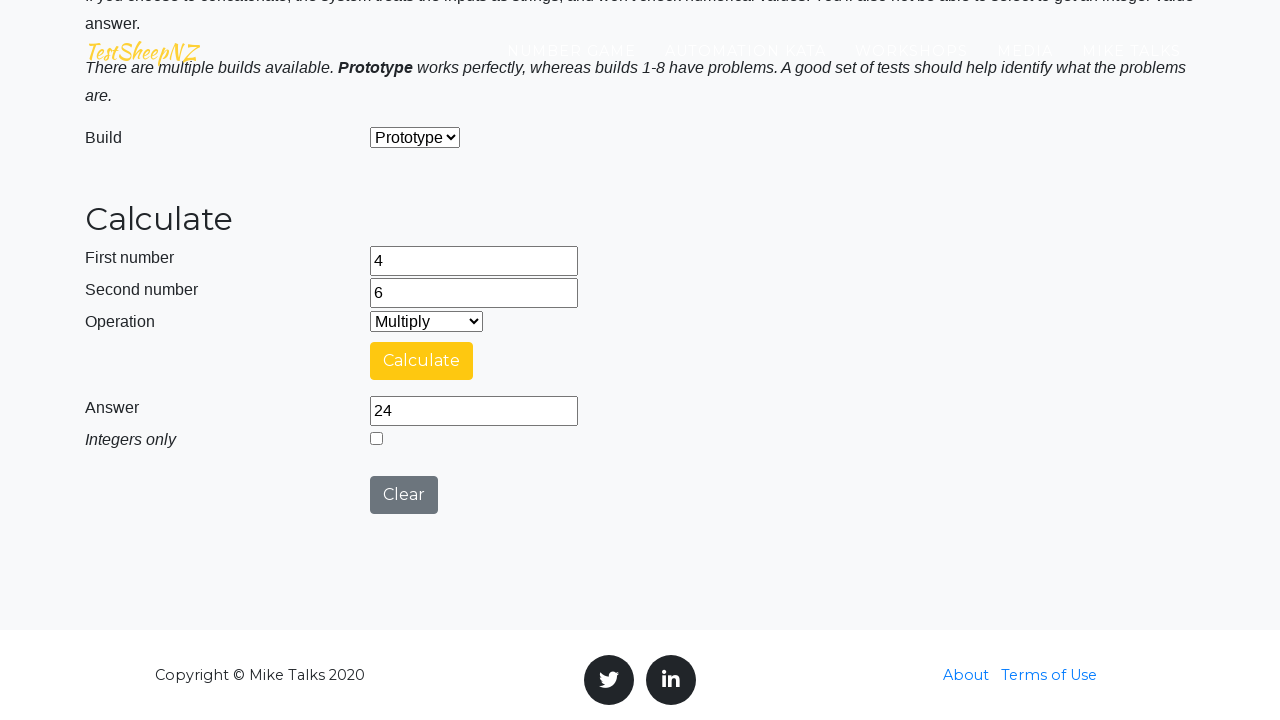

Verified multiplication: 4 * 6 = 24 ✓
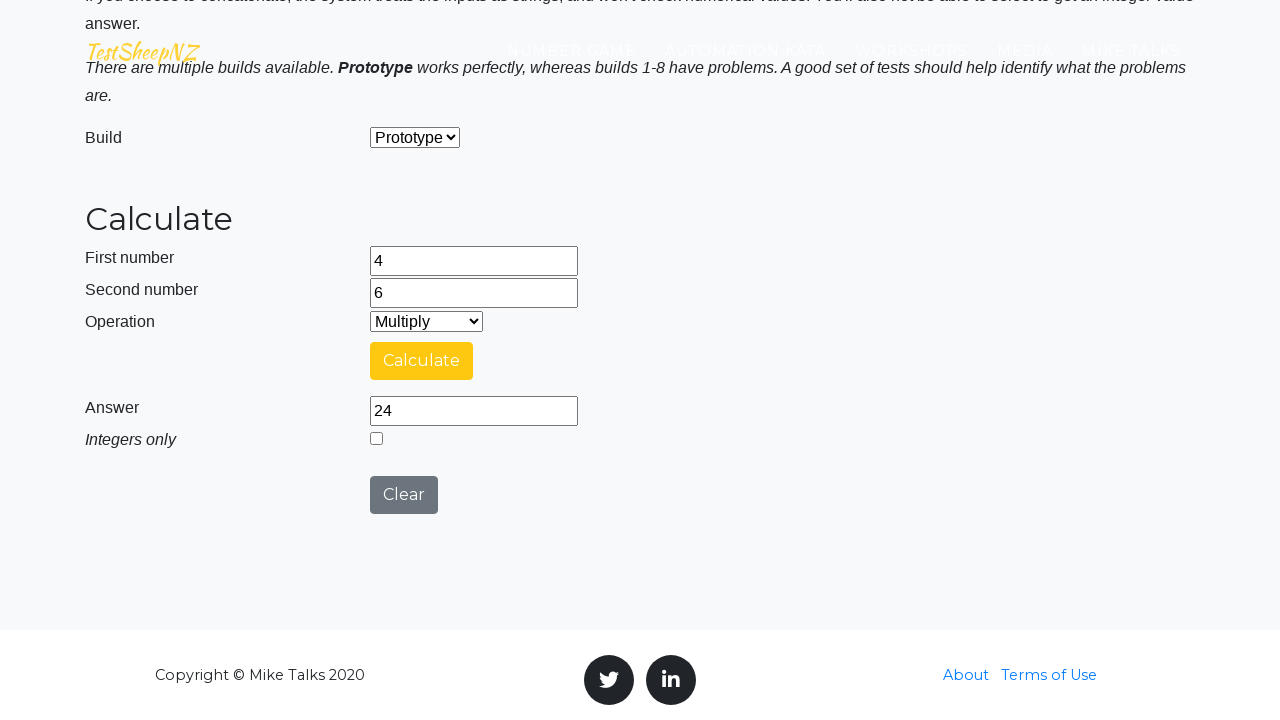

Cleared first number field on #number1Field
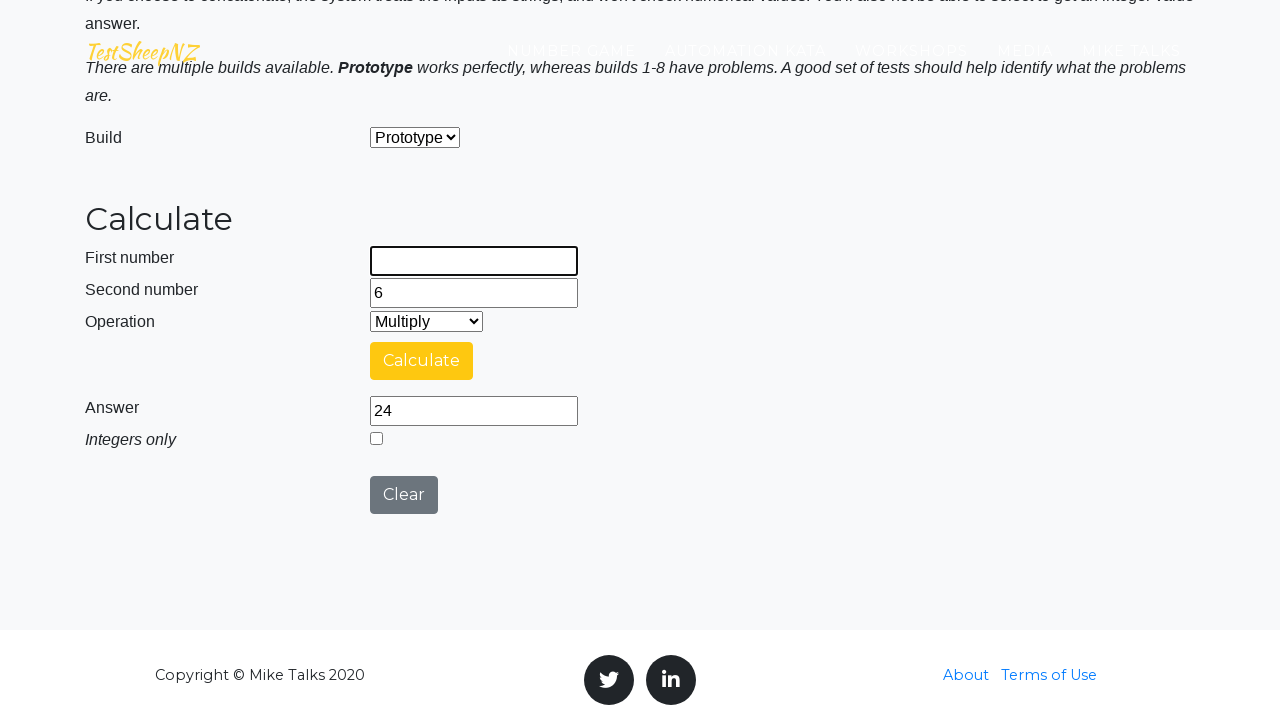

Filled first number field with 10 on #number1Field
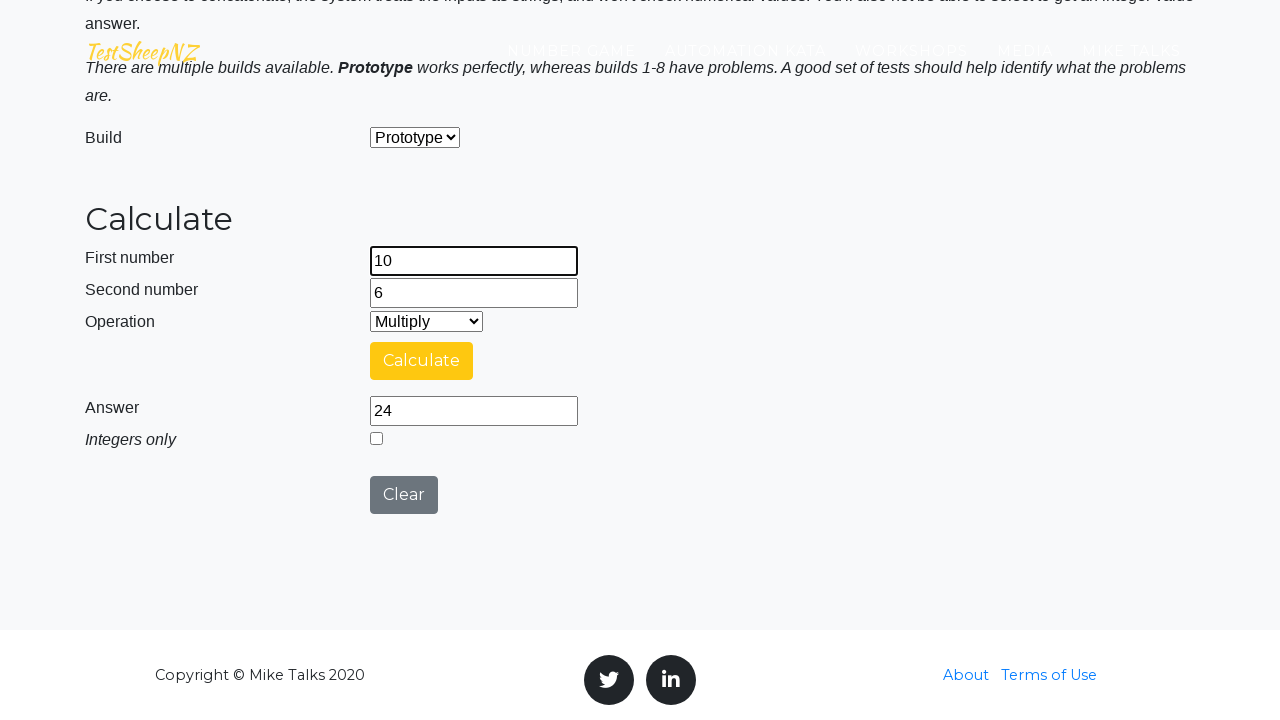

Cleared second number field on #number2Field
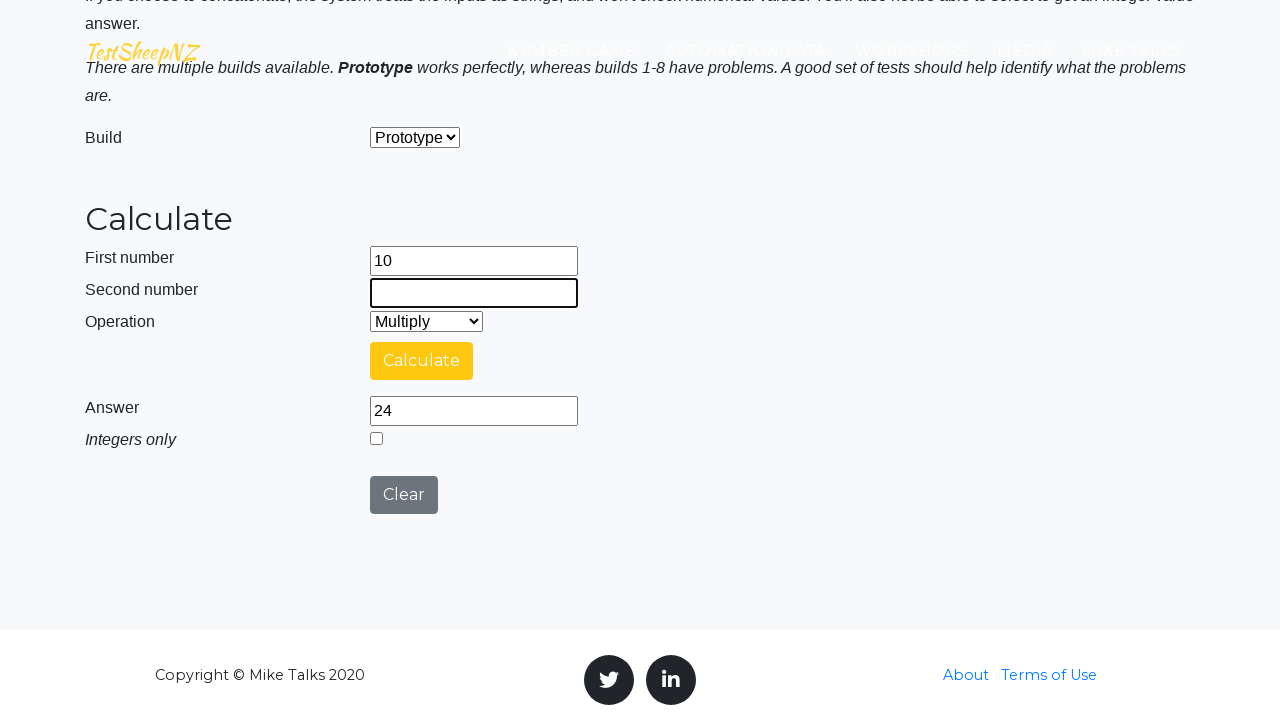

Filled second number field with 4 on #number2Field
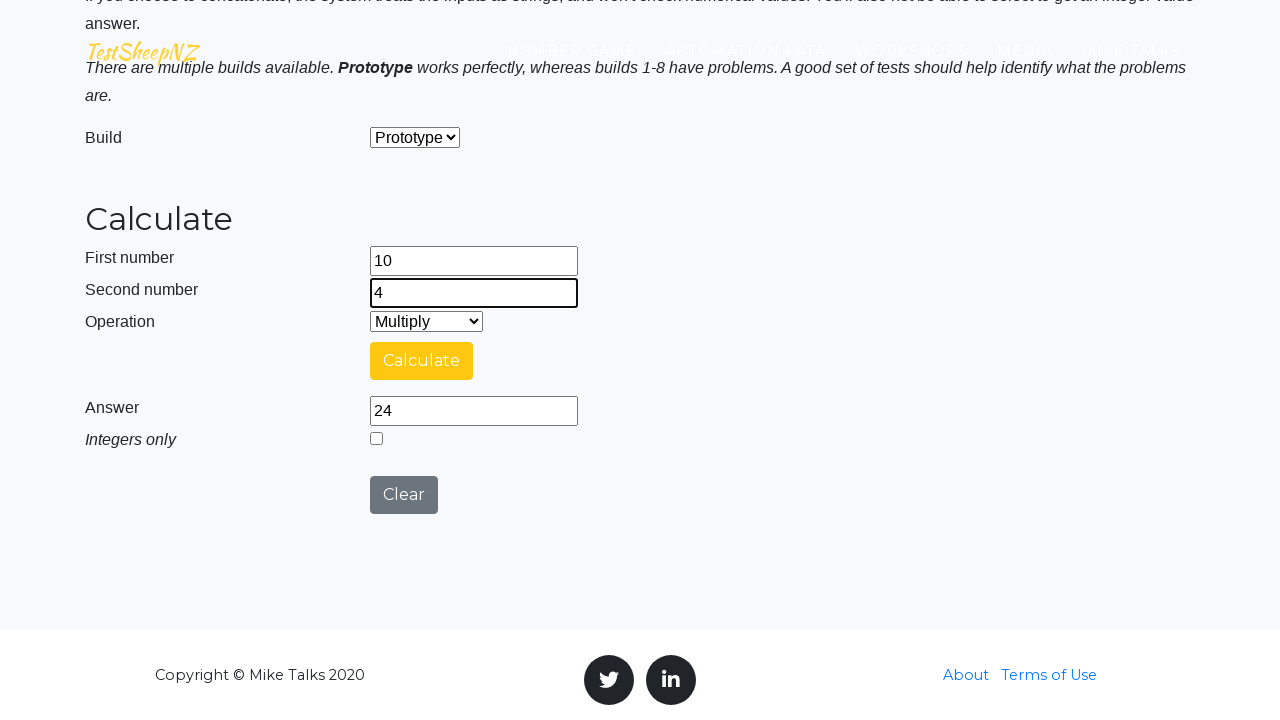

Selected 'Multiply' operation from dropdown on #selectOperationDropdown
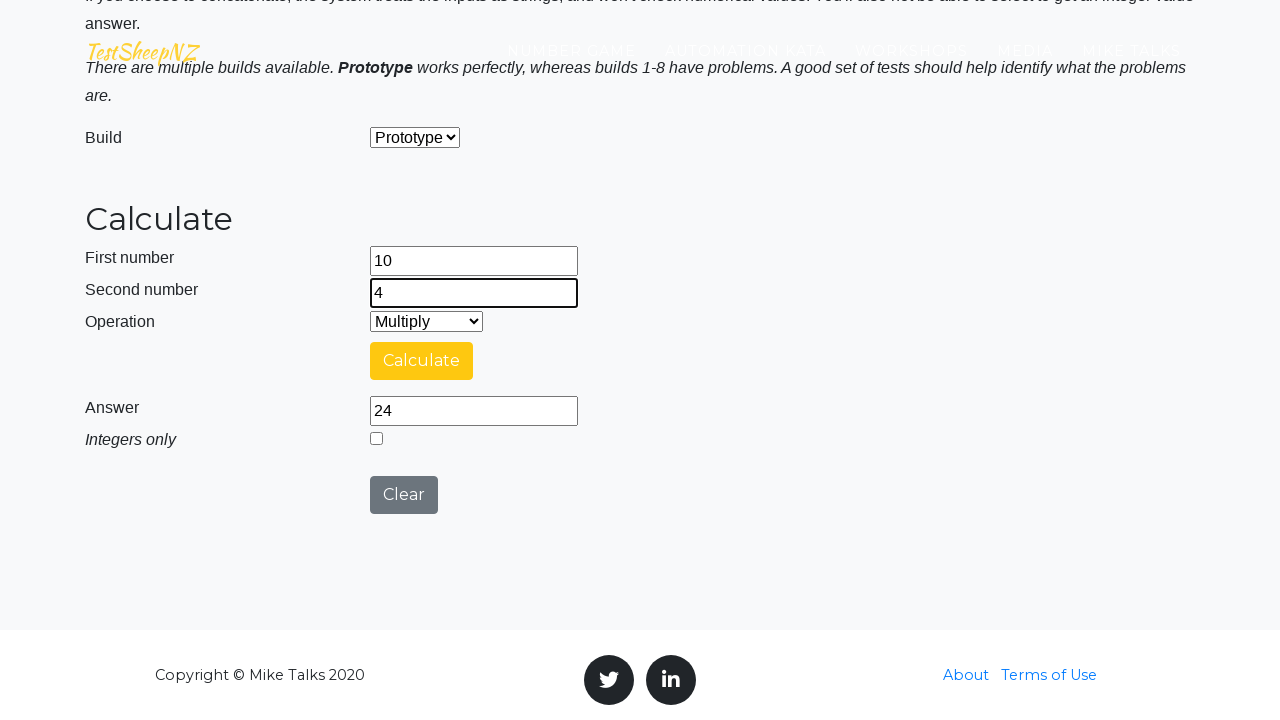

Clicked calculate button at (422, 361) on #calculateButton
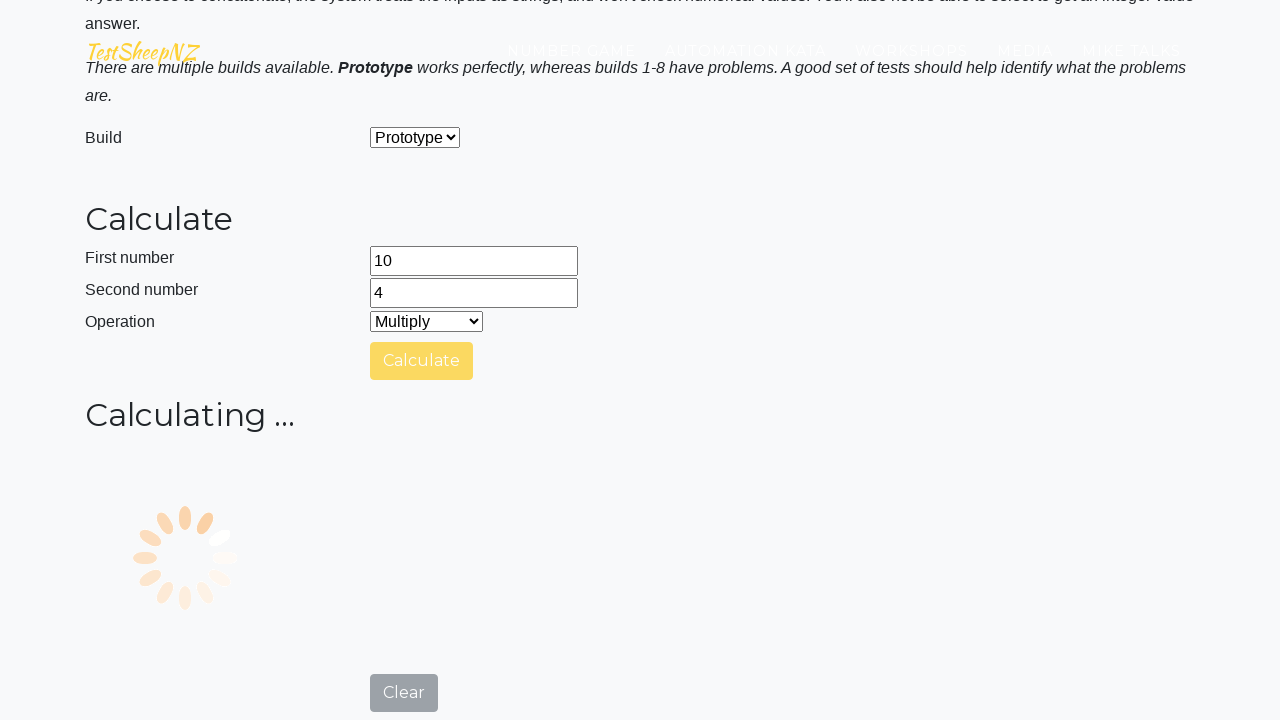

Answer field appeared
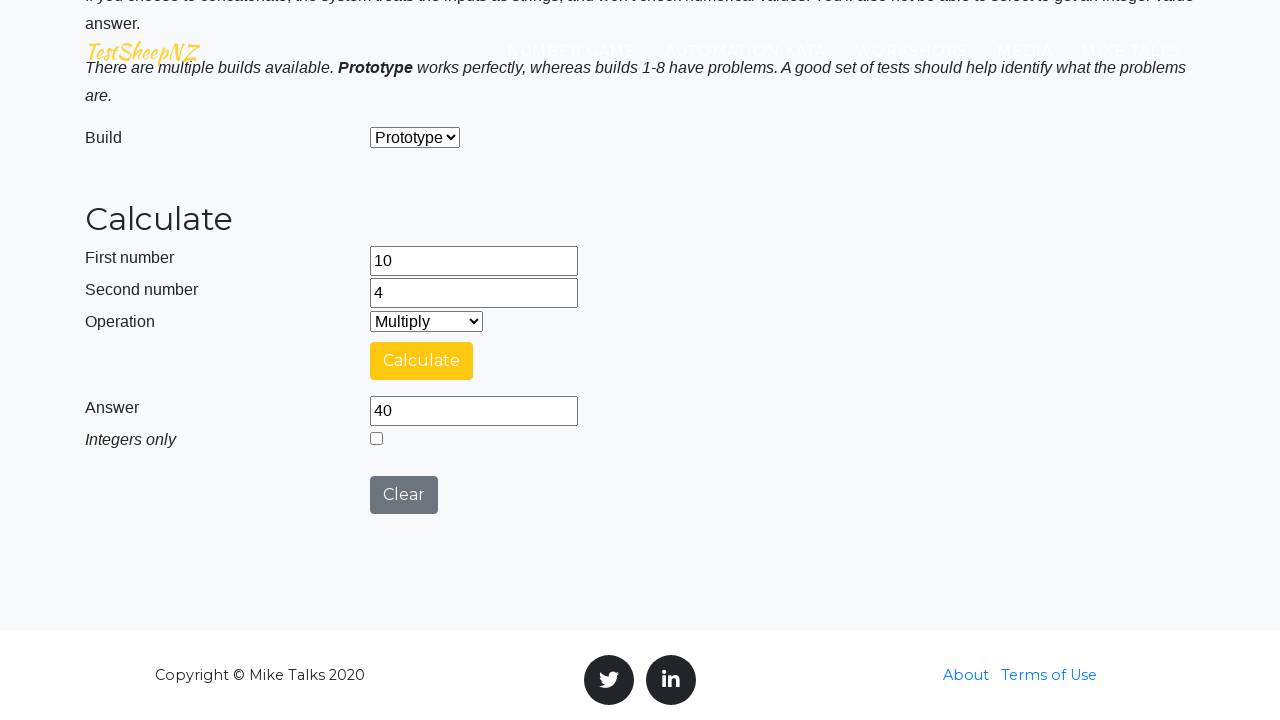

Retrieved answer: 40
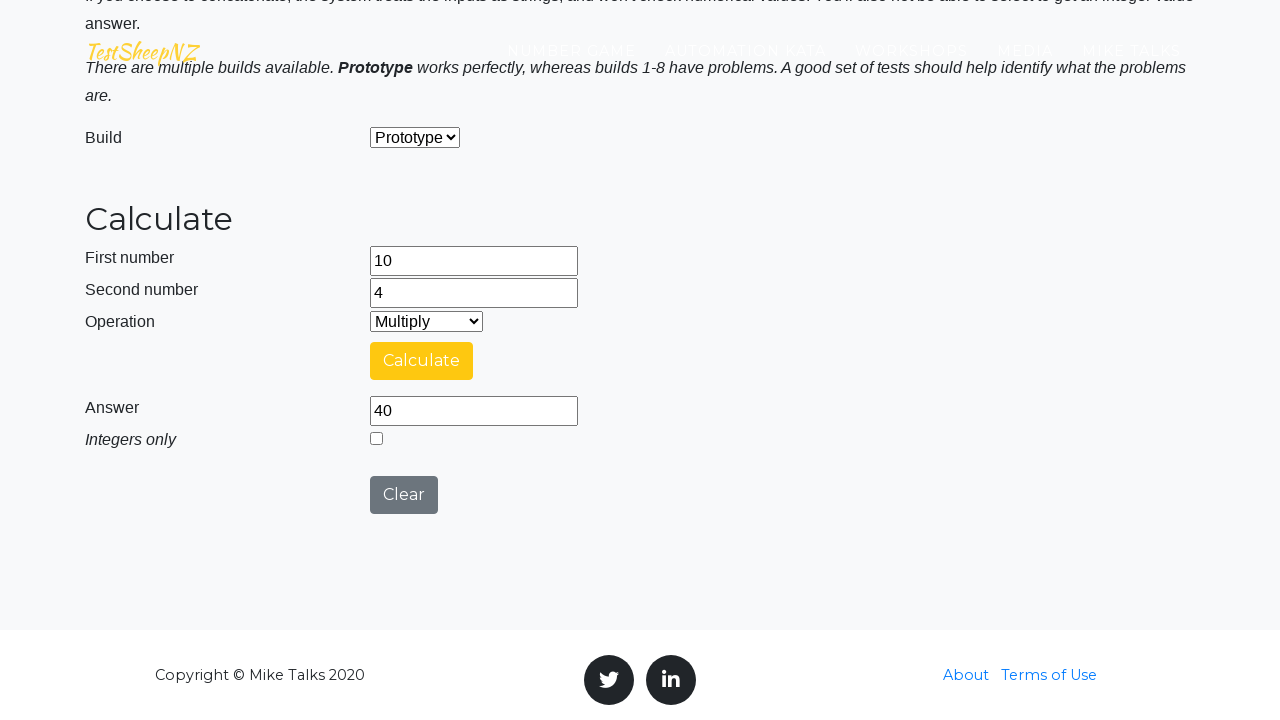

Verified multiplication: 10 * 4 = 40 ✓
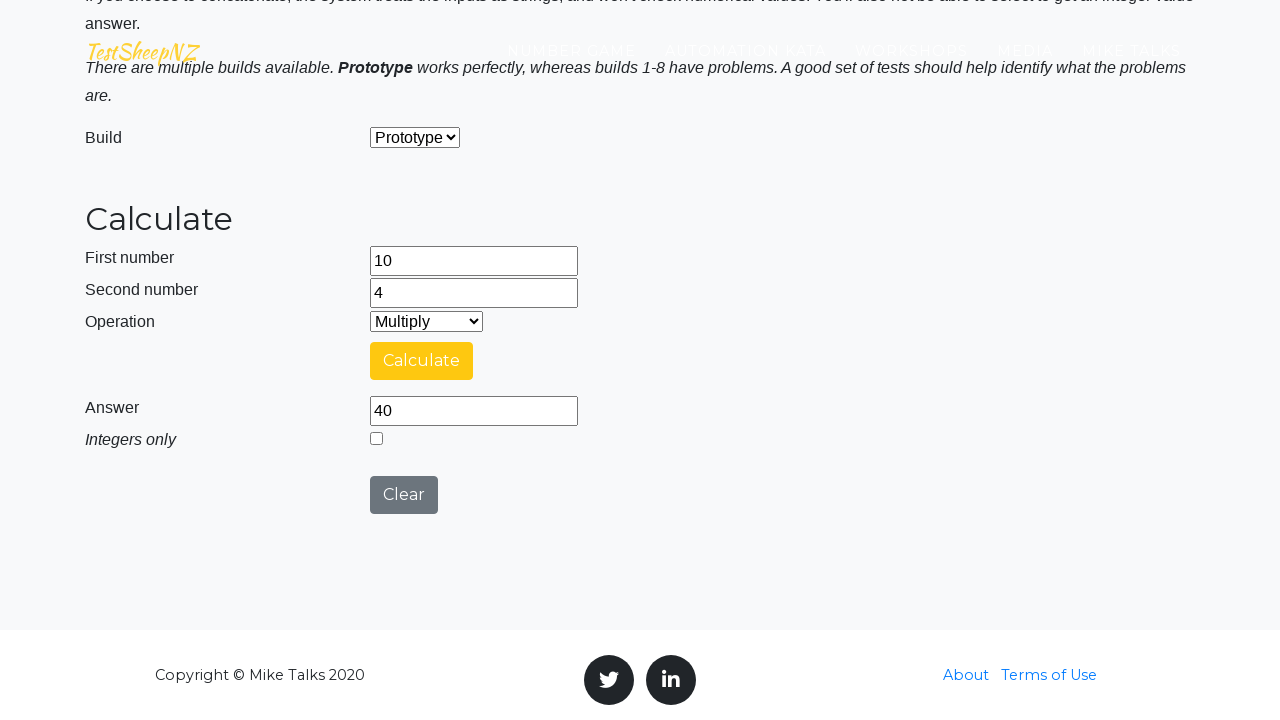

Cleared first number field on #number1Field
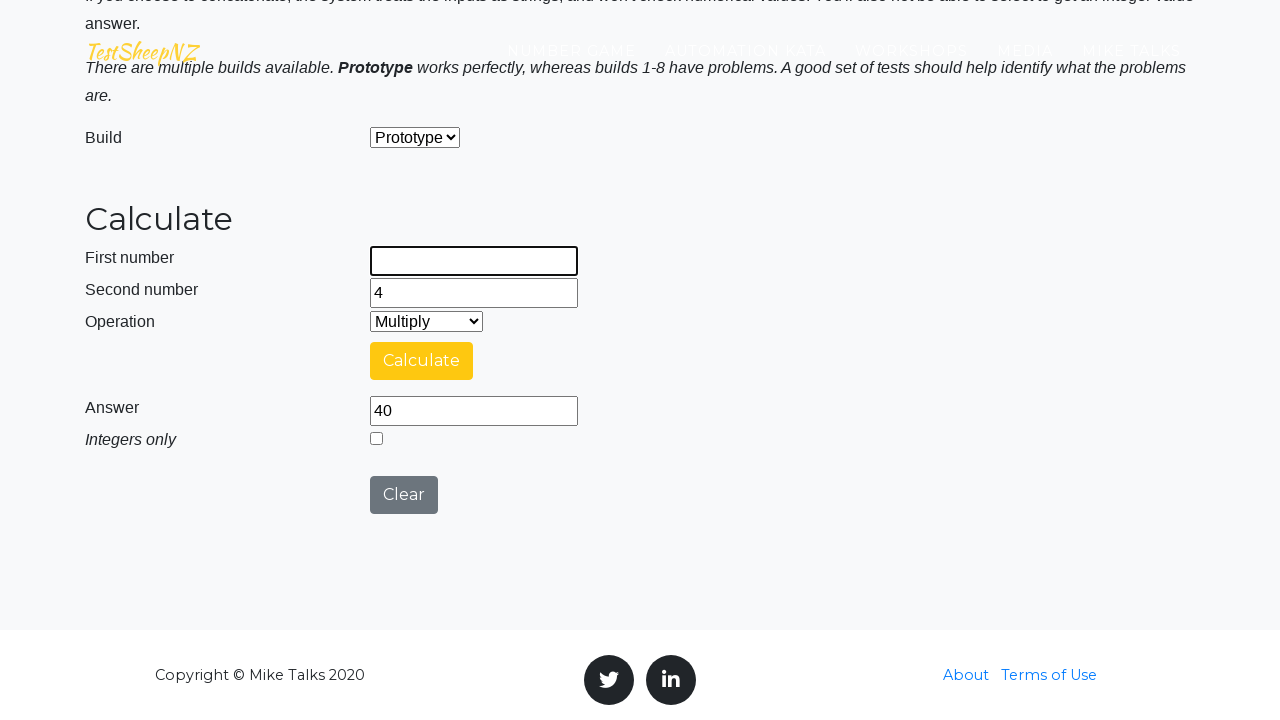

Filled first number field with 4 on #number1Field
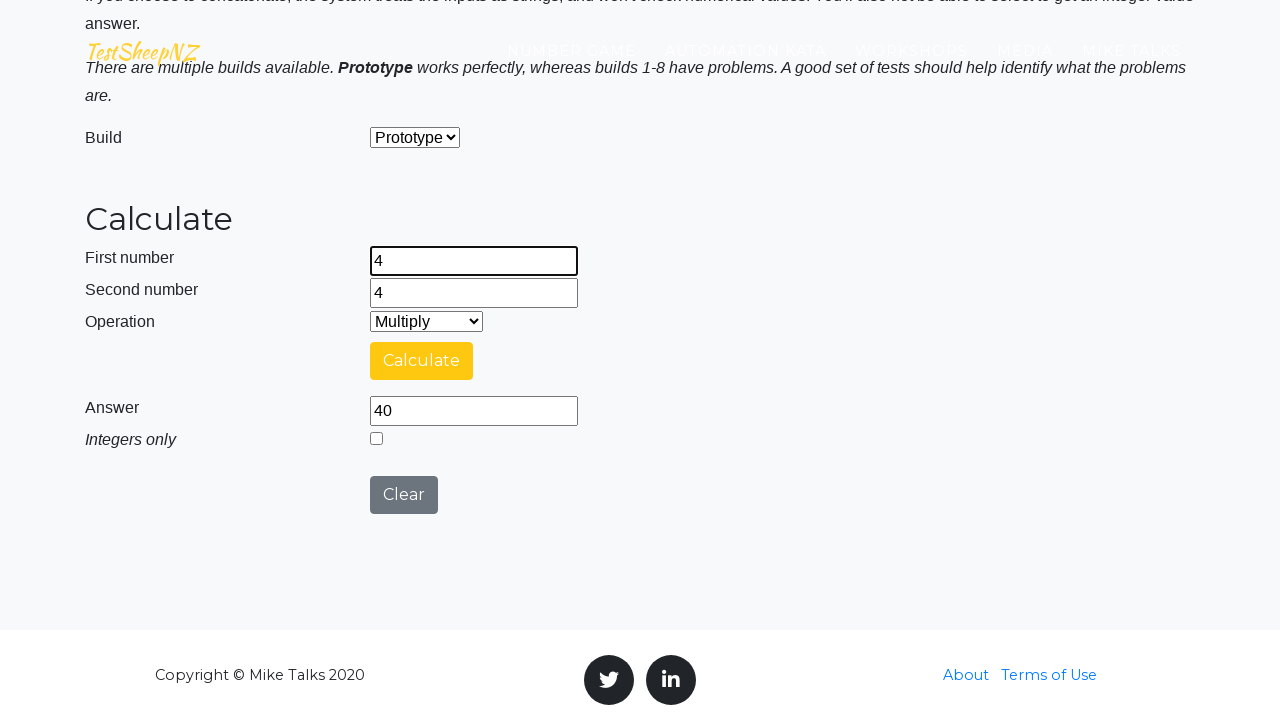

Cleared second number field on #number2Field
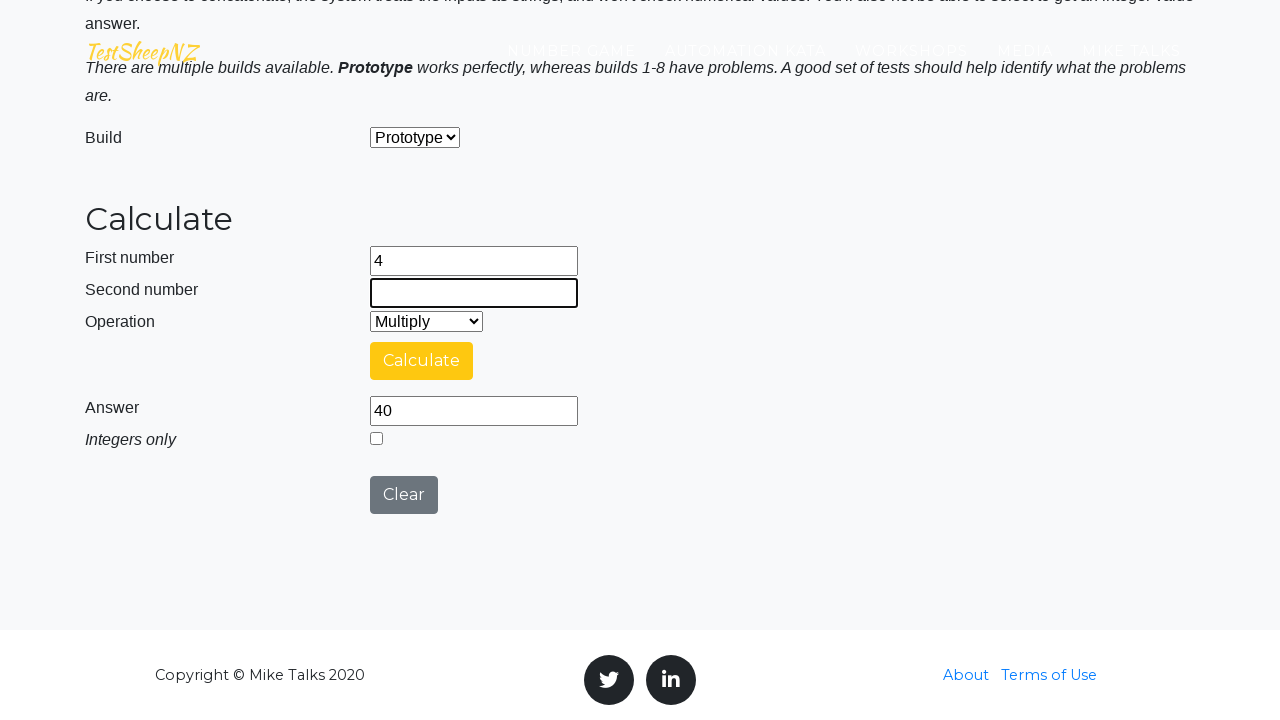

Filled second number field with 10 on #number2Field
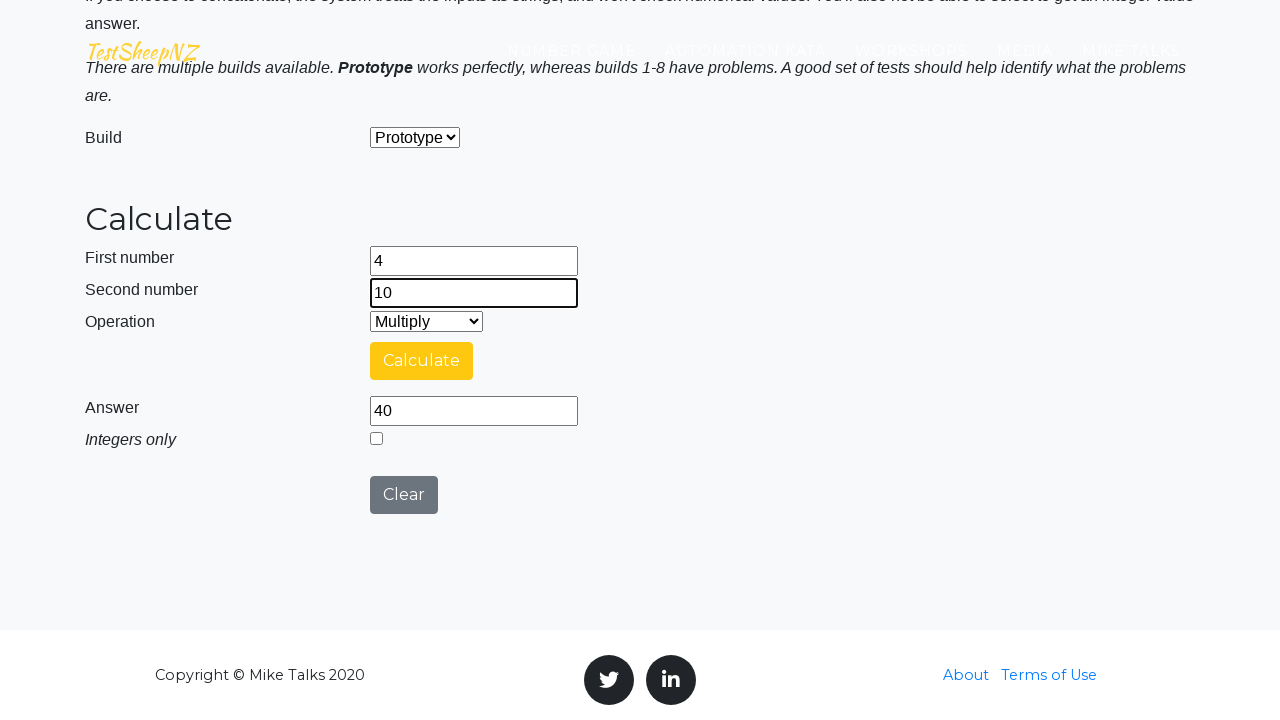

Selected 'Divide' operation from dropdown on #selectOperationDropdown
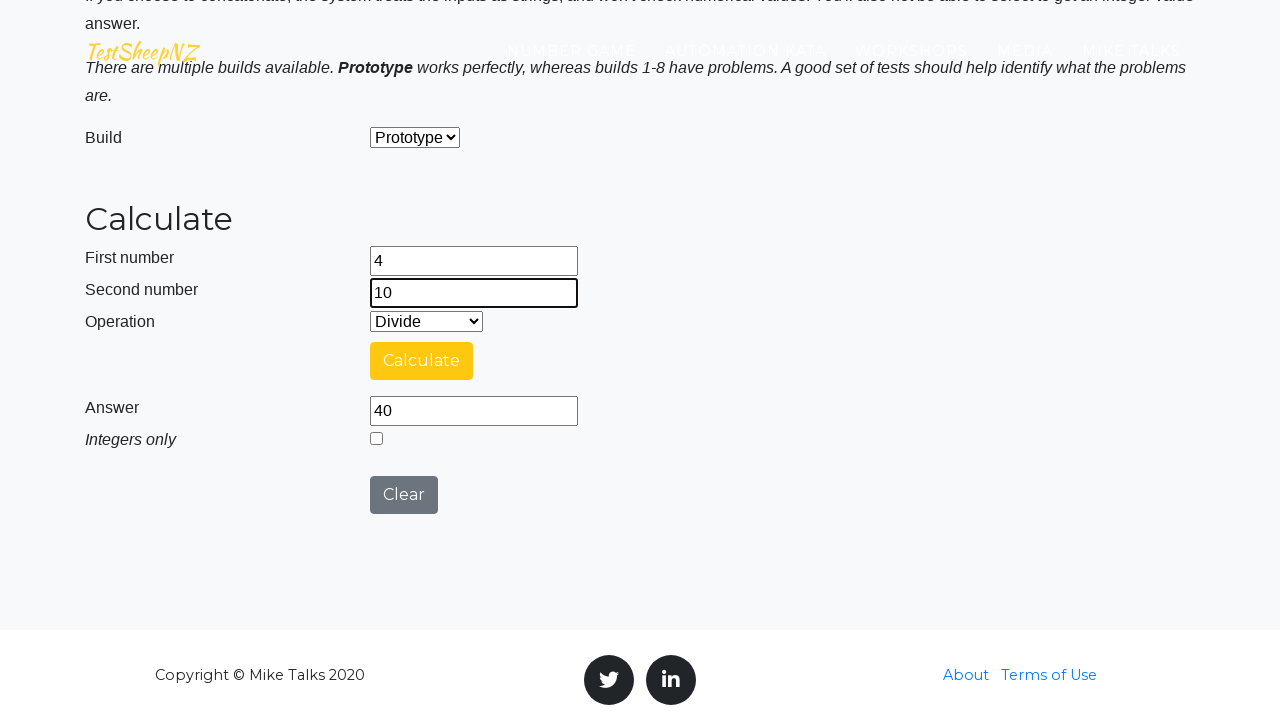

Clicked calculate button at (422, 361) on #calculateButton
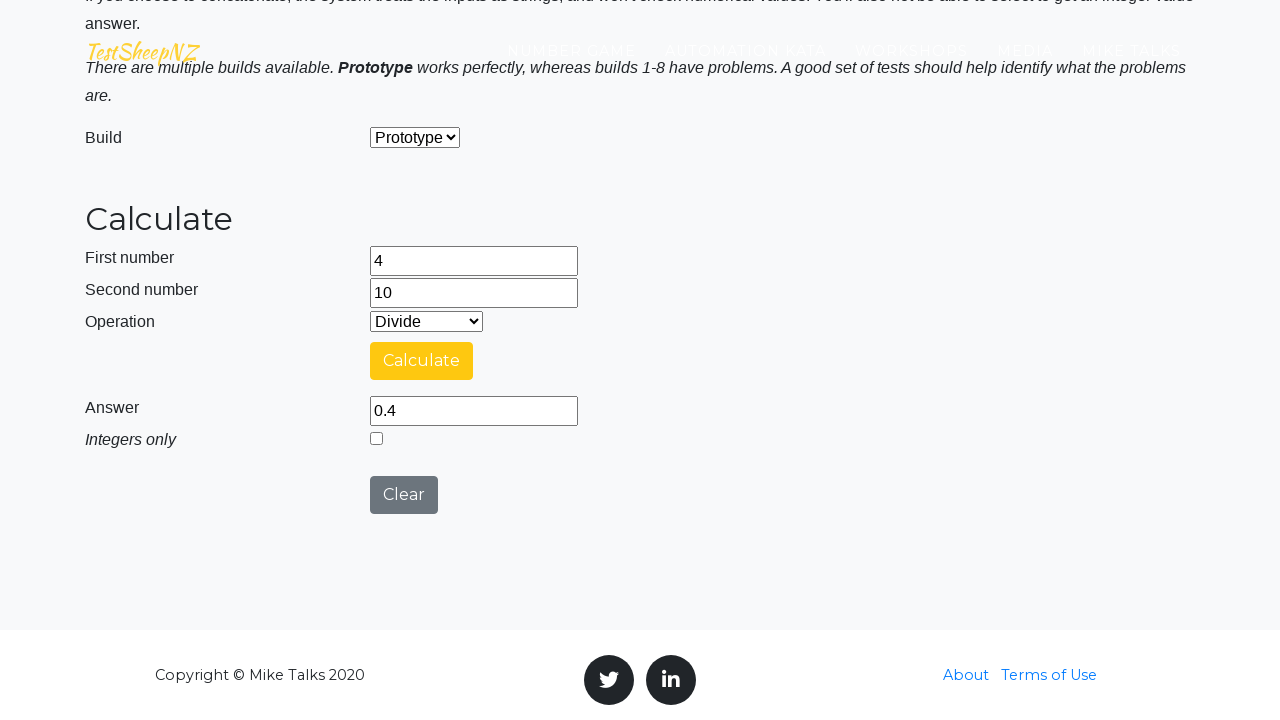

Answer field appeared
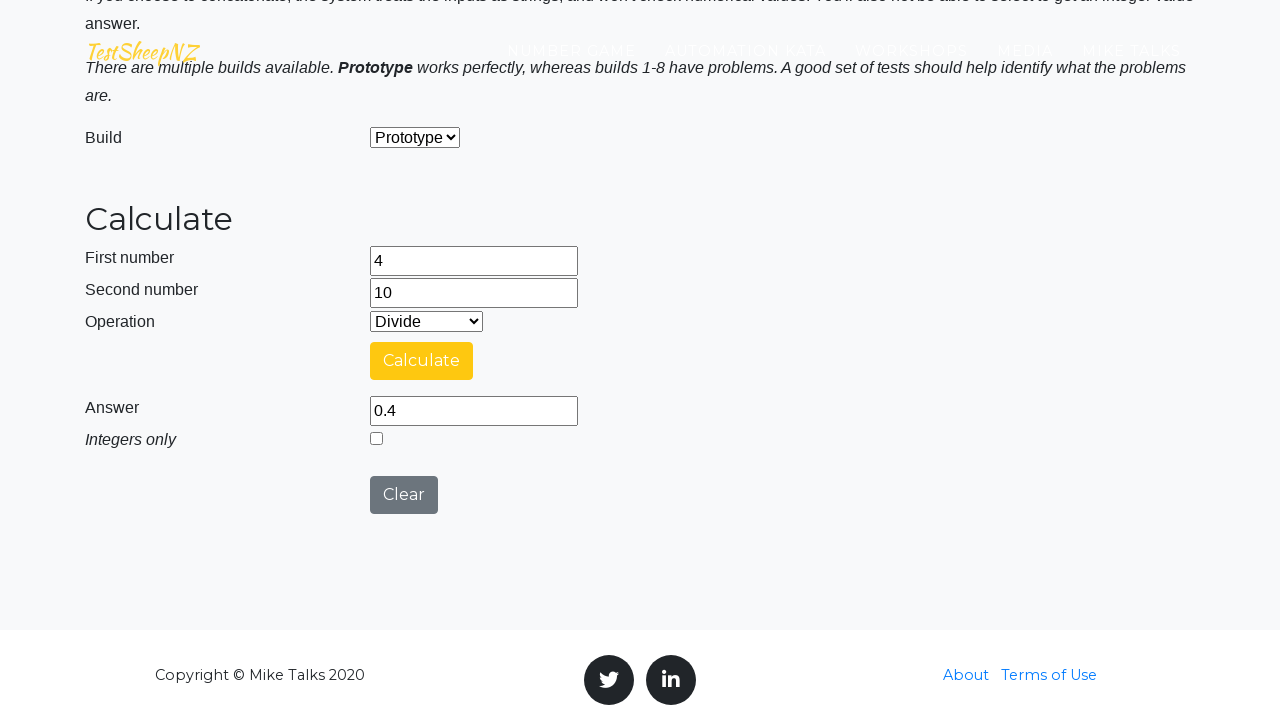

Retrieved answer: 0.4
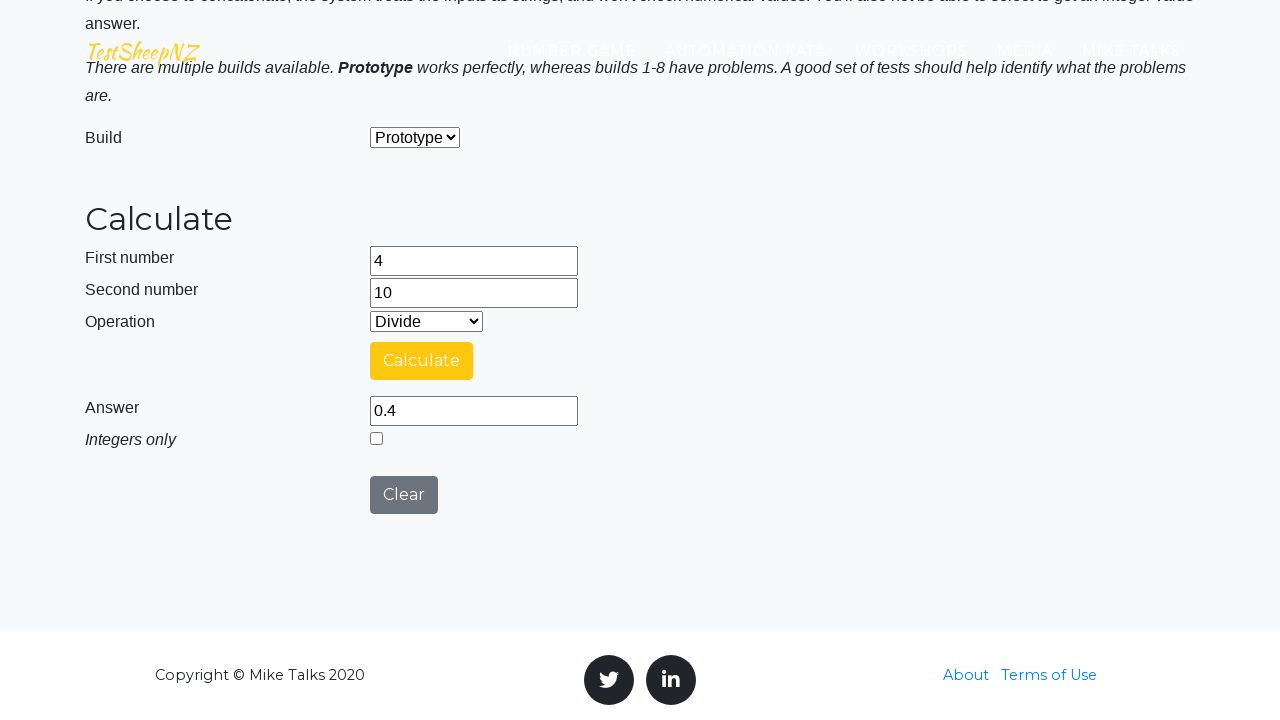

Verified division: 4 / 10 = 0 ✓
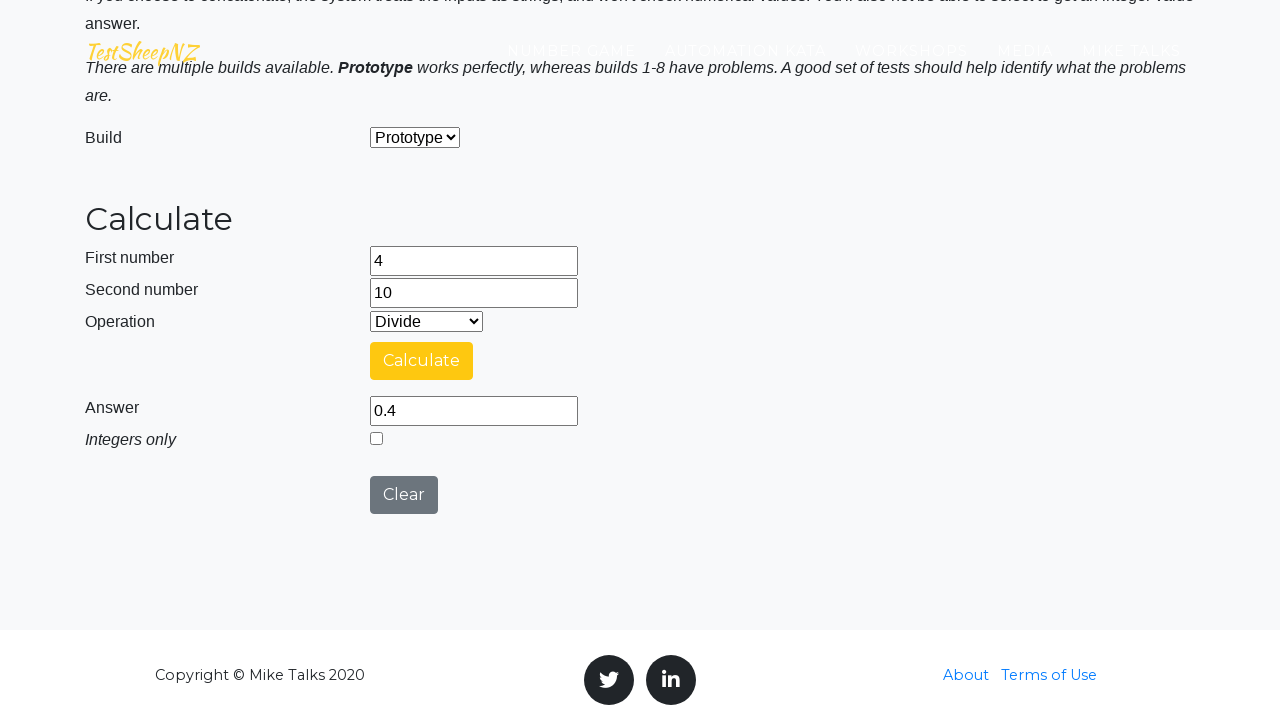

Cleared first number field on #number1Field
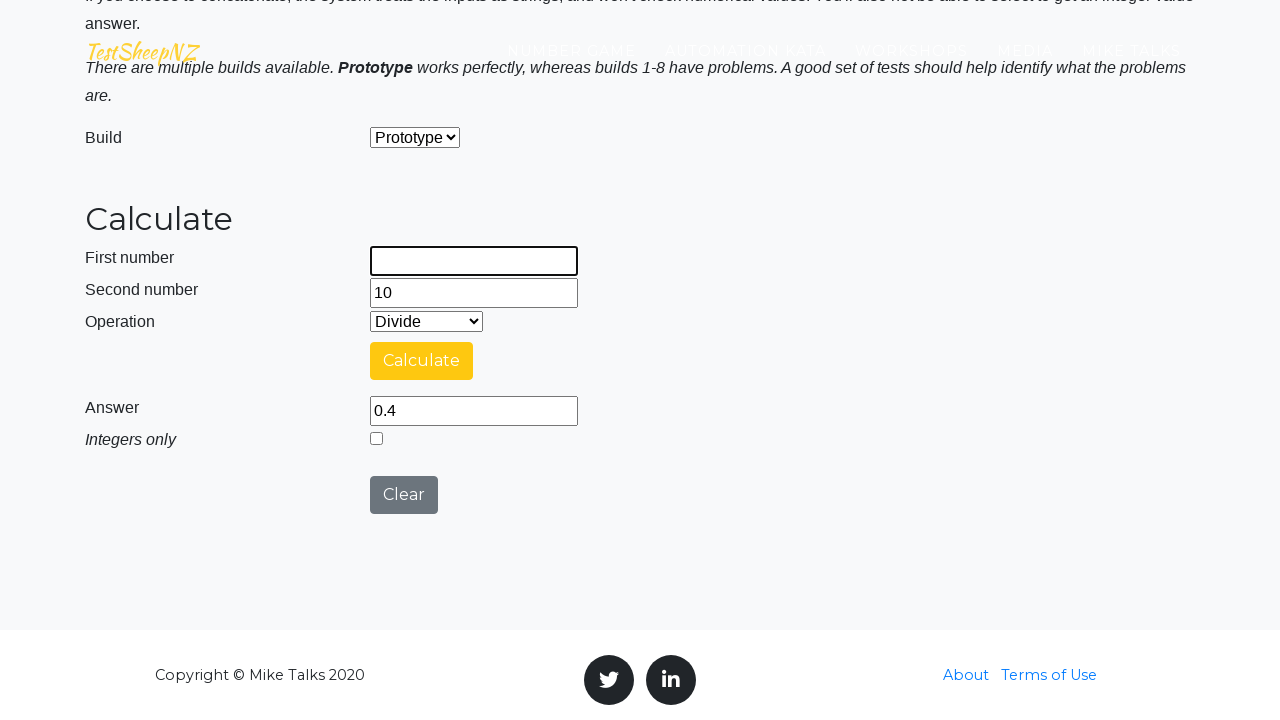

Filled first number field with 10 on #number1Field
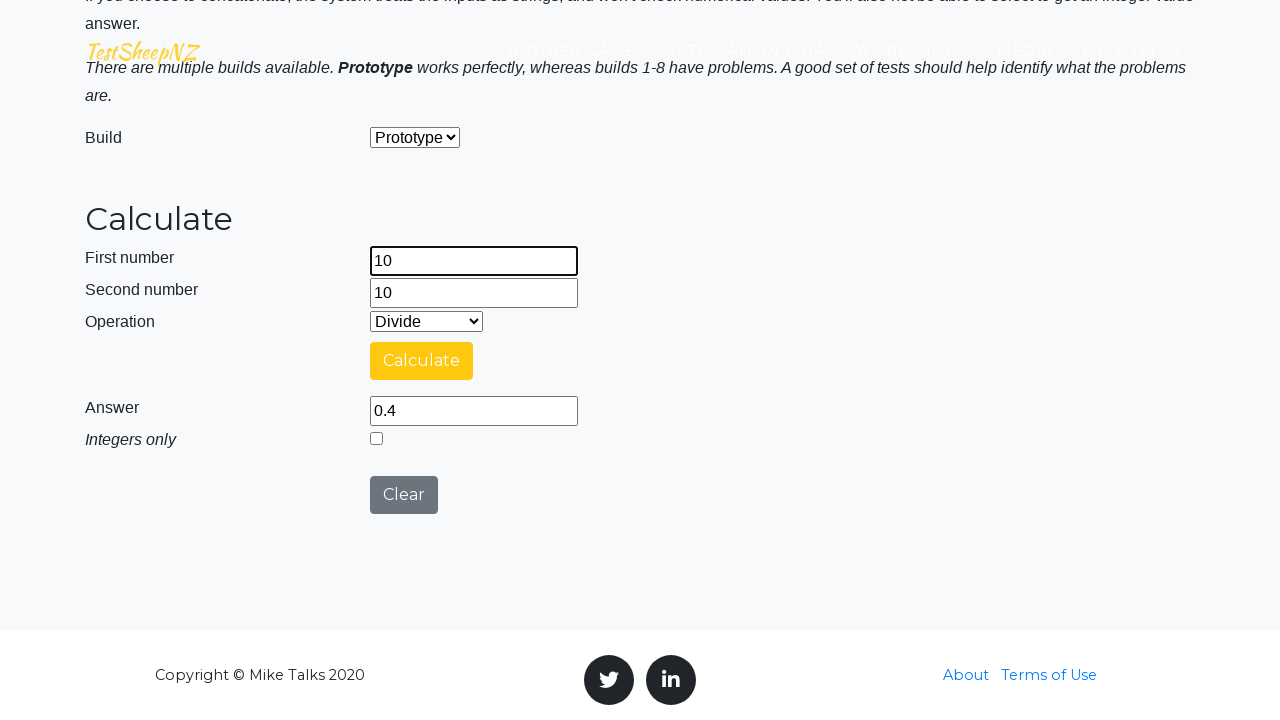

Cleared second number field on #number2Field
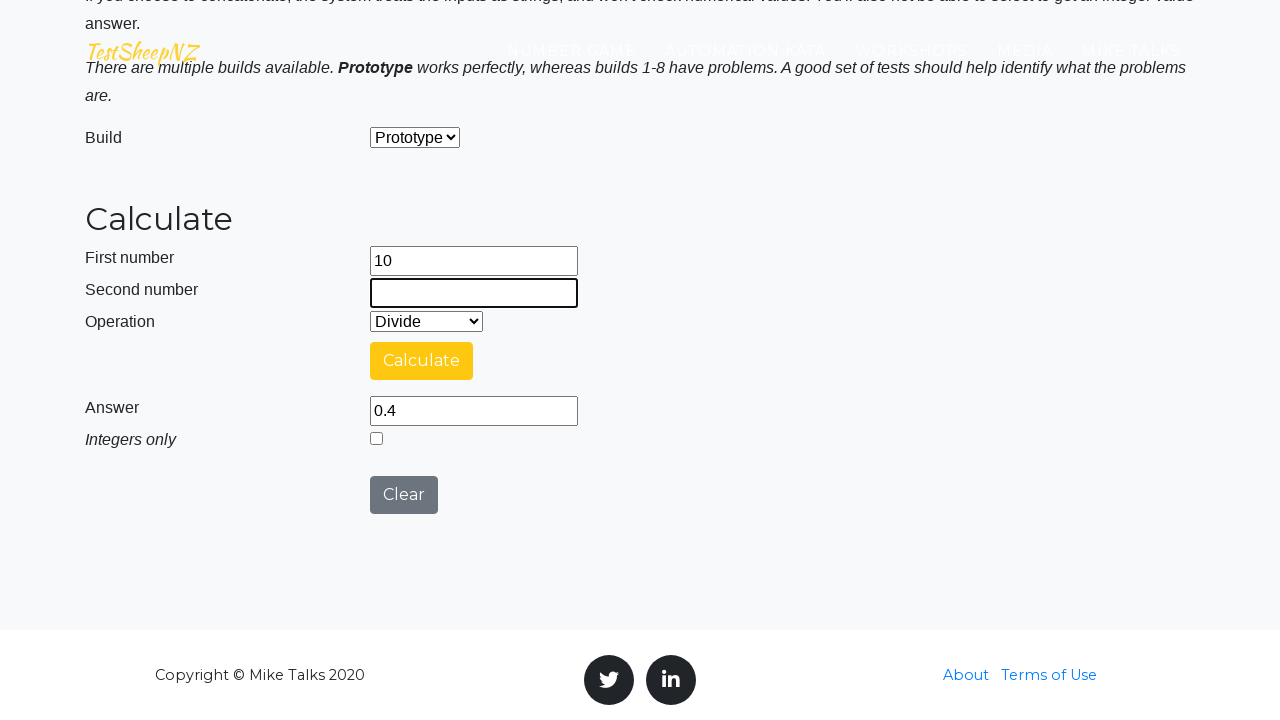

Filled second number field with 3 on #number2Field
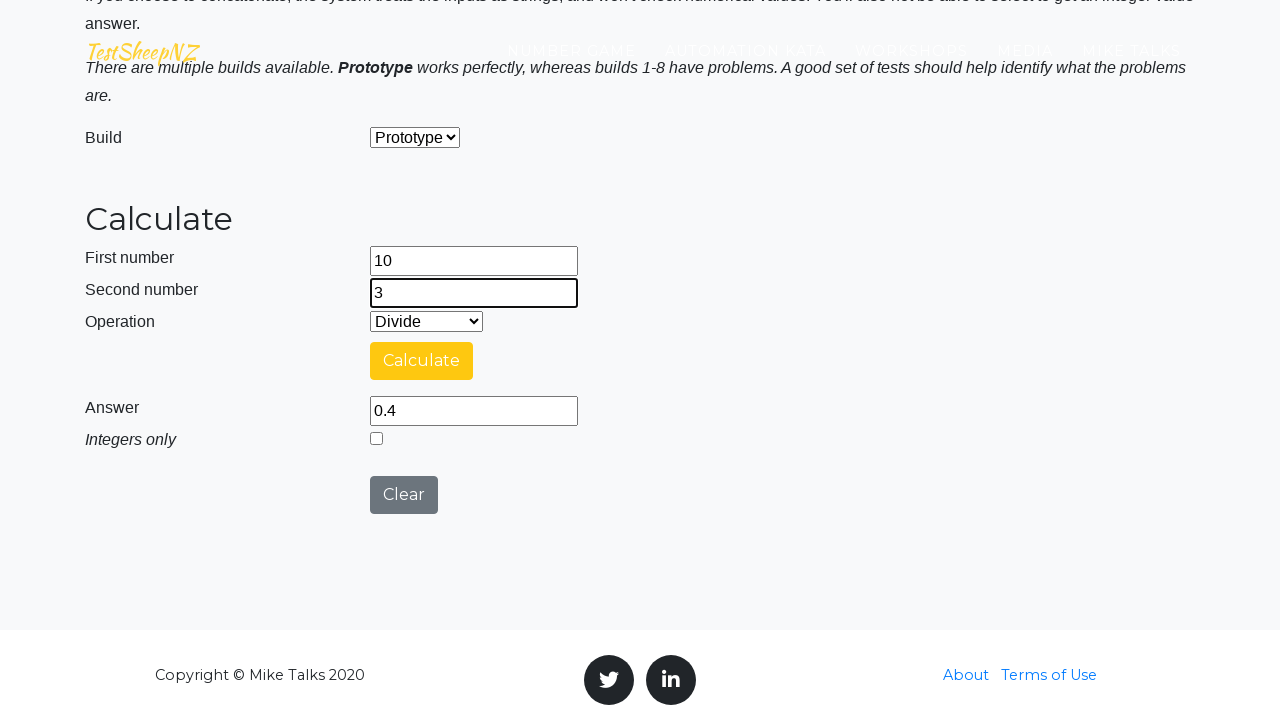

Selected 'Divide' operation from dropdown on #selectOperationDropdown
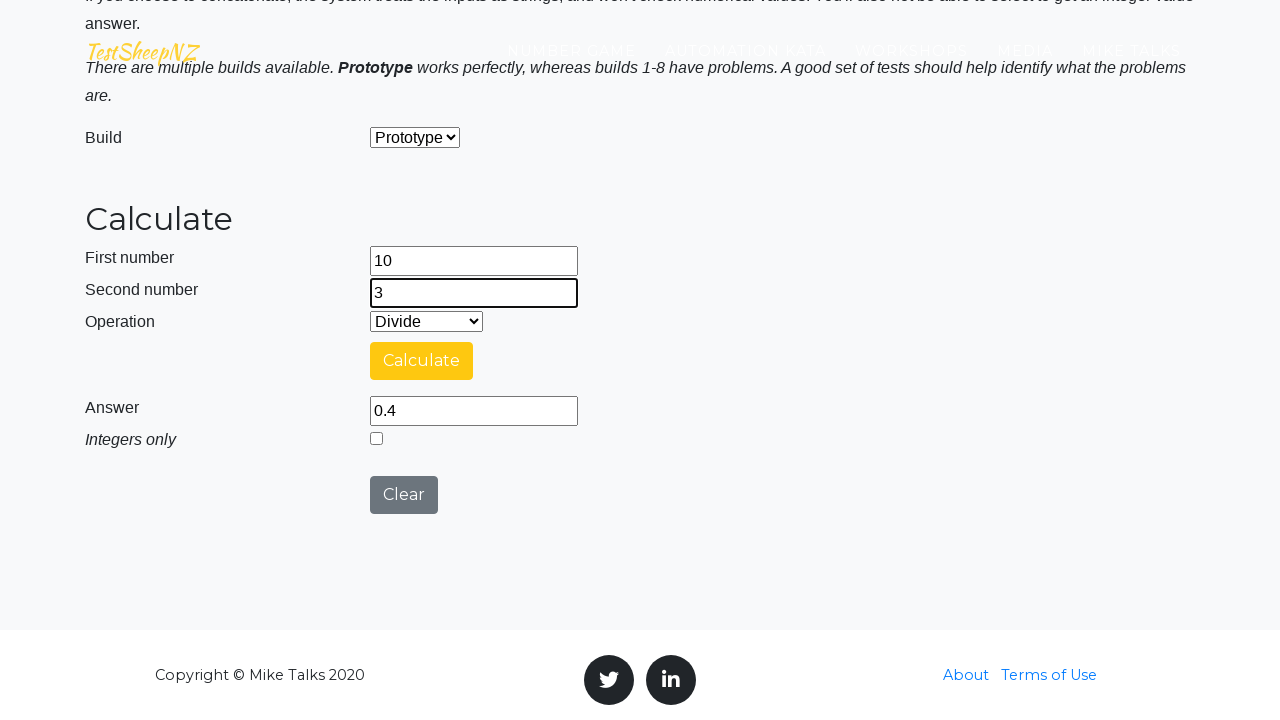

Clicked calculate button at (422, 361) on #calculateButton
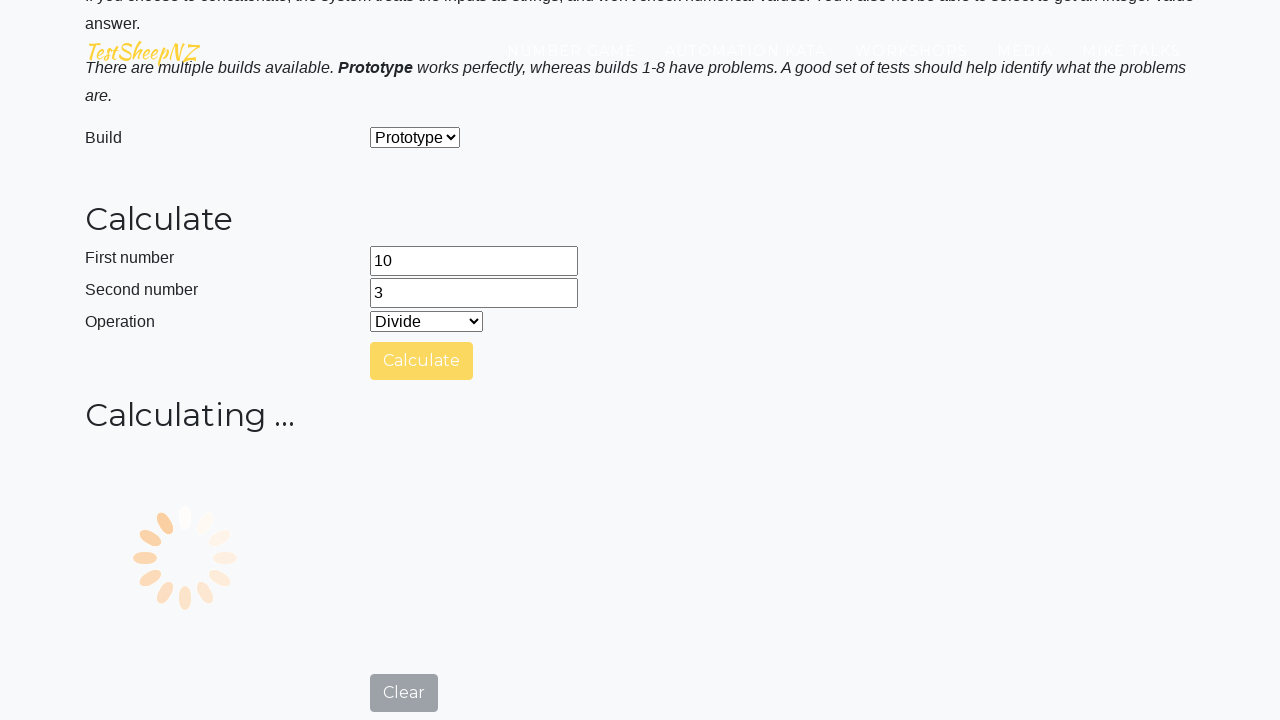

Answer field appeared
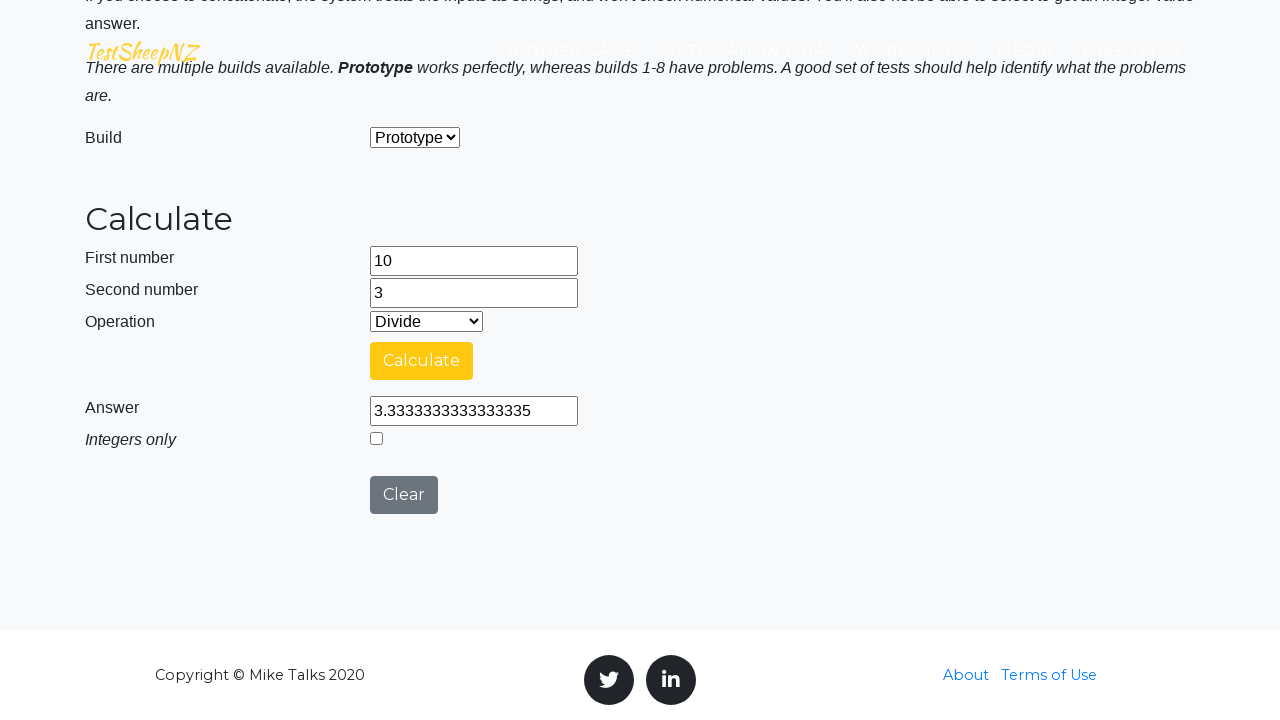

Retrieved answer: 3.3333333333333335
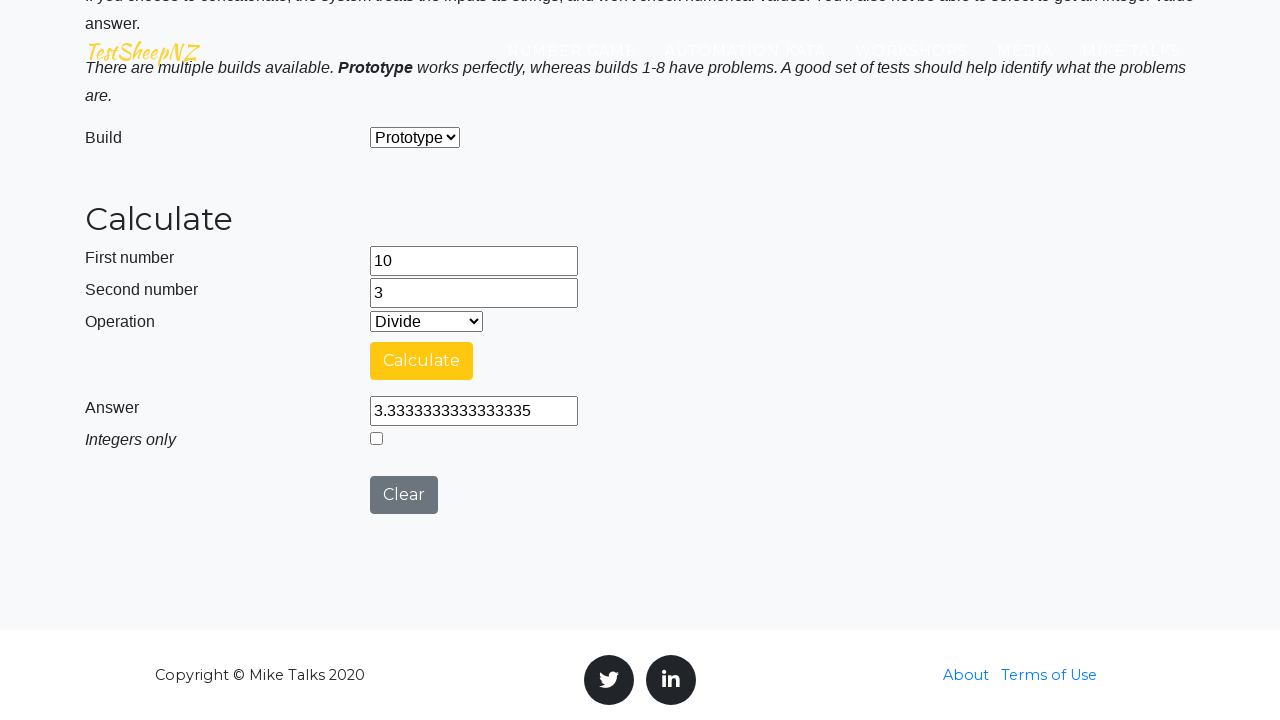

Verified division: 10 / 3 = 3 ✓
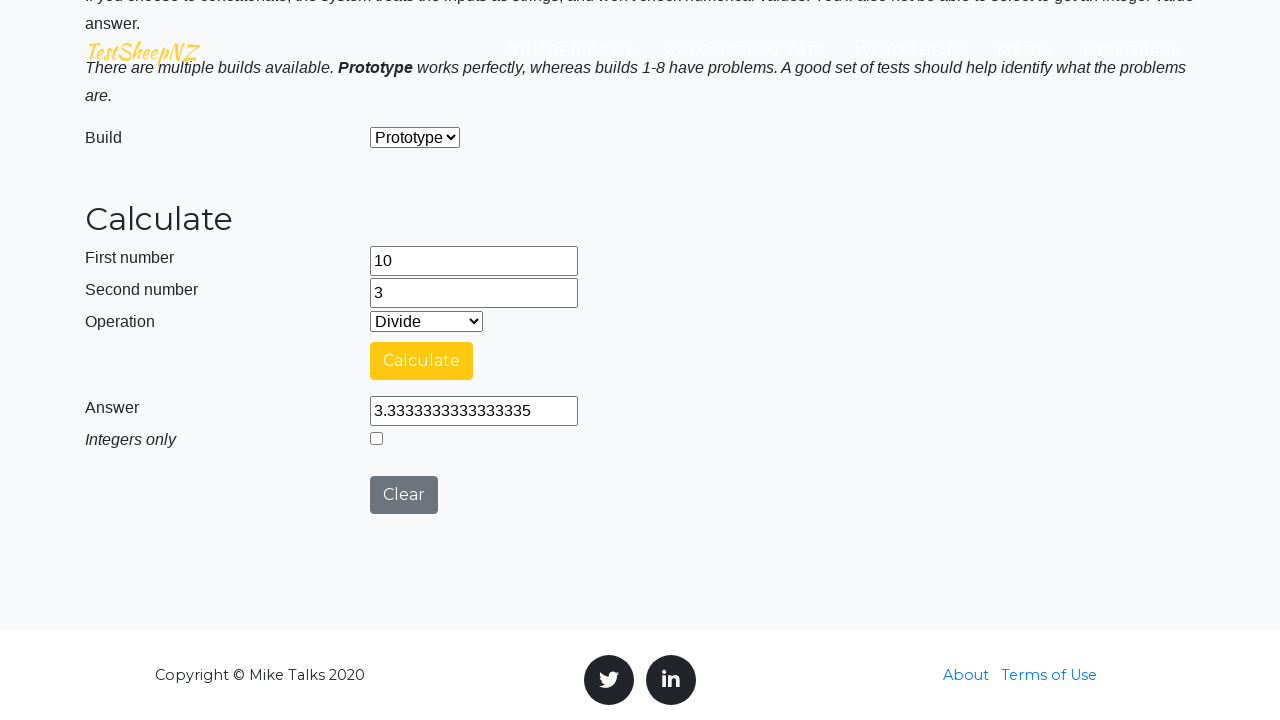

Cleared first number field on #number1Field
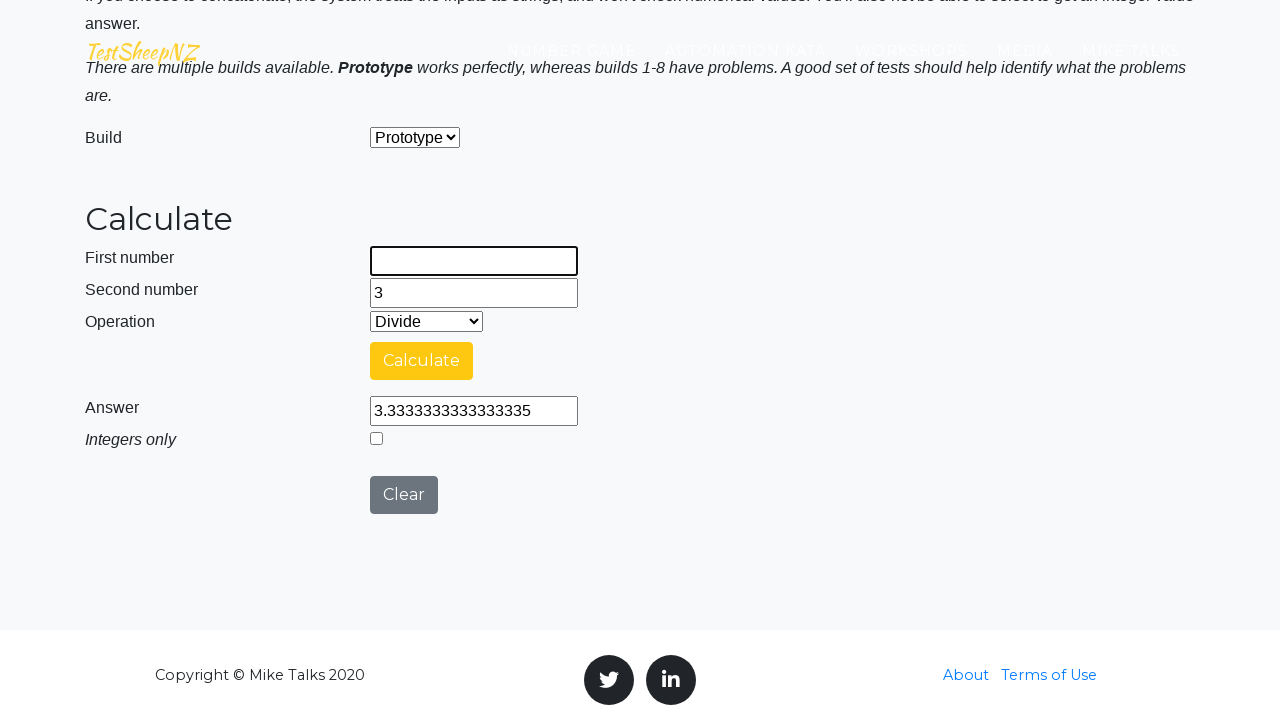

Filled first number field with 8 on #number1Field
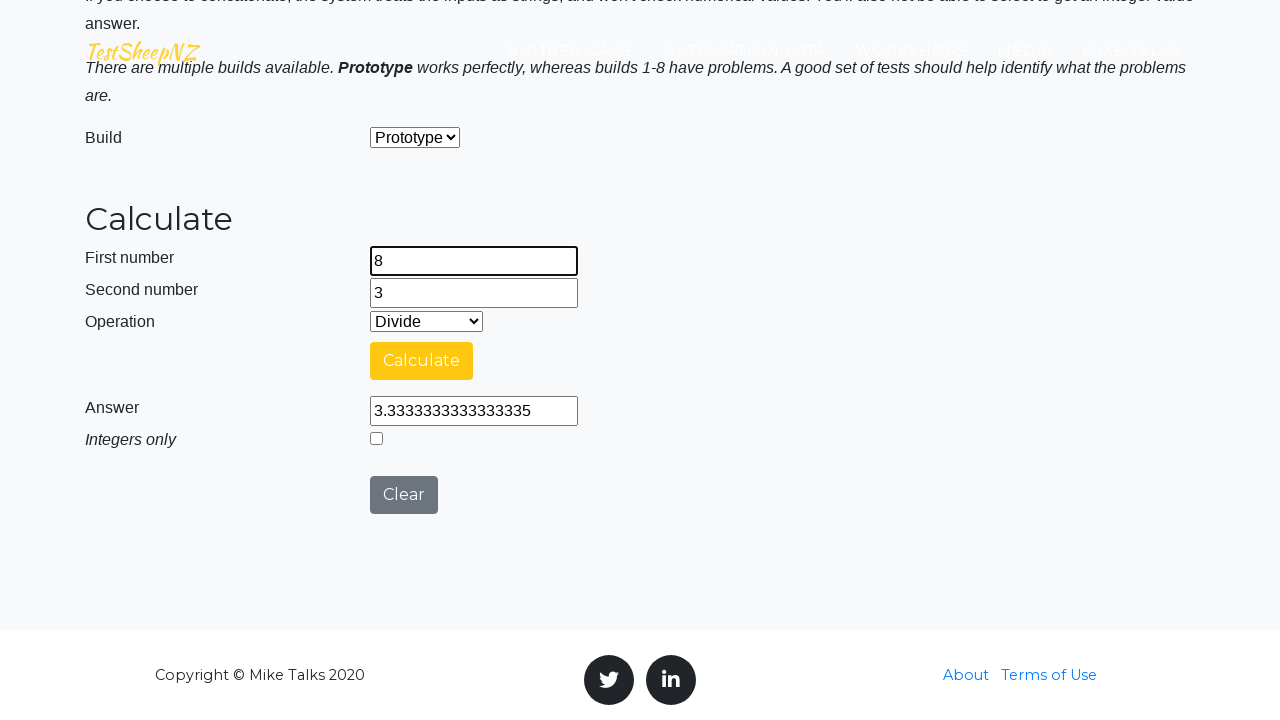

Cleared second number field on #number2Field
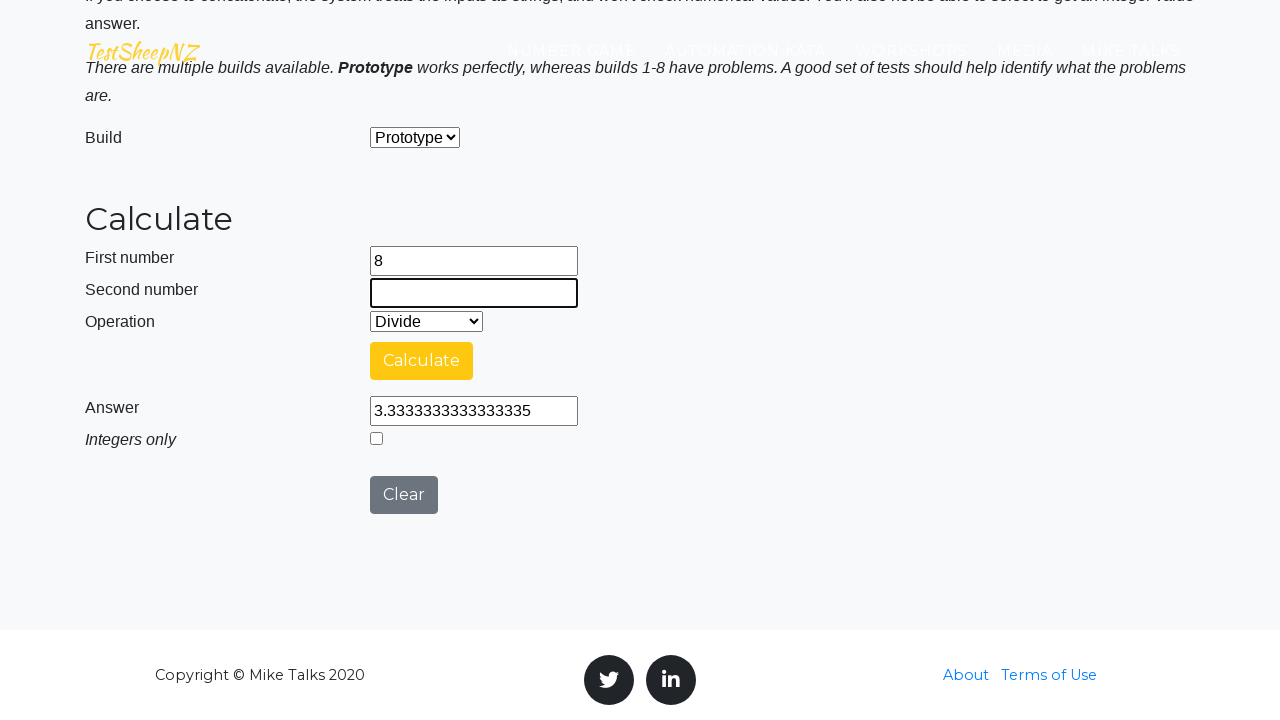

Filled second number field with 2 on #number2Field
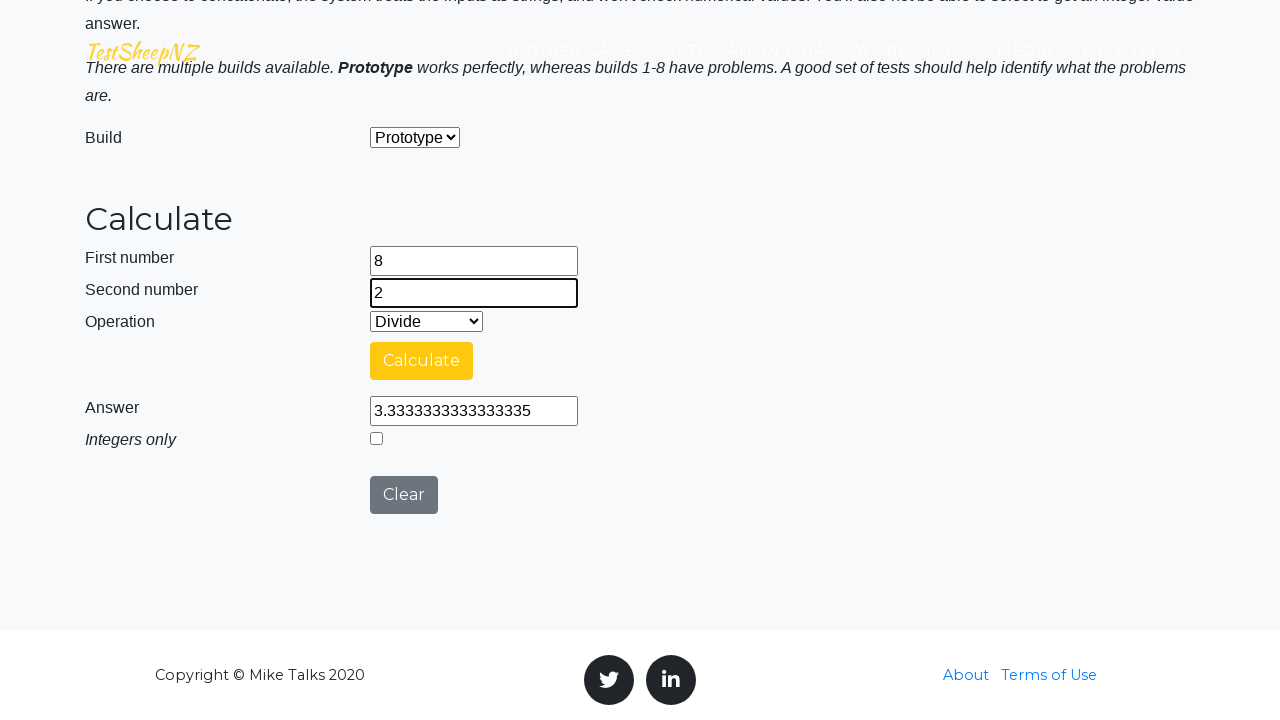

Selected 'Divide' operation from dropdown on #selectOperationDropdown
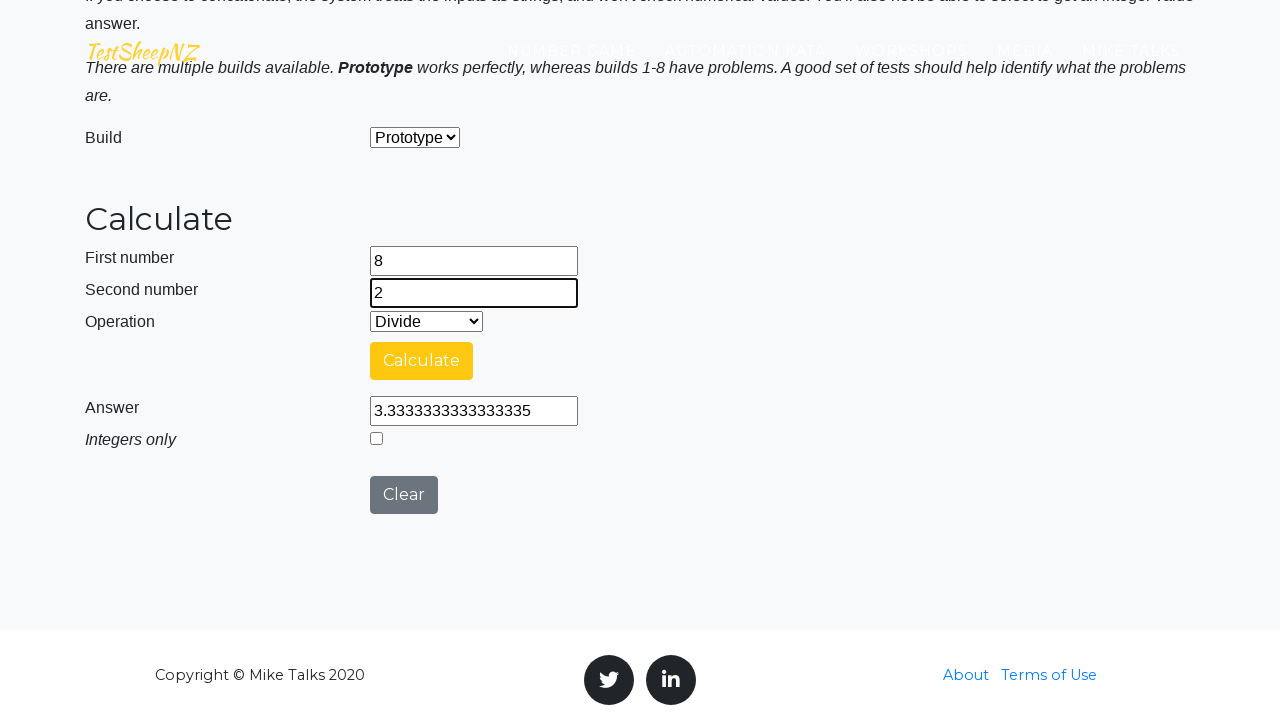

Clicked calculate button at (422, 361) on #calculateButton
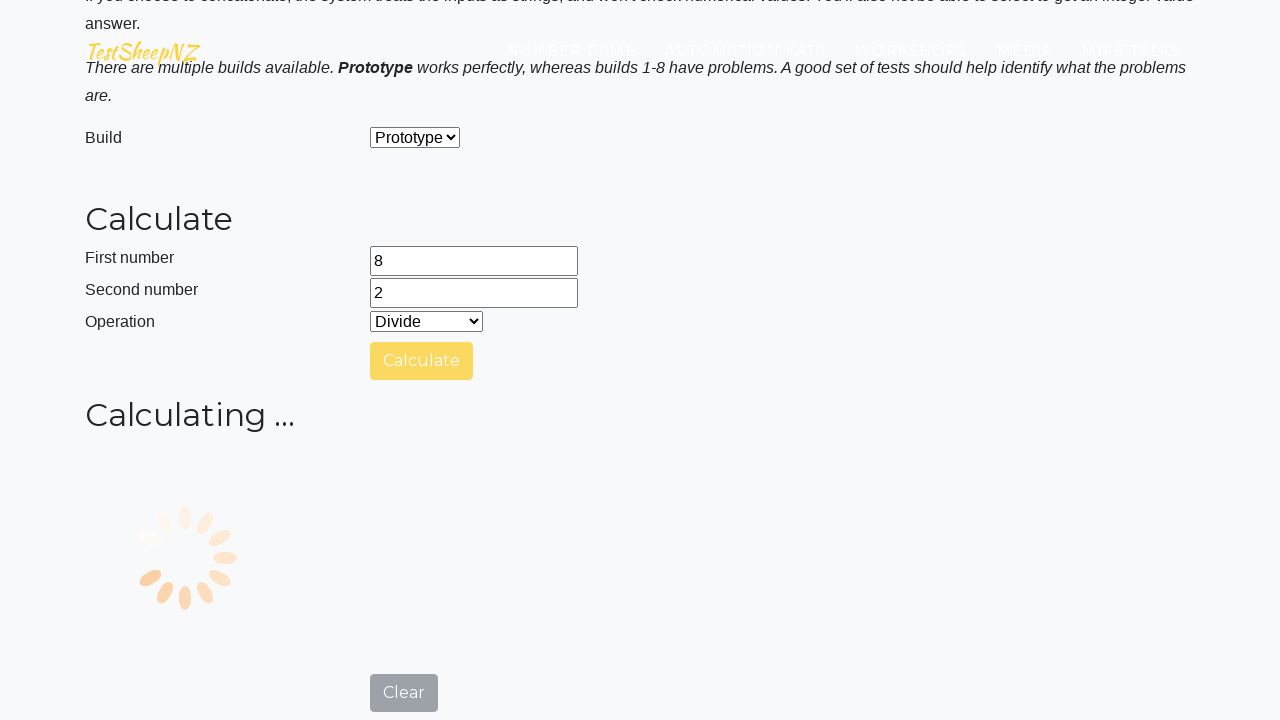

Answer field appeared
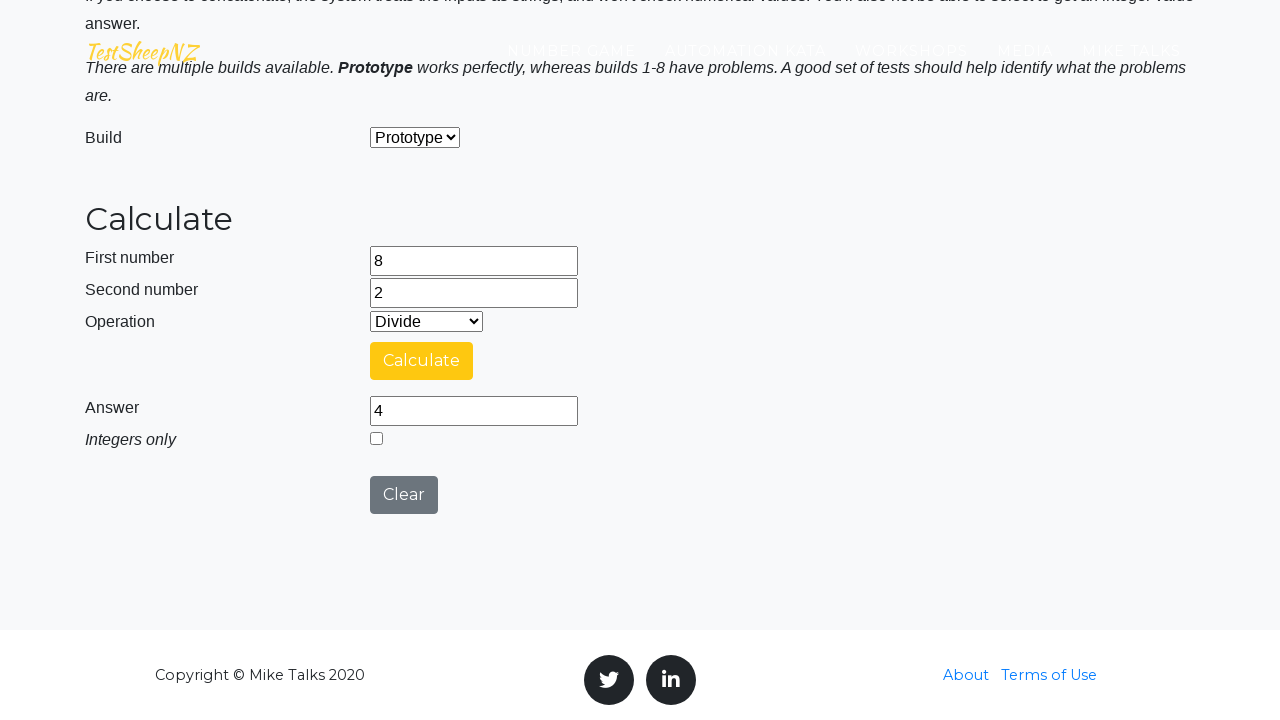

Retrieved answer: 4
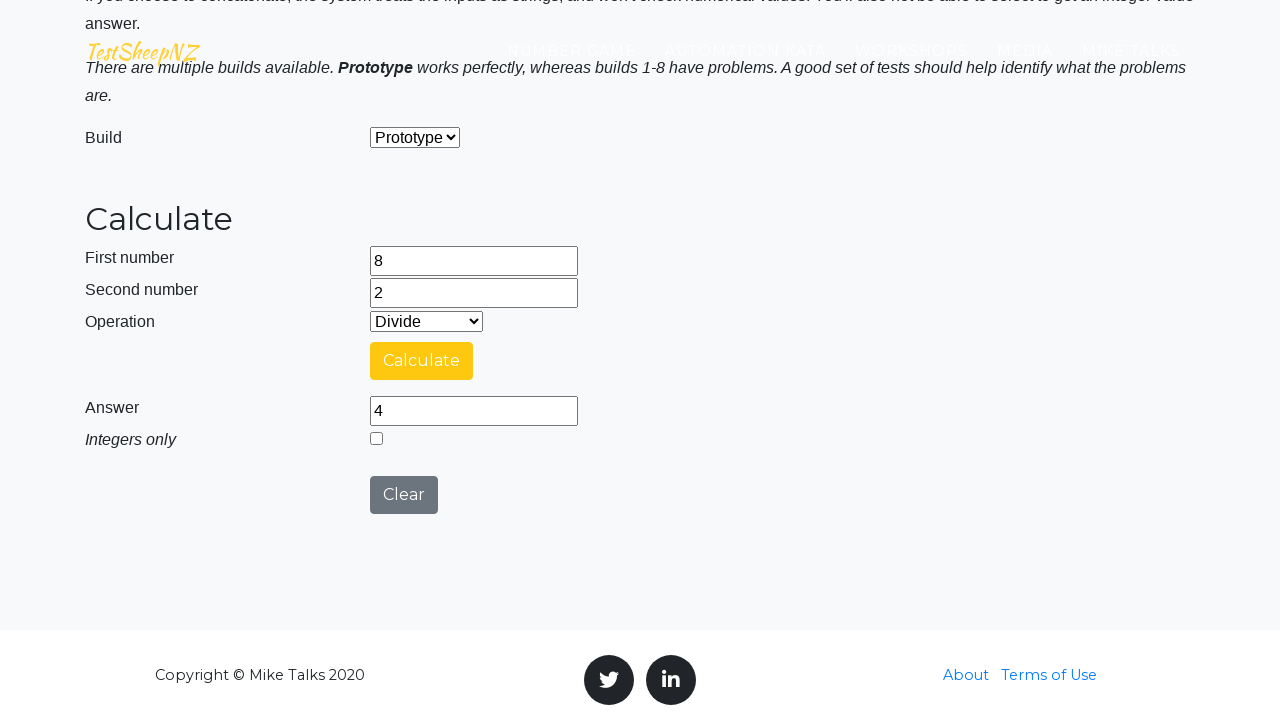

Verified division: 8 / 2 = 4 ✓
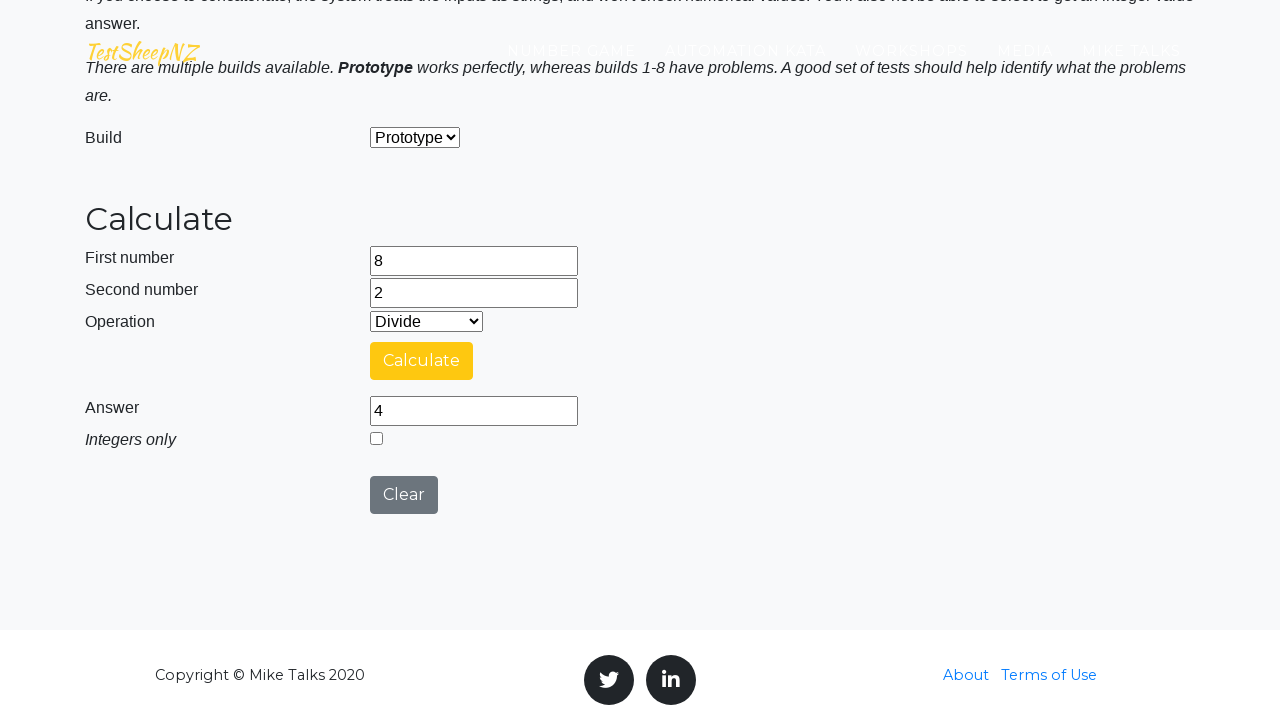

Cleared first number field on #number1Field
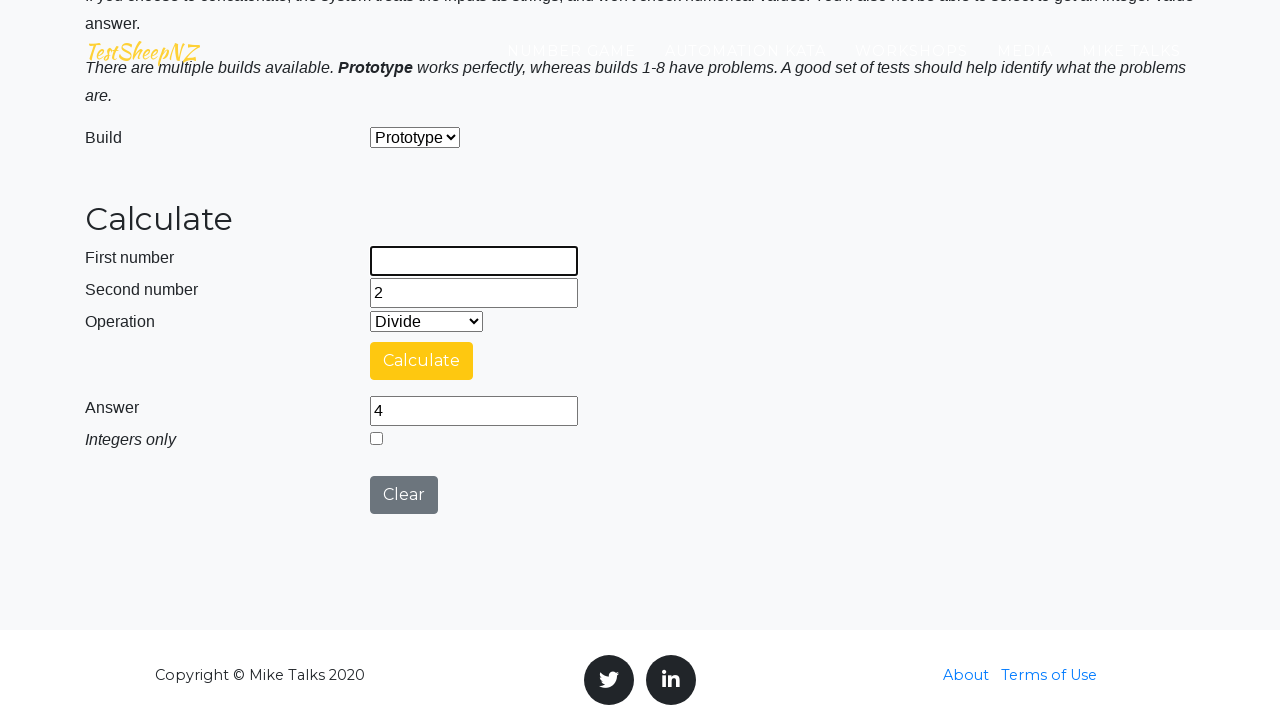

Filled first number field with 9 on #number1Field
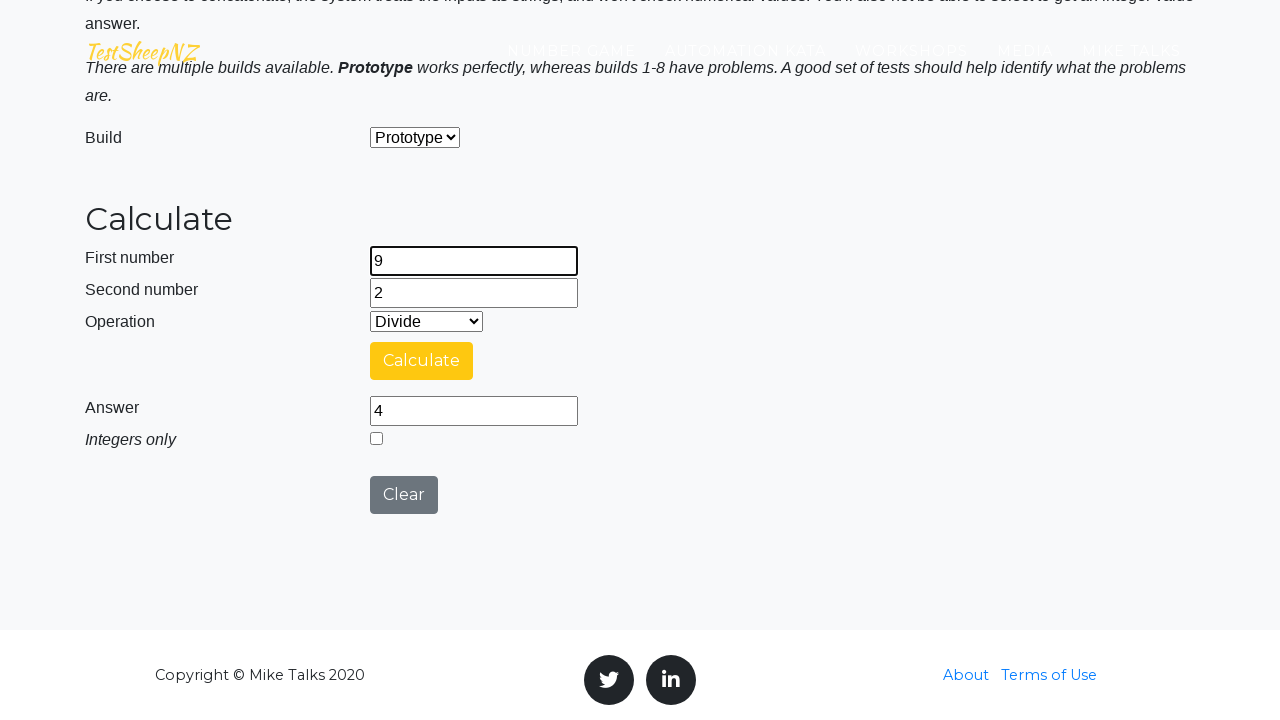

Cleared second number field on #number2Field
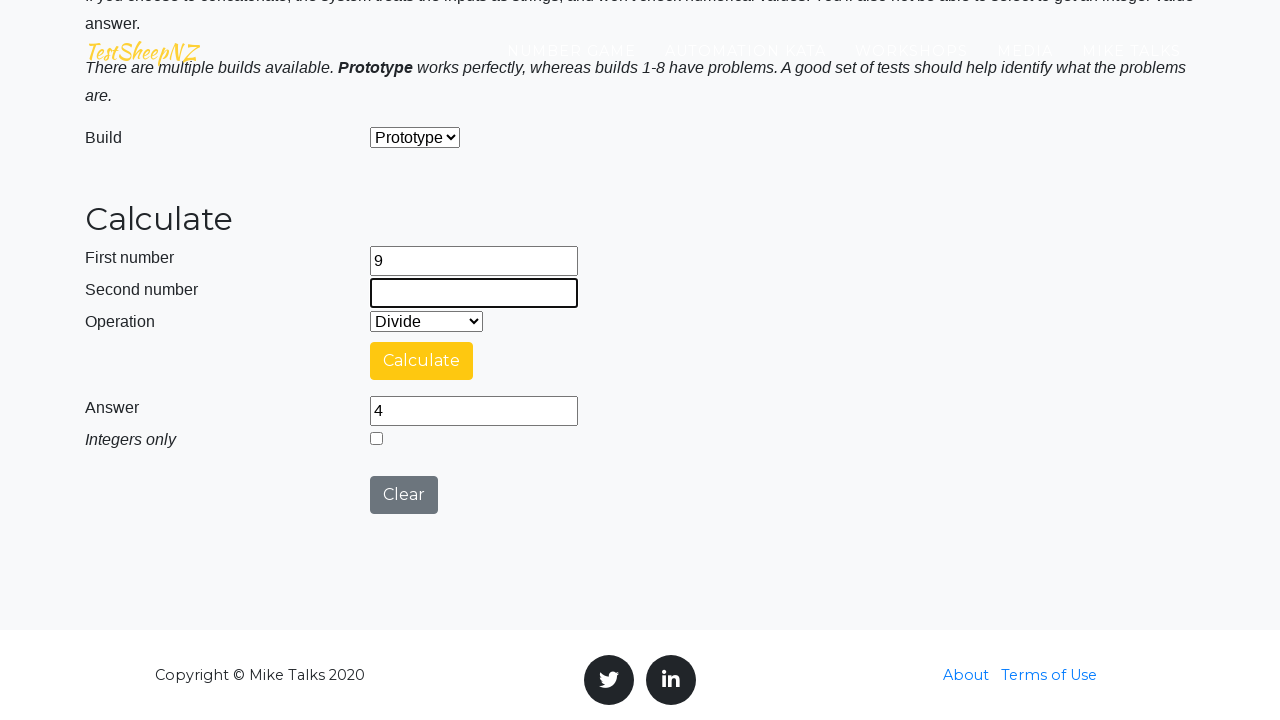

Filled second number field with 9 on #number2Field
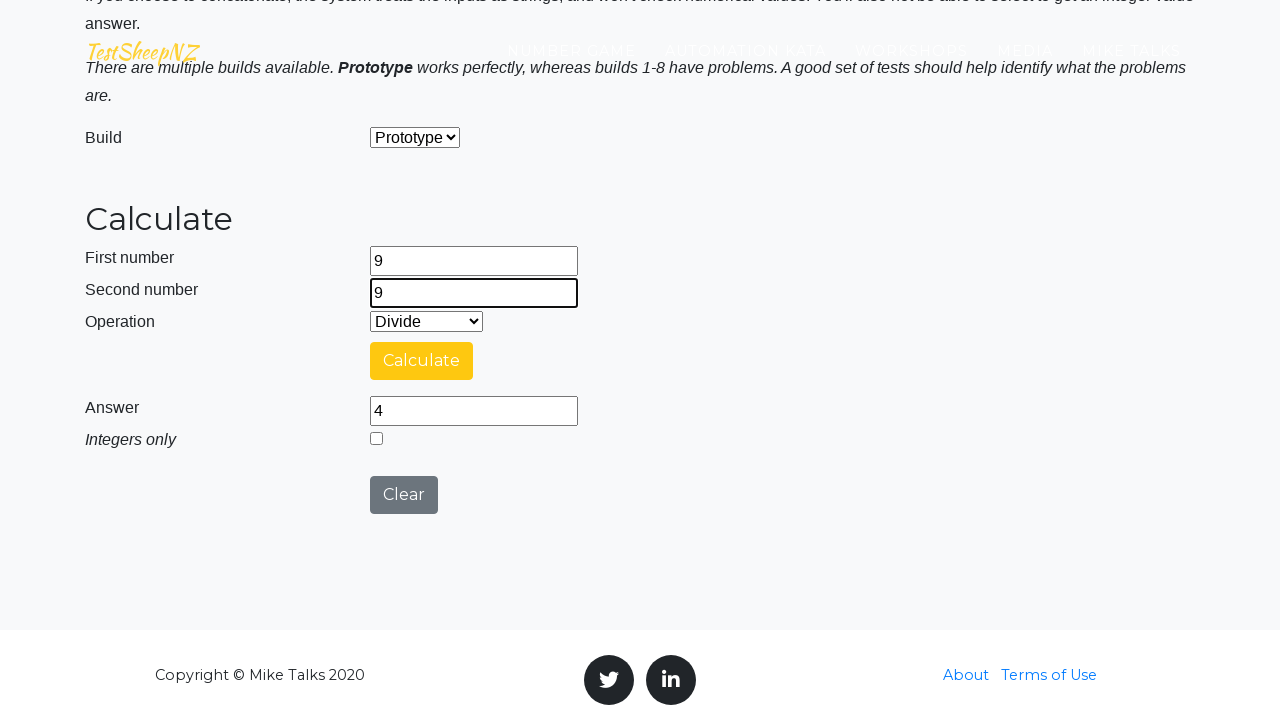

Selected 'Divide' operation from dropdown on #selectOperationDropdown
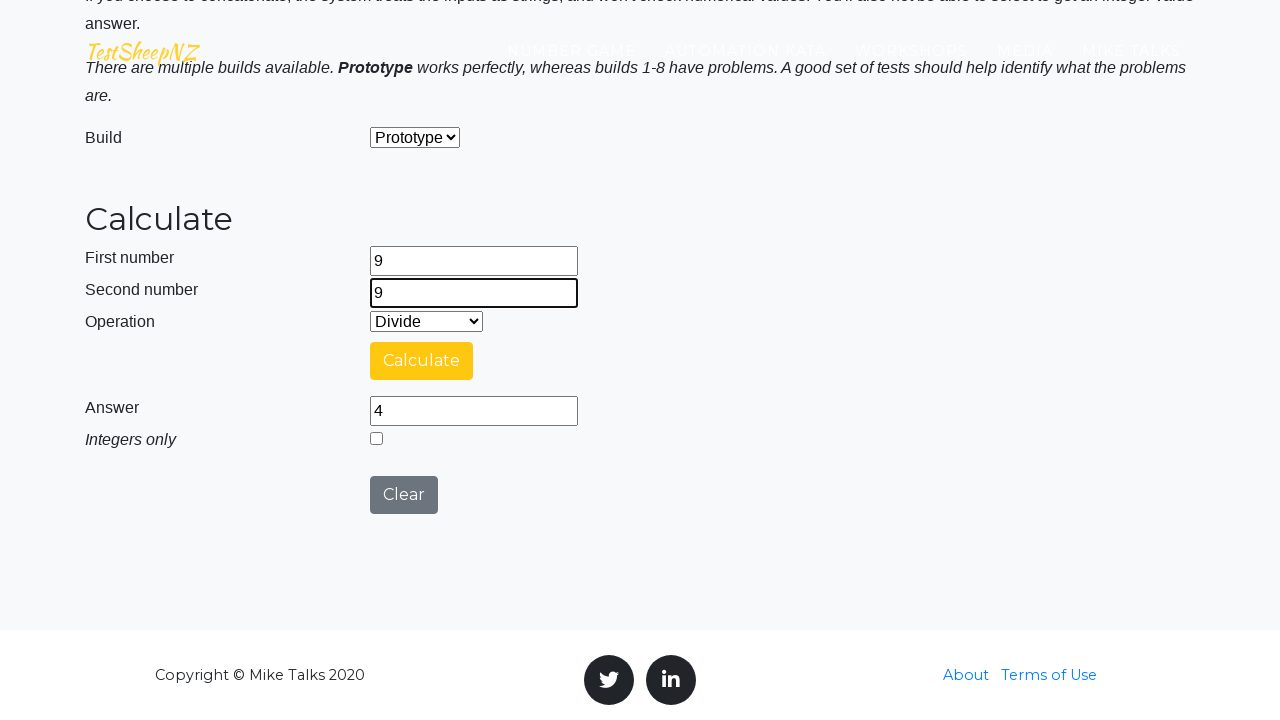

Clicked calculate button at (422, 361) on #calculateButton
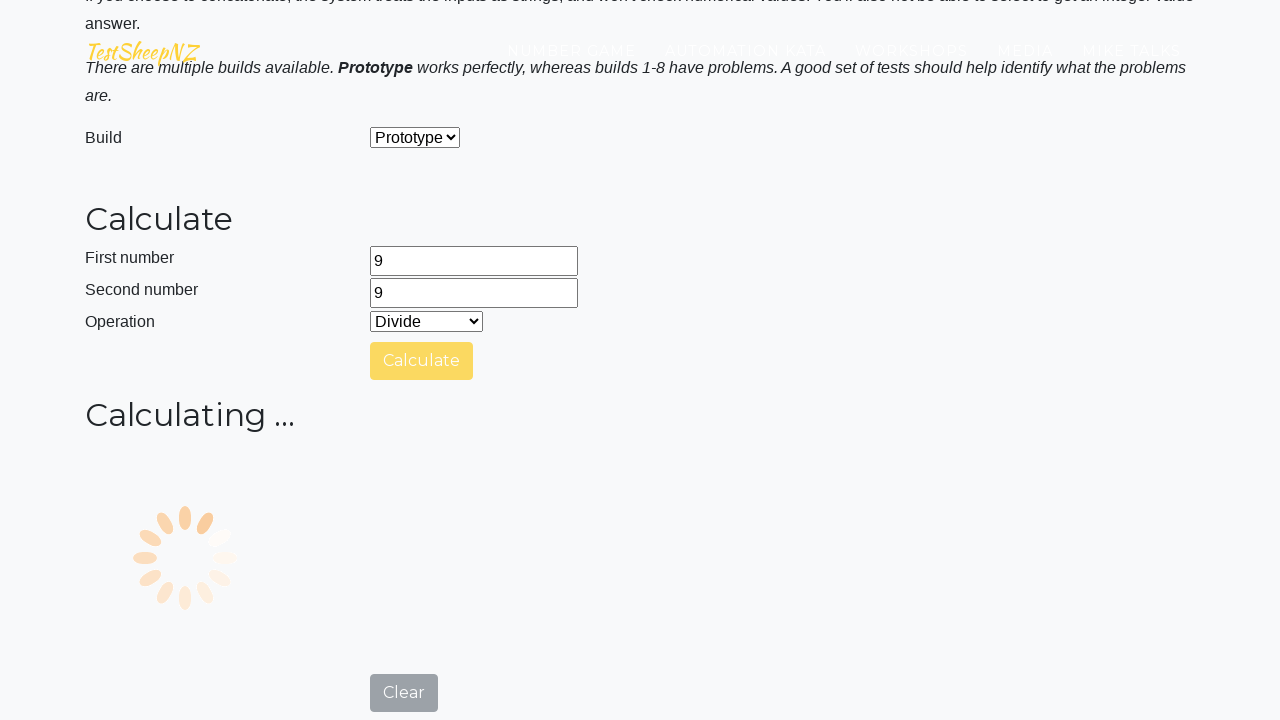

Answer field appeared
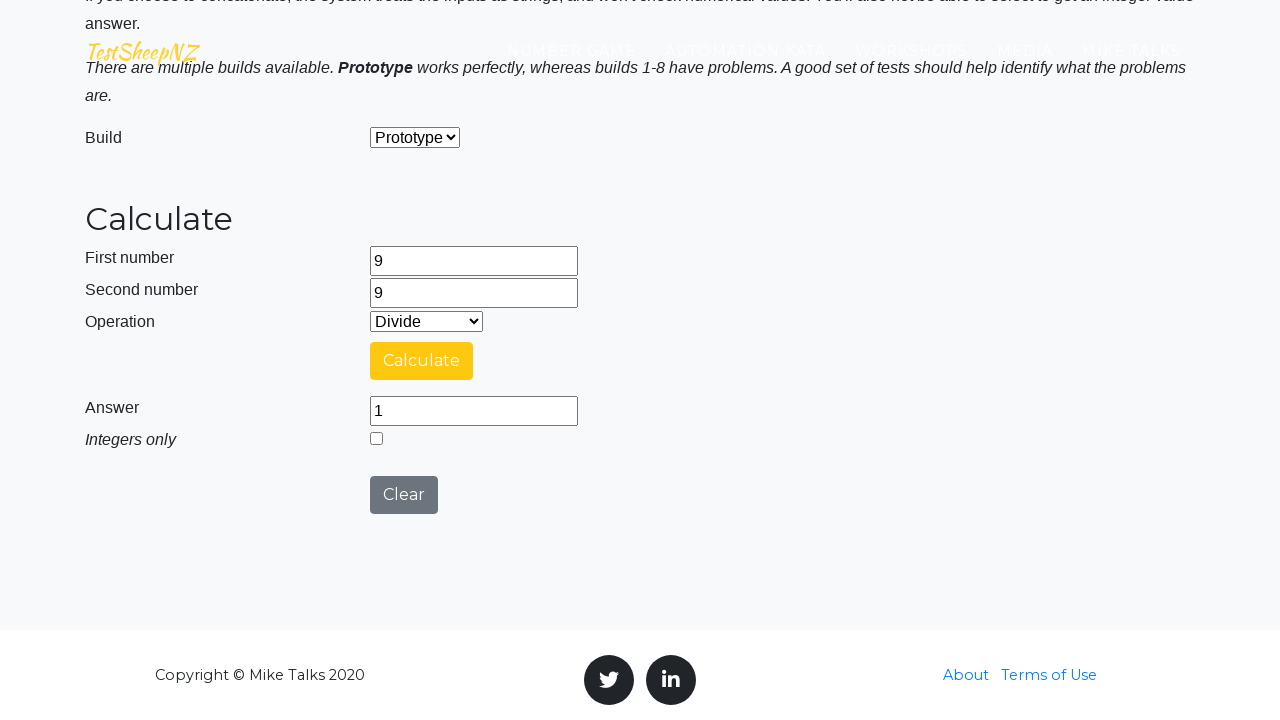

Retrieved answer: 1
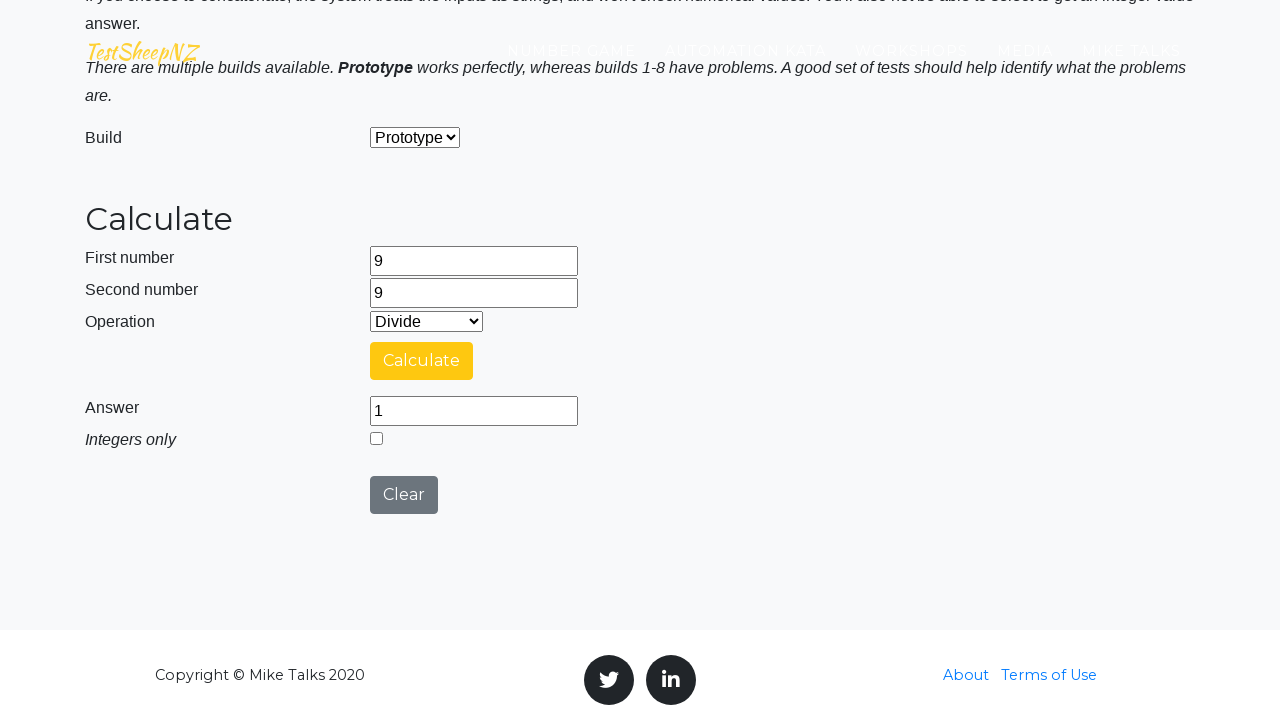

Verified division: 9 / 9 = 1 ✓
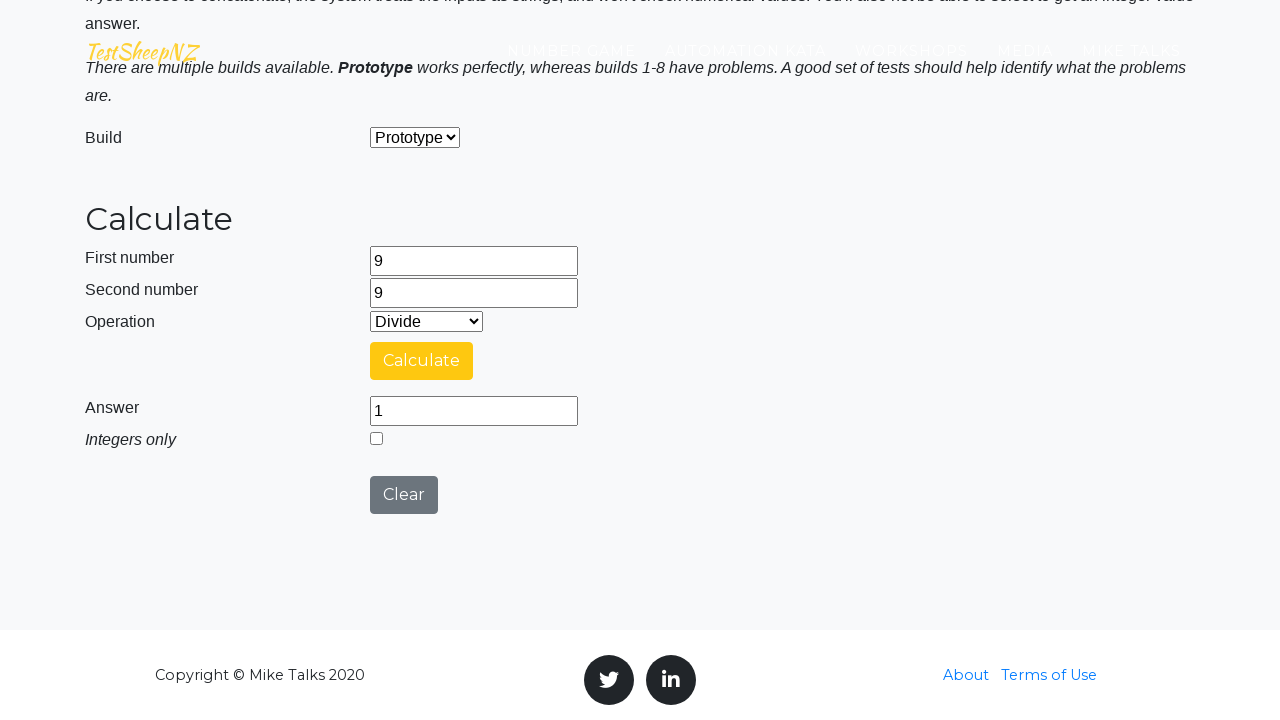

Cleared first number field on #number1Field
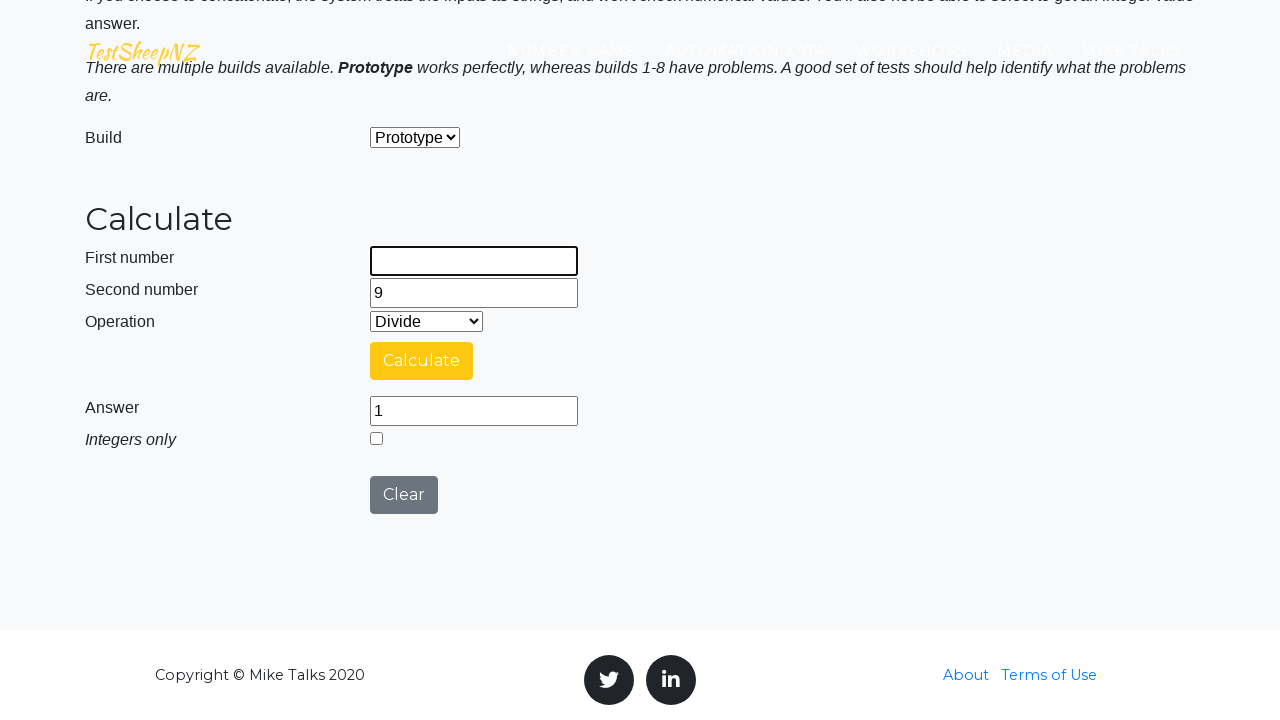

Filled first number field with 3 on #number1Field
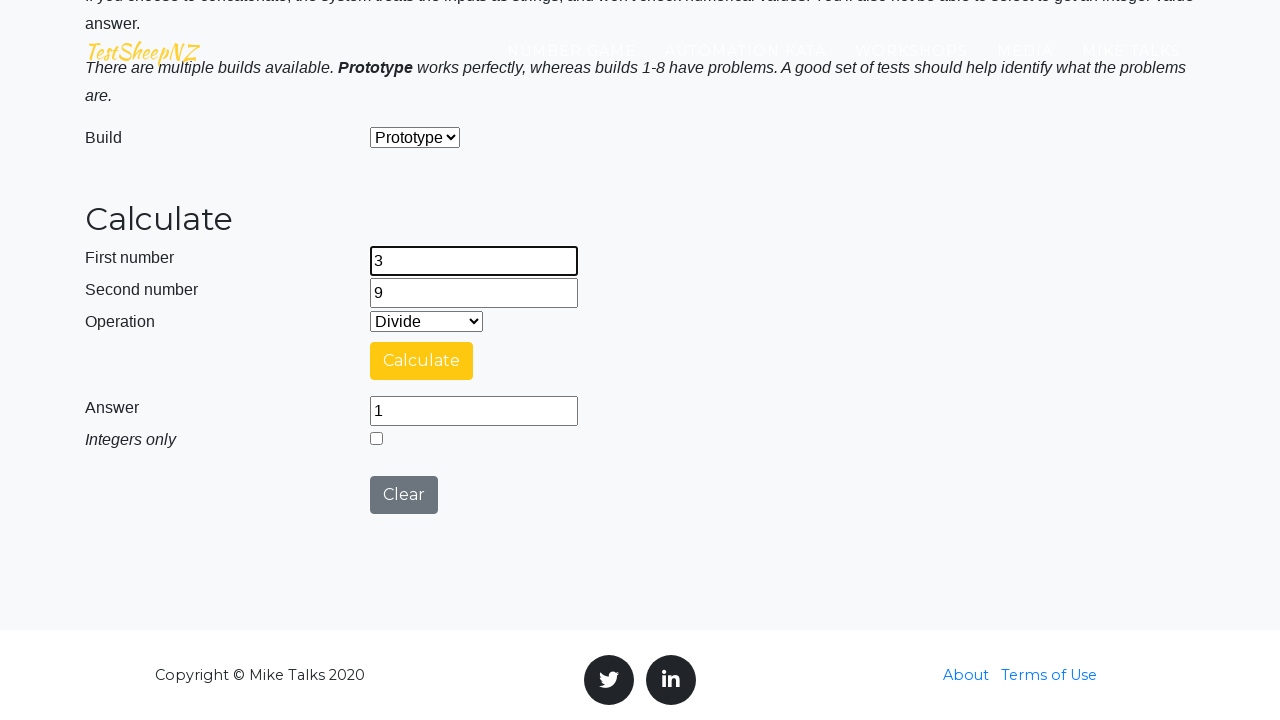

Cleared second number field on #number2Field
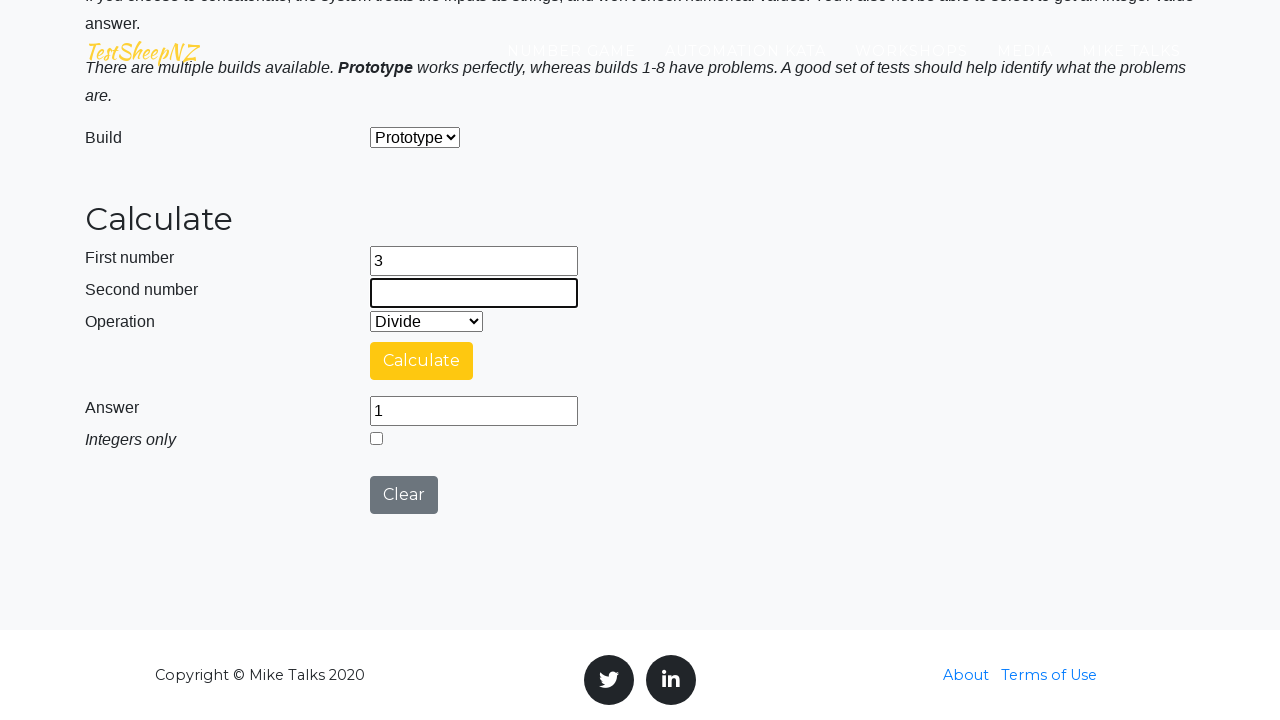

Filled second number field with 6 on #number2Field
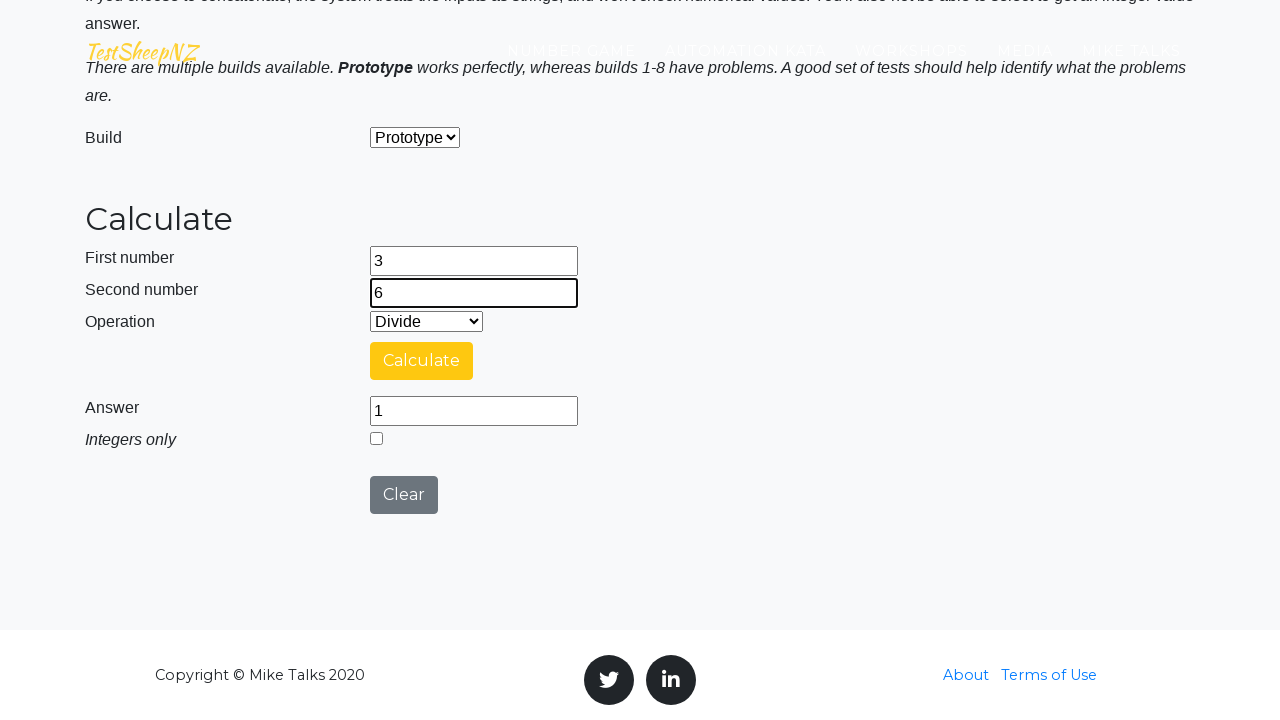

Selected 'Divide' operation from dropdown on #selectOperationDropdown
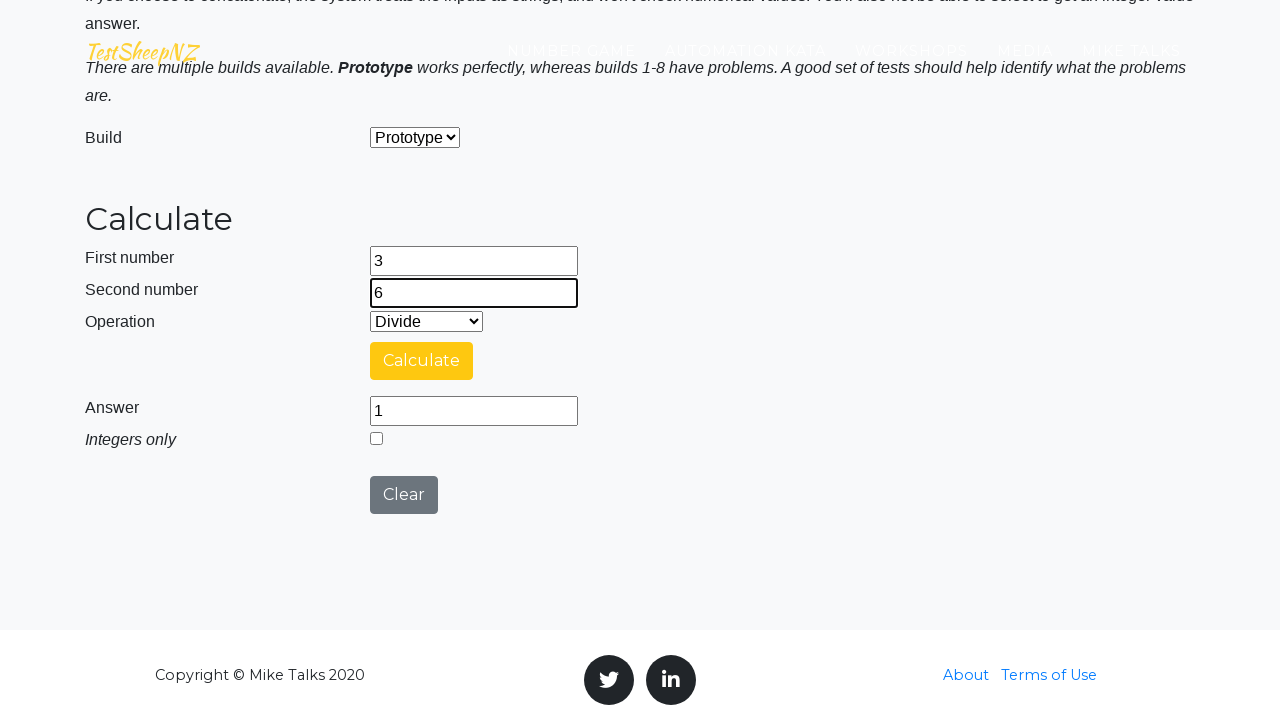

Clicked calculate button at (422, 361) on #calculateButton
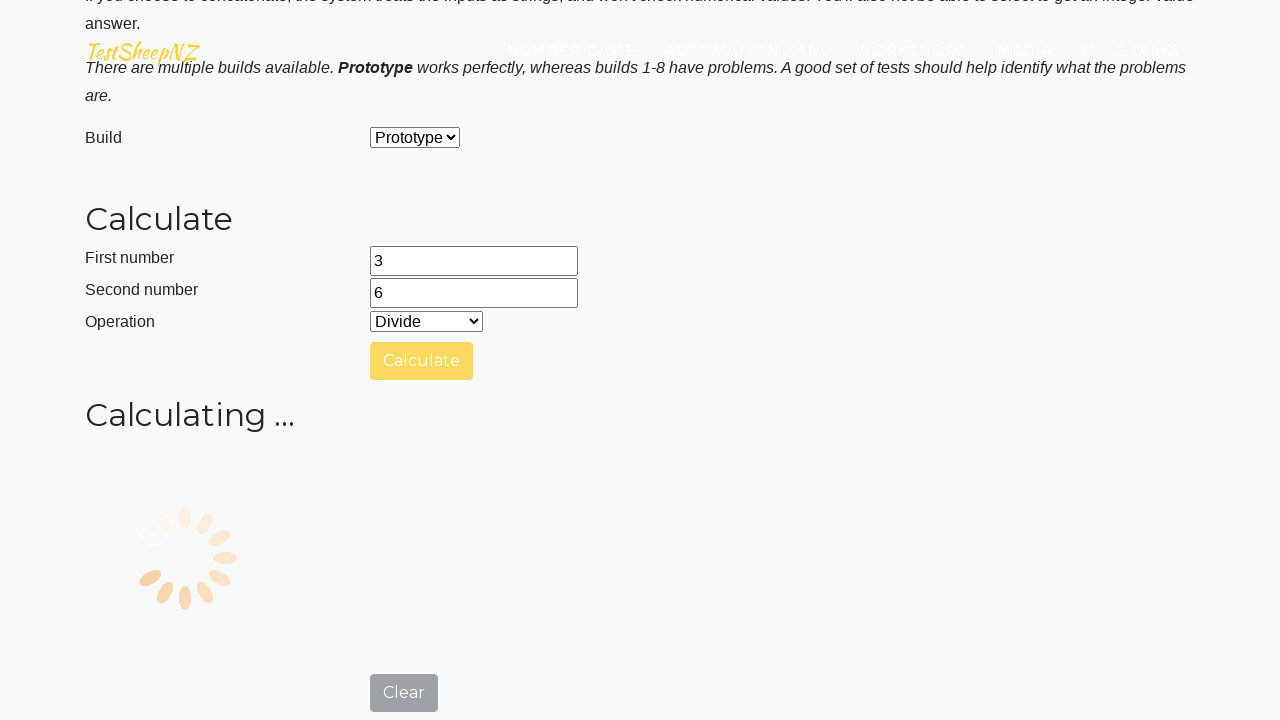

Answer field appeared
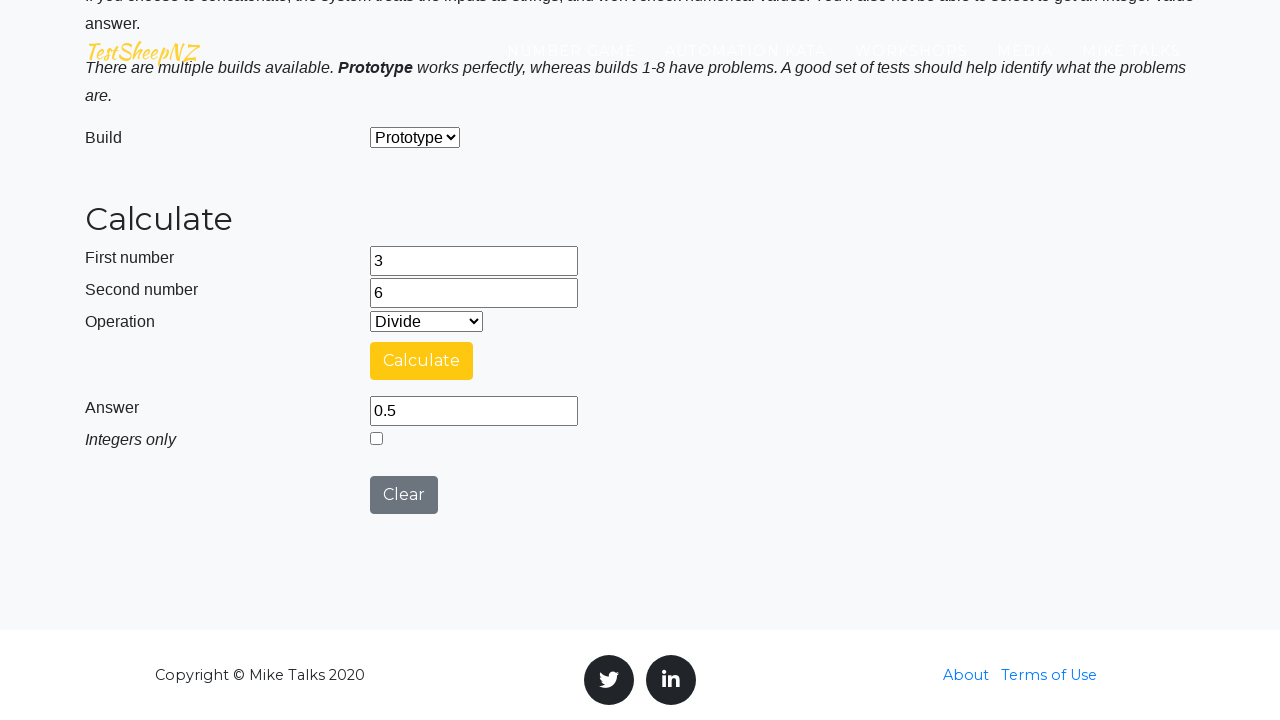

Retrieved answer: 0.5
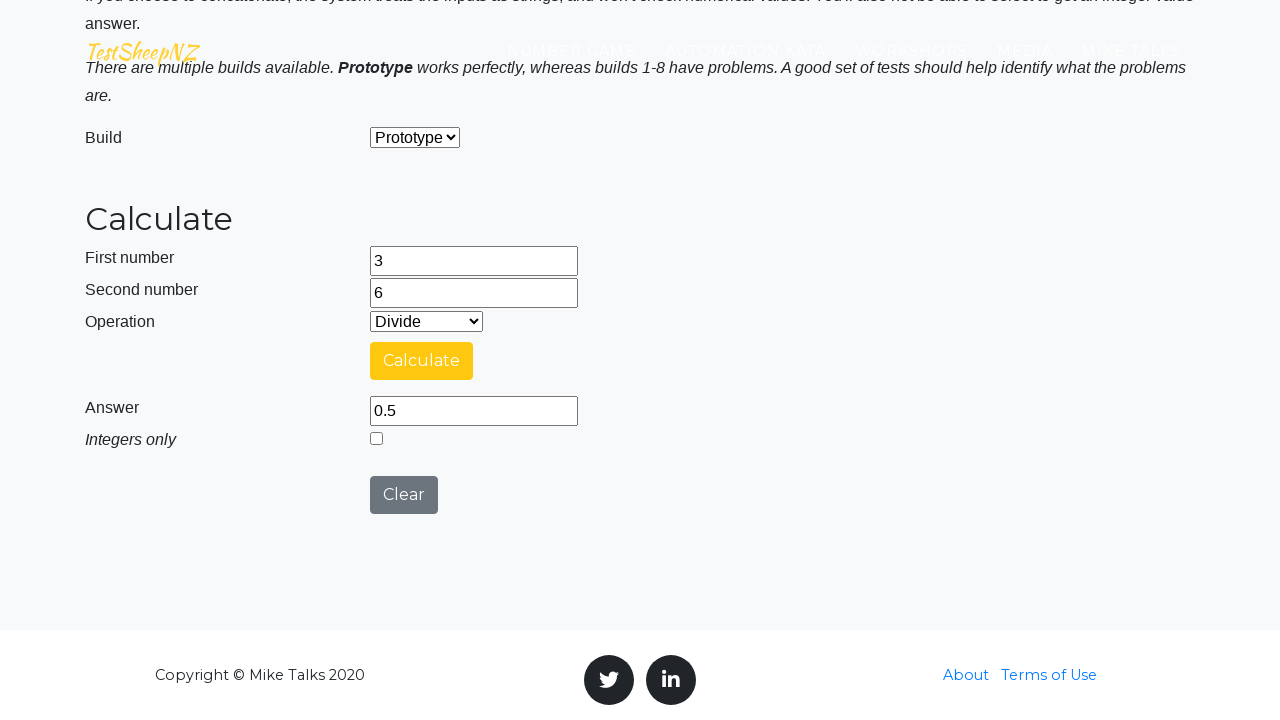

Verified division: 3 / 6 = 0 ✓
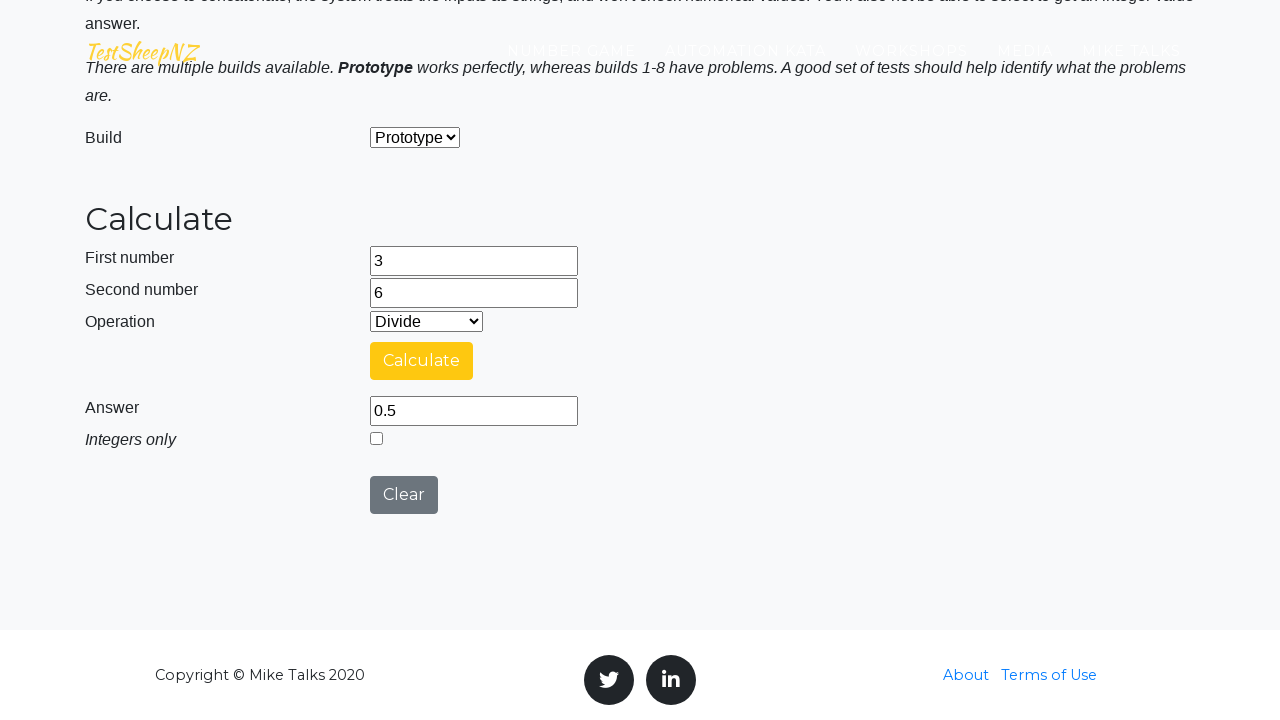

Cleared first number field on #number1Field
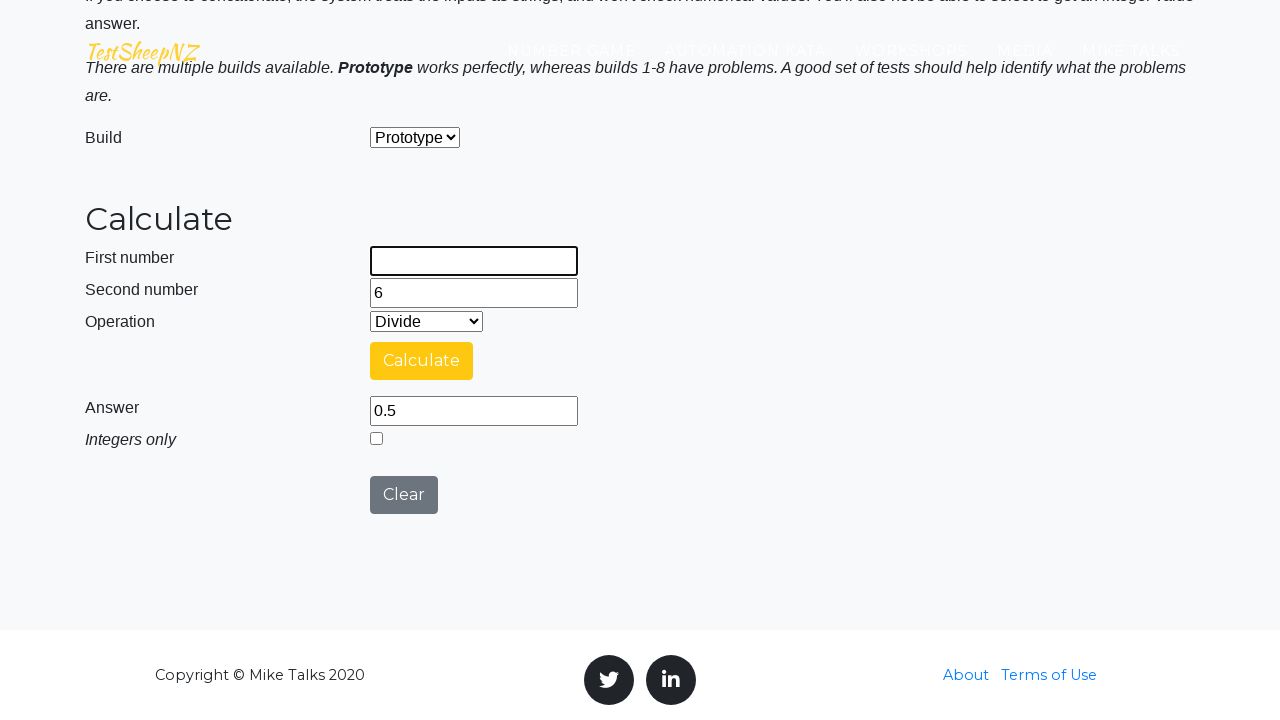

Filled first number field with 6 on #number1Field
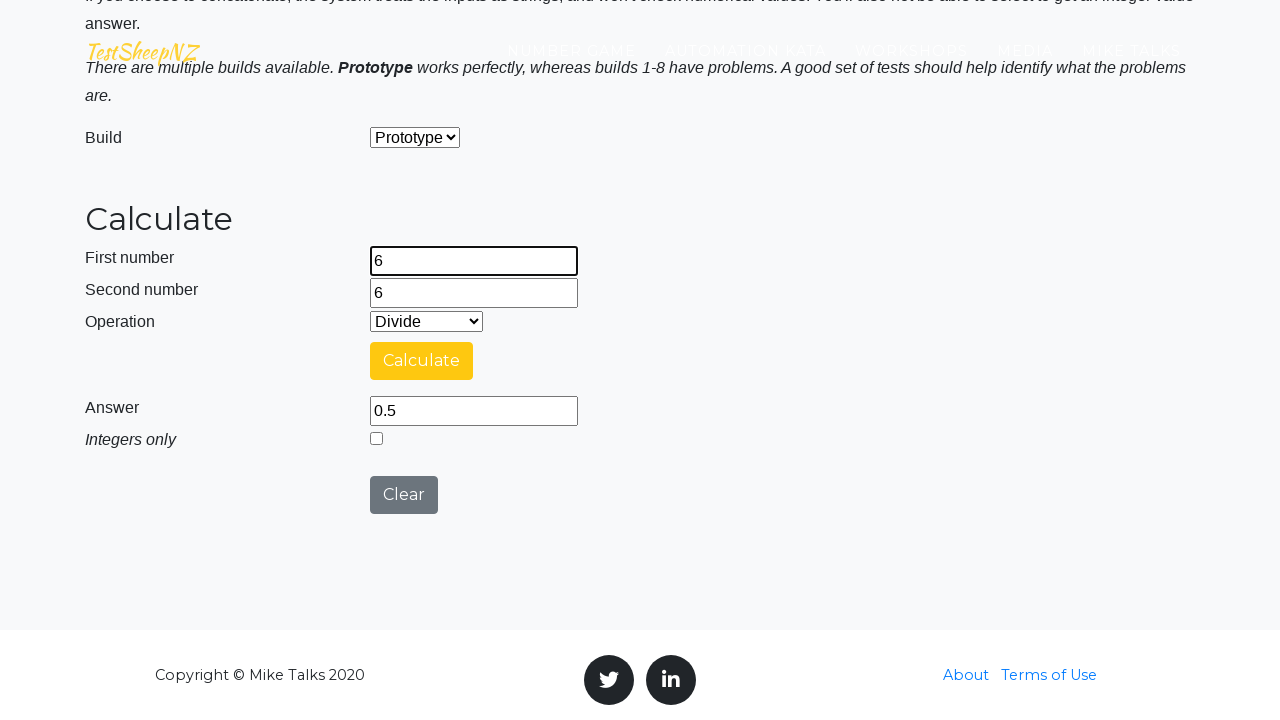

Cleared second number field on #number2Field
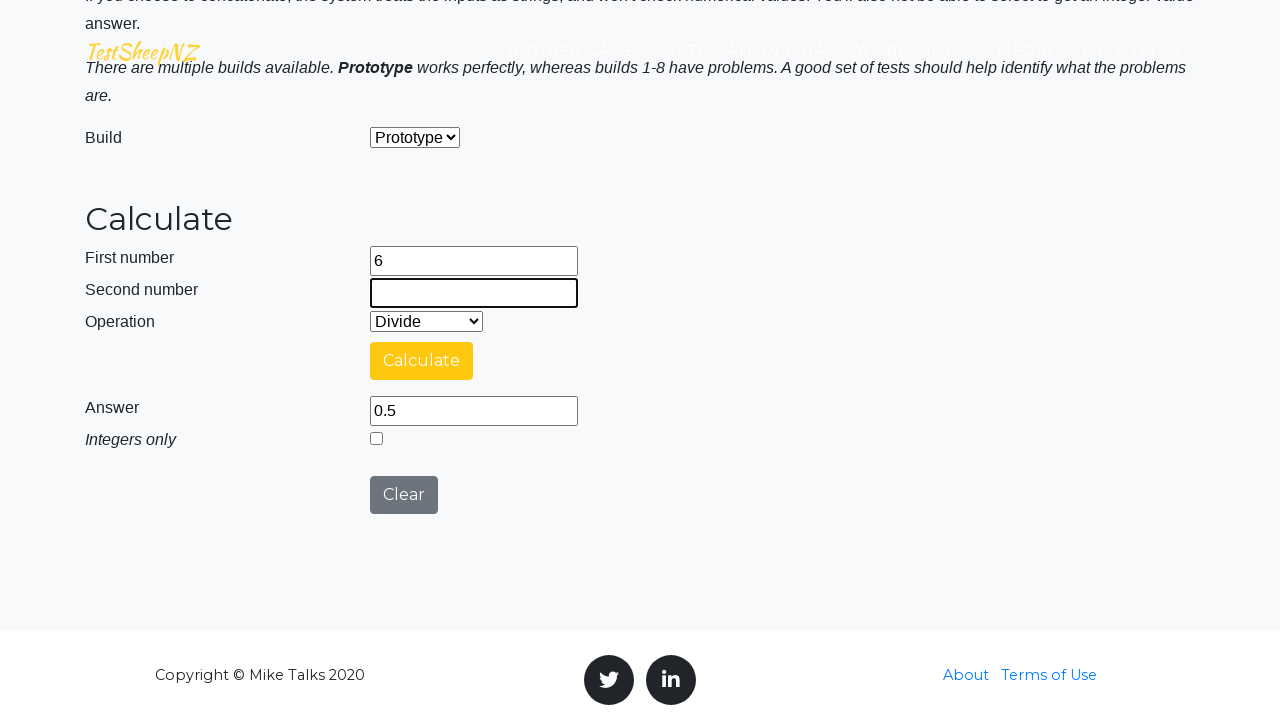

Filled second number field with 7 on #number2Field
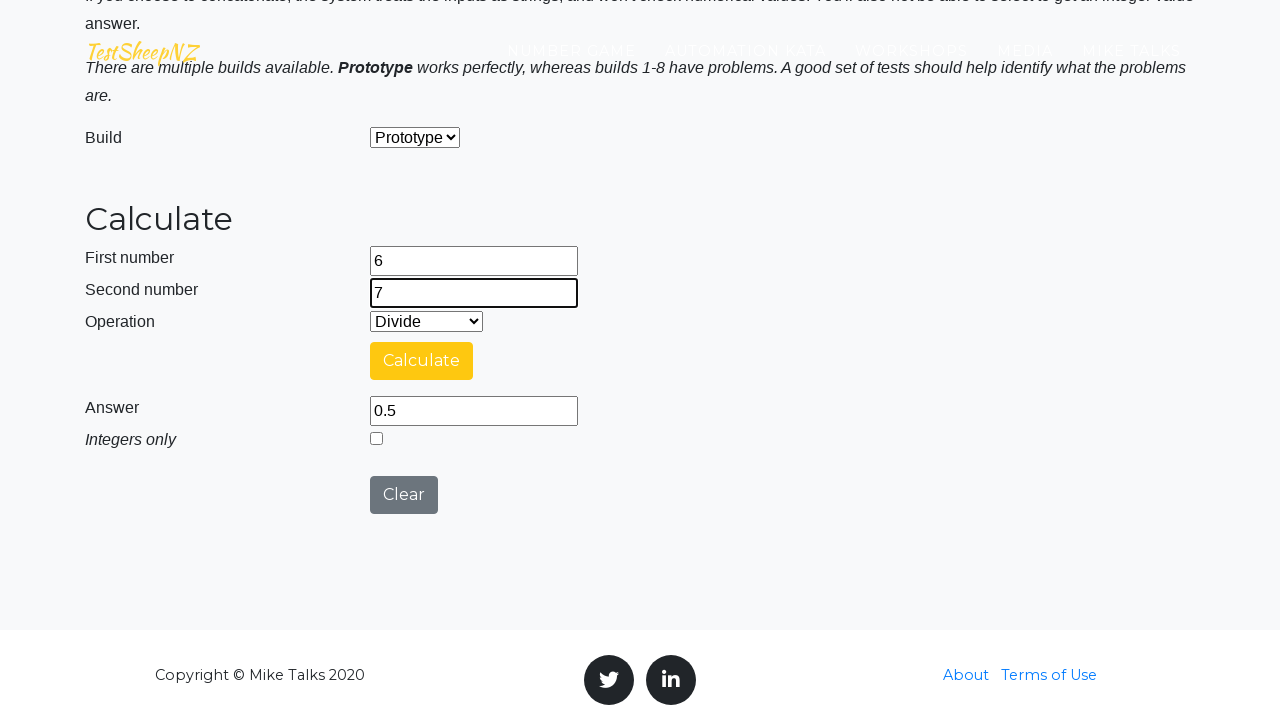

Selected 'Concatenate' operation from dropdown on #selectOperationDropdown
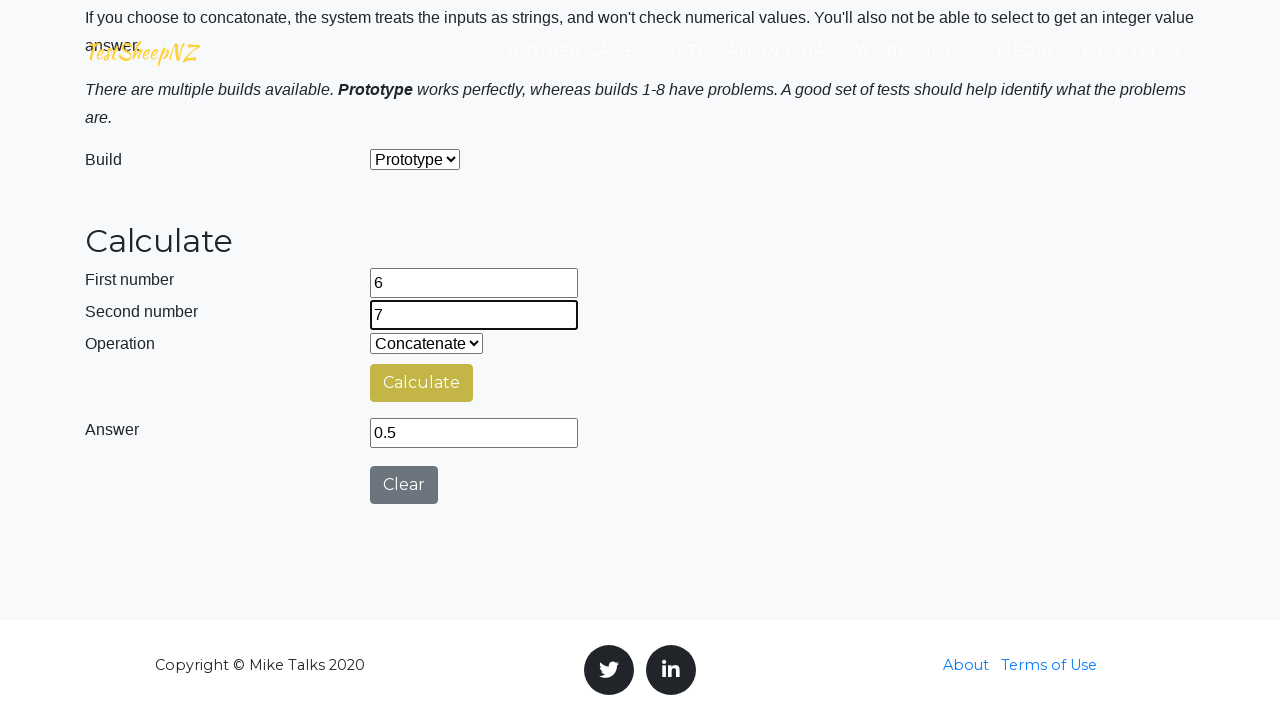

Clicked calculate button at (422, 383) on #calculateButton
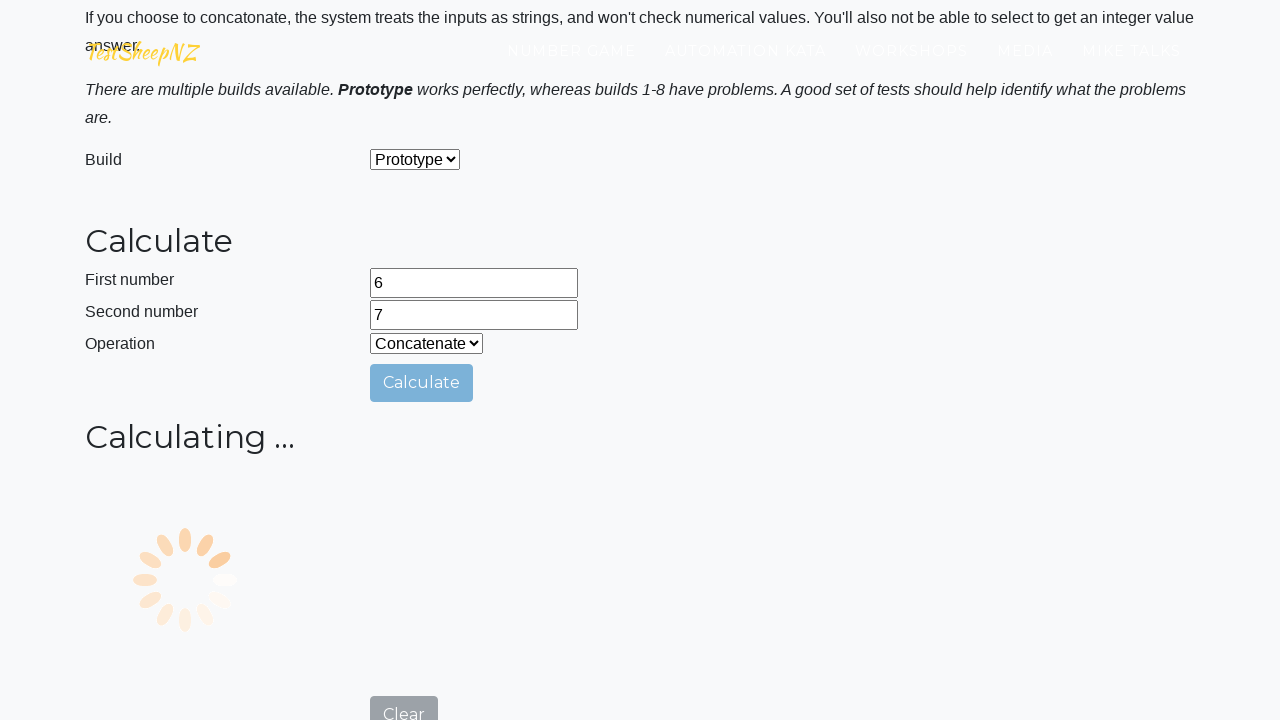

Answer field appeared
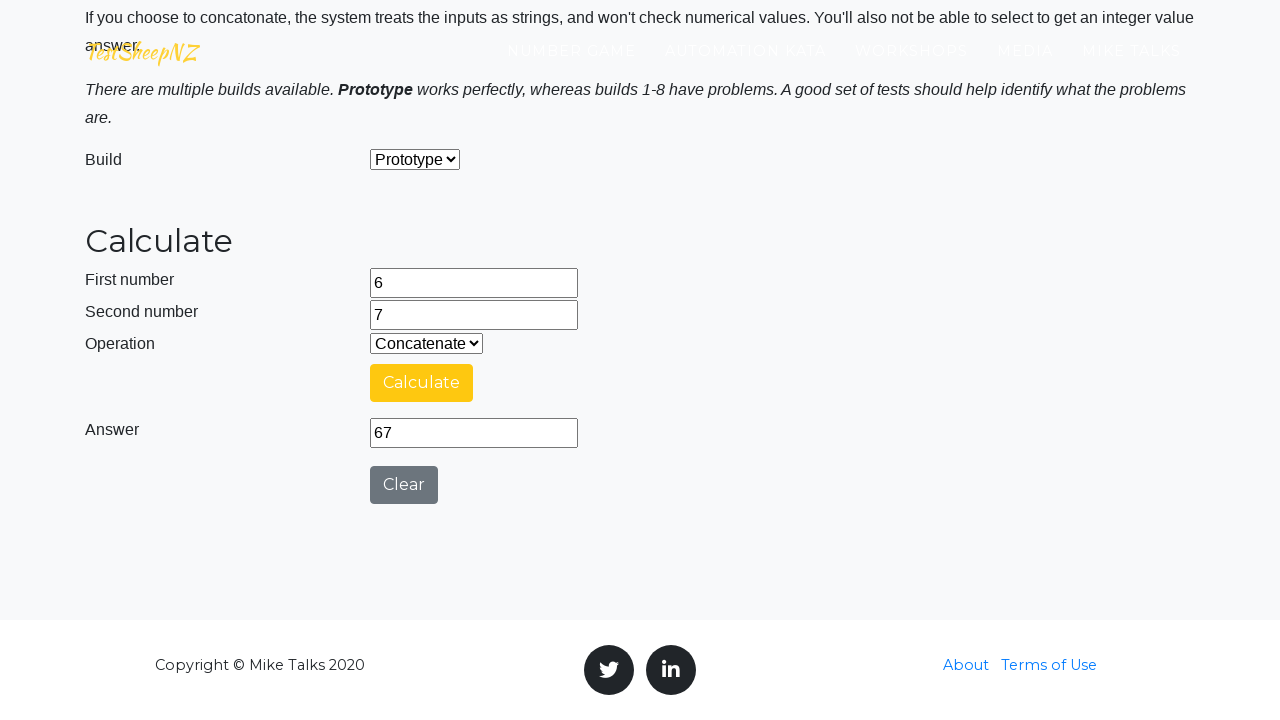

Retrieved answer: 67
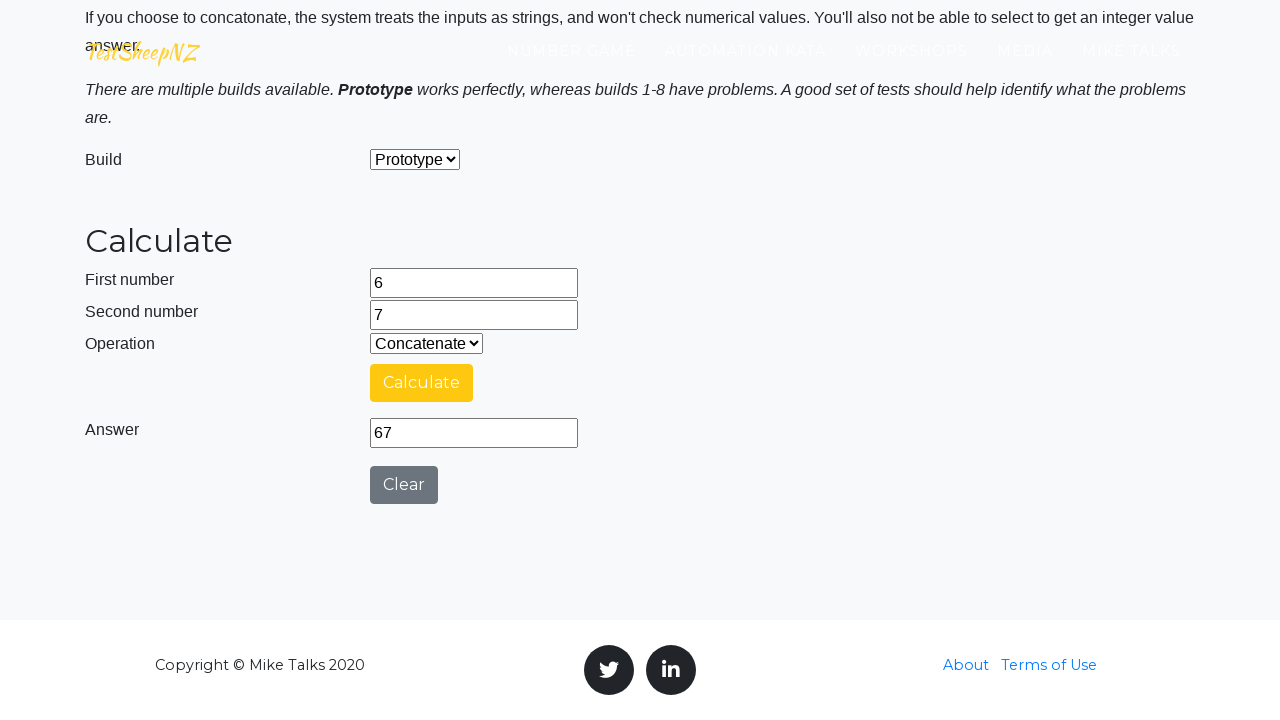

Verified concatenation: 6 concat 7 = 67 ✓
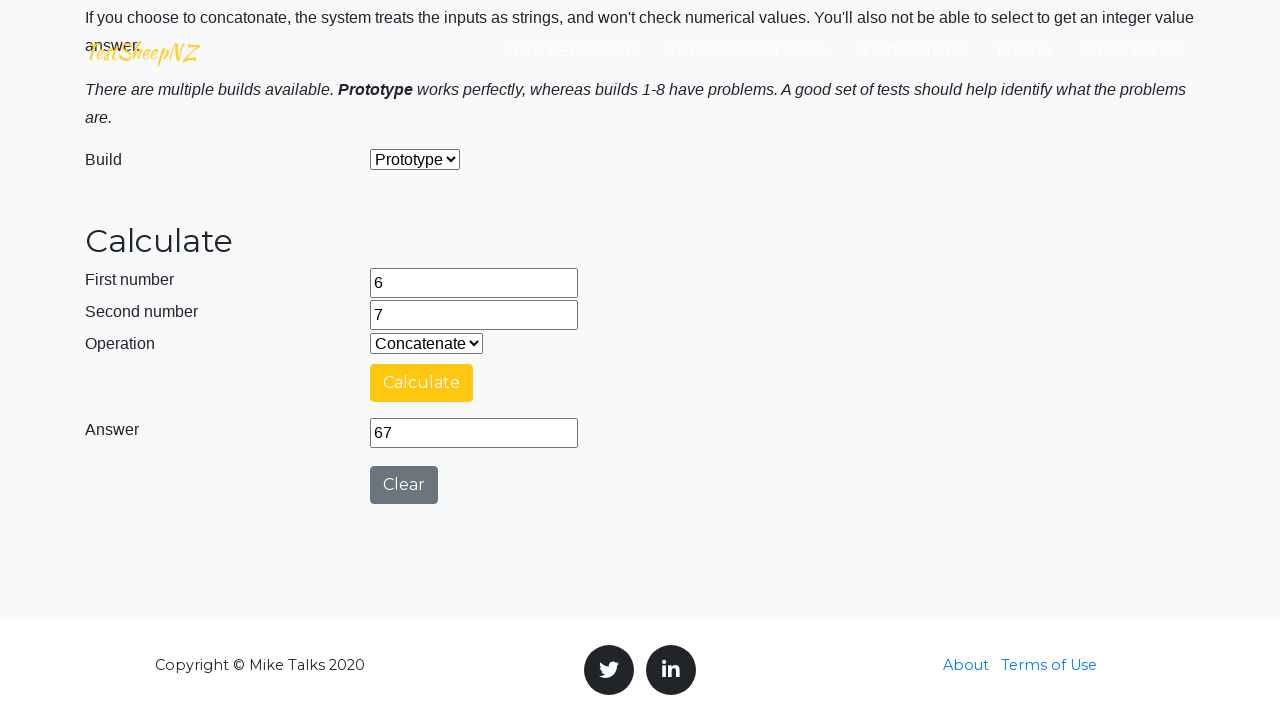

Cleared first number field on #number1Field
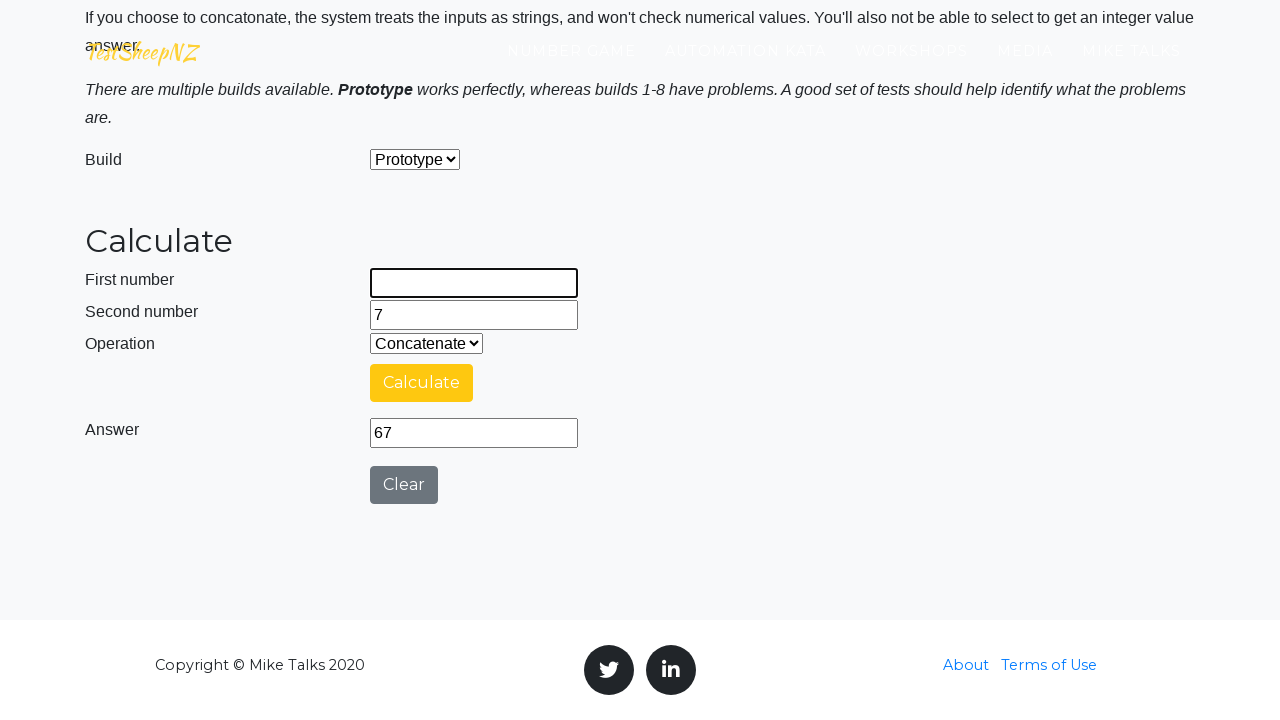

Filled first number field with 10 on #number1Field
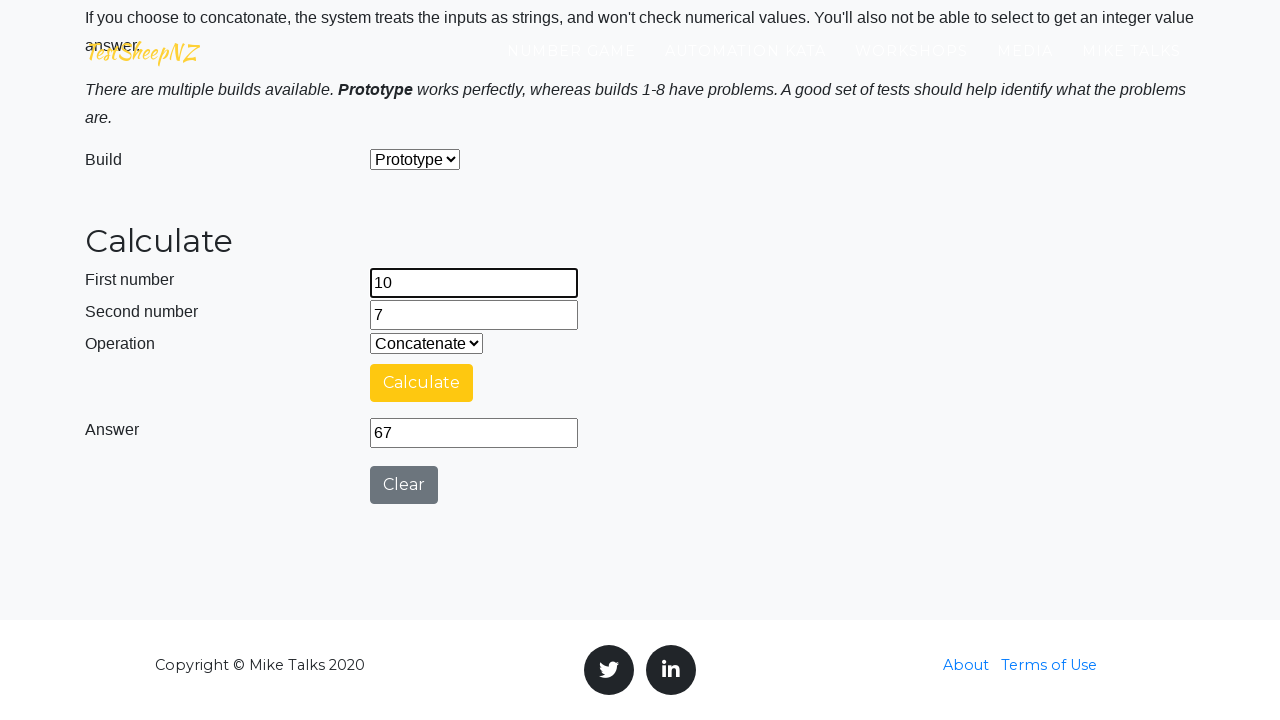

Cleared second number field on #number2Field
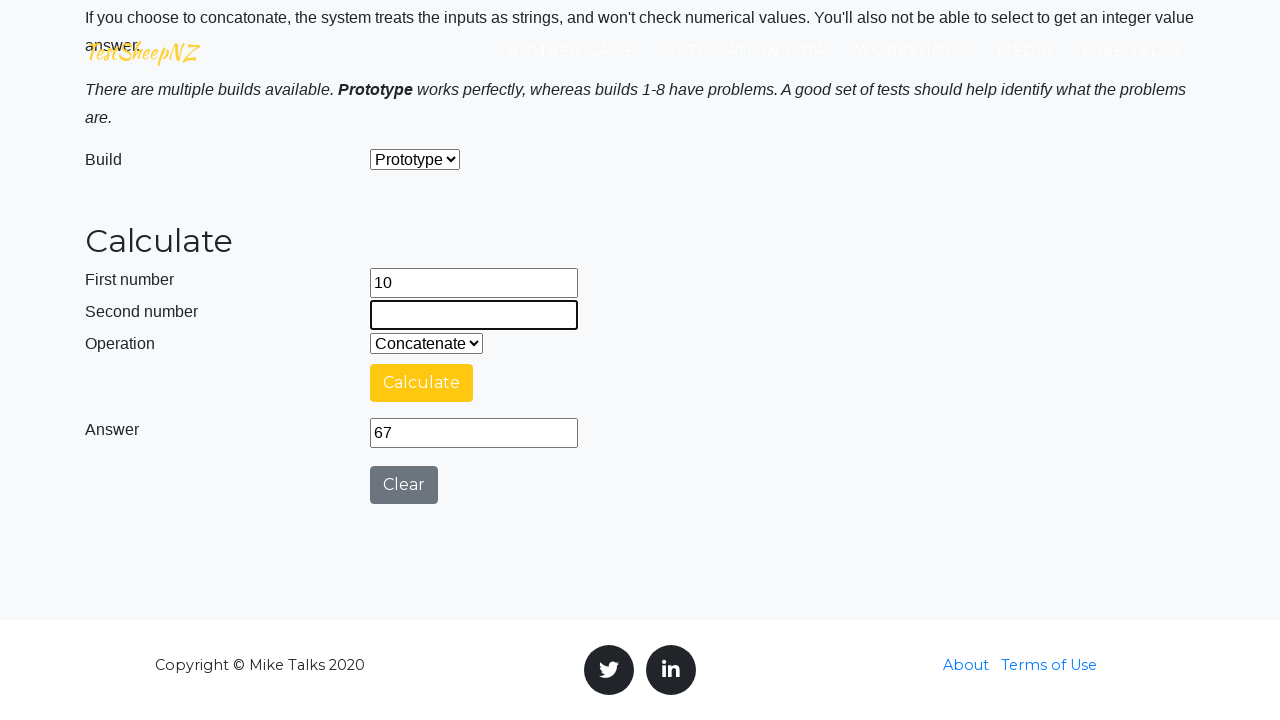

Filled second number field with 7 on #number2Field
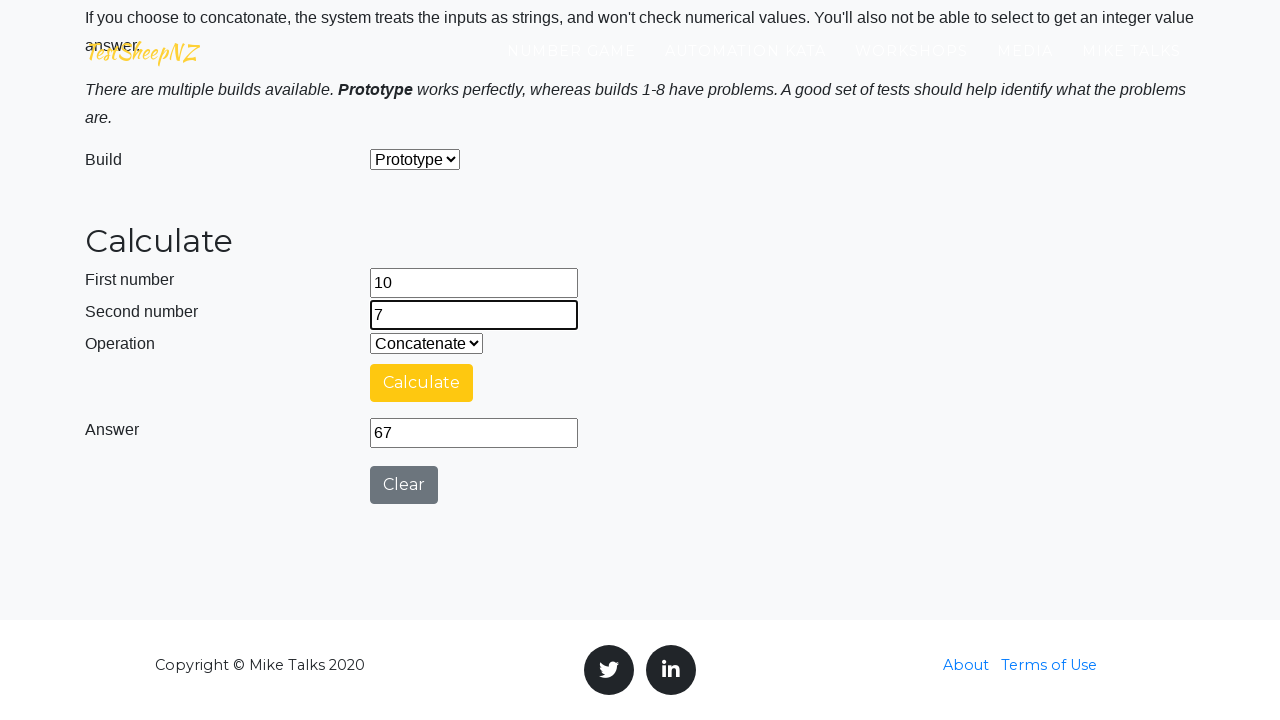

Selected 'Concatenate' operation from dropdown on #selectOperationDropdown
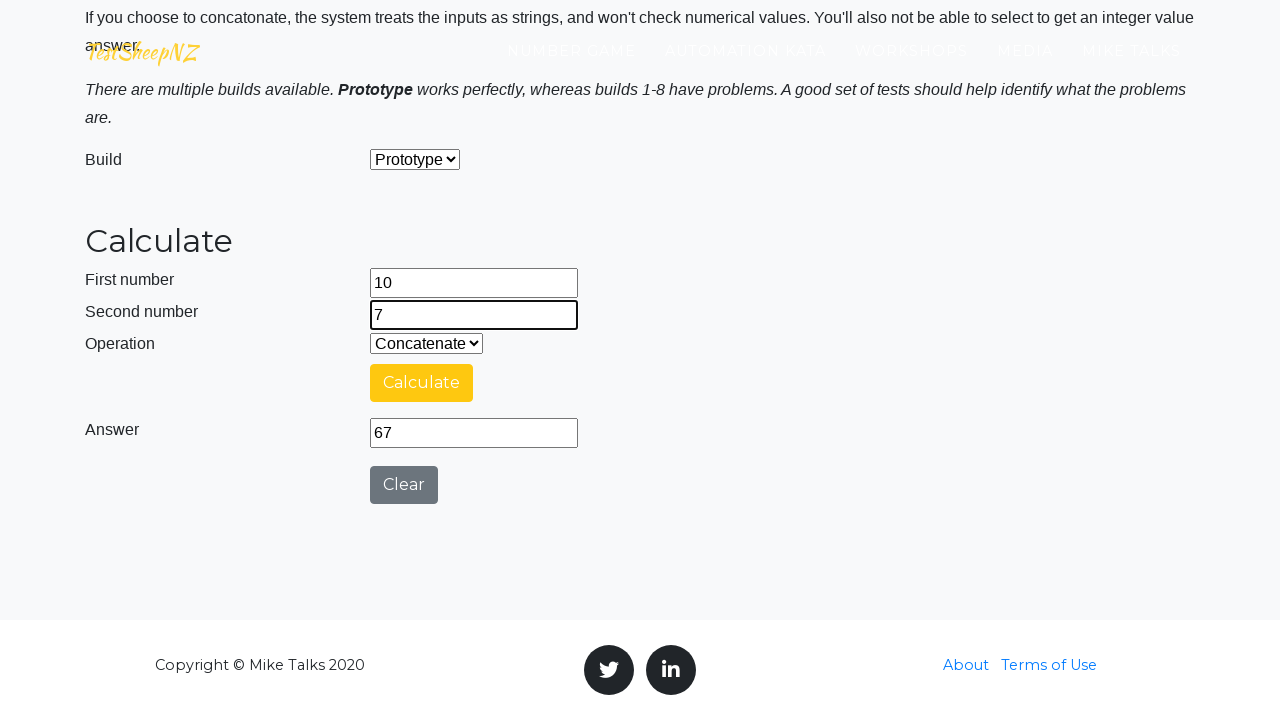

Clicked calculate button at (422, 383) on #calculateButton
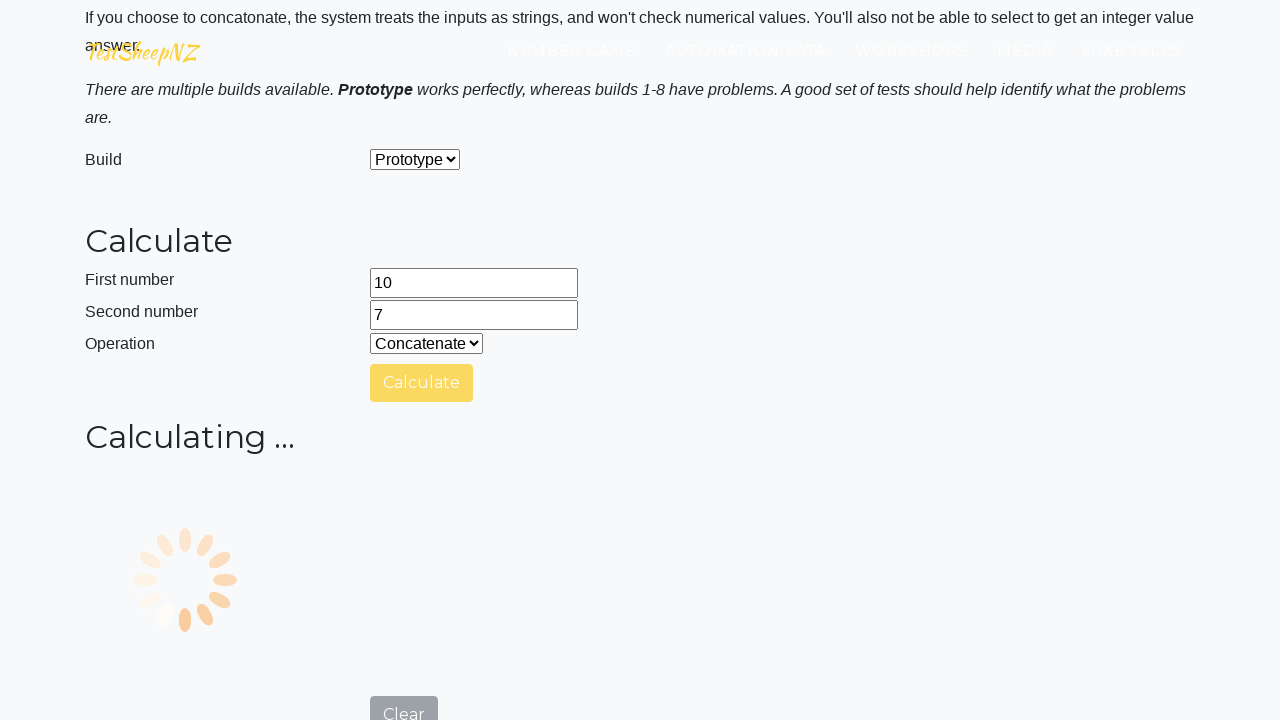

Answer field appeared
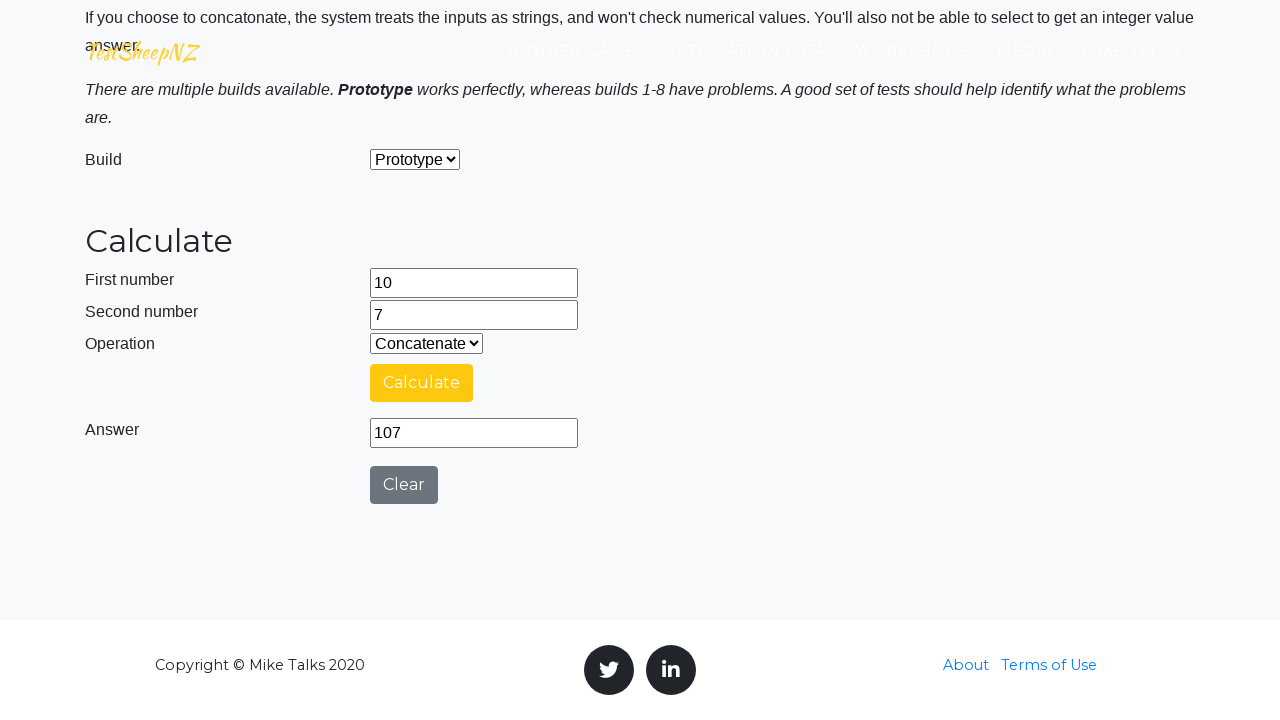

Retrieved answer: 107
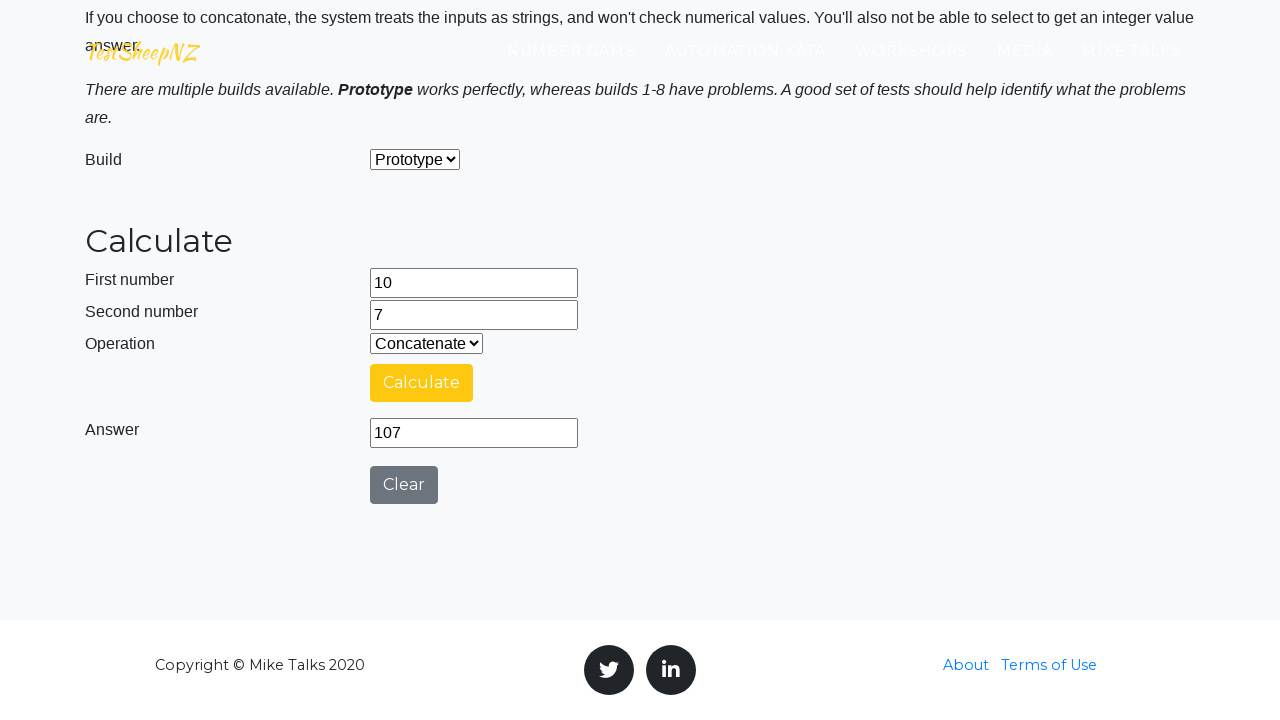

Verified concatenation: 10 concat 7 = 107 ✓
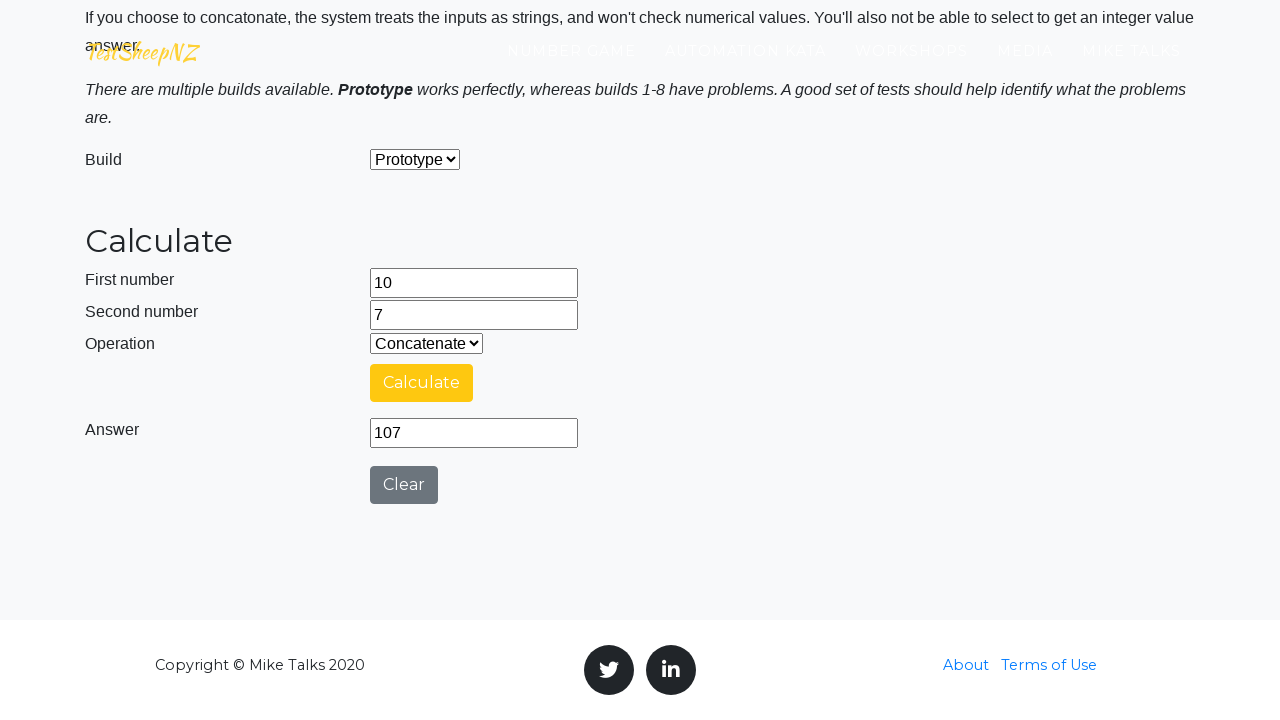

Cleared first number field on #number1Field
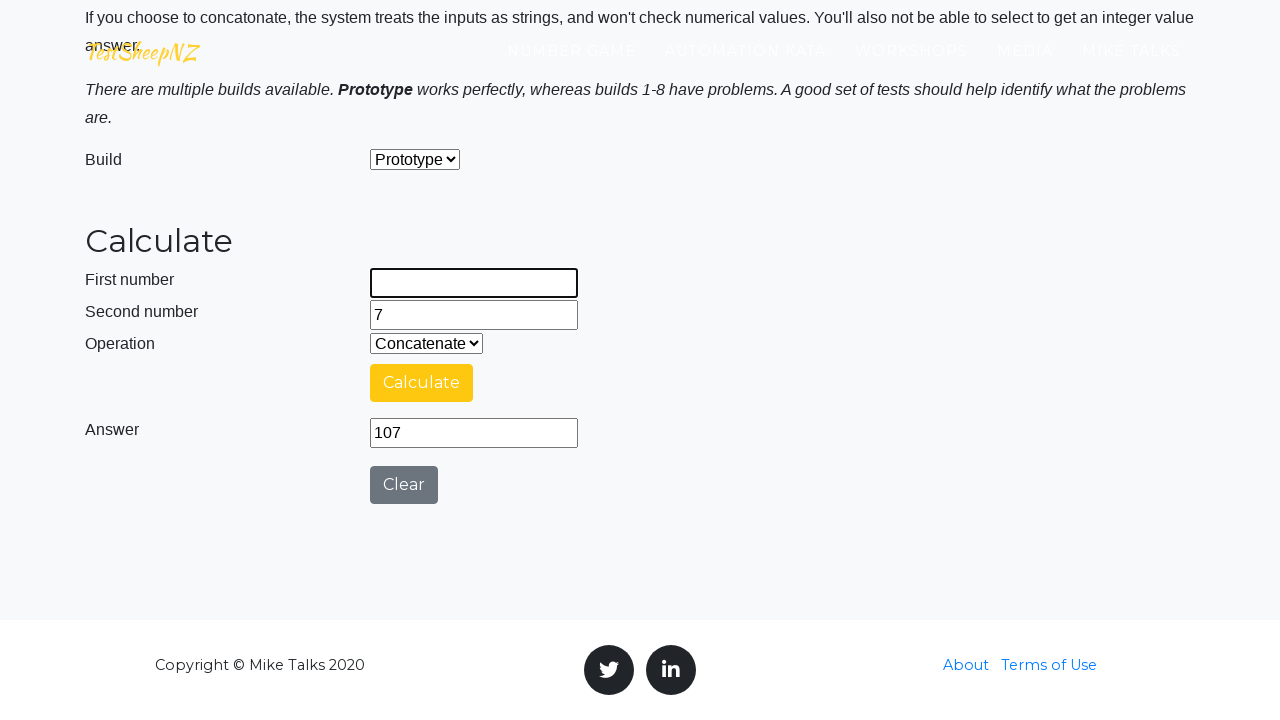

Filled first number field with 2 on #number1Field
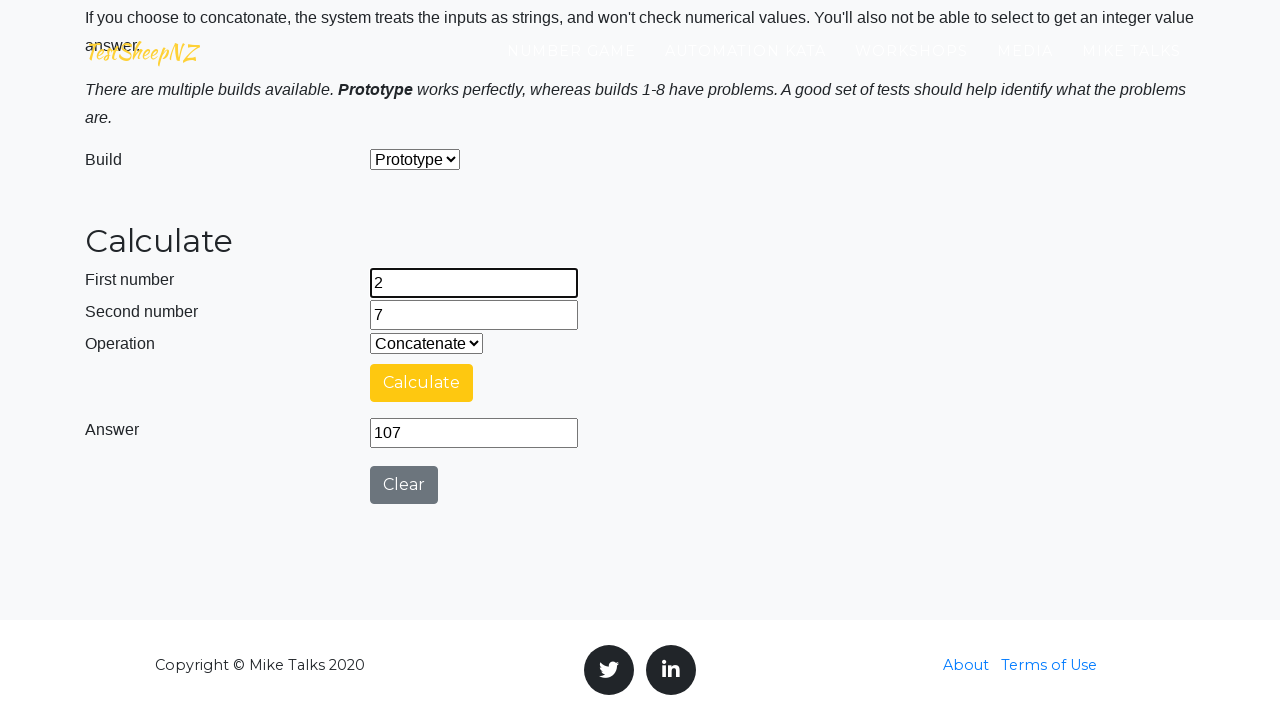

Cleared second number field on #number2Field
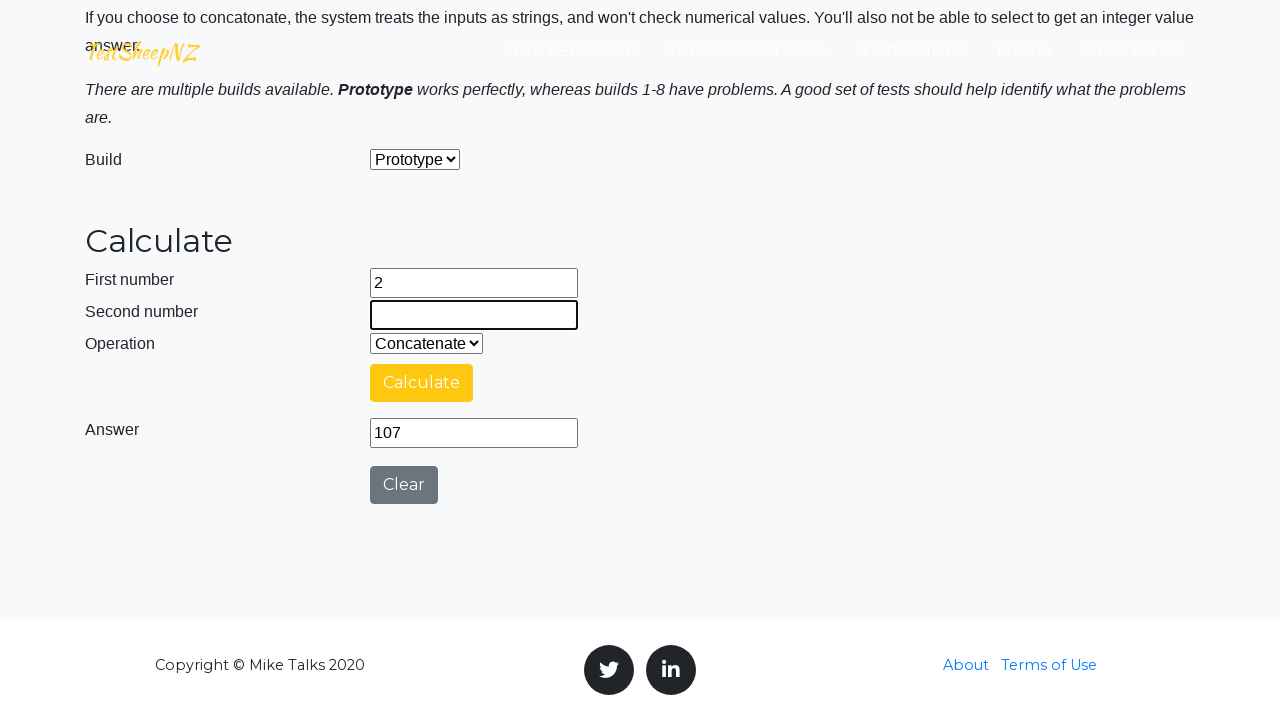

Filled second number field with 10 on #number2Field
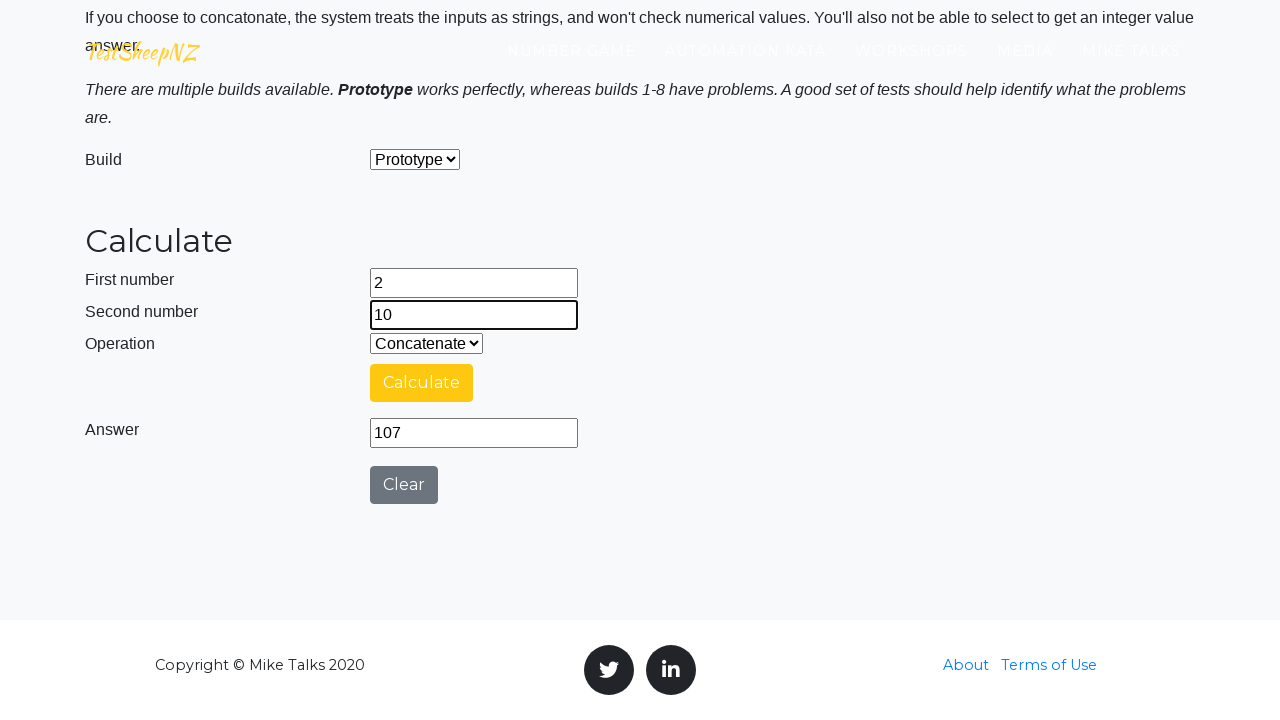

Selected 'Concatenate' operation from dropdown on #selectOperationDropdown
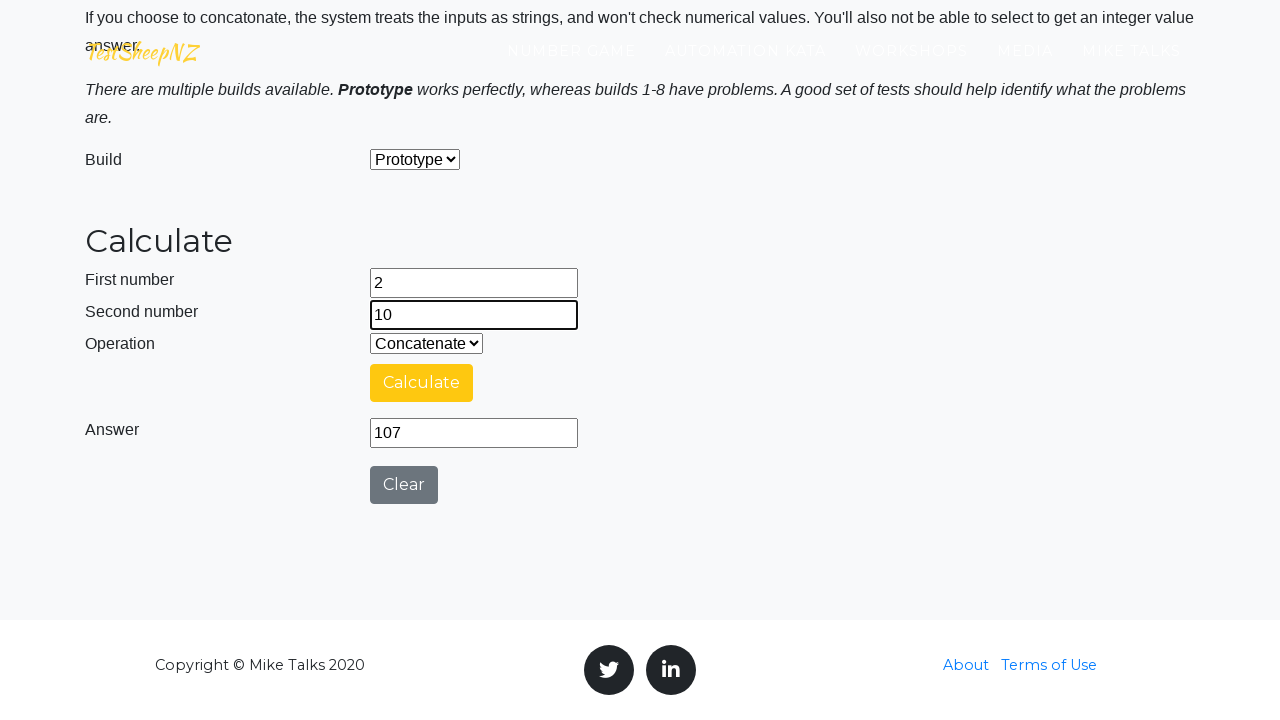

Clicked calculate button at (422, 383) on #calculateButton
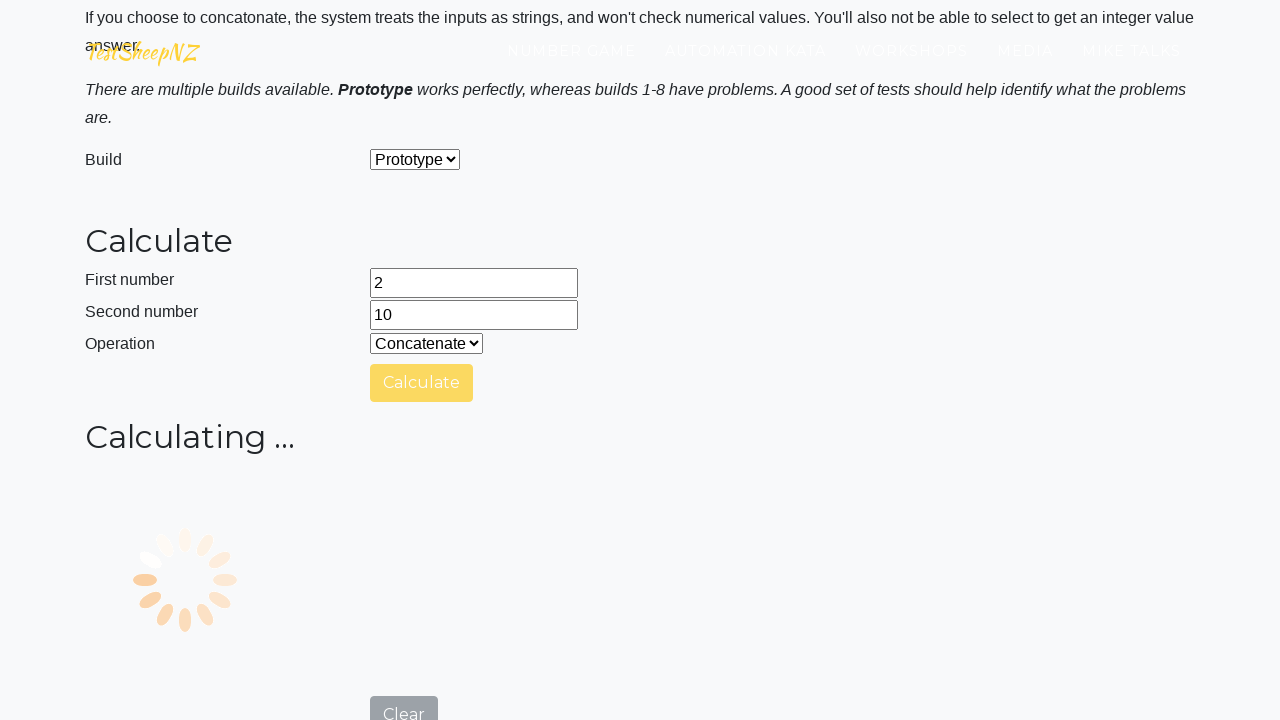

Answer field appeared
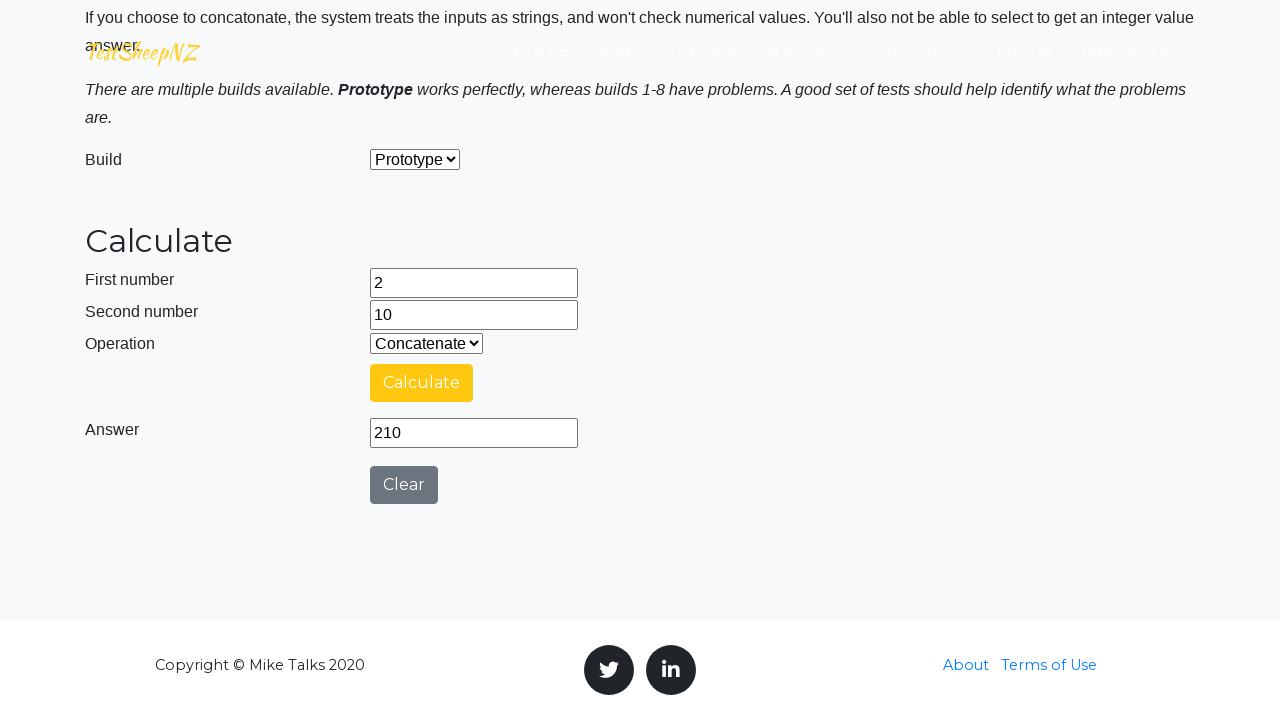

Retrieved answer: 210
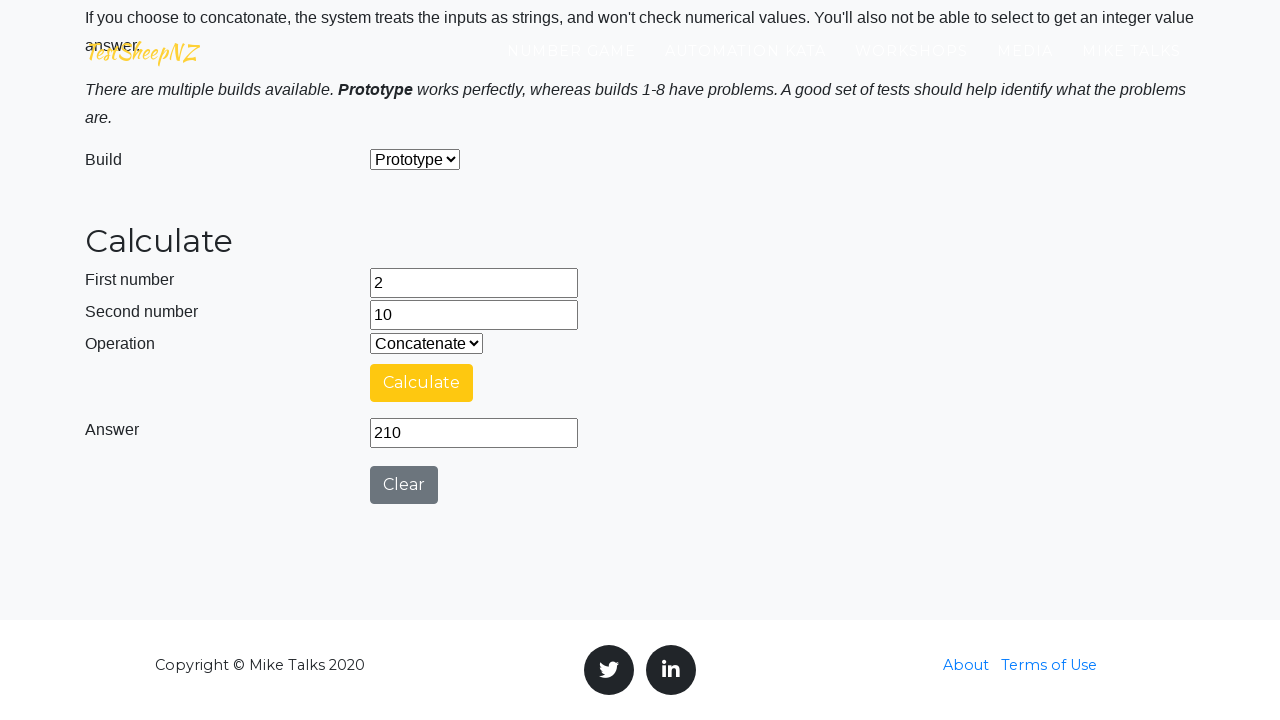

Verified concatenation: 2 concat 10 = 210 ✓
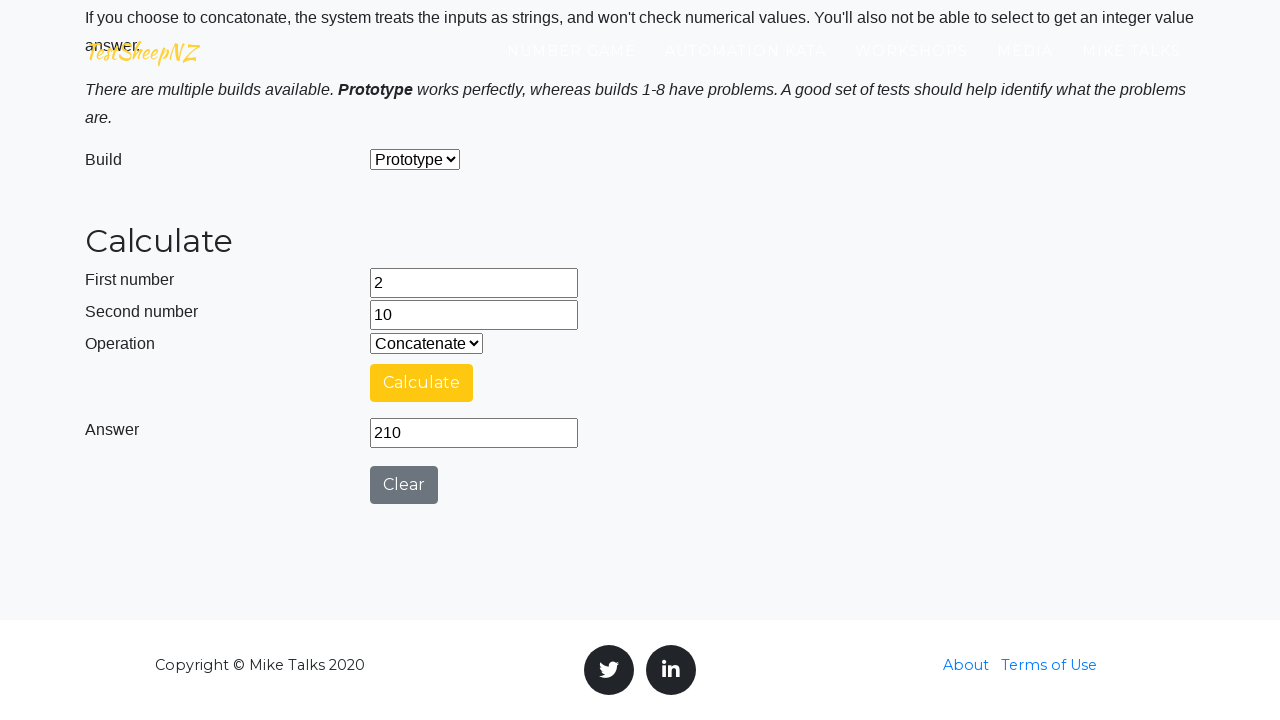

Cleared first number field on #number1Field
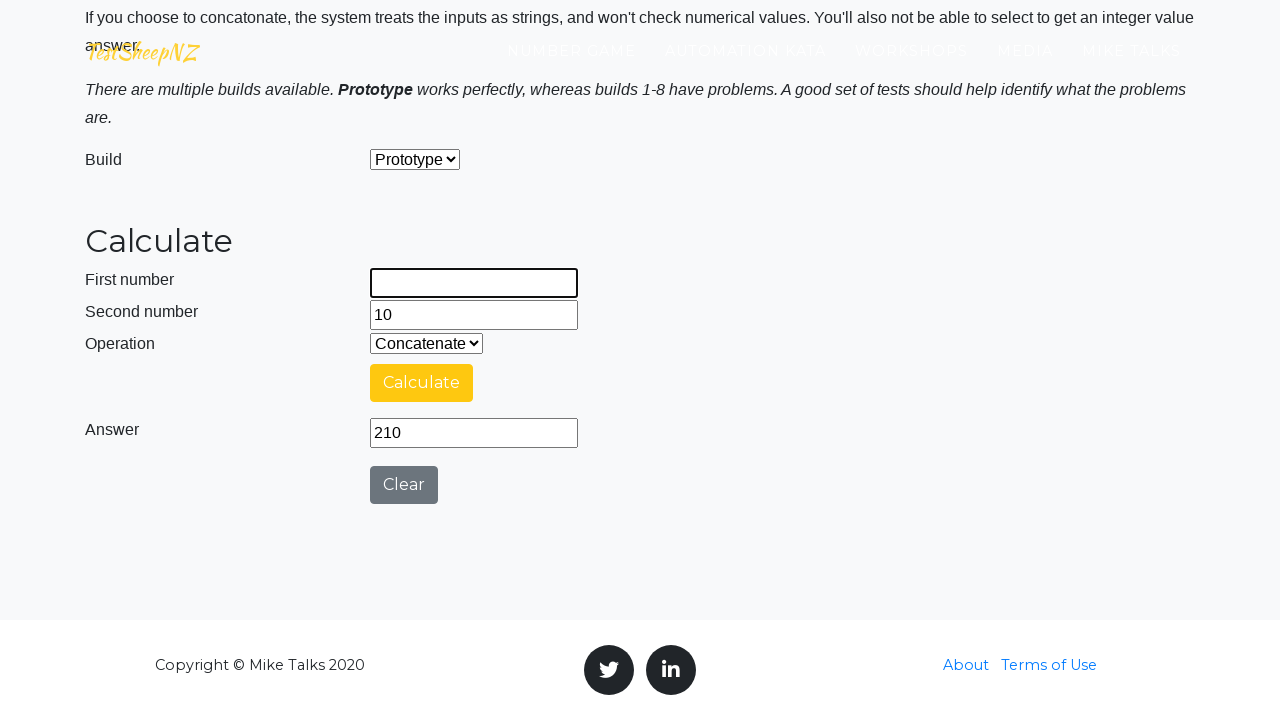

Filled first number field with 9 on #number1Field
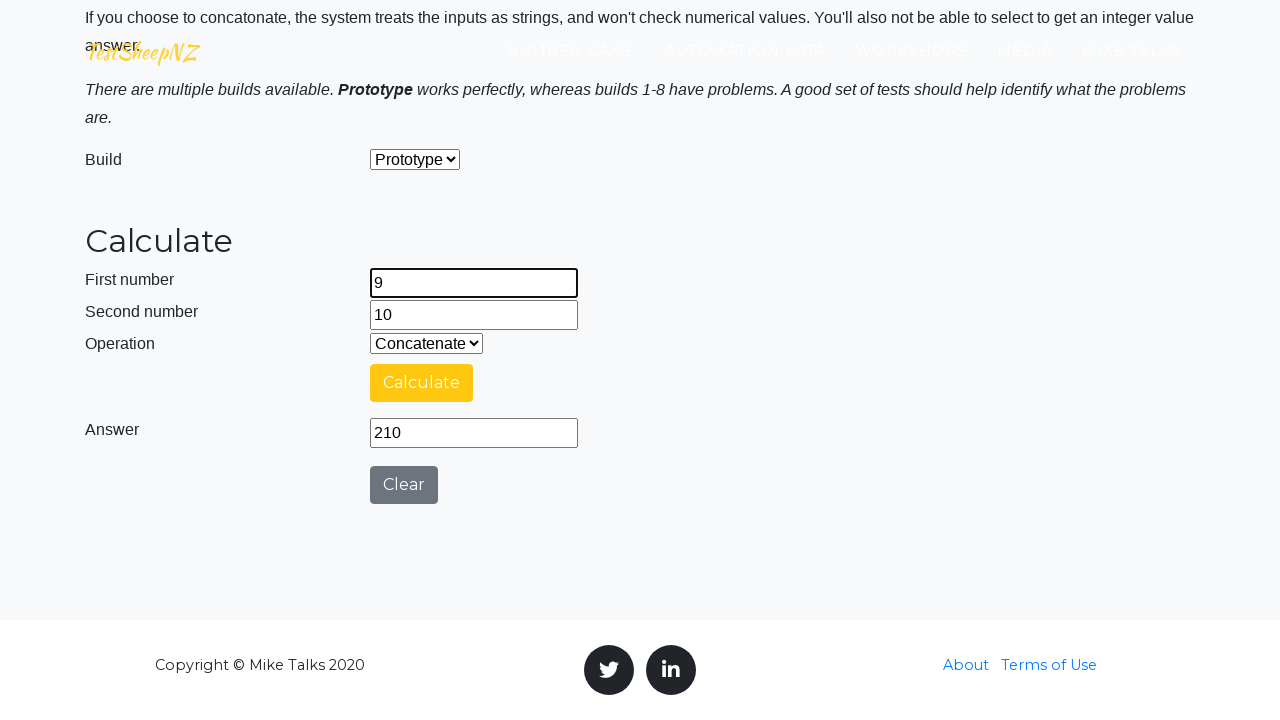

Cleared second number field on #number2Field
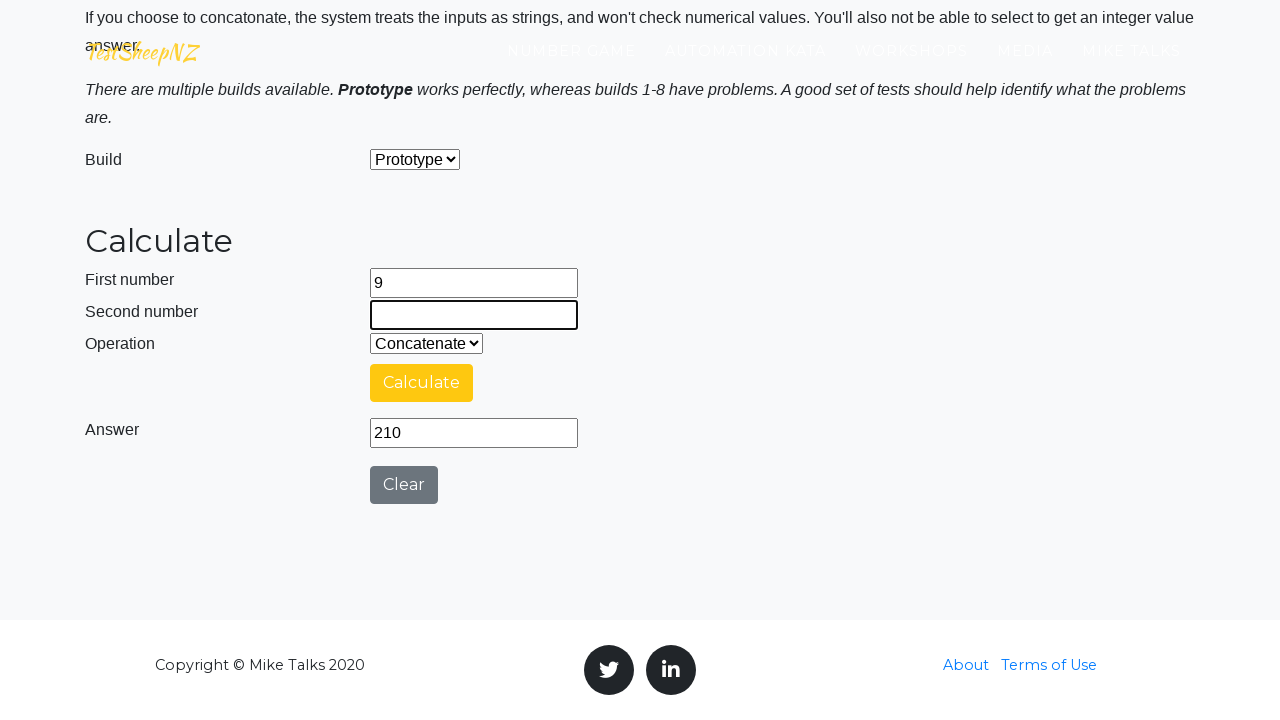

Filled second number field with 8 on #number2Field
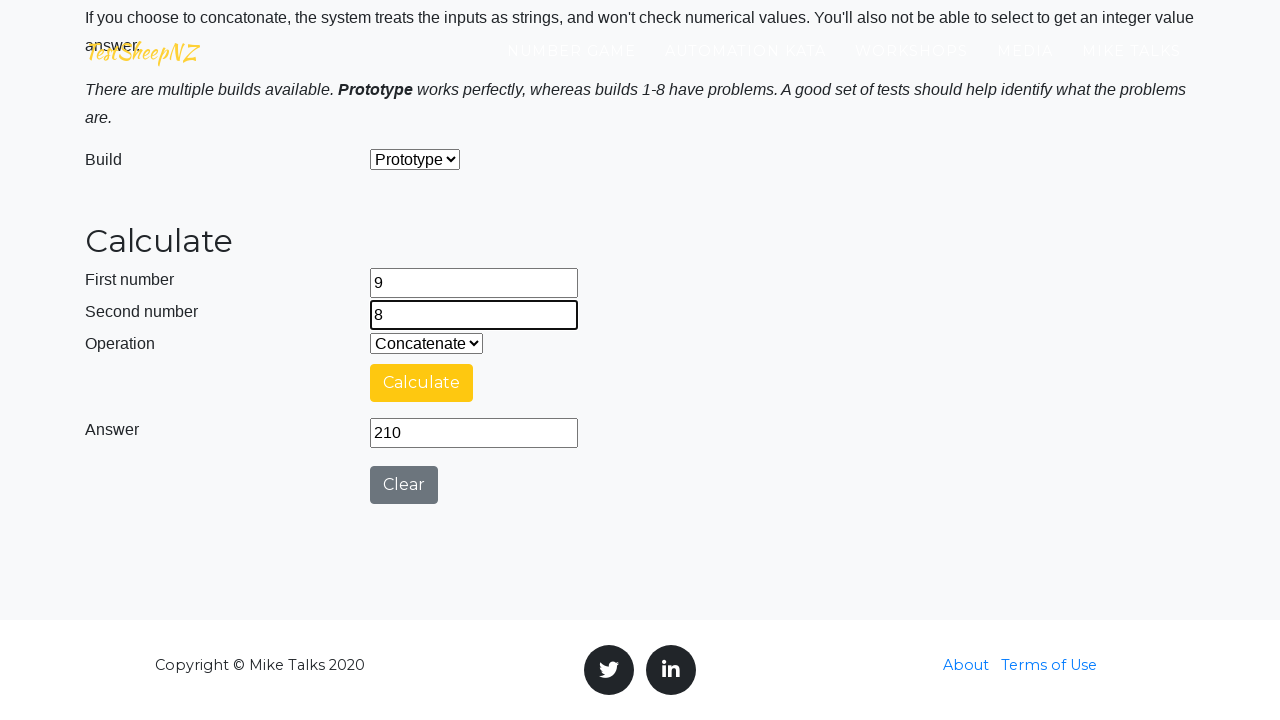

Selected 'Concatenate' operation from dropdown on #selectOperationDropdown
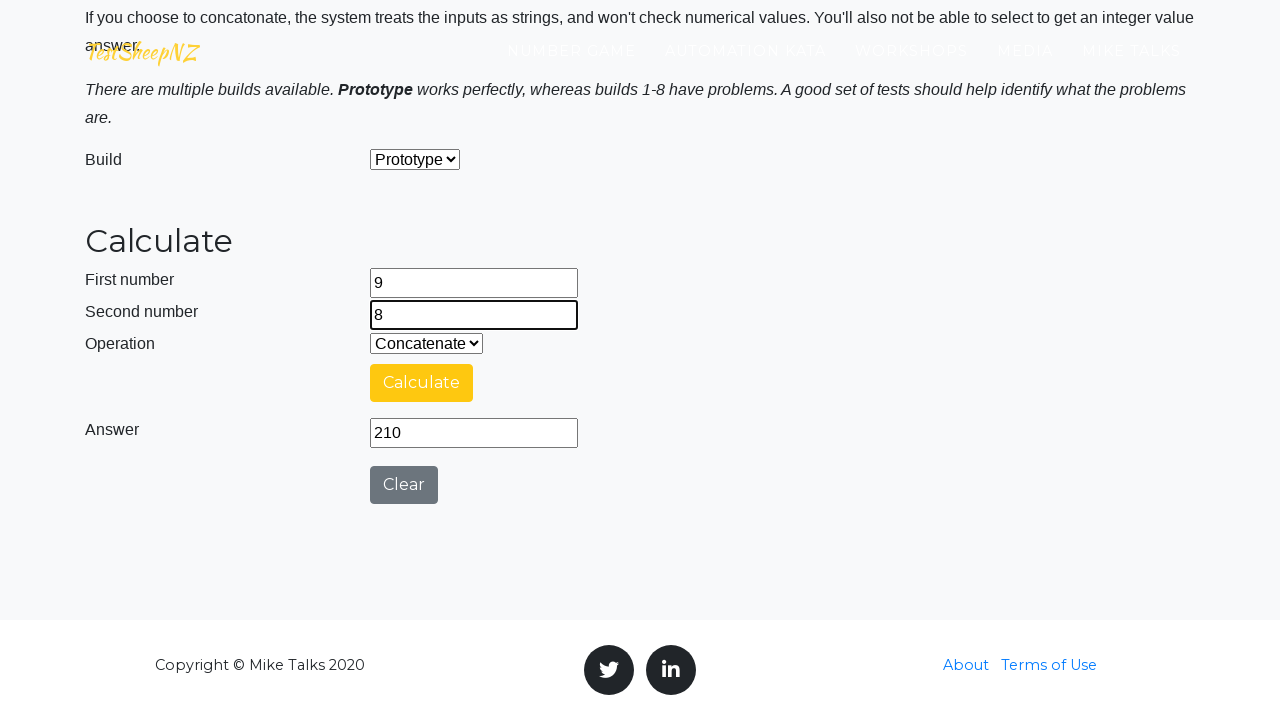

Clicked calculate button at (422, 383) on #calculateButton
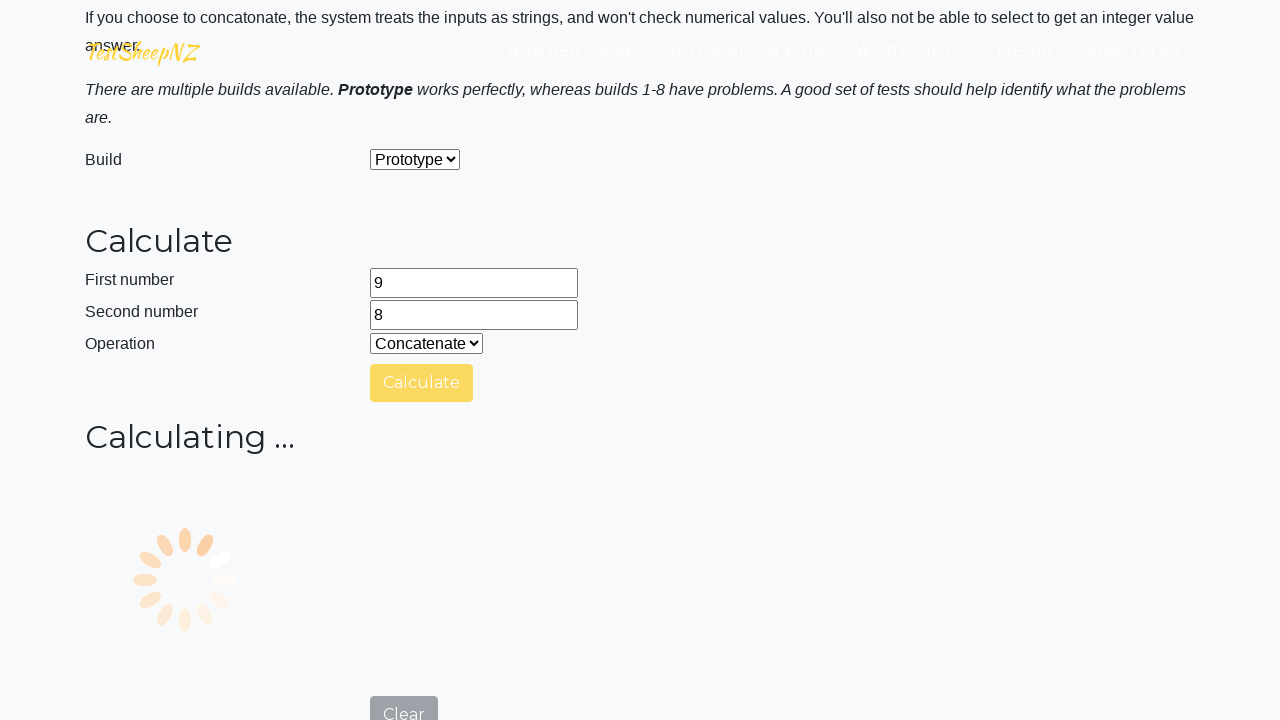

Answer field appeared
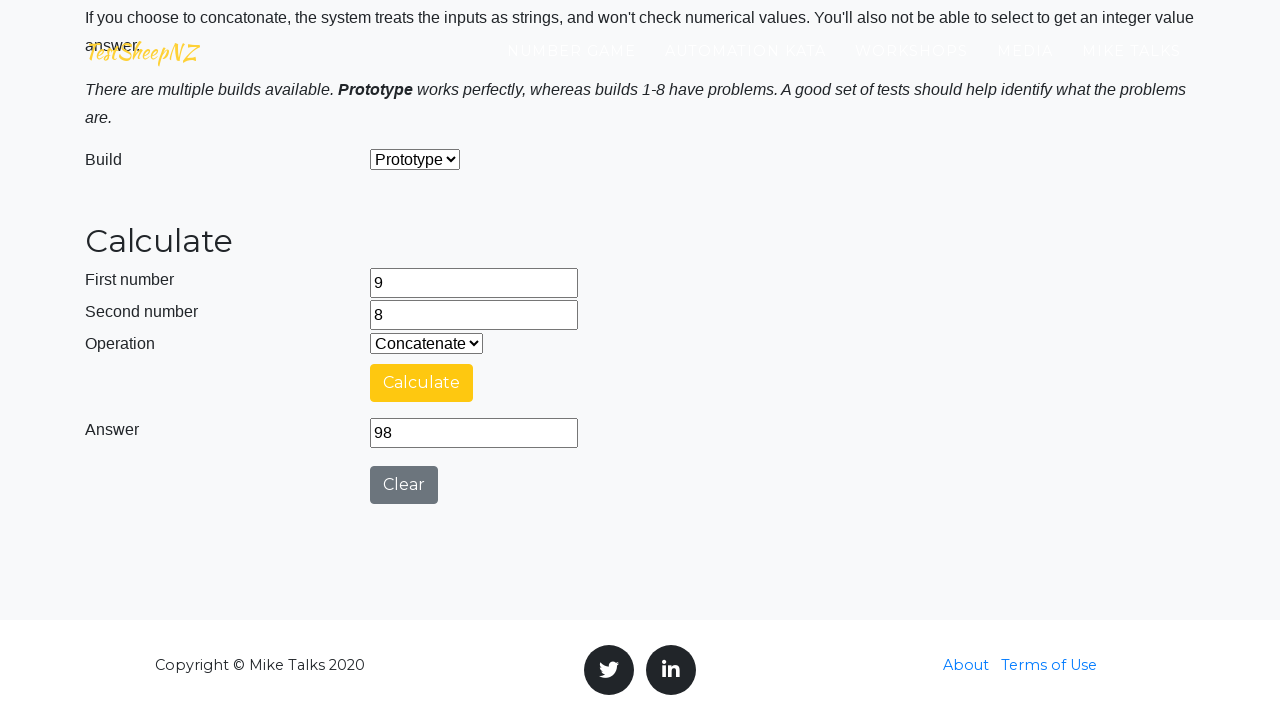

Retrieved answer: 98
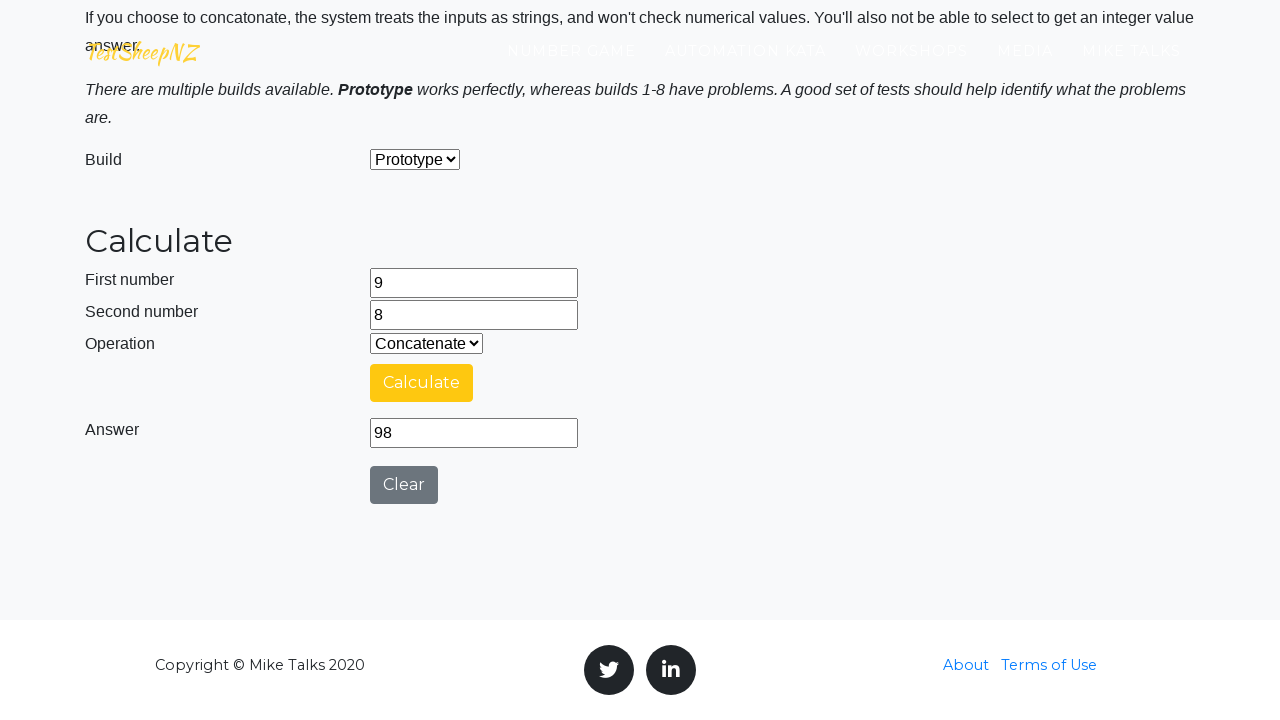

Verified concatenation: 9 concat 8 = 98 ✓
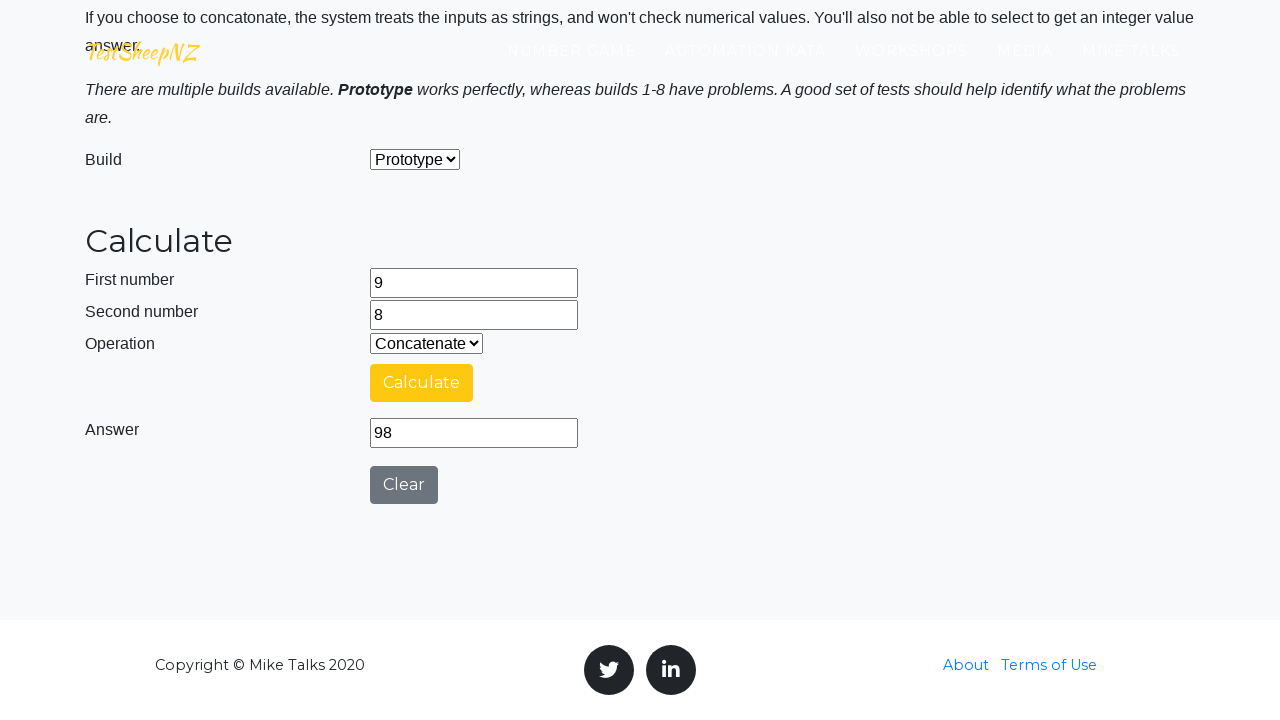

Cleared first number field on #number1Field
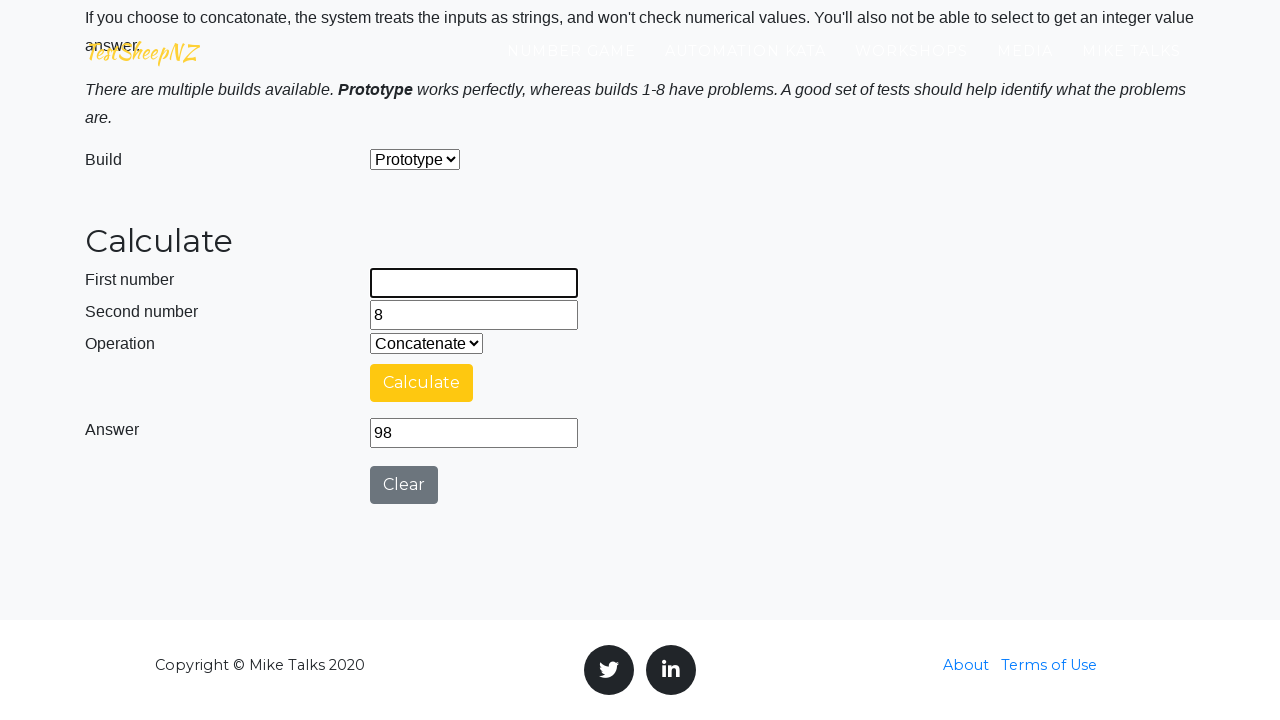

Filled first number field with 9 on #number1Field
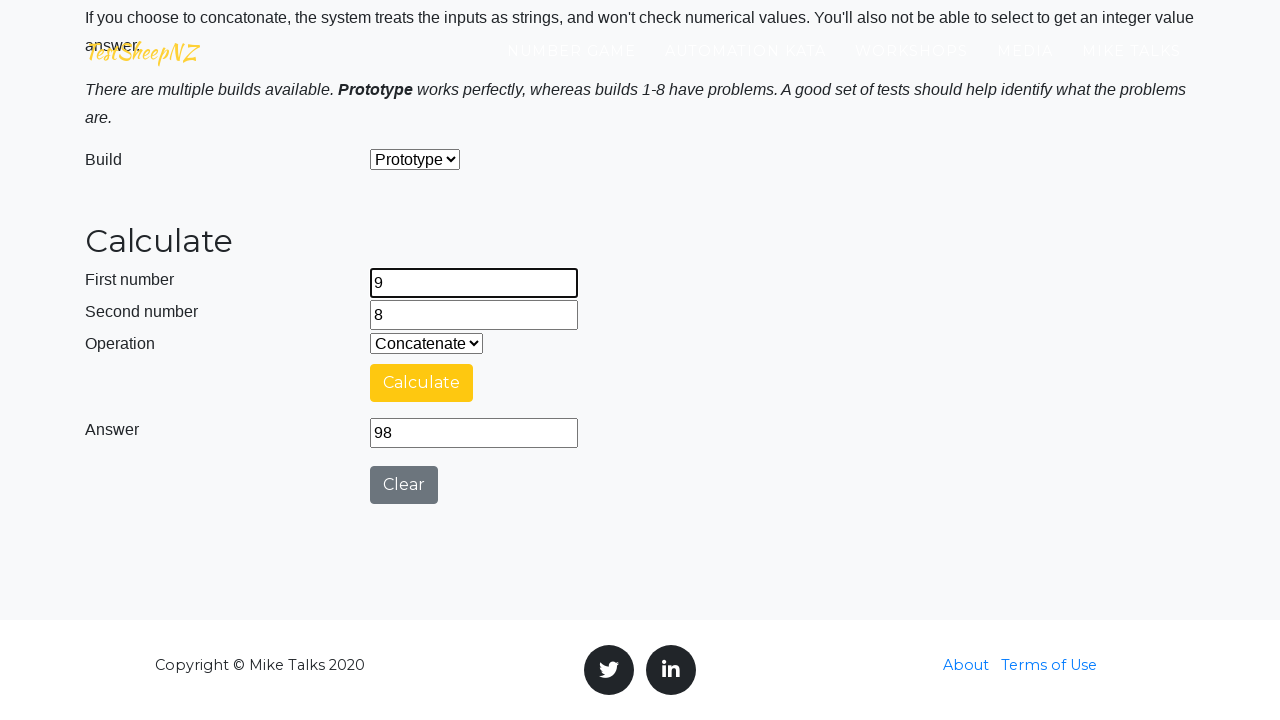

Cleared second number field on #number2Field
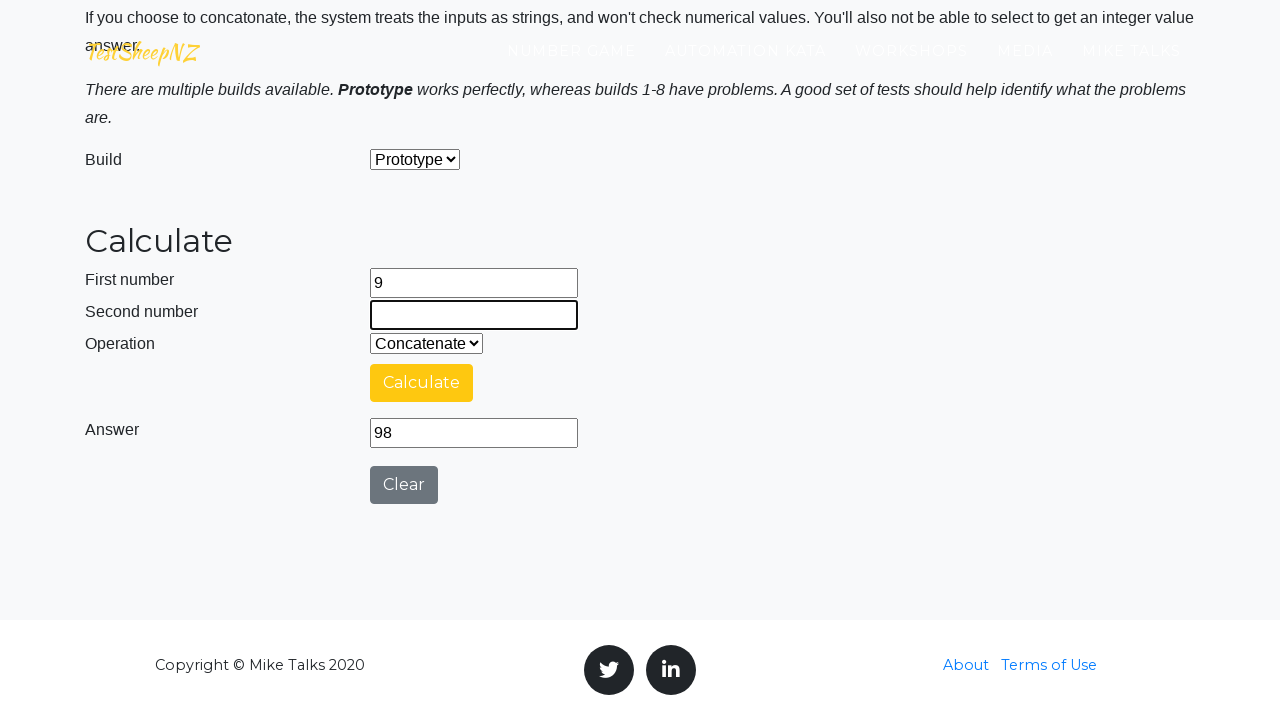

Filled second number field with 4 on #number2Field
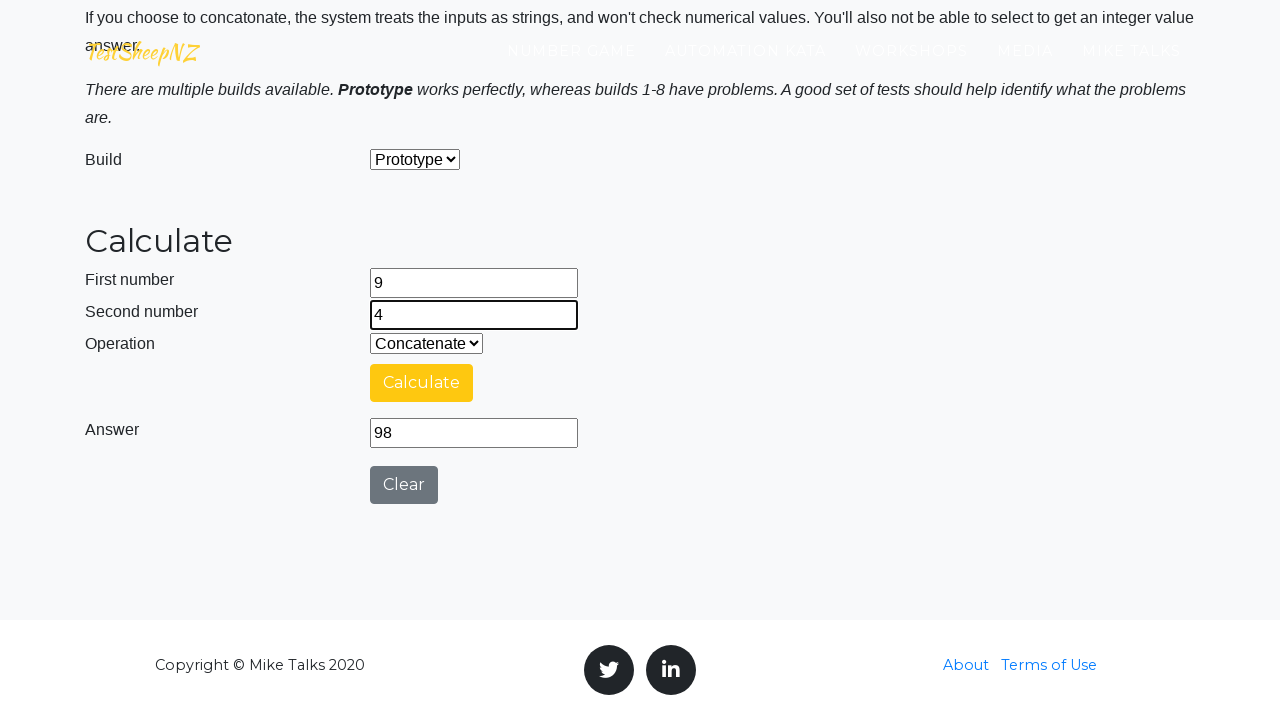

Selected 'Concatenate' operation from dropdown on #selectOperationDropdown
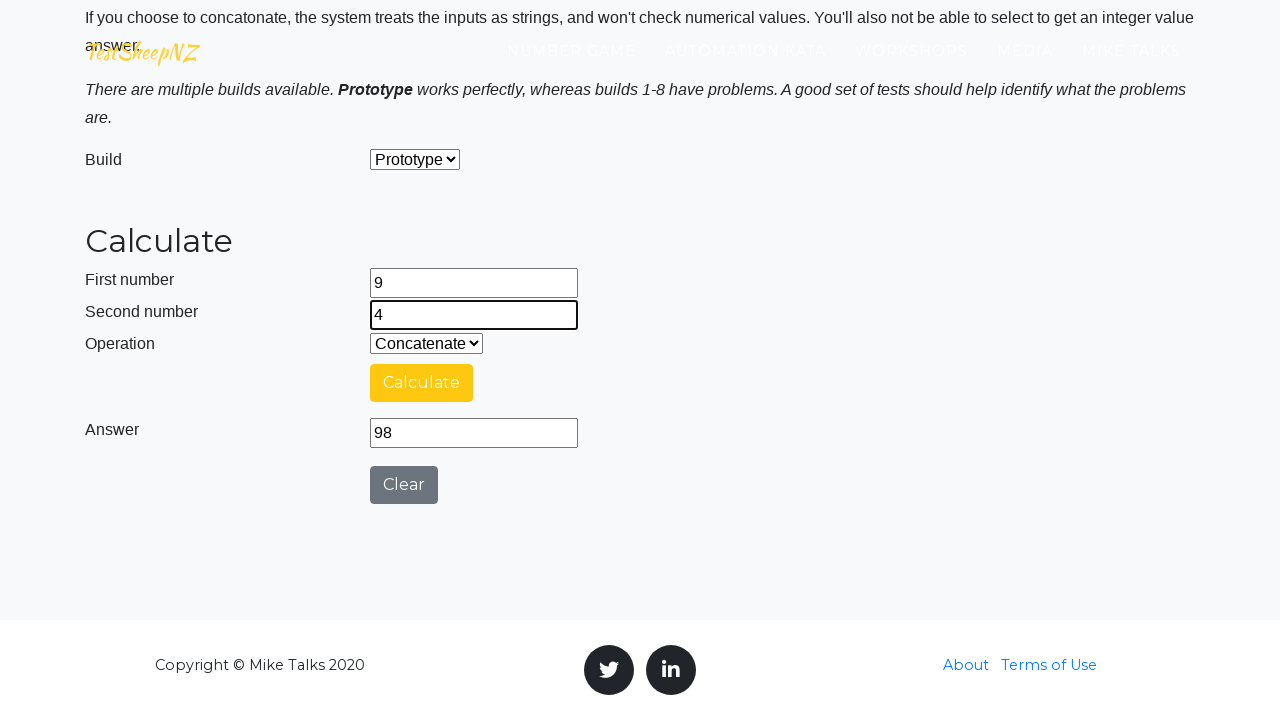

Clicked calculate button at (422, 383) on #calculateButton
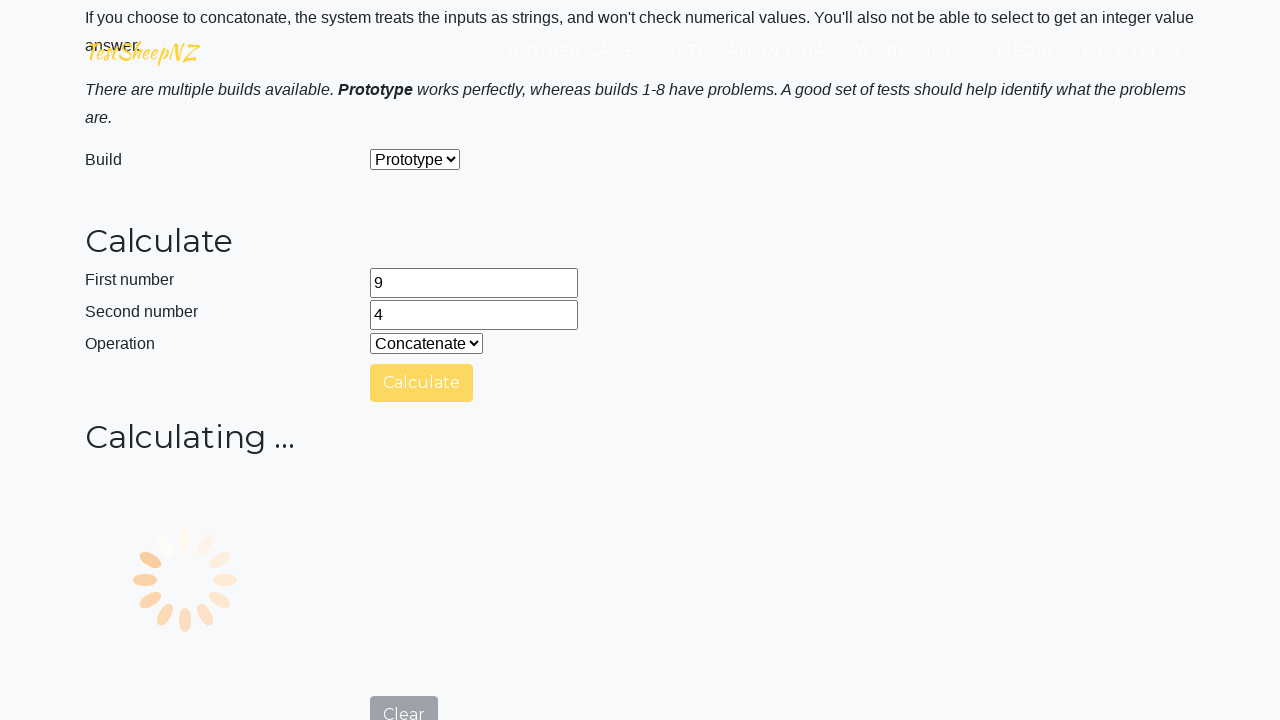

Answer field appeared
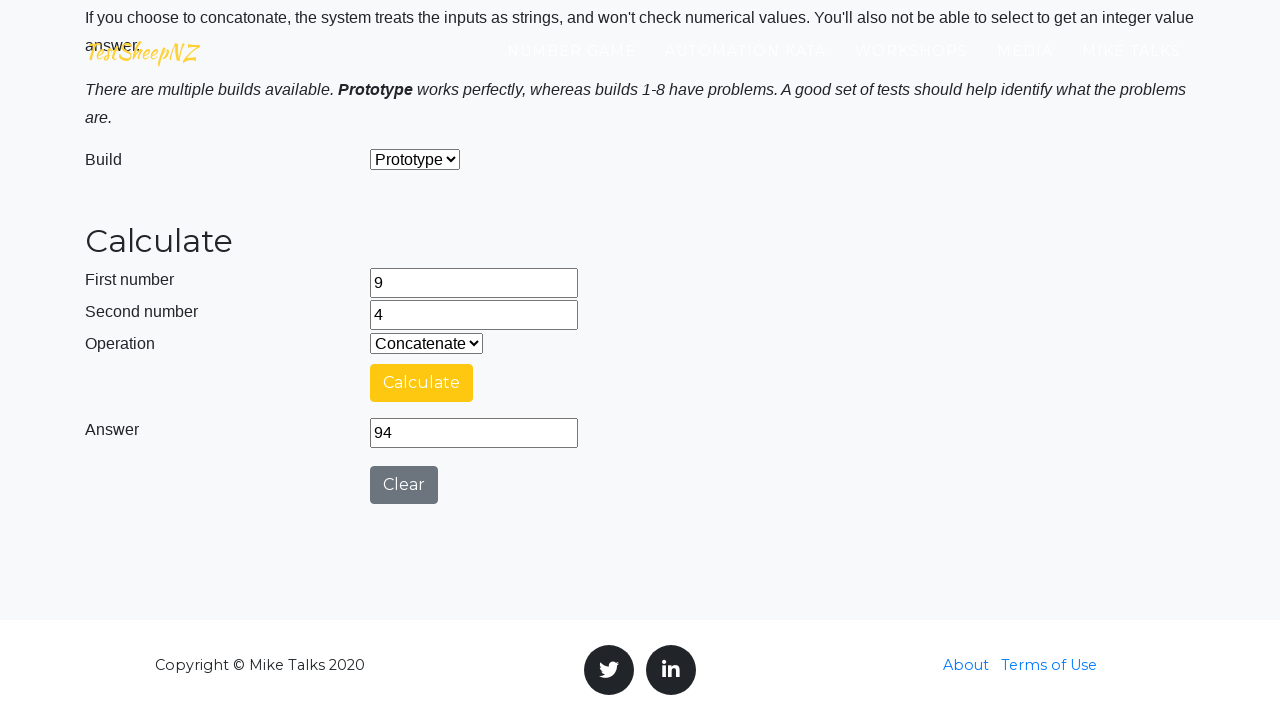

Retrieved answer: 94
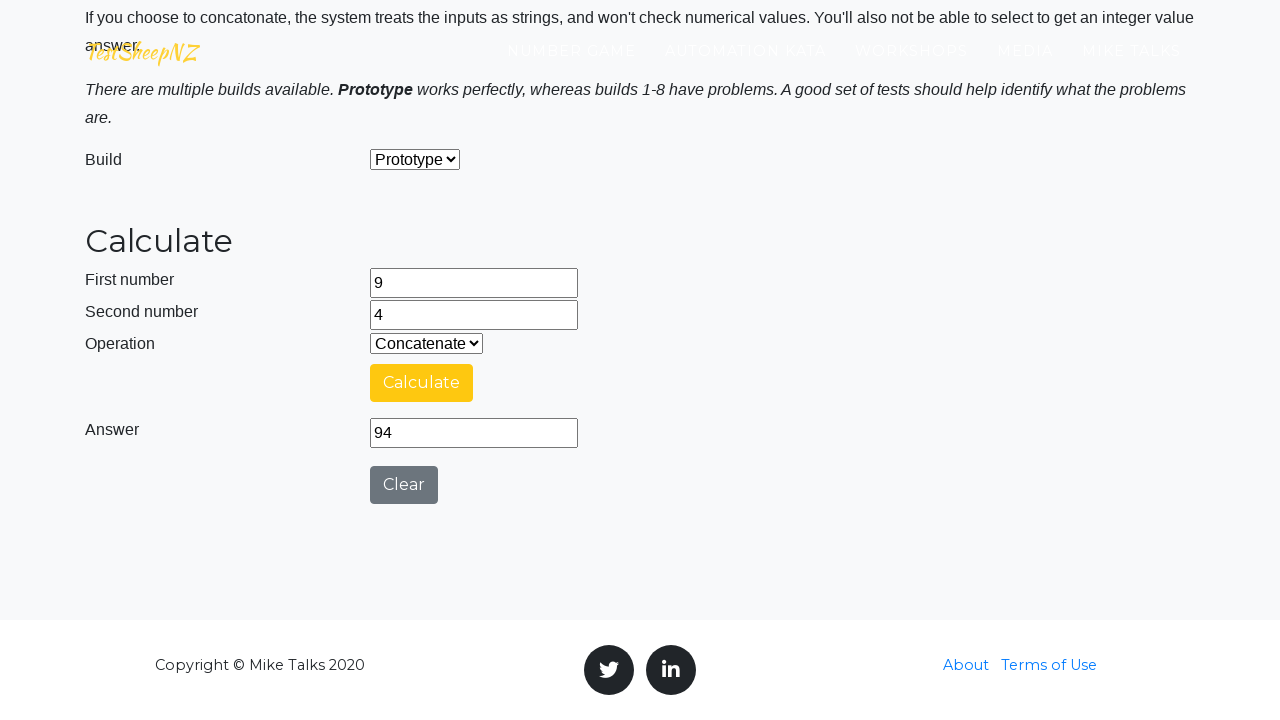

Verified concatenation: 9 concat 4 = 94 ✓
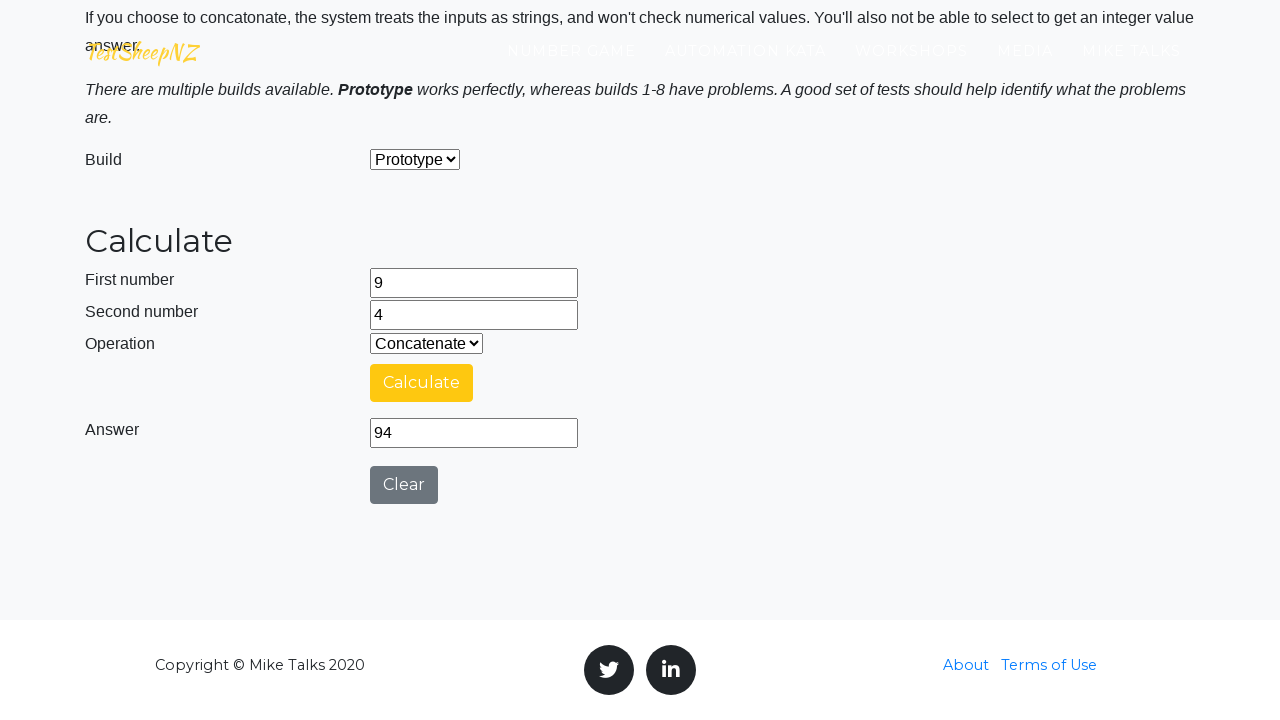

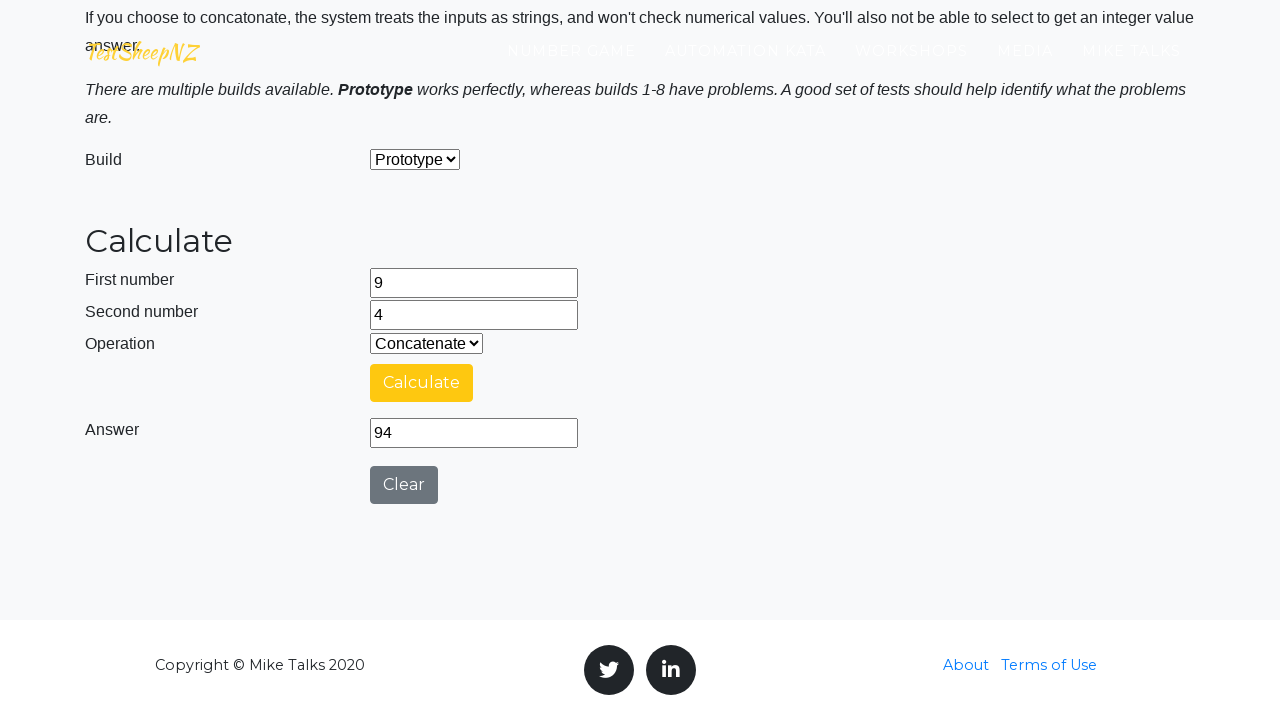